Tests date picker functionality by navigating to a specific month/year and selecting a date

Starting URL: https://demo.automationtesting.in/Datepicker.html

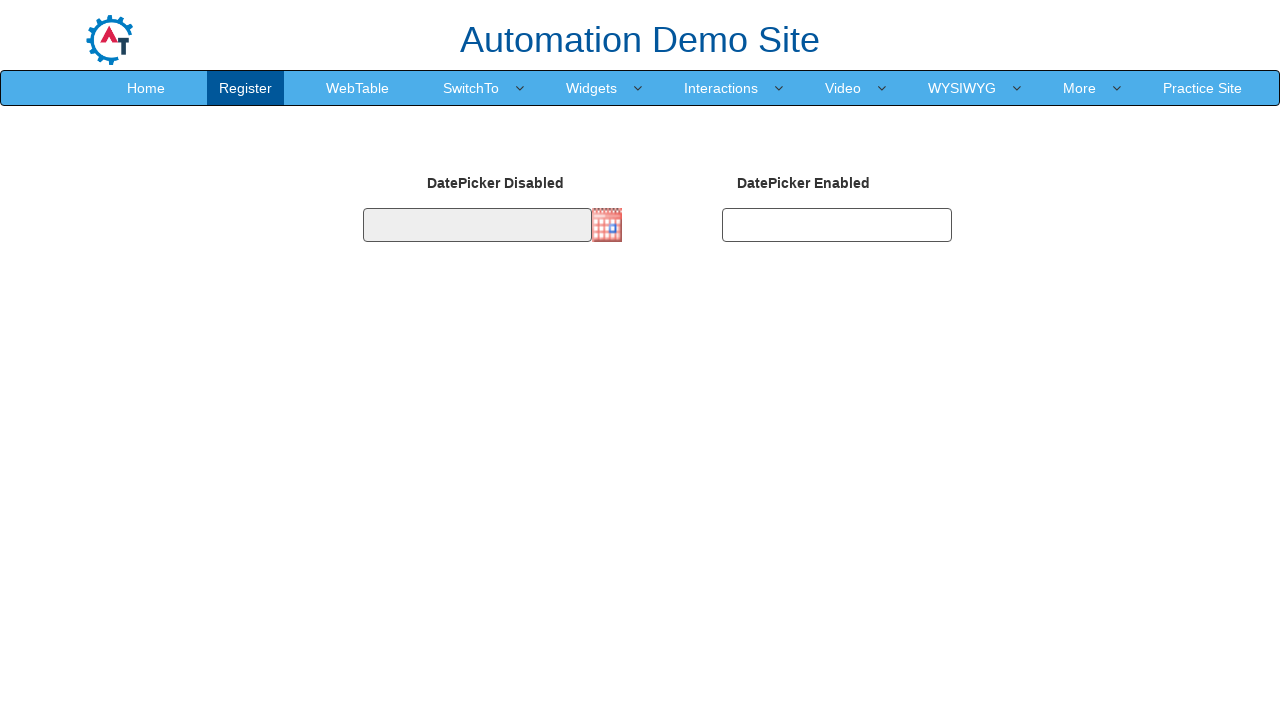

Clicked on date picker input to open calendar at (477, 225) on #datepicker1
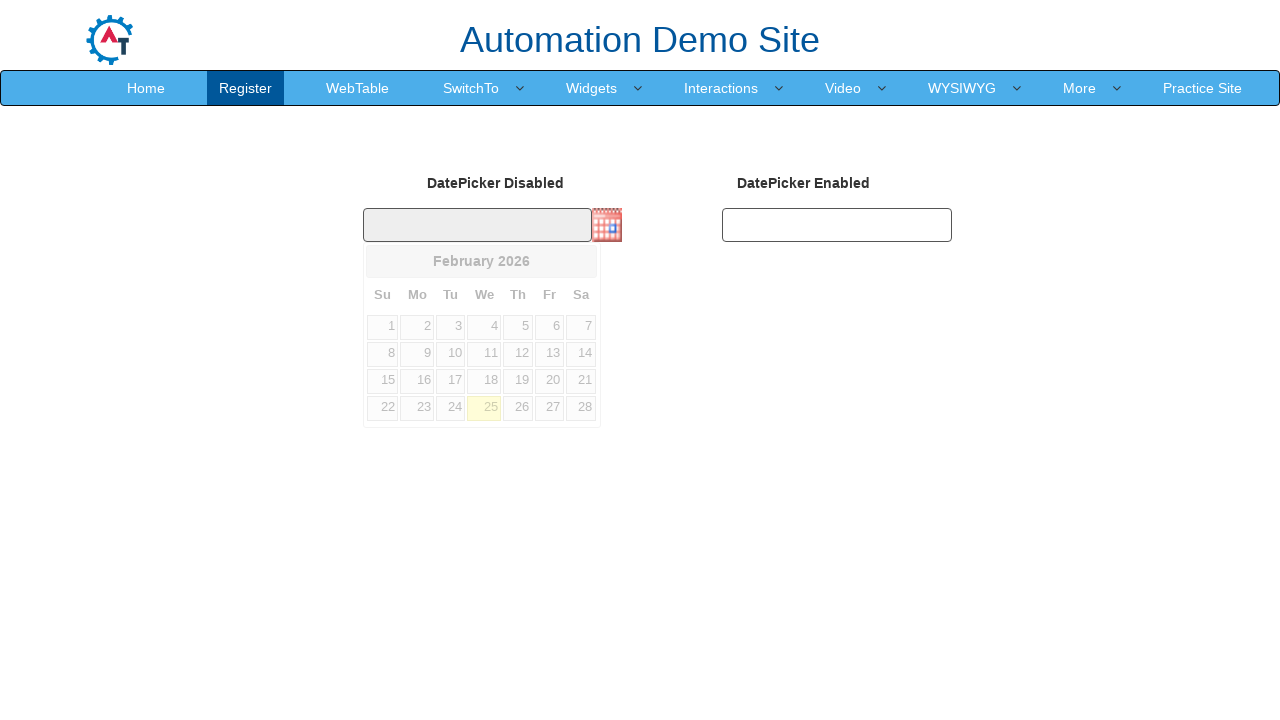

Retrieved current month from calendar
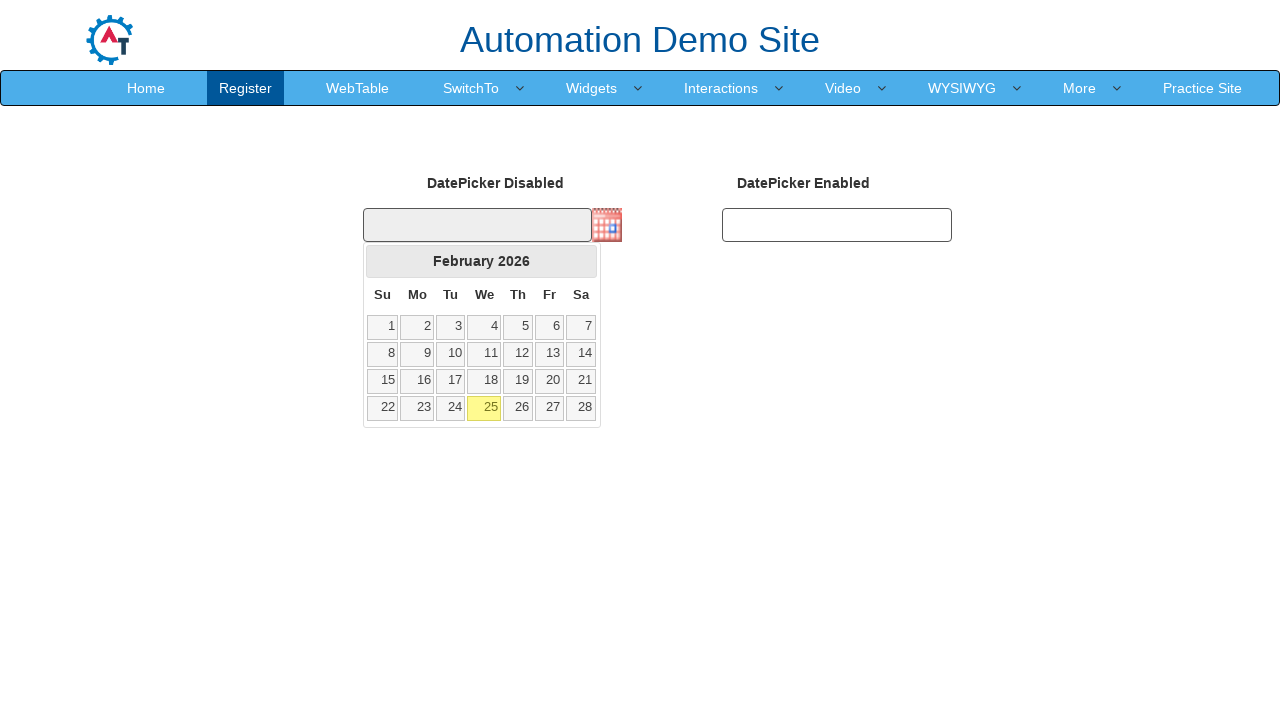

Retrieved current year from calendar
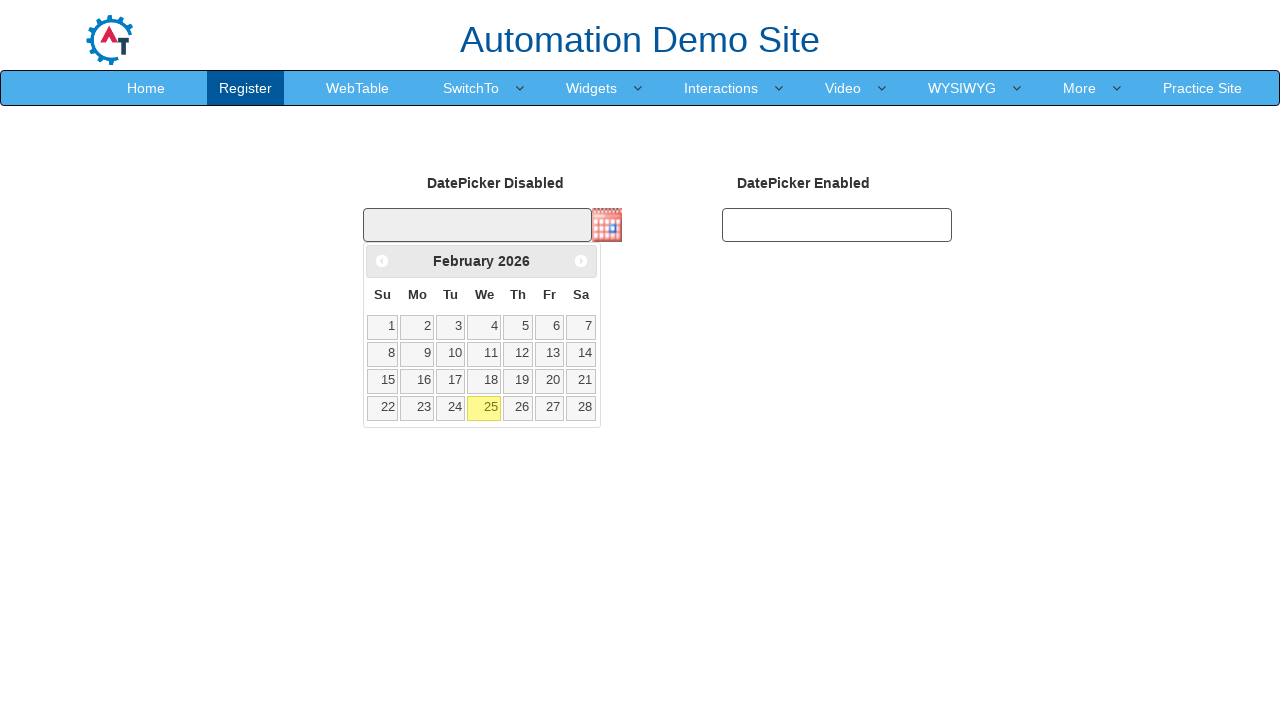

Clicked next month button to navigate forward in calendar at (581, 261) on span.ui-icon.ui-icon-circle-triangle-e
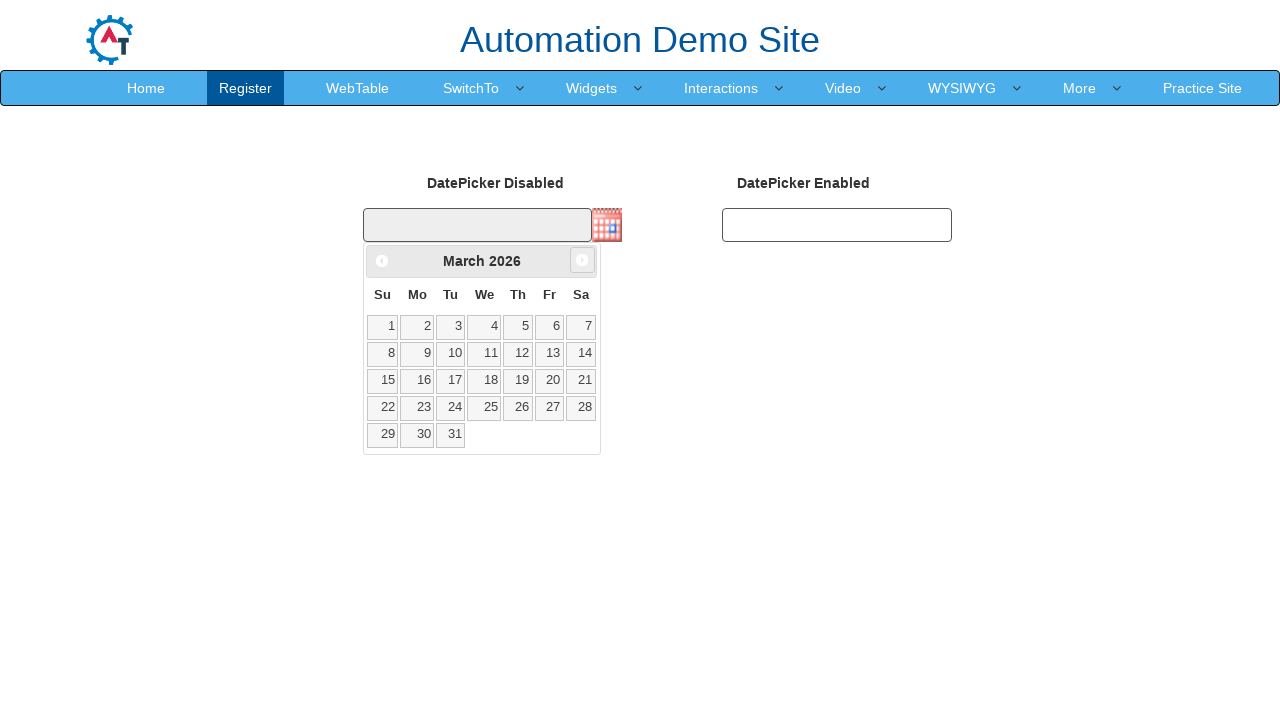

Retrieved current month from calendar
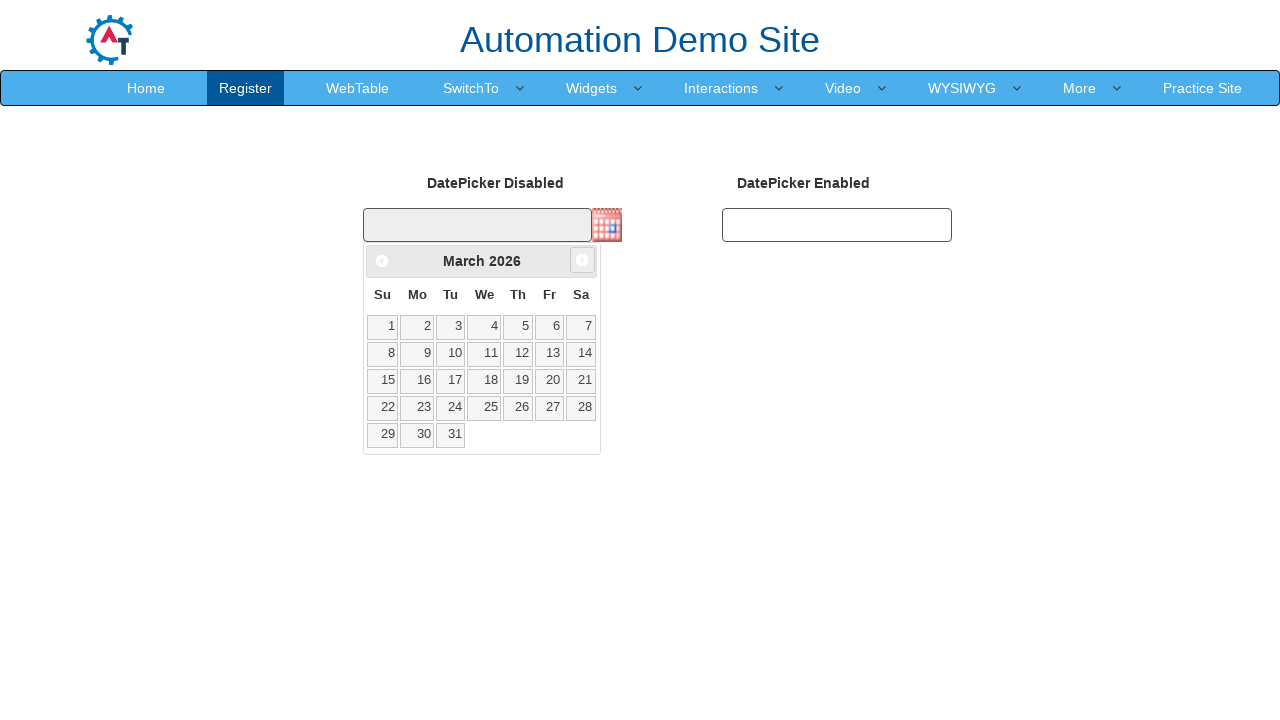

Retrieved current year from calendar
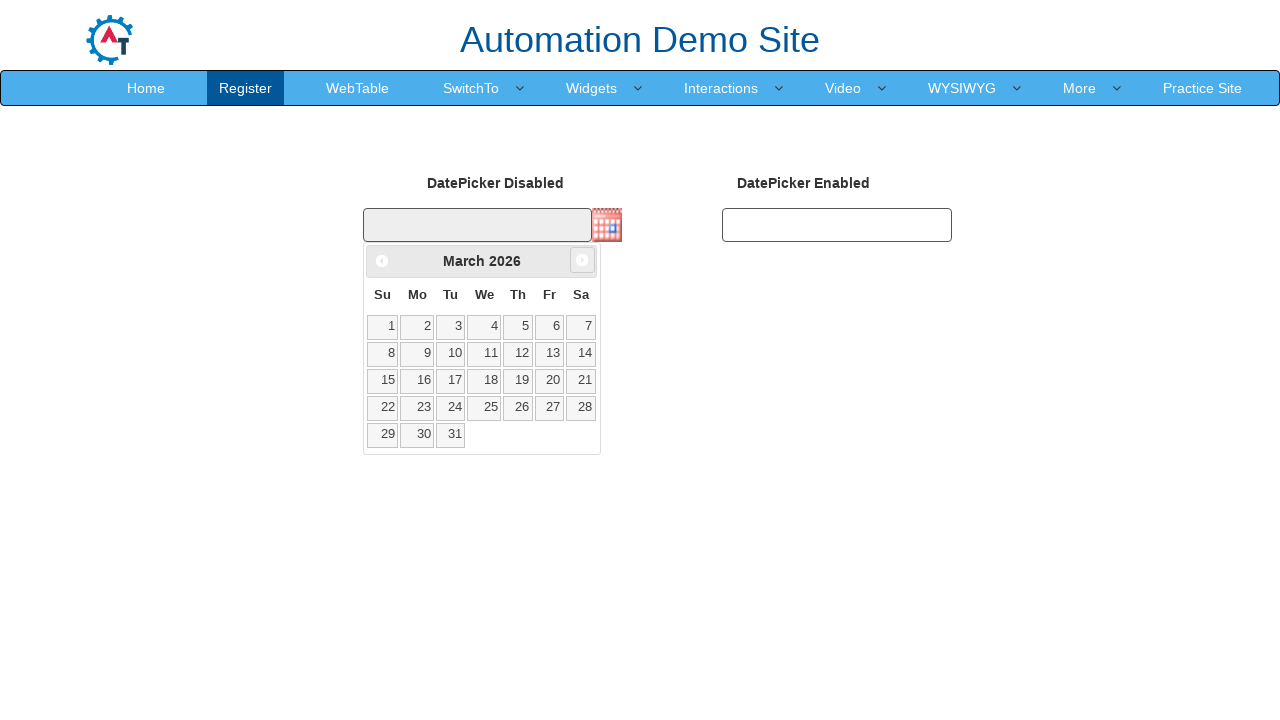

Clicked next month button to navigate forward in calendar at (582, 260) on span.ui-icon.ui-icon-circle-triangle-e
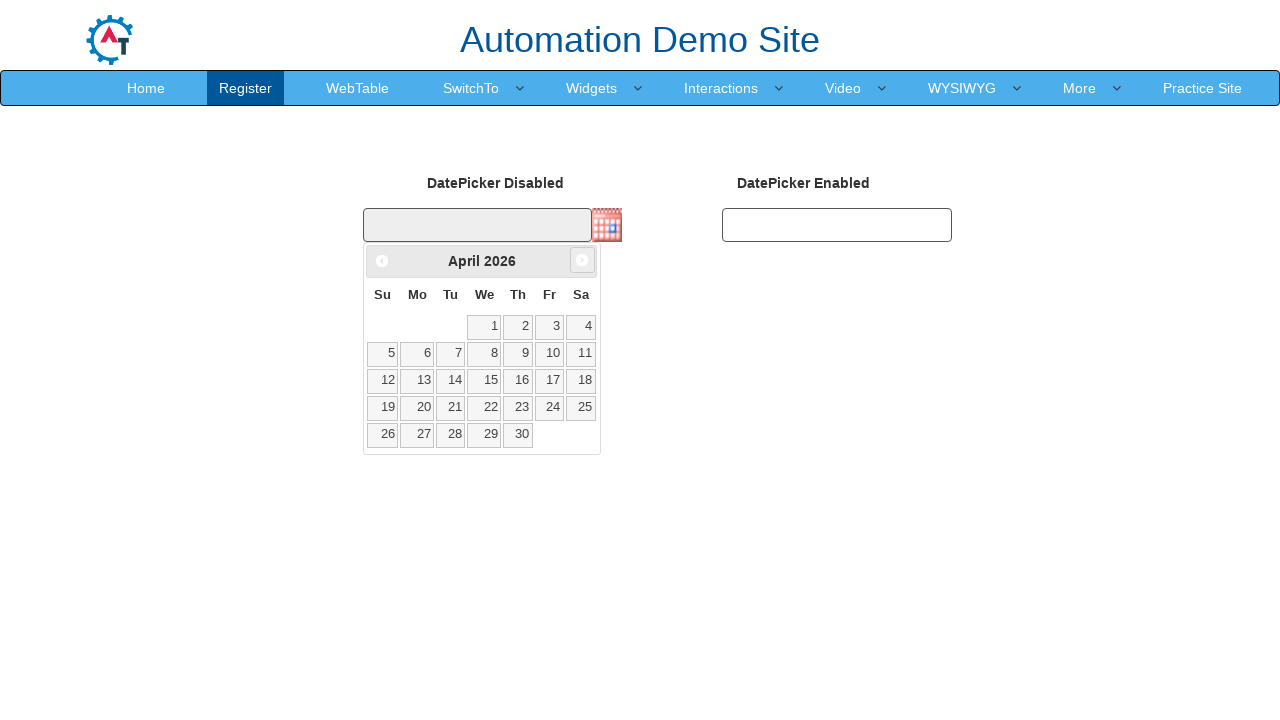

Retrieved current month from calendar
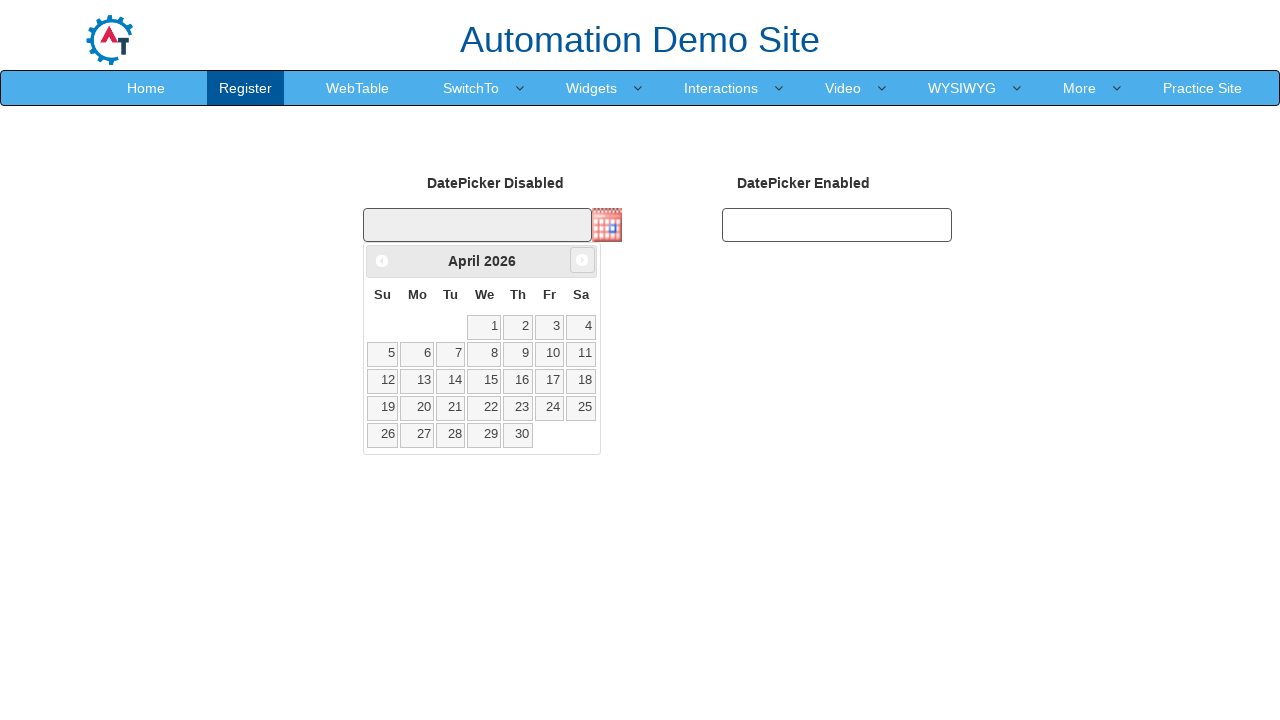

Retrieved current year from calendar
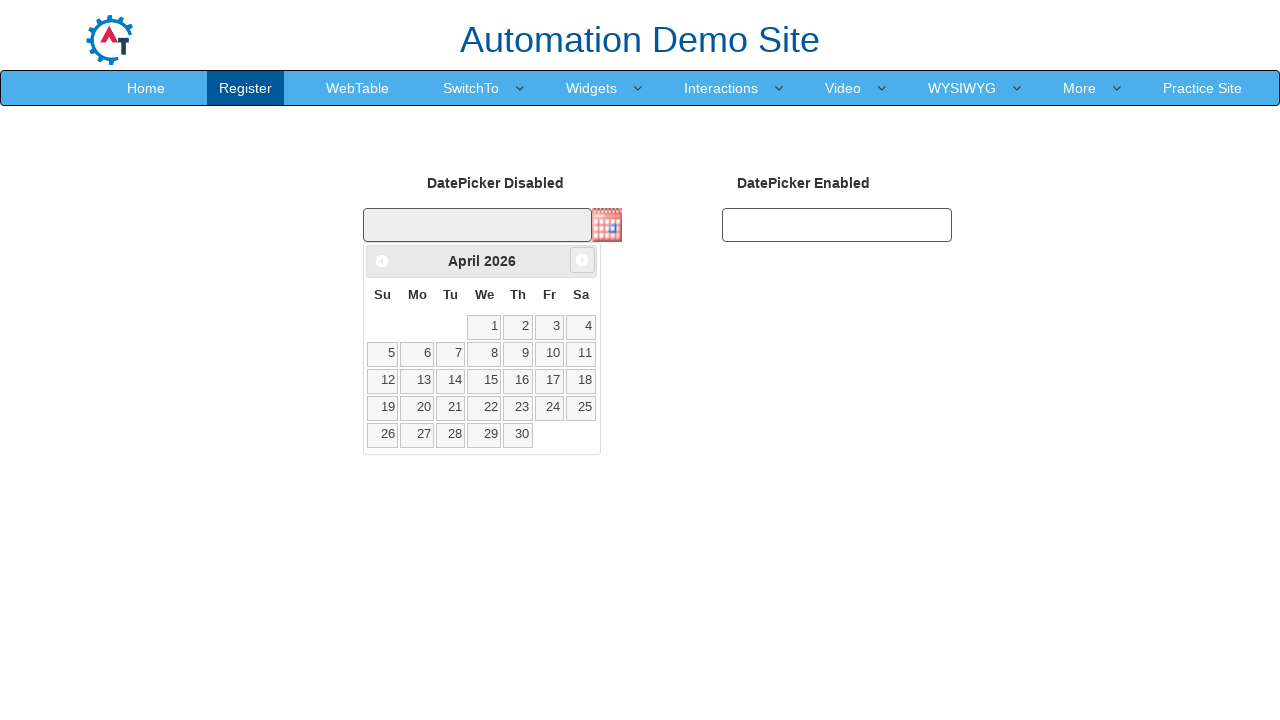

Clicked next month button to navigate forward in calendar at (582, 260) on span.ui-icon.ui-icon-circle-triangle-e
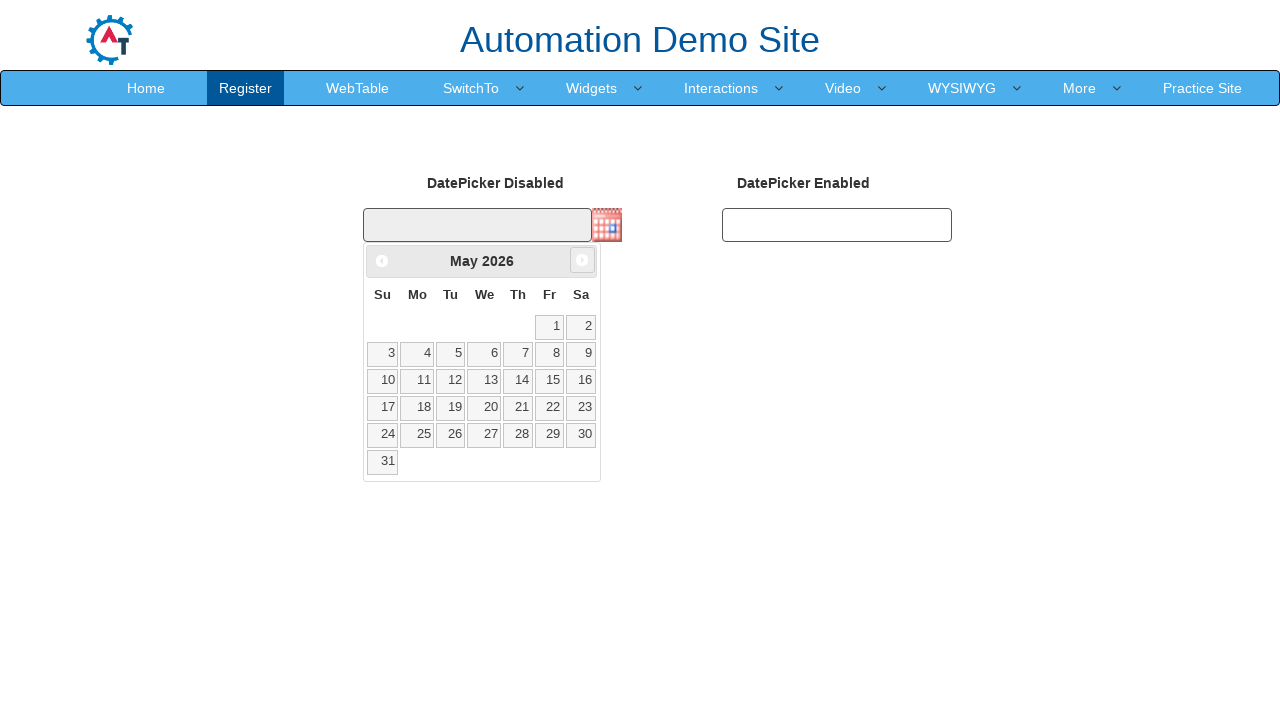

Retrieved current month from calendar
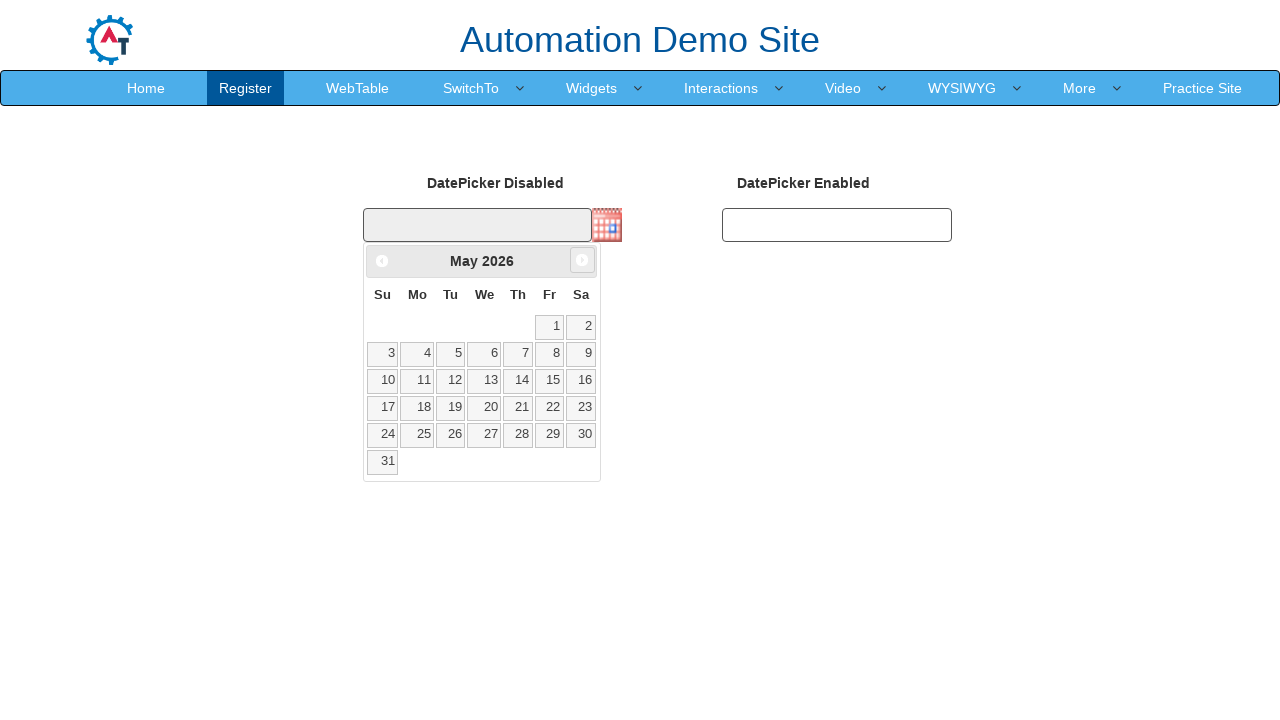

Retrieved current year from calendar
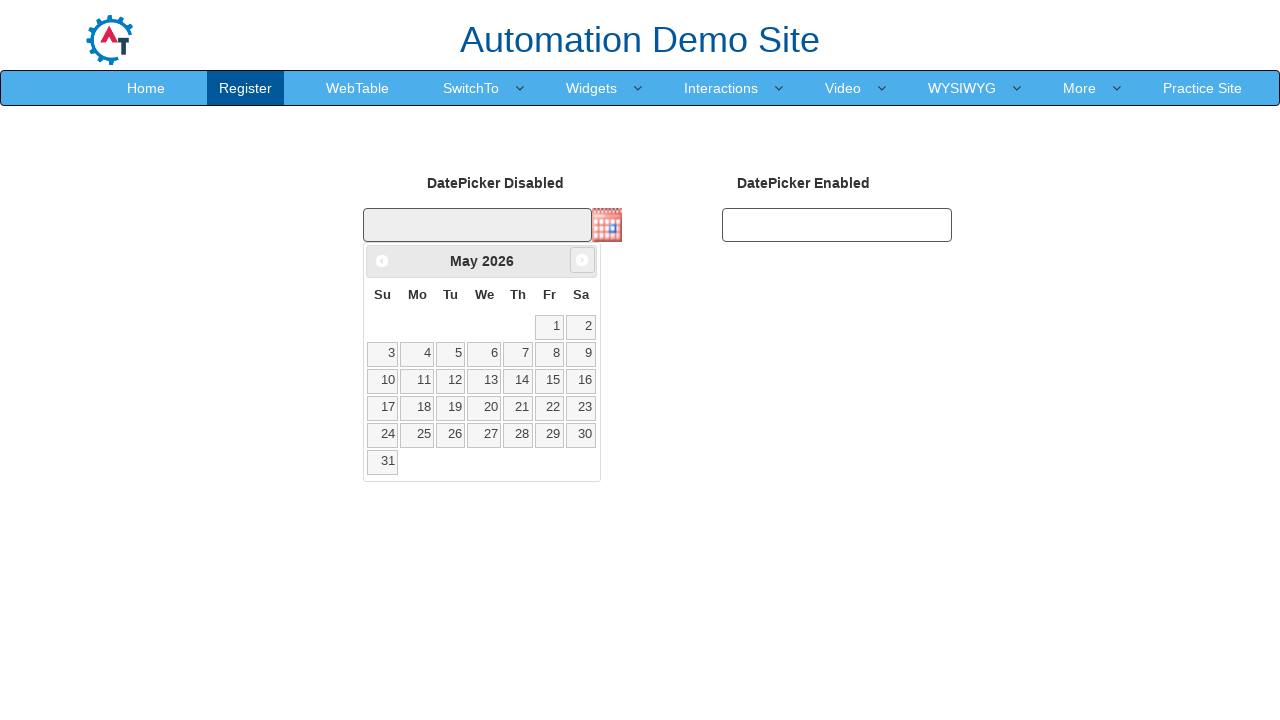

Clicked next month button to navigate forward in calendar at (582, 260) on span.ui-icon.ui-icon-circle-triangle-e
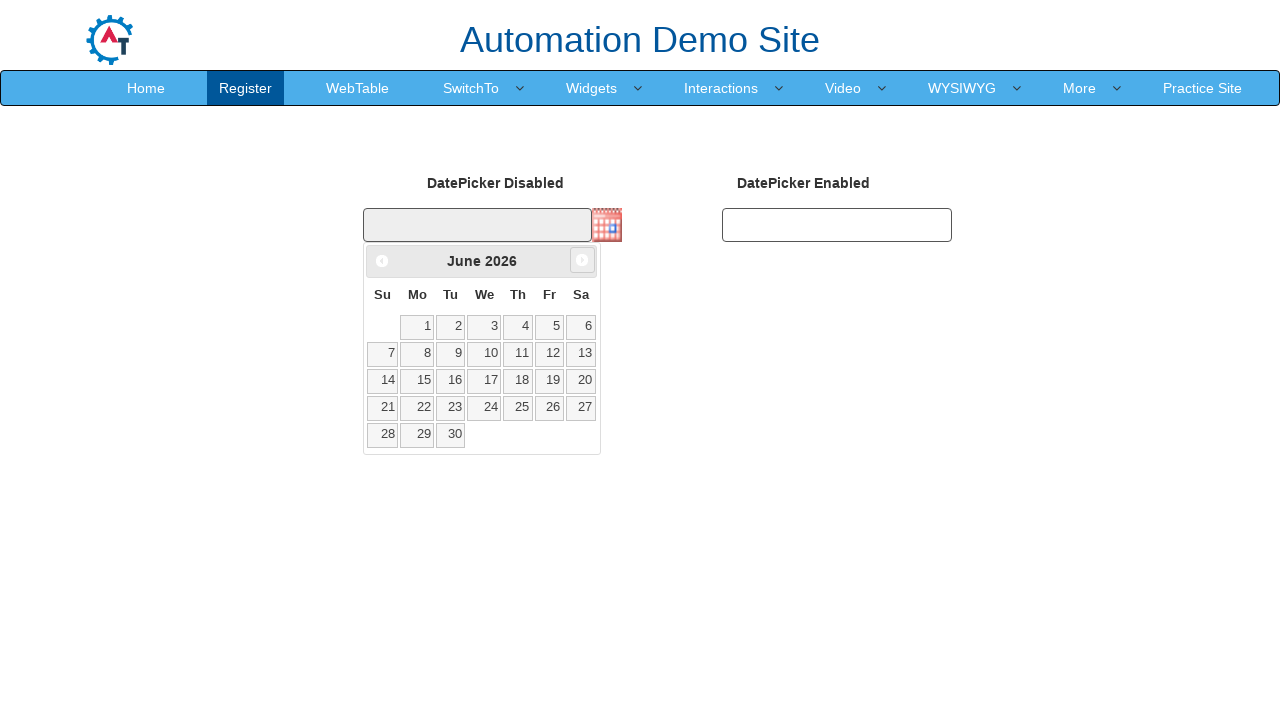

Retrieved current month from calendar
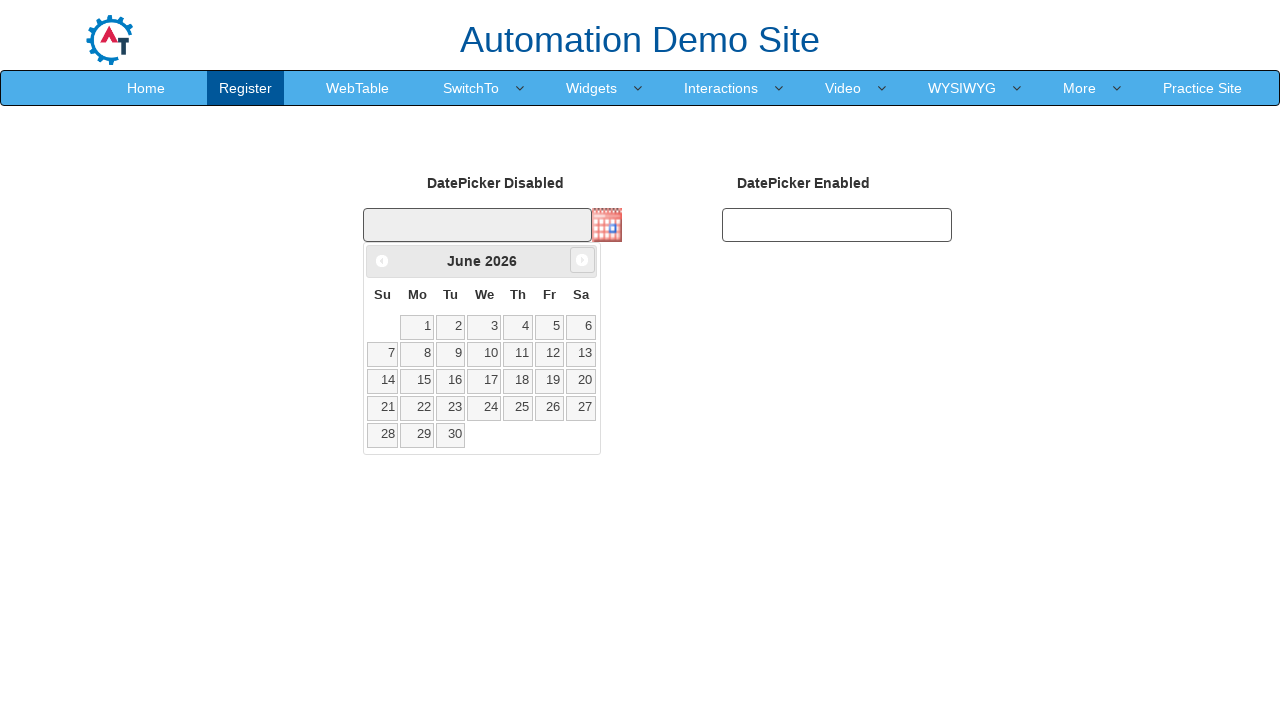

Retrieved current year from calendar
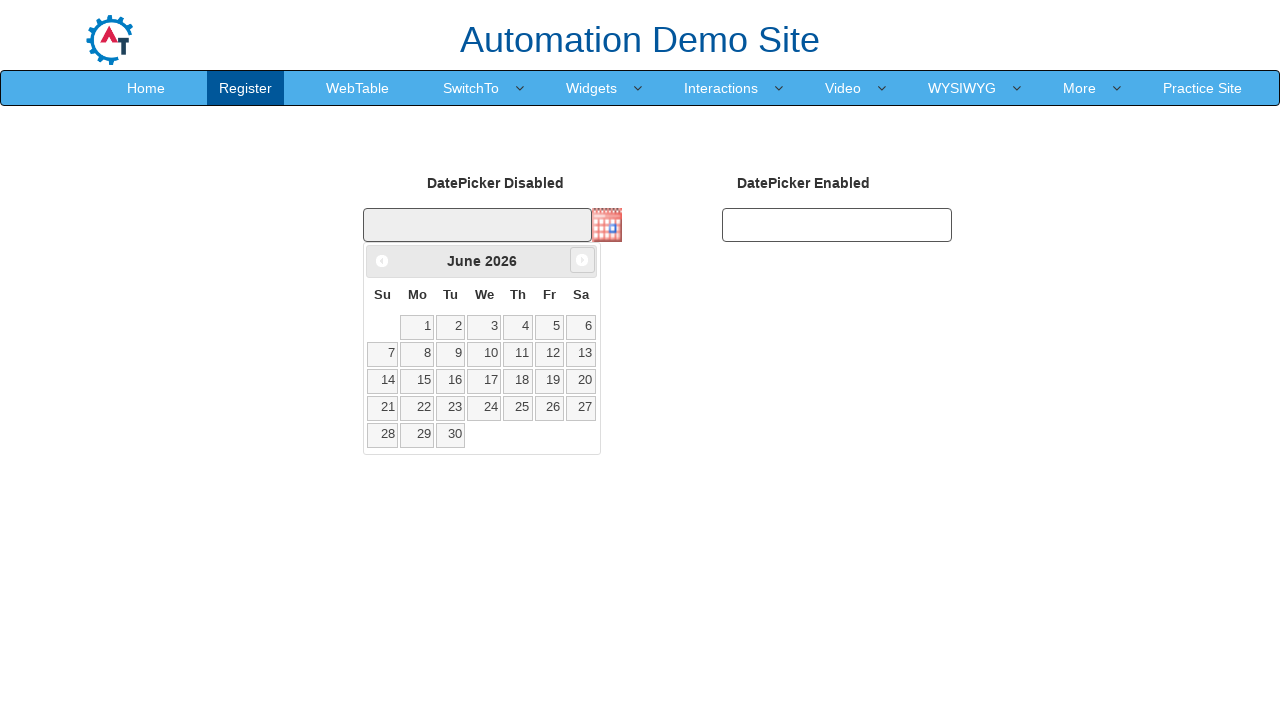

Clicked next month button to navigate forward in calendar at (582, 260) on span.ui-icon.ui-icon-circle-triangle-e
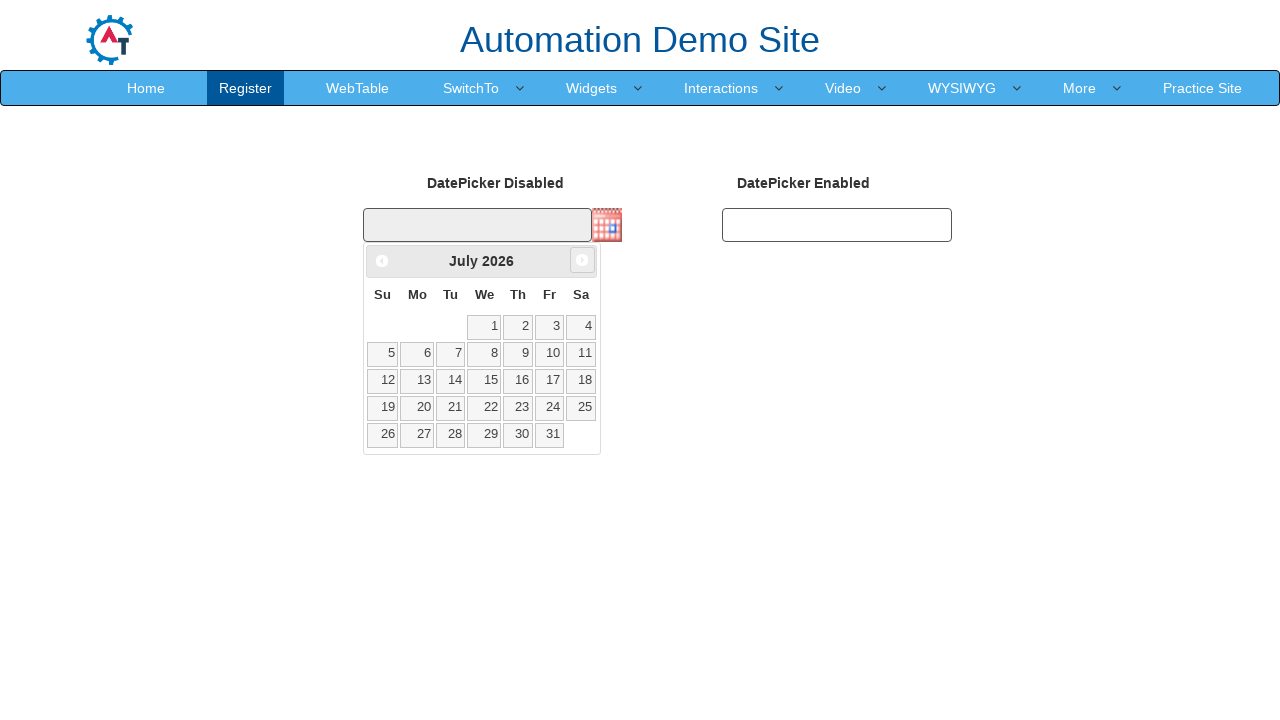

Retrieved current month from calendar
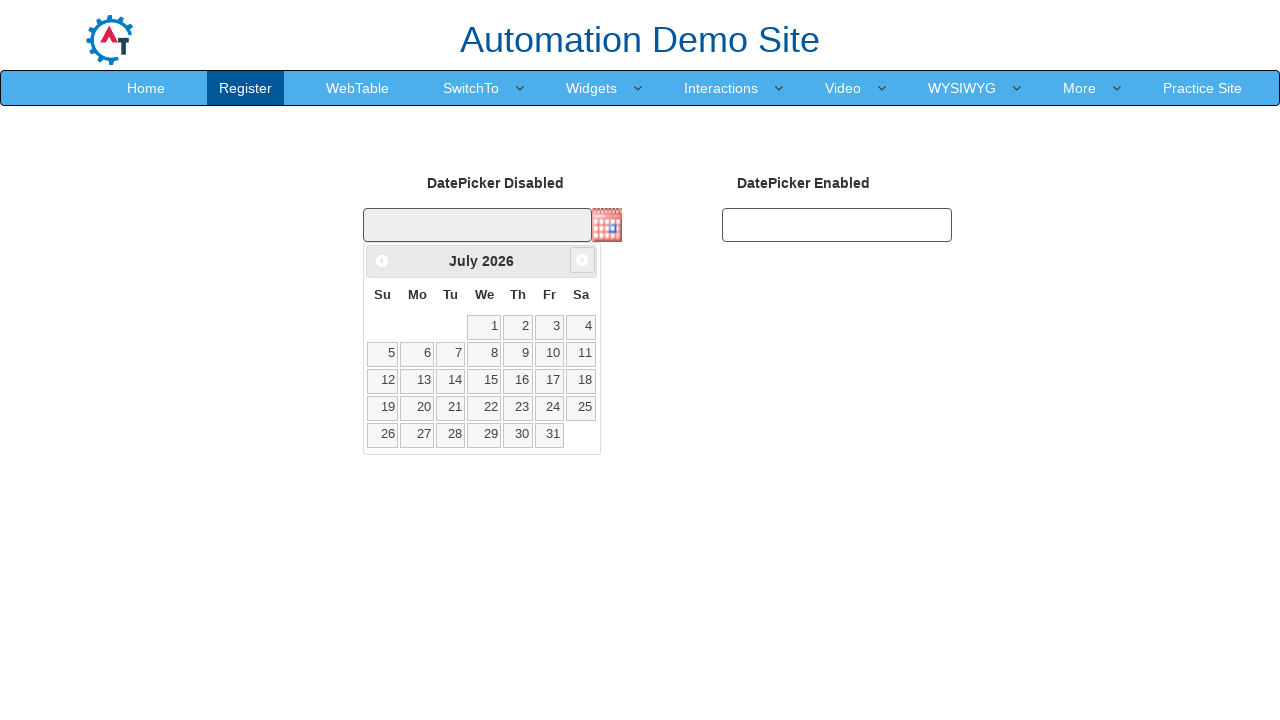

Retrieved current year from calendar
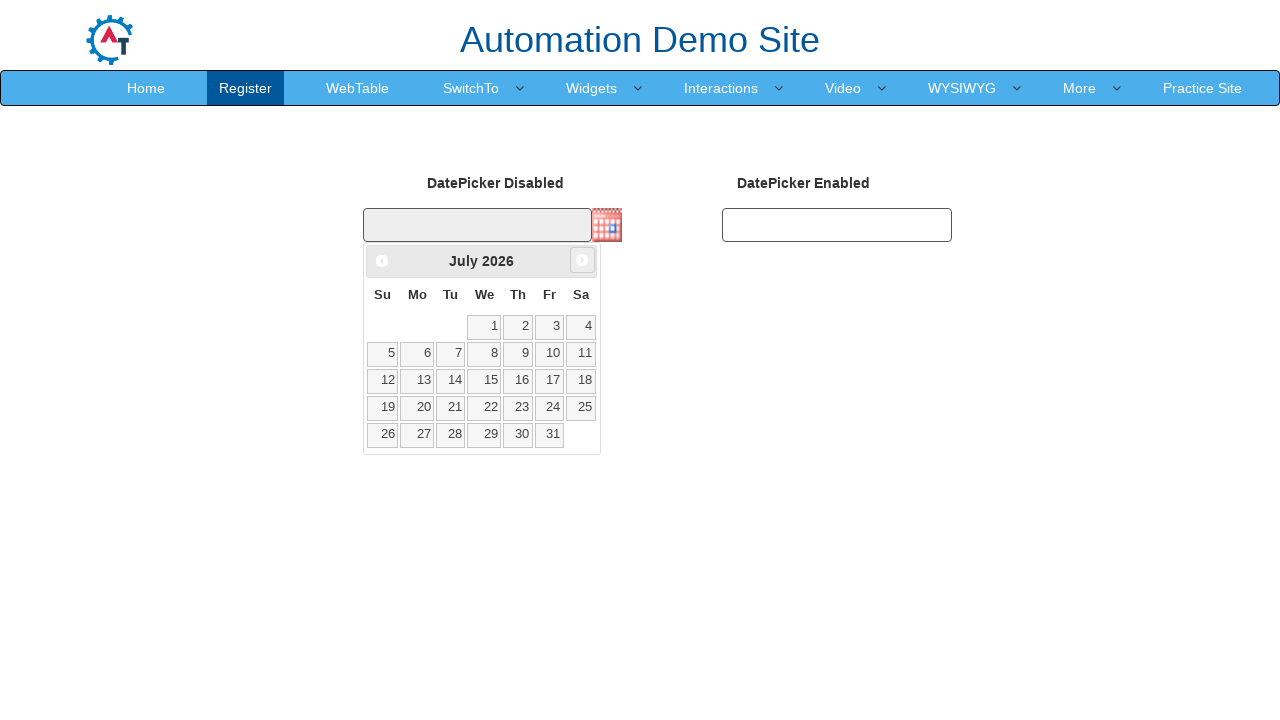

Clicked next month button to navigate forward in calendar at (582, 260) on span.ui-icon.ui-icon-circle-triangle-e
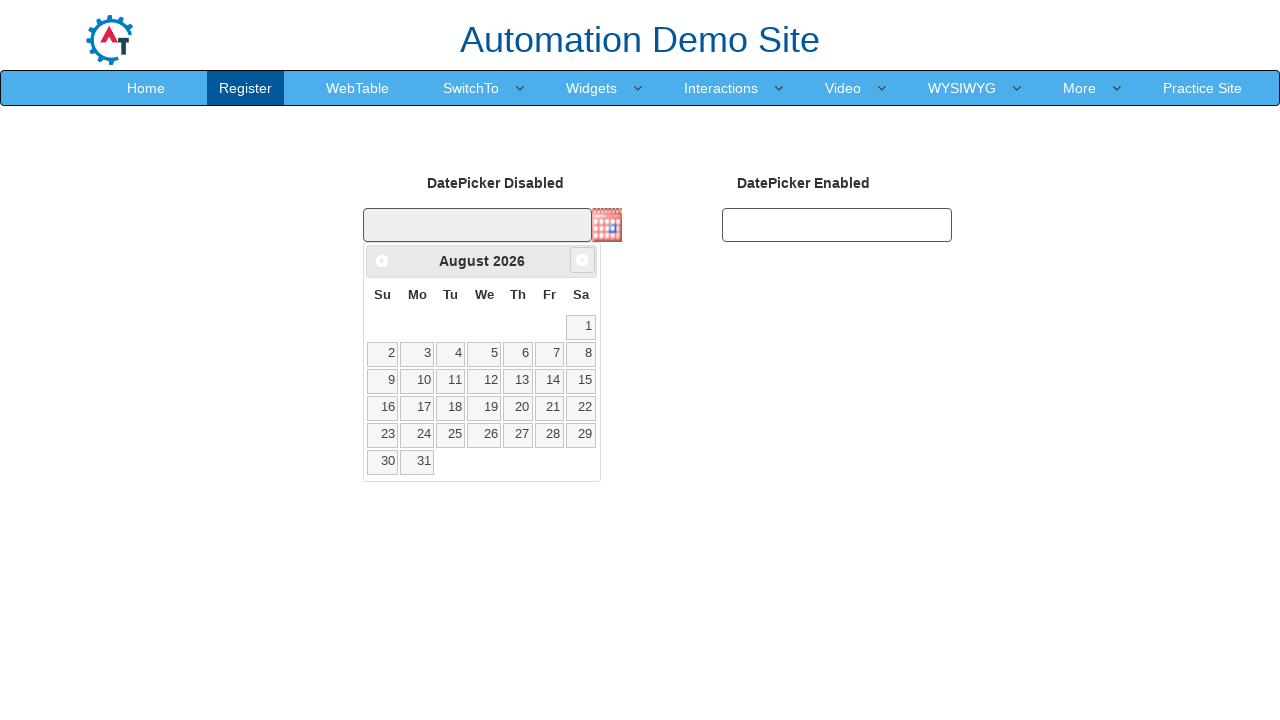

Retrieved current month from calendar
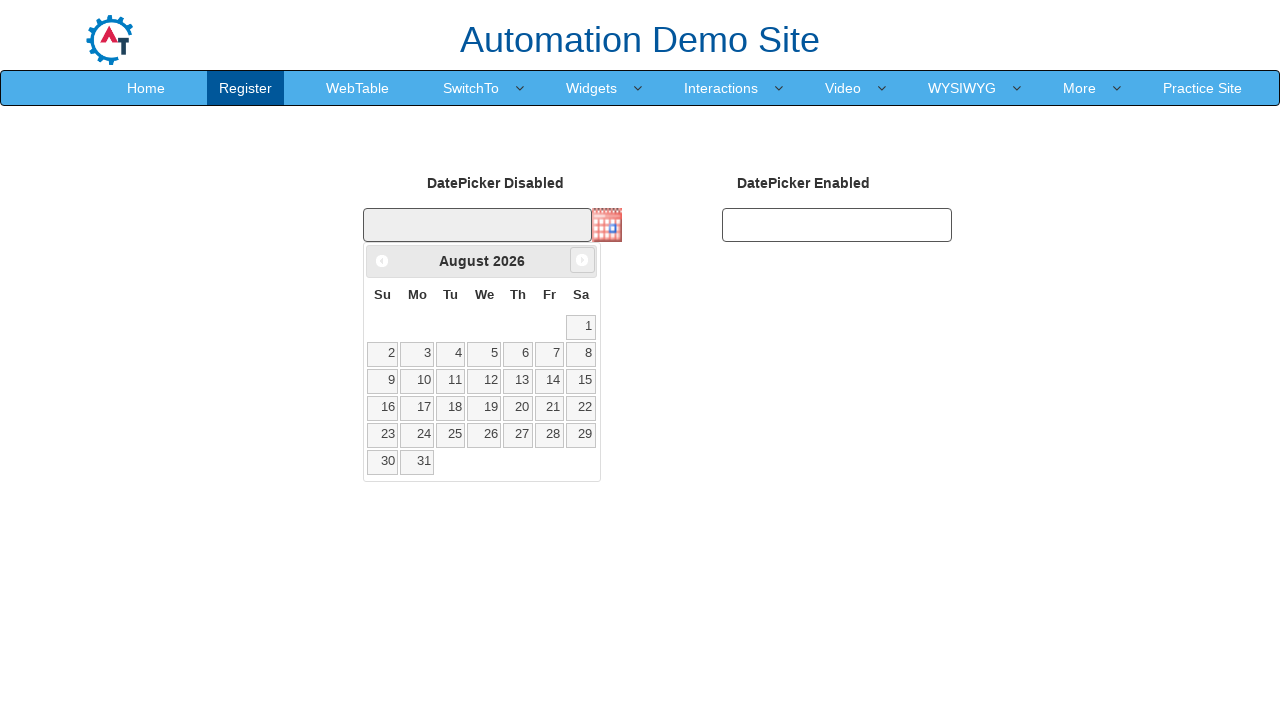

Retrieved current year from calendar
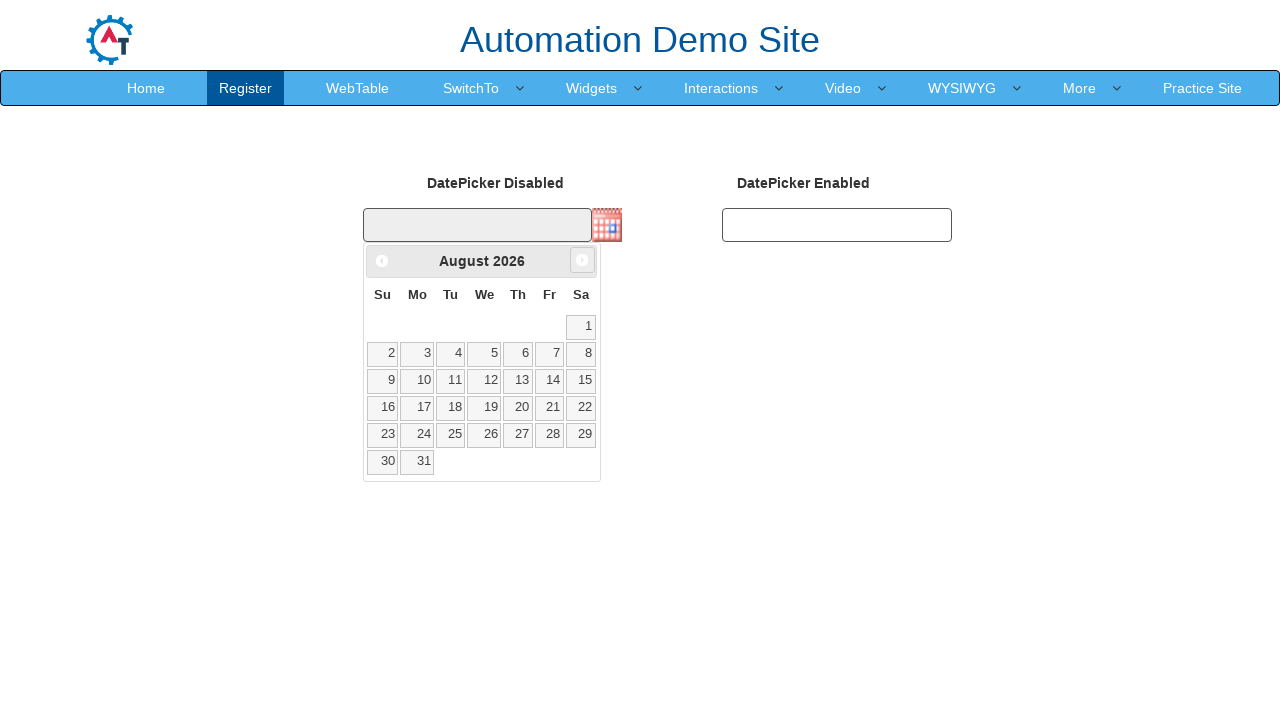

Clicked next month button to navigate forward in calendar at (582, 260) on span.ui-icon.ui-icon-circle-triangle-e
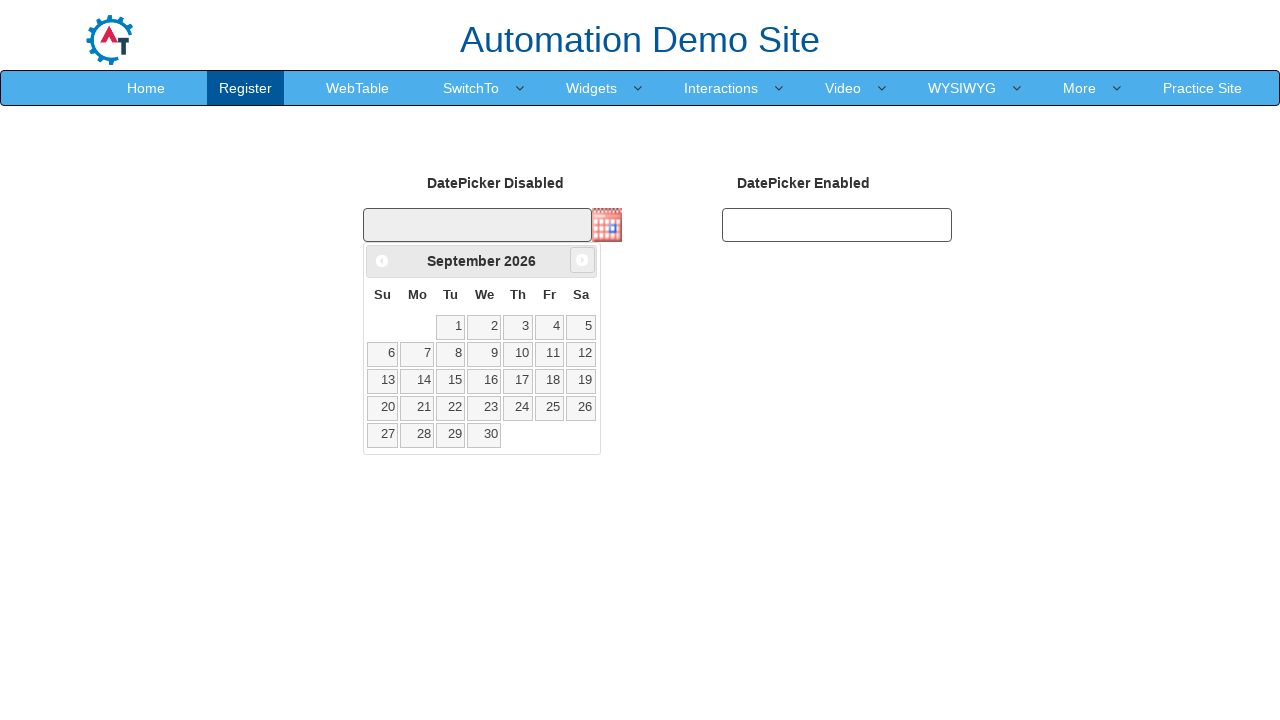

Retrieved current month from calendar
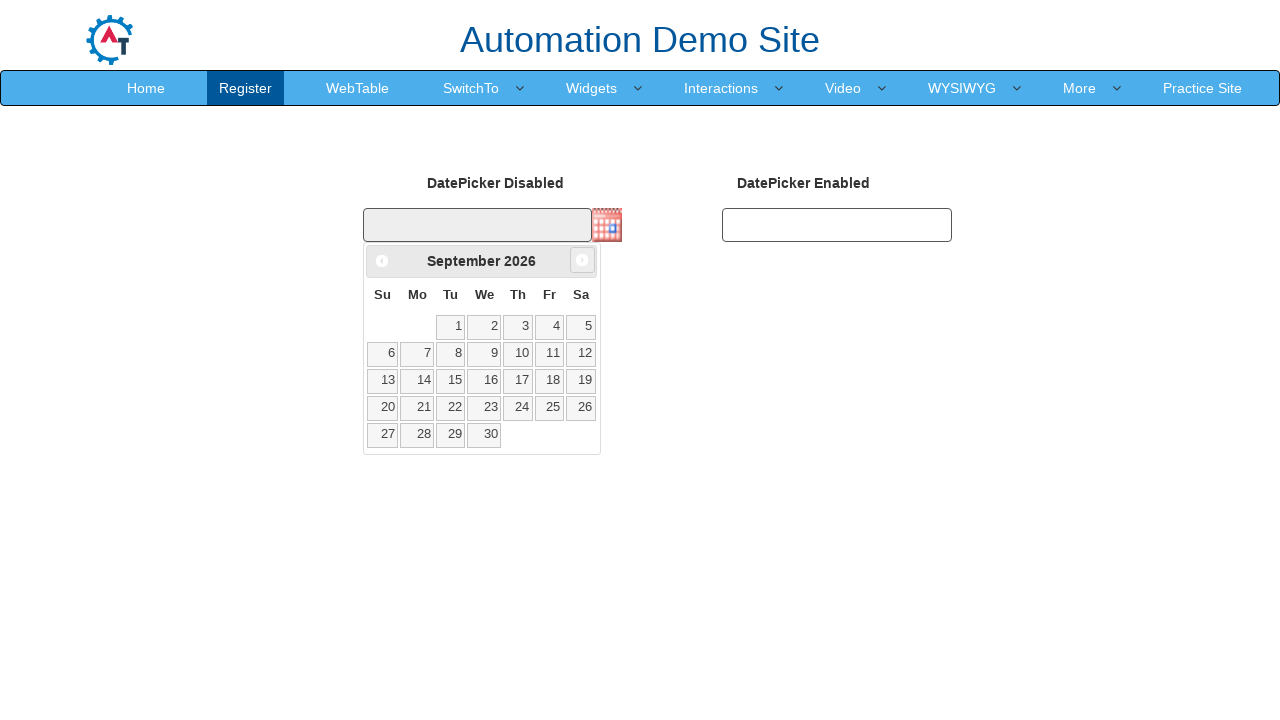

Retrieved current year from calendar
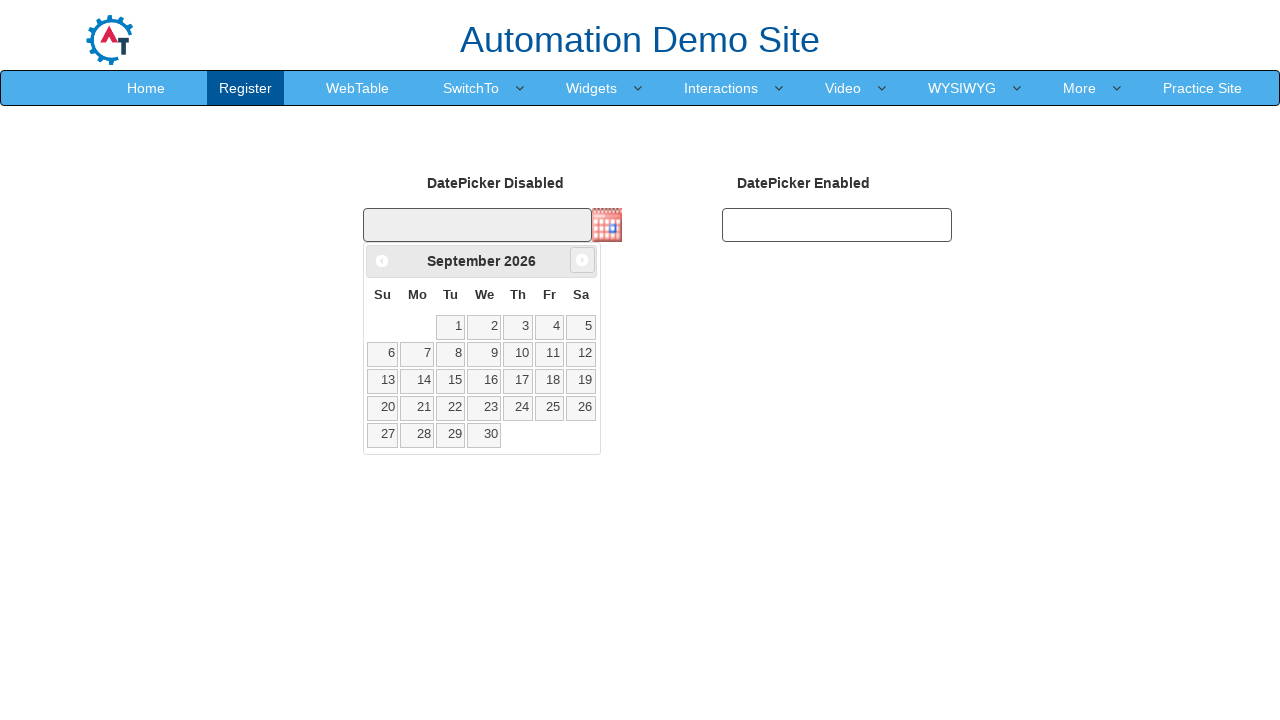

Clicked next month button to navigate forward in calendar at (582, 260) on span.ui-icon.ui-icon-circle-triangle-e
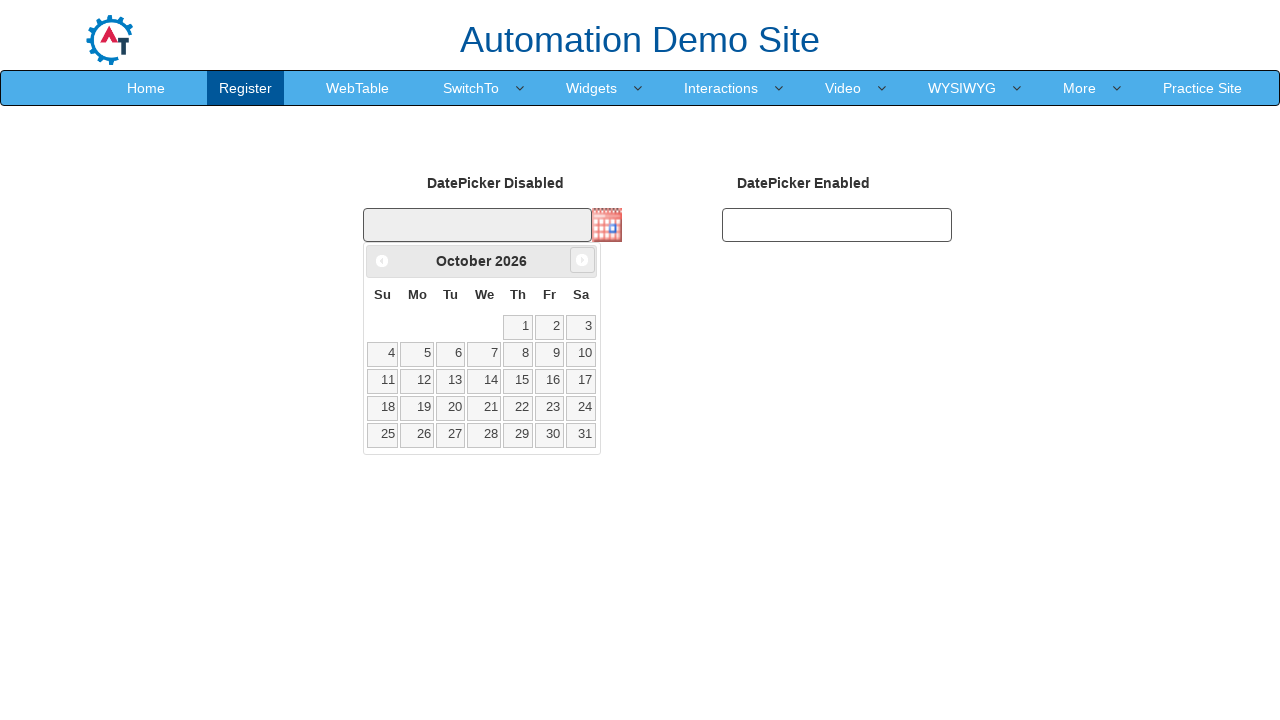

Retrieved current month from calendar
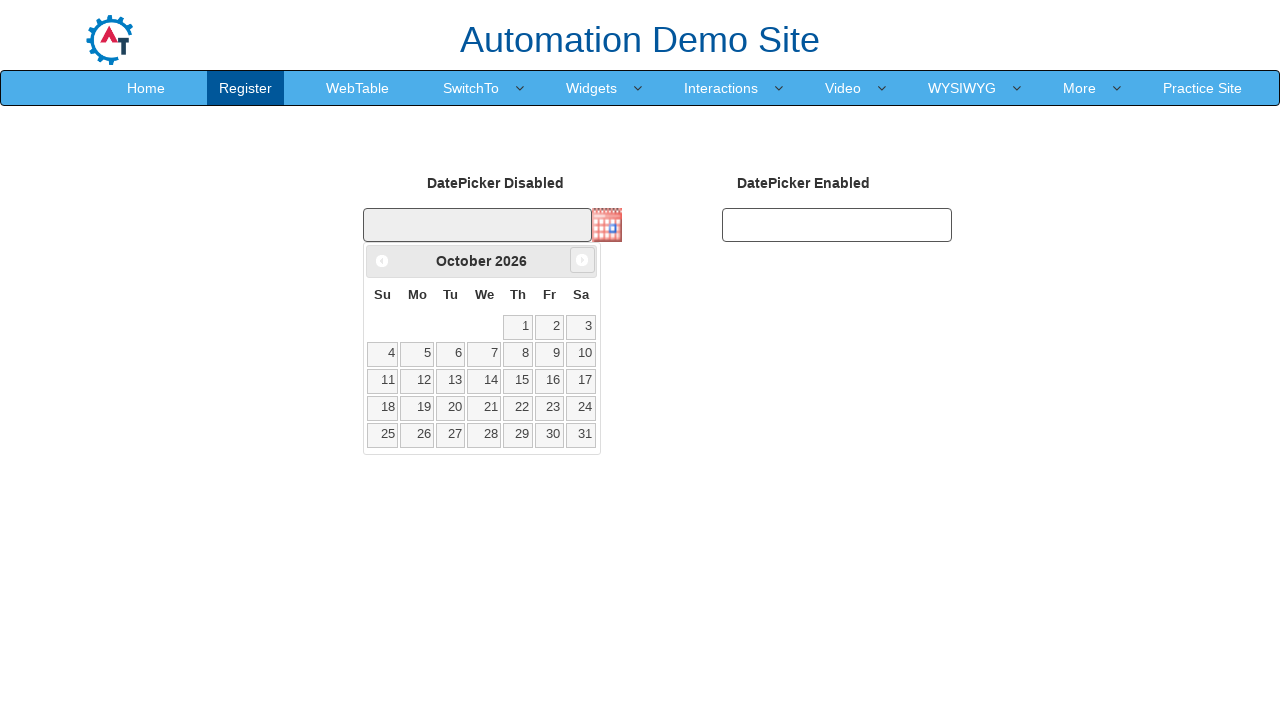

Retrieved current year from calendar
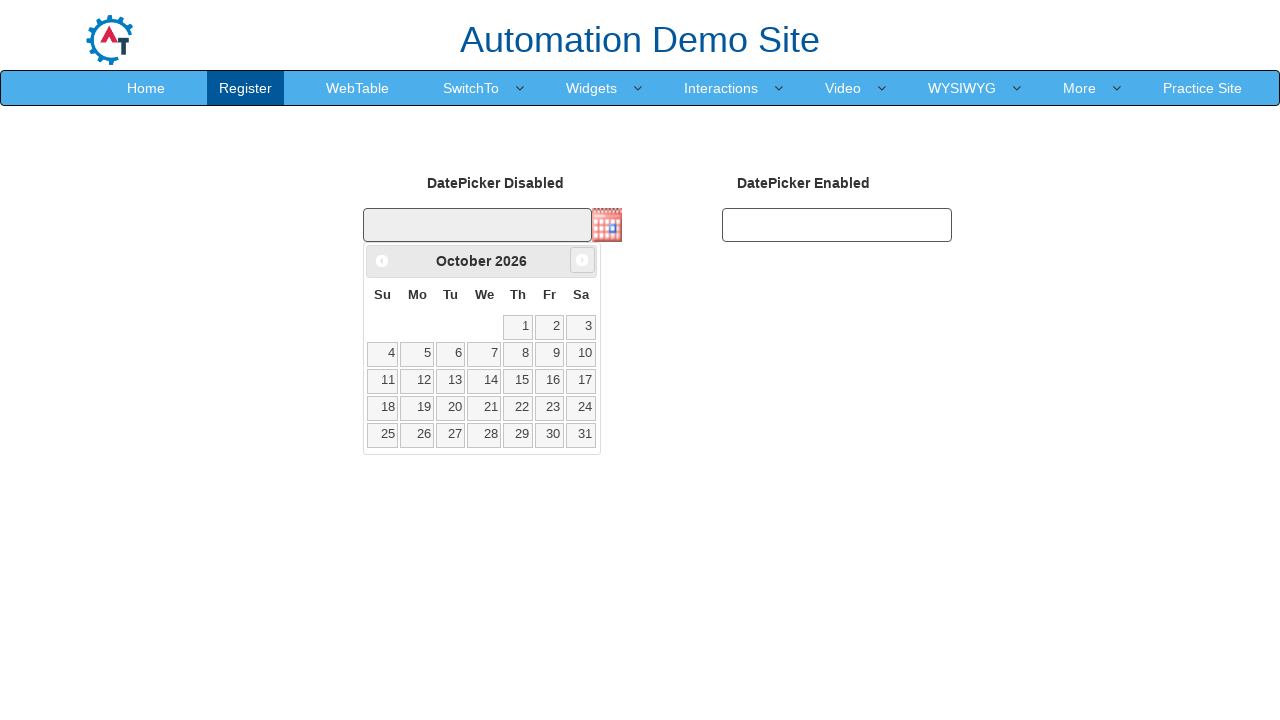

Clicked next month button to navigate forward in calendar at (582, 260) on span.ui-icon.ui-icon-circle-triangle-e
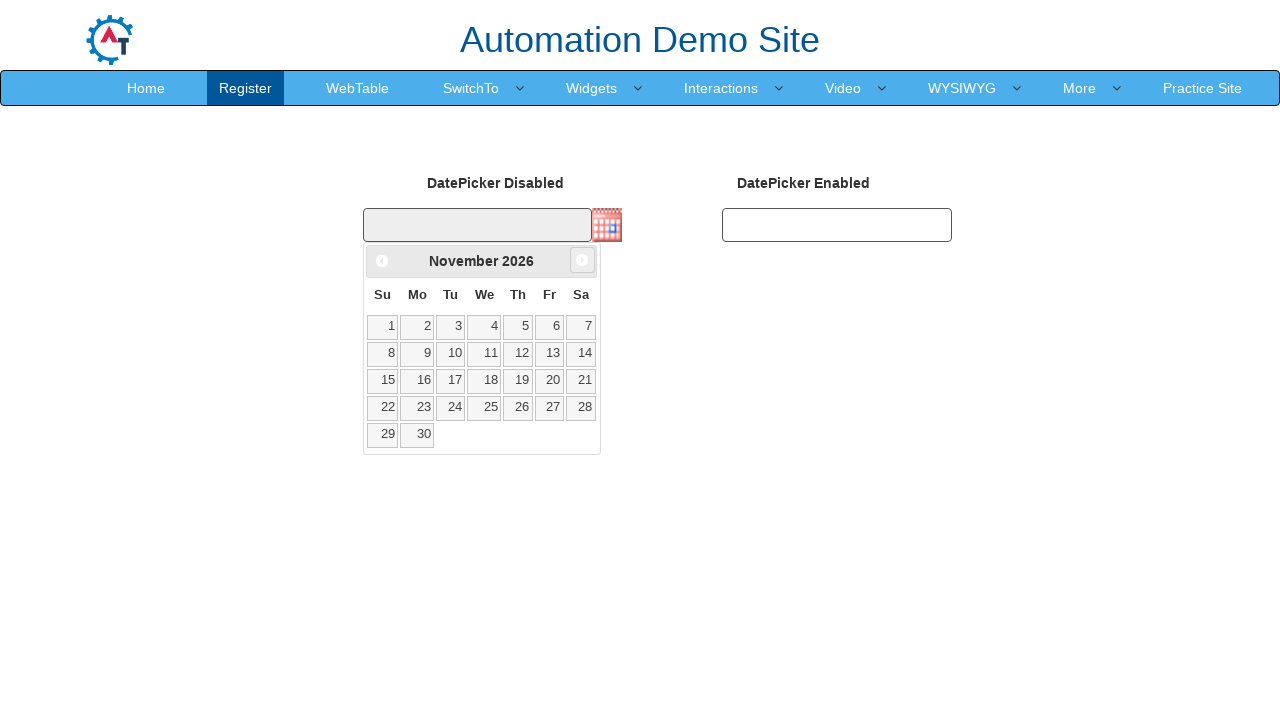

Retrieved current month from calendar
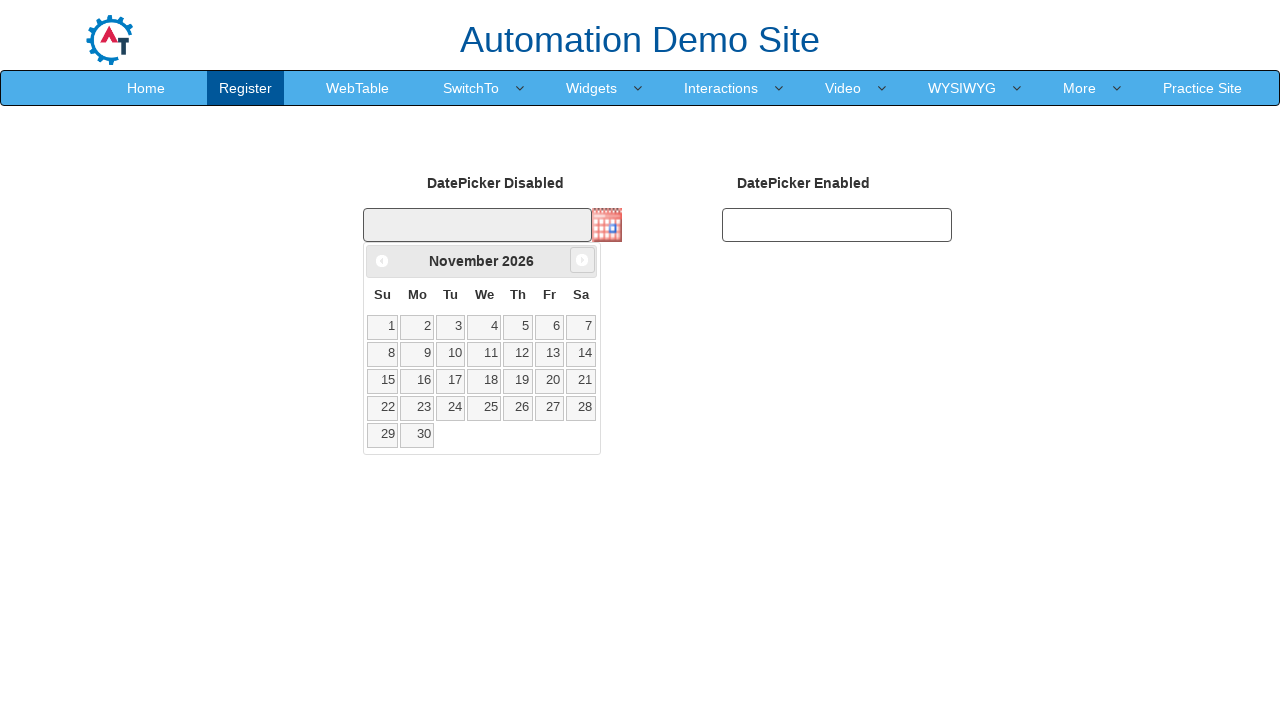

Retrieved current year from calendar
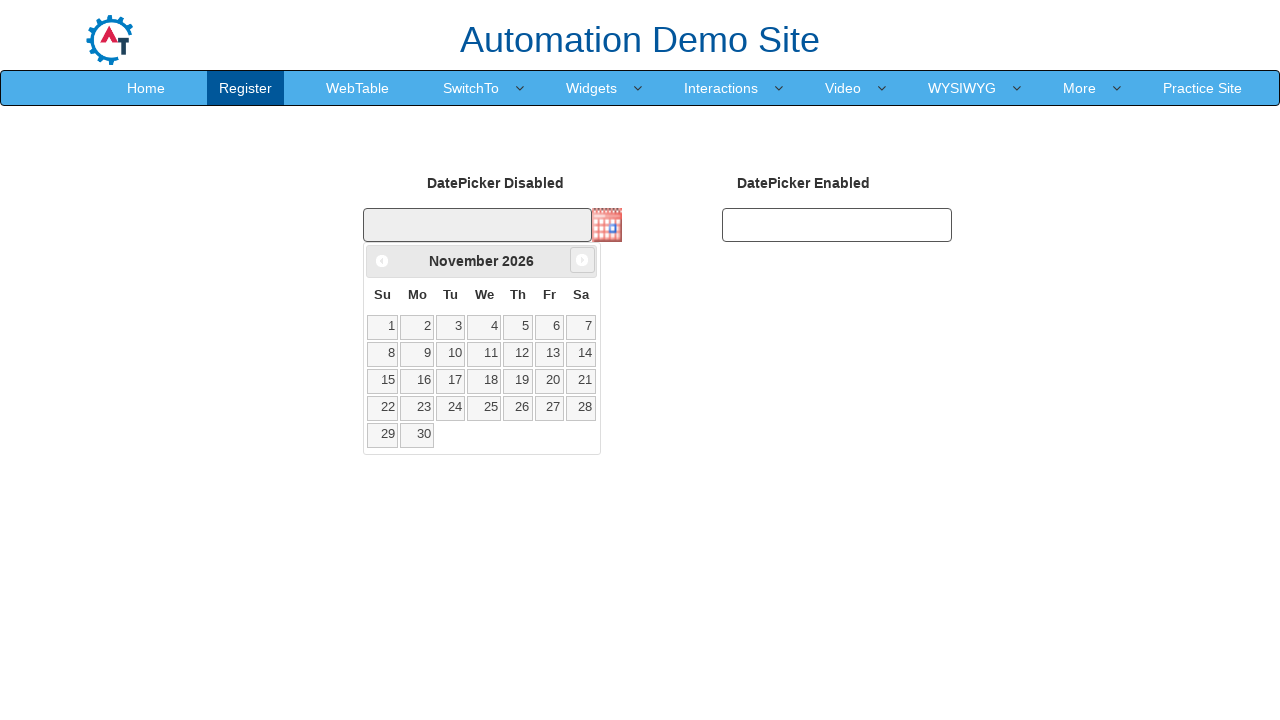

Clicked next month button to navigate forward in calendar at (582, 260) on span.ui-icon.ui-icon-circle-triangle-e
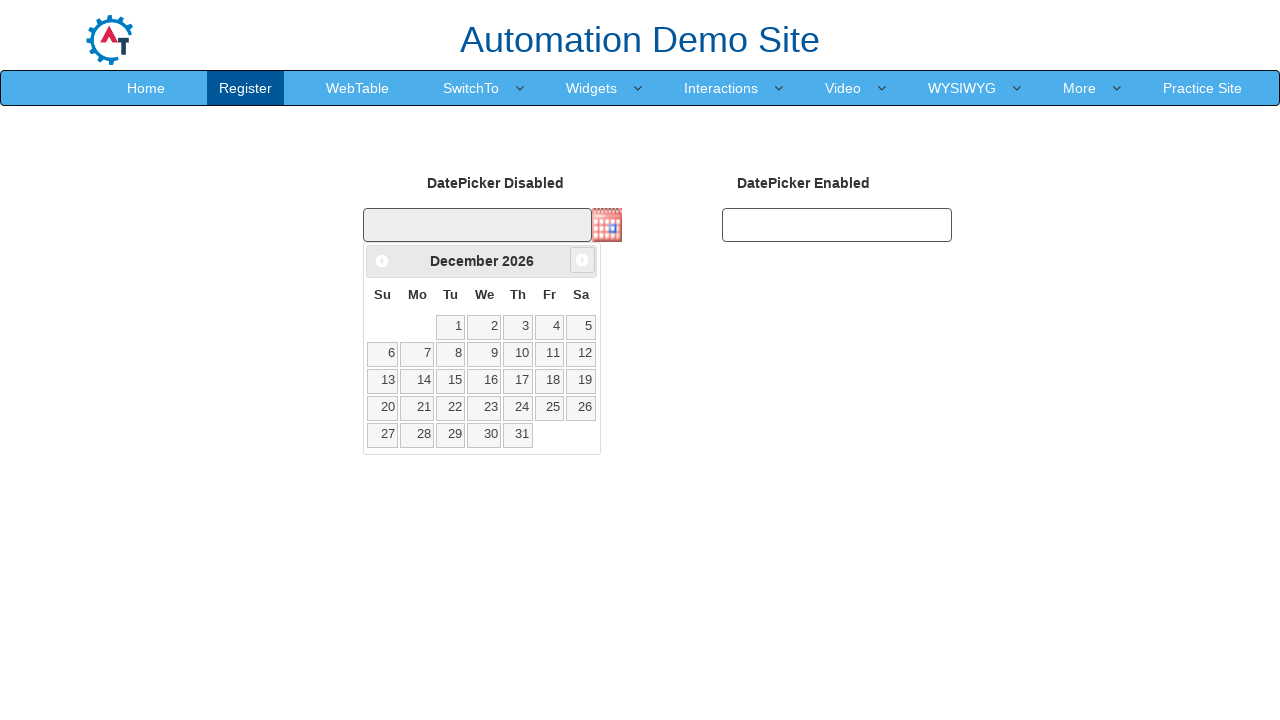

Retrieved current month from calendar
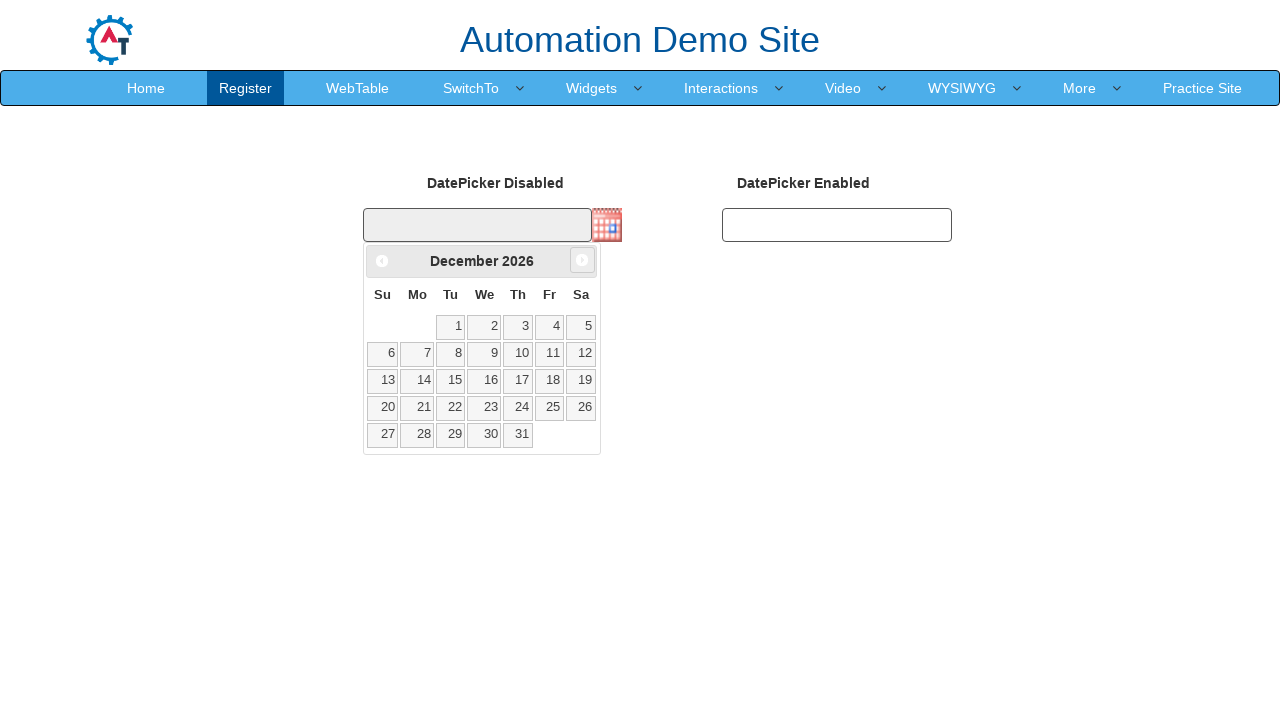

Retrieved current year from calendar
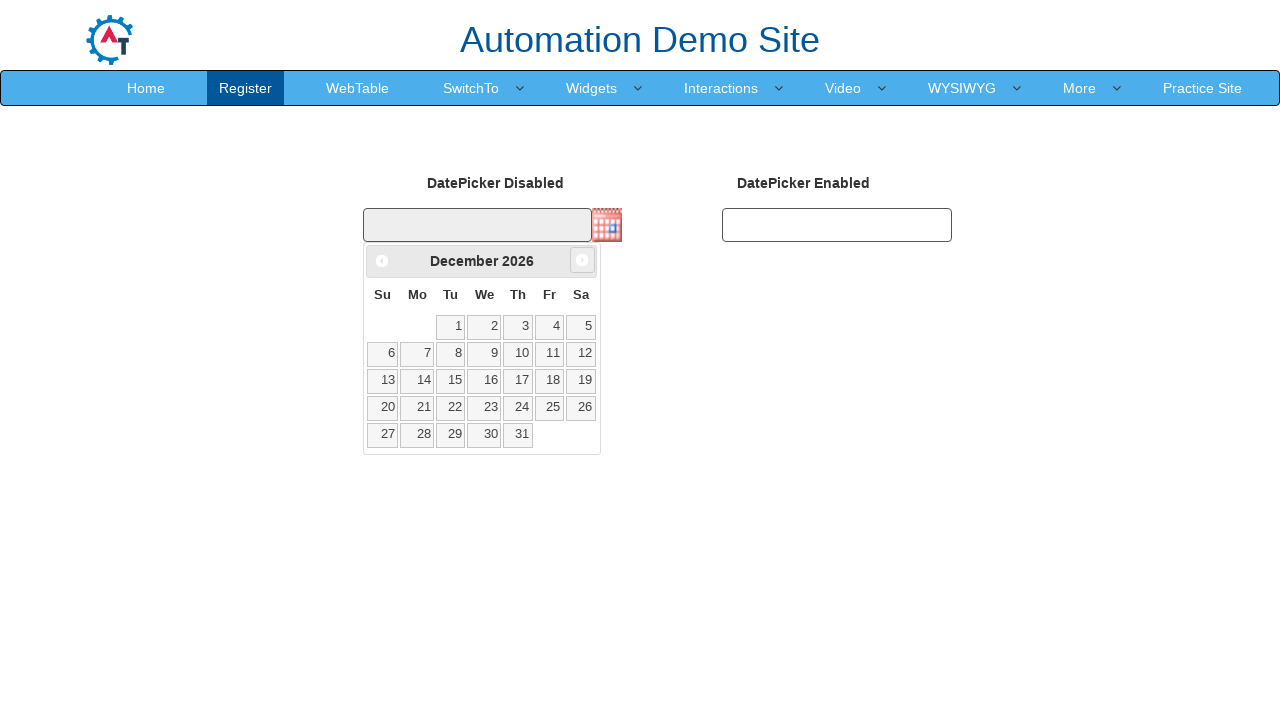

Clicked next month button to navigate forward in calendar at (582, 260) on span.ui-icon.ui-icon-circle-triangle-e
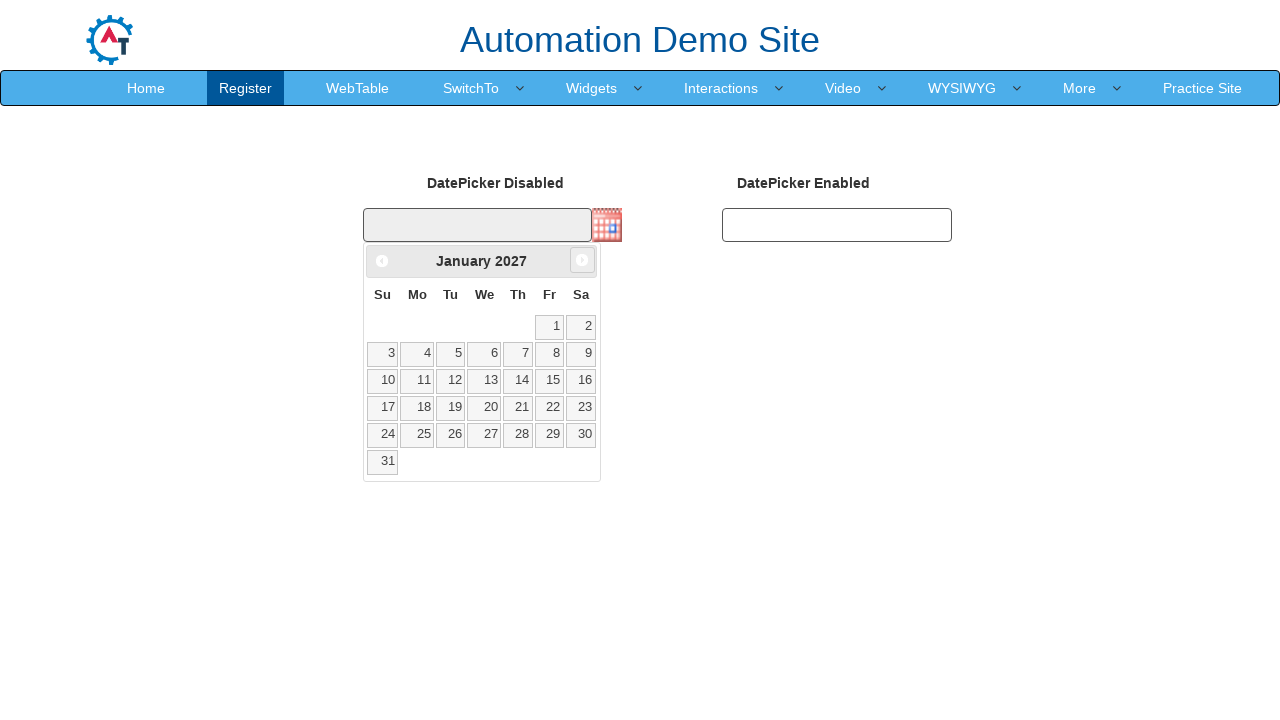

Retrieved current month from calendar
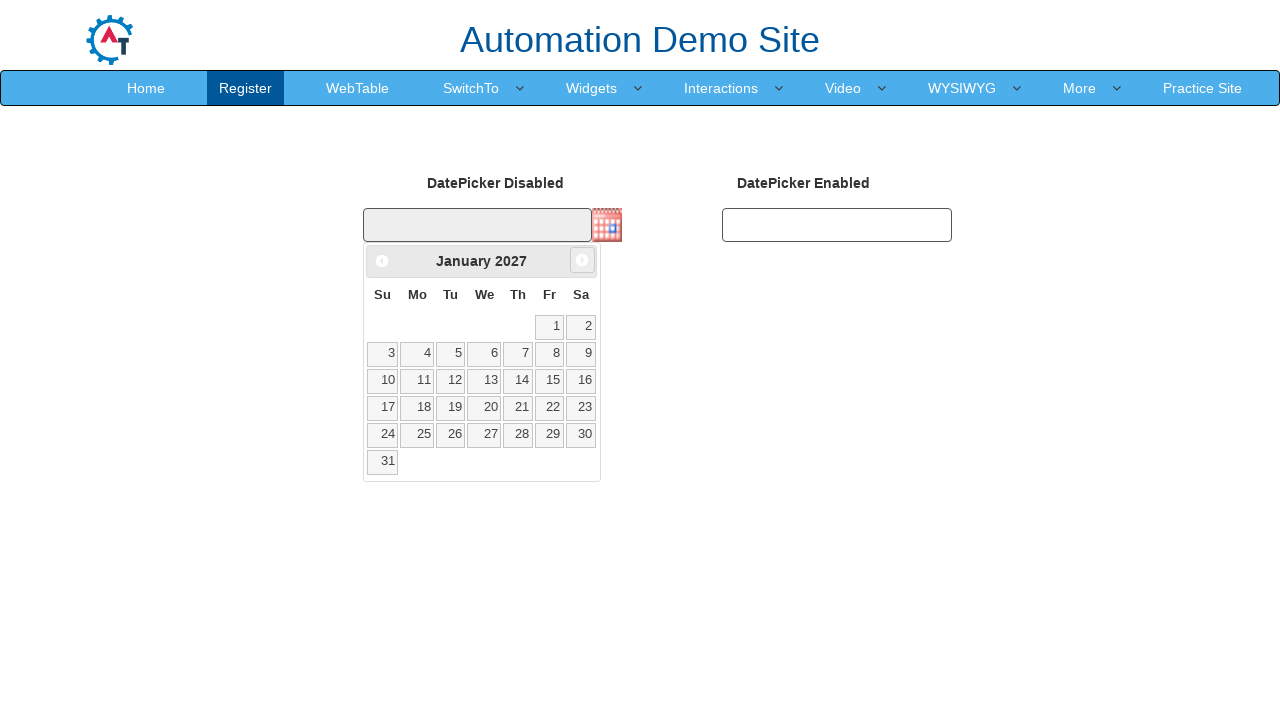

Retrieved current year from calendar
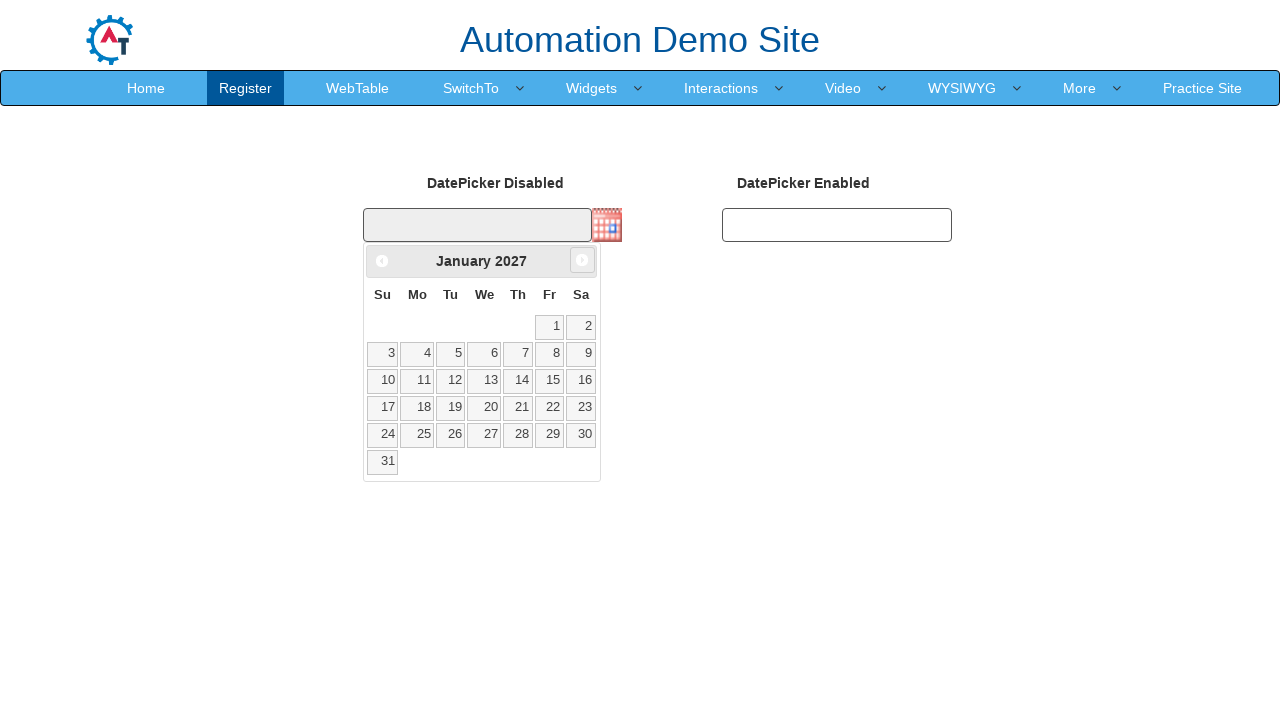

Clicked next month button to navigate forward in calendar at (582, 260) on span.ui-icon.ui-icon-circle-triangle-e
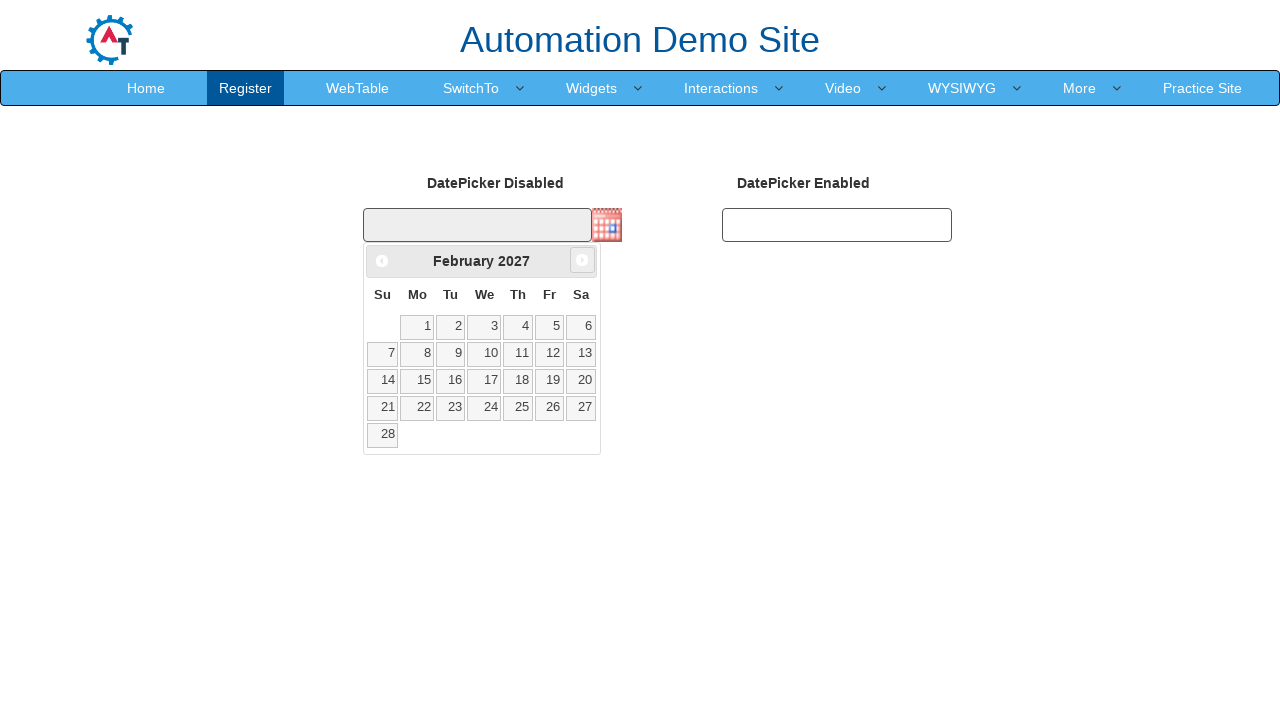

Retrieved current month from calendar
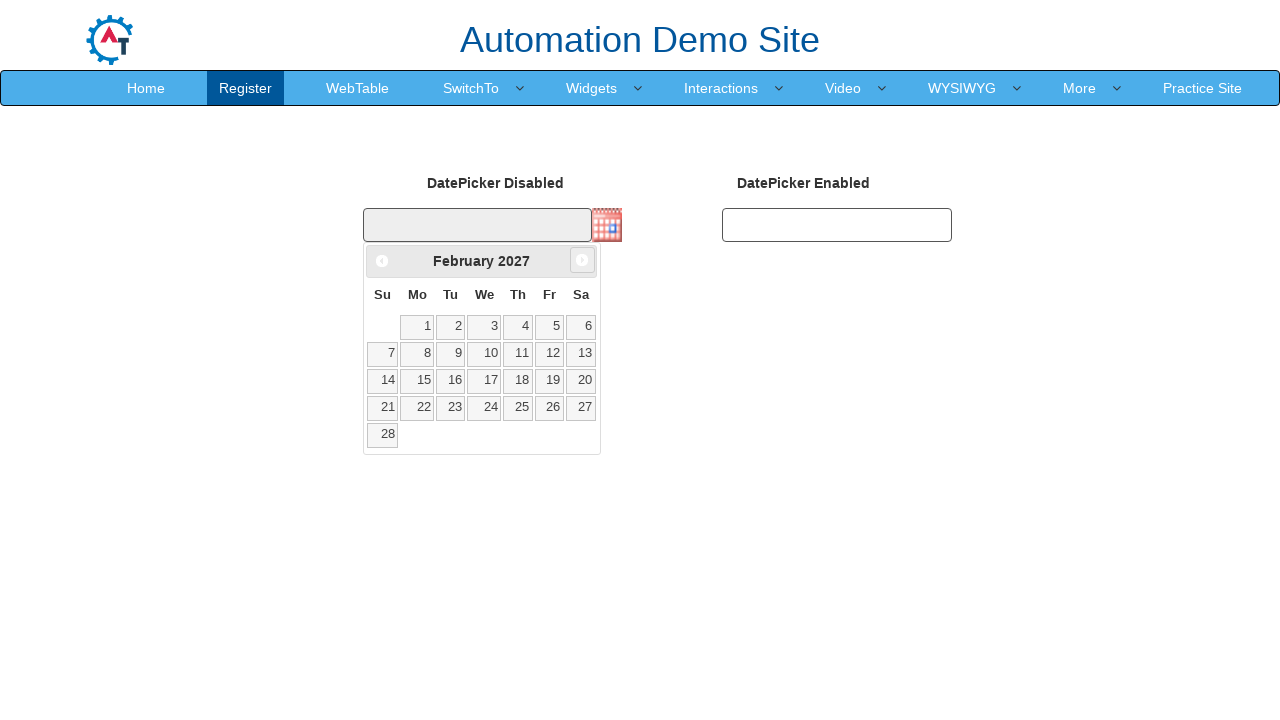

Retrieved current year from calendar
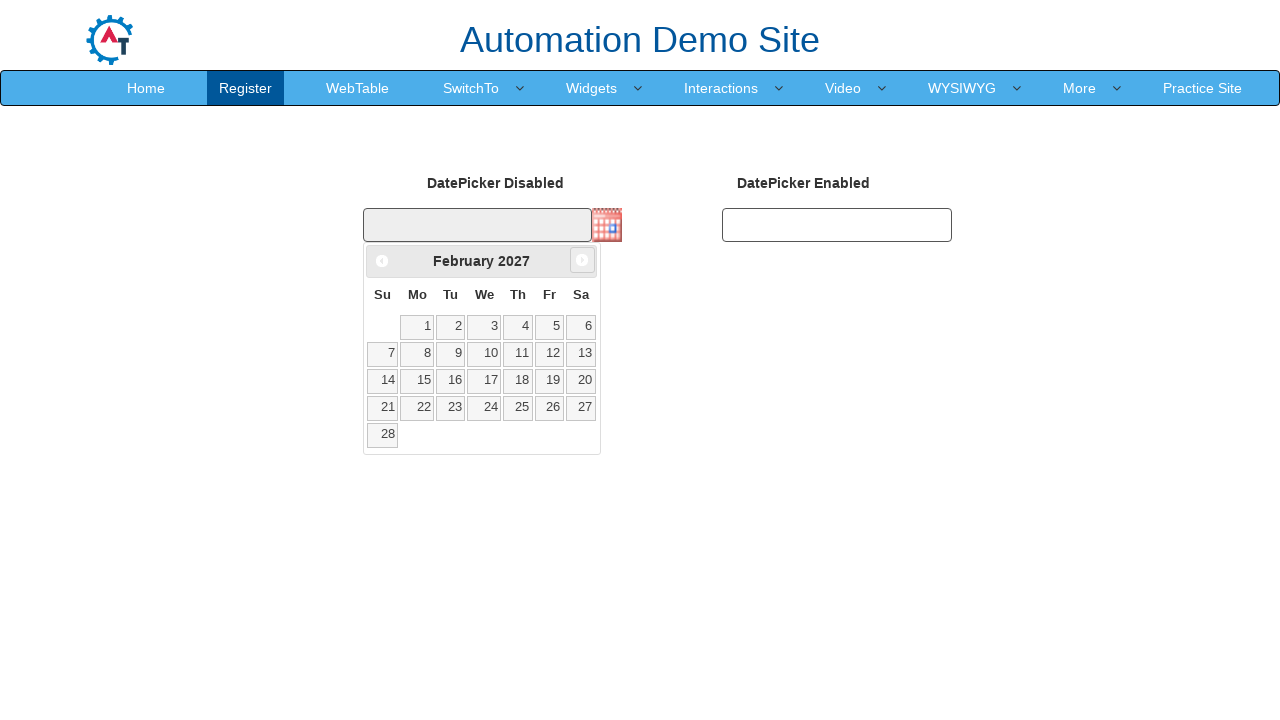

Clicked next month button to navigate forward in calendar at (582, 260) on span.ui-icon.ui-icon-circle-triangle-e
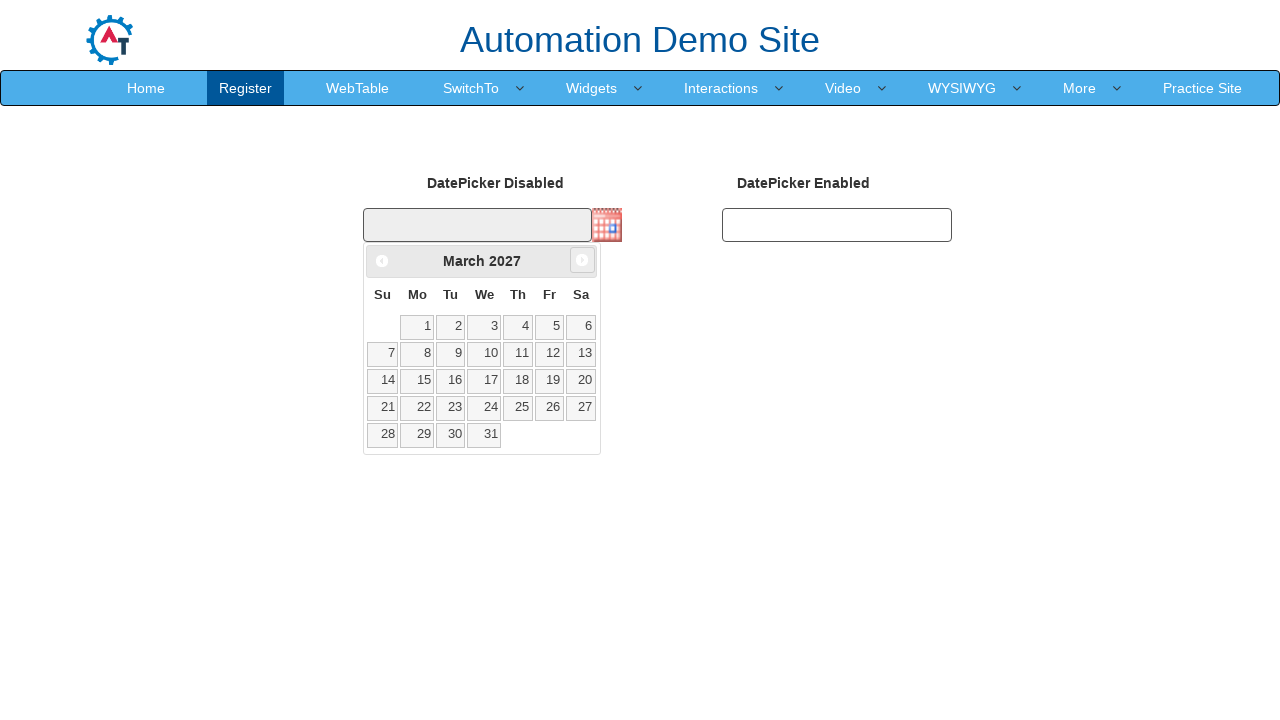

Retrieved current month from calendar
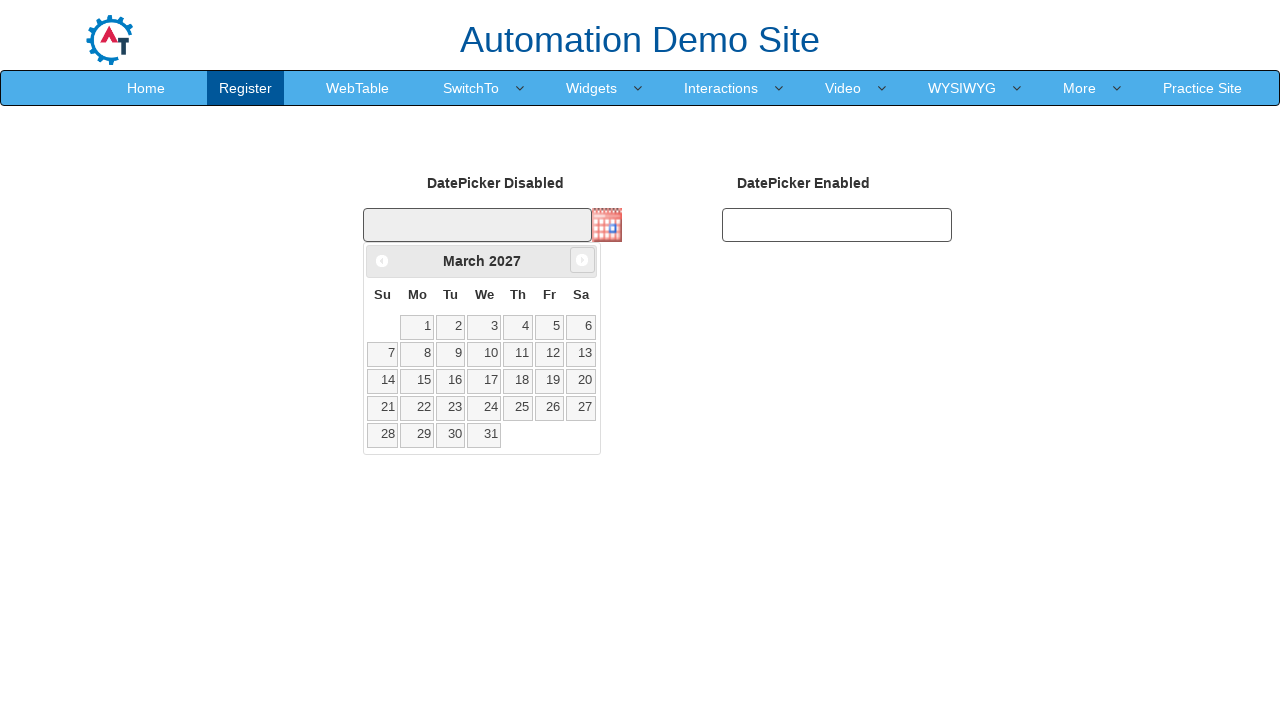

Retrieved current year from calendar
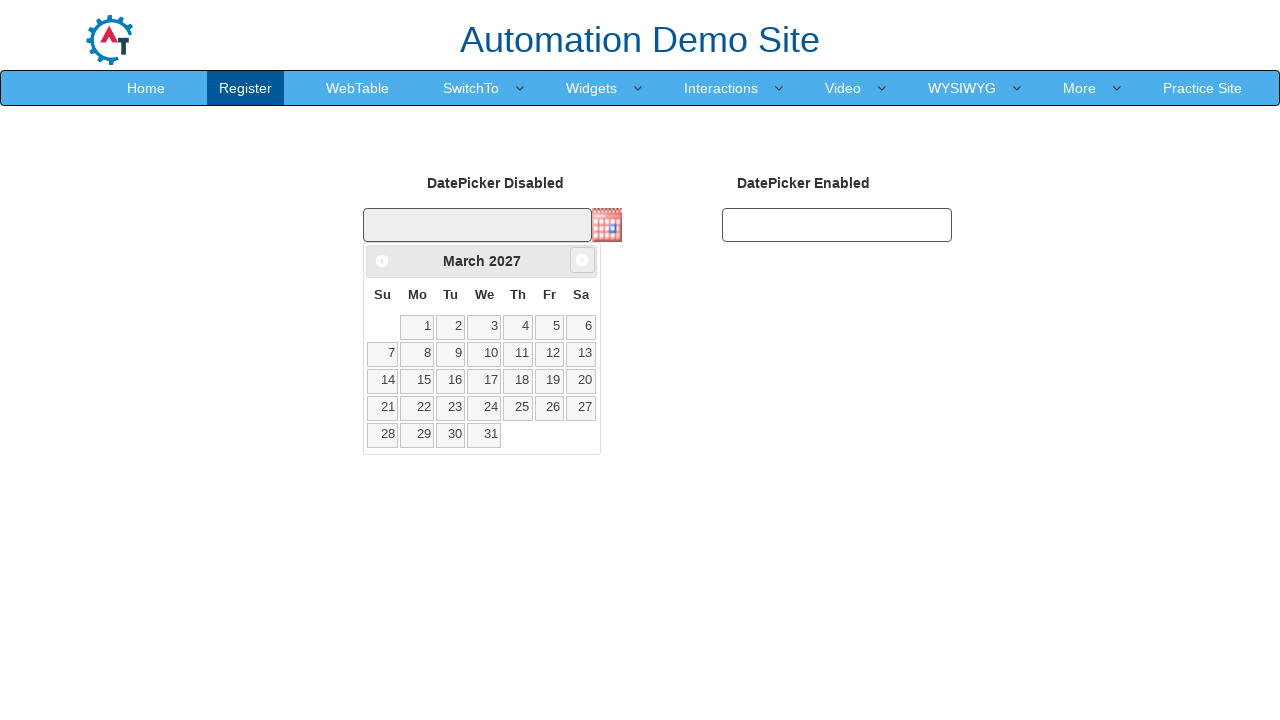

Clicked next month button to navigate forward in calendar at (582, 260) on span.ui-icon.ui-icon-circle-triangle-e
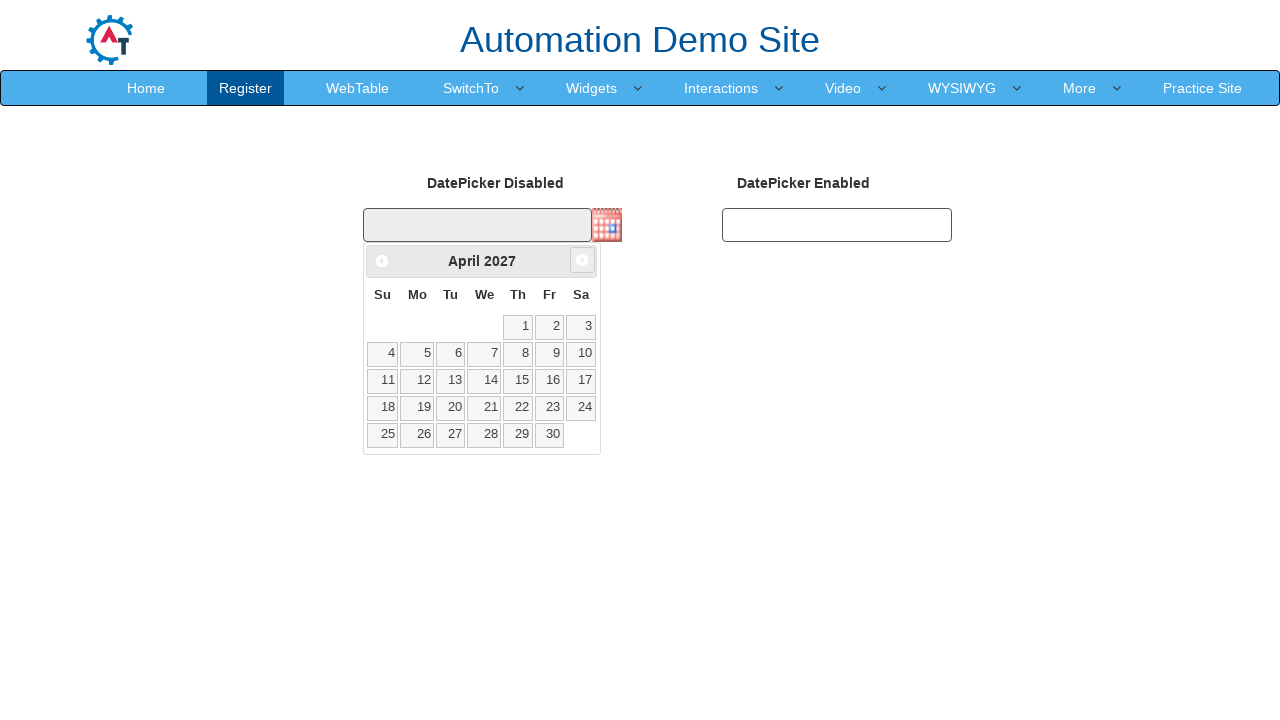

Retrieved current month from calendar
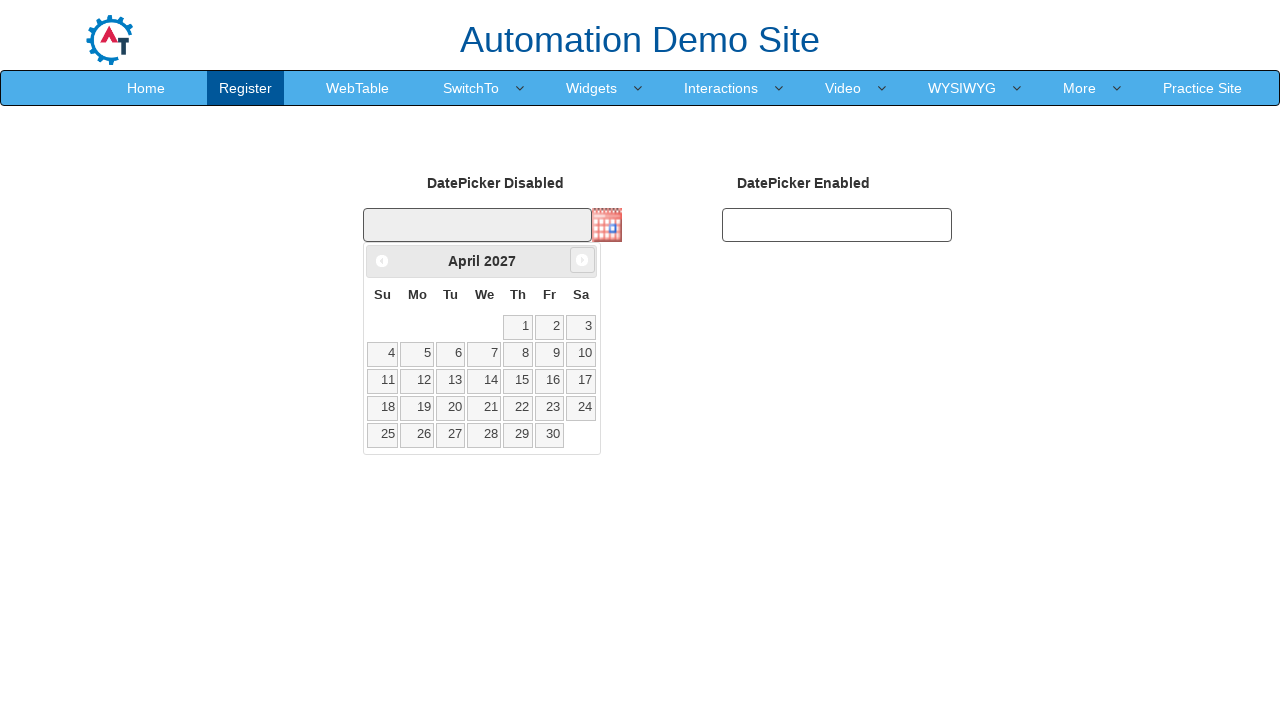

Retrieved current year from calendar
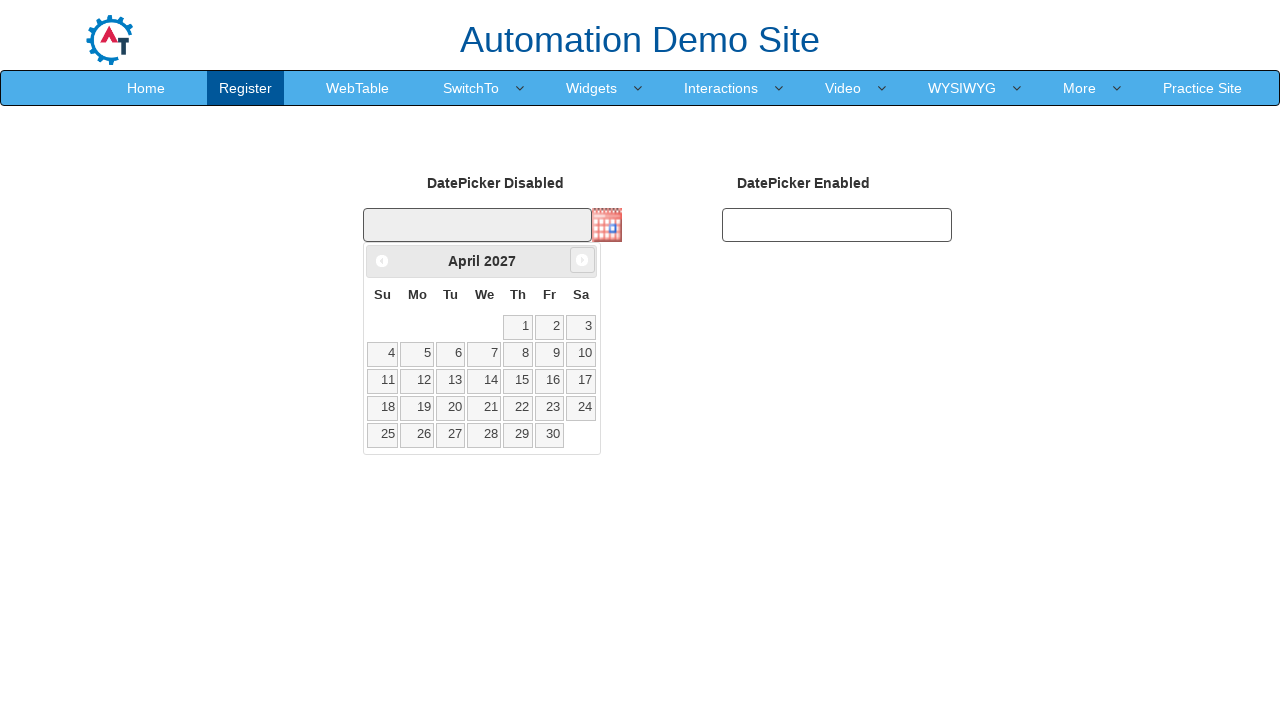

Clicked next month button to navigate forward in calendar at (582, 260) on span.ui-icon.ui-icon-circle-triangle-e
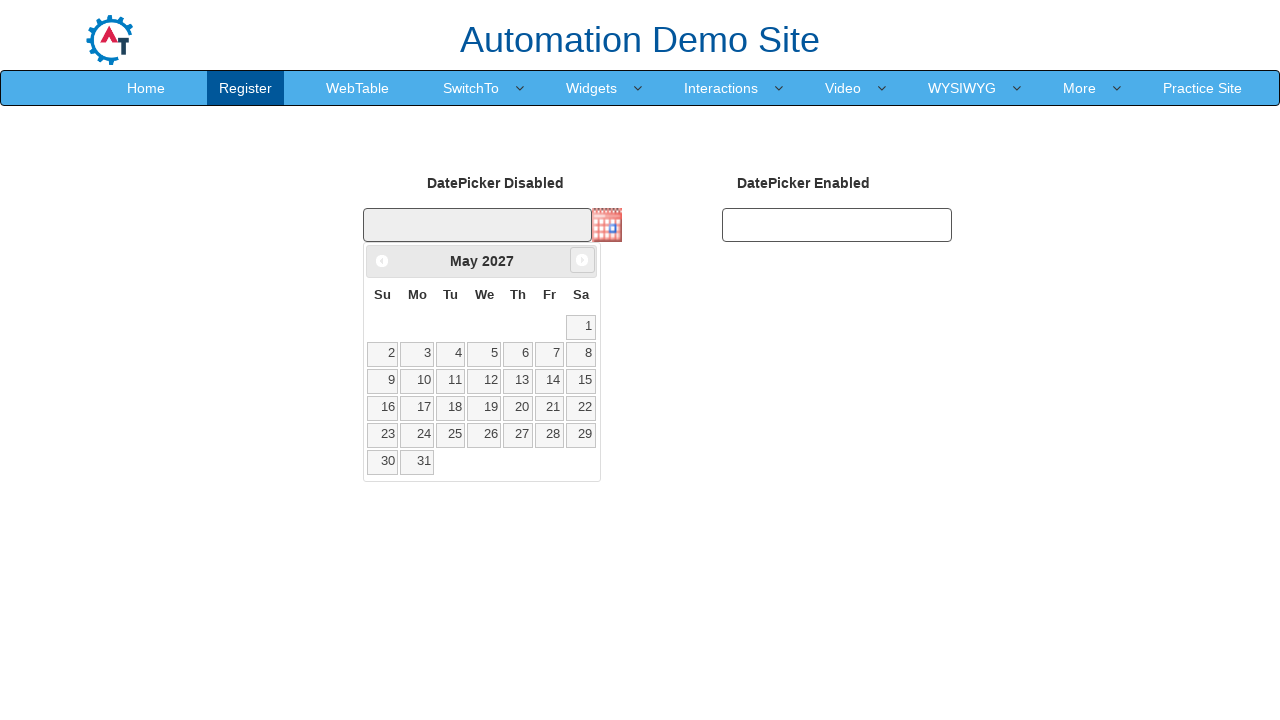

Retrieved current month from calendar
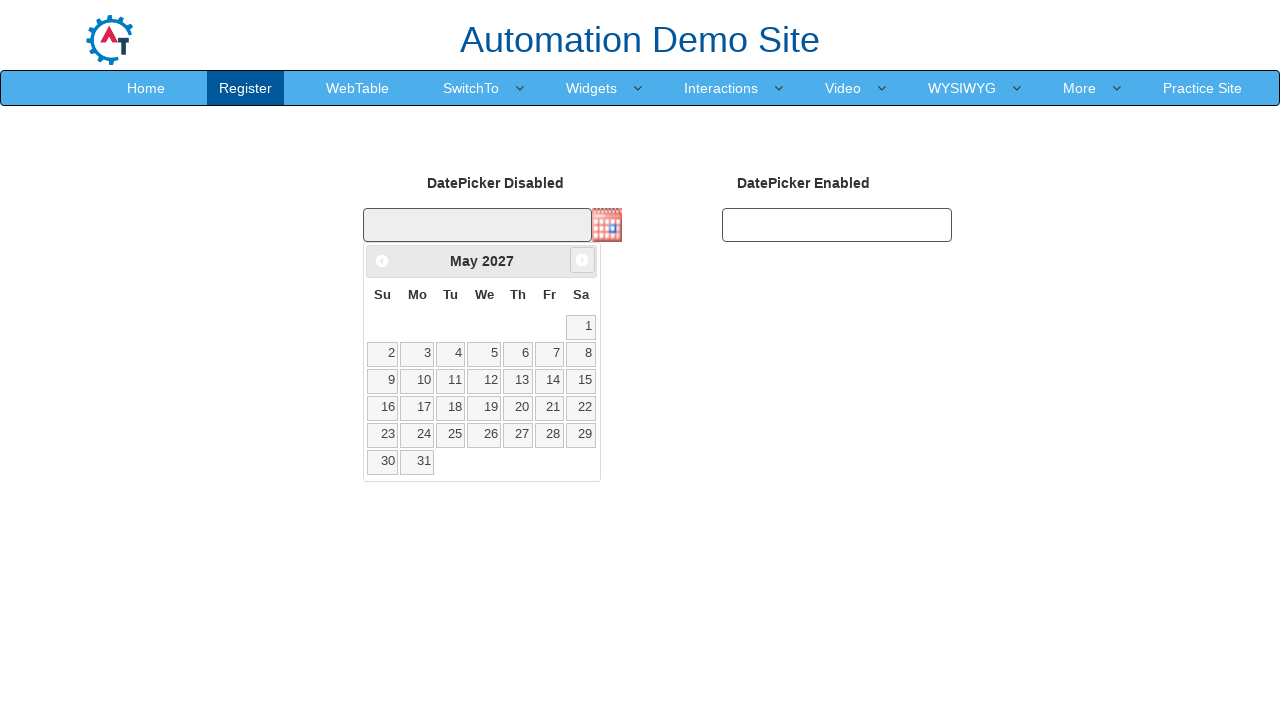

Retrieved current year from calendar
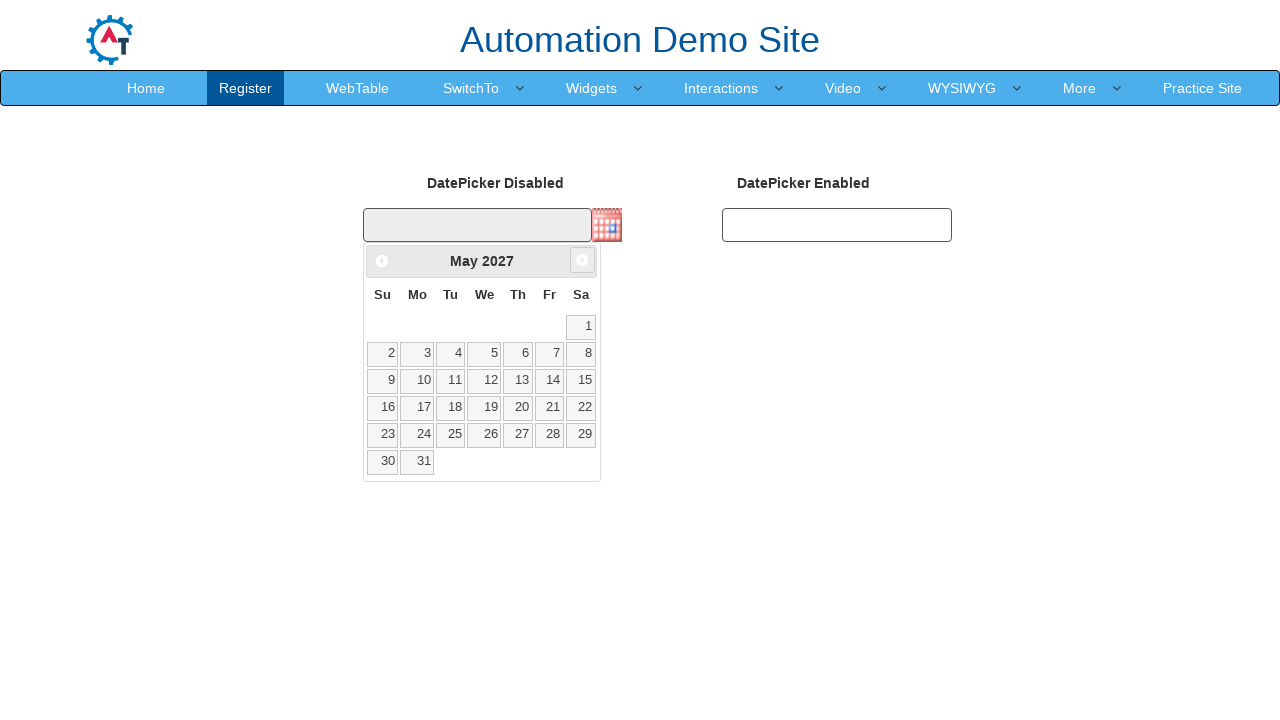

Clicked next month button to navigate forward in calendar at (582, 260) on span.ui-icon.ui-icon-circle-triangle-e
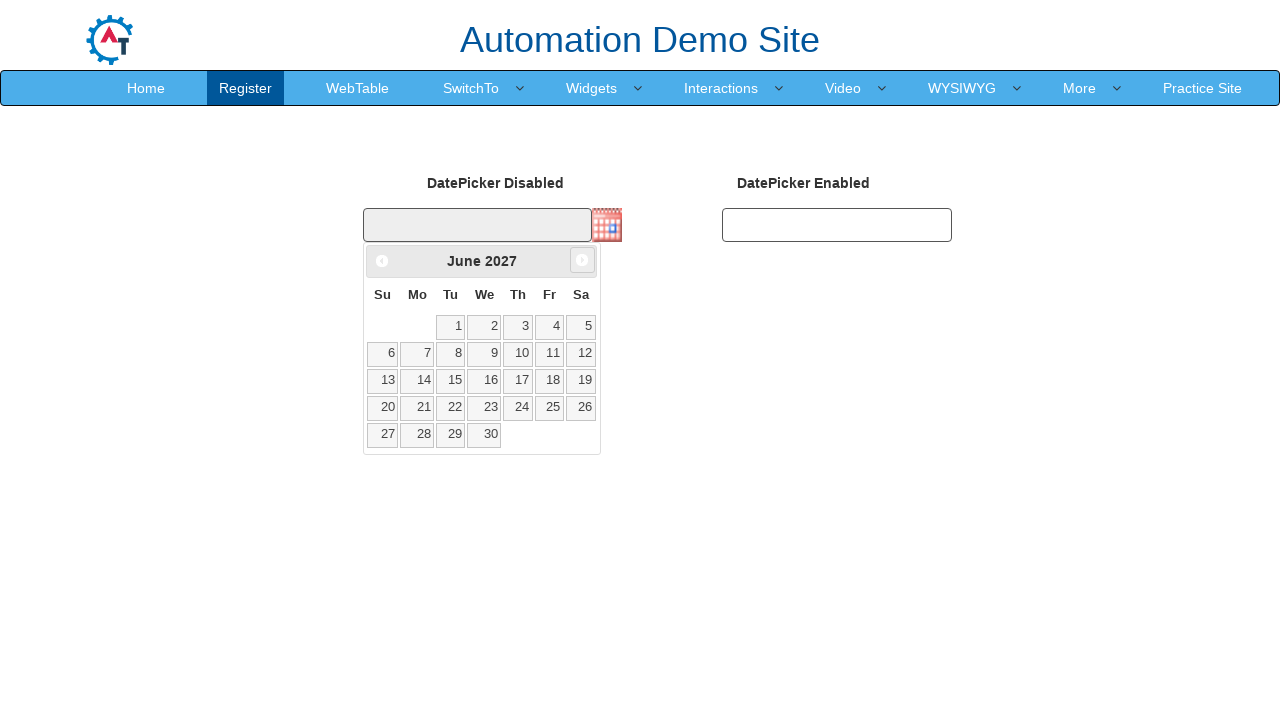

Retrieved current month from calendar
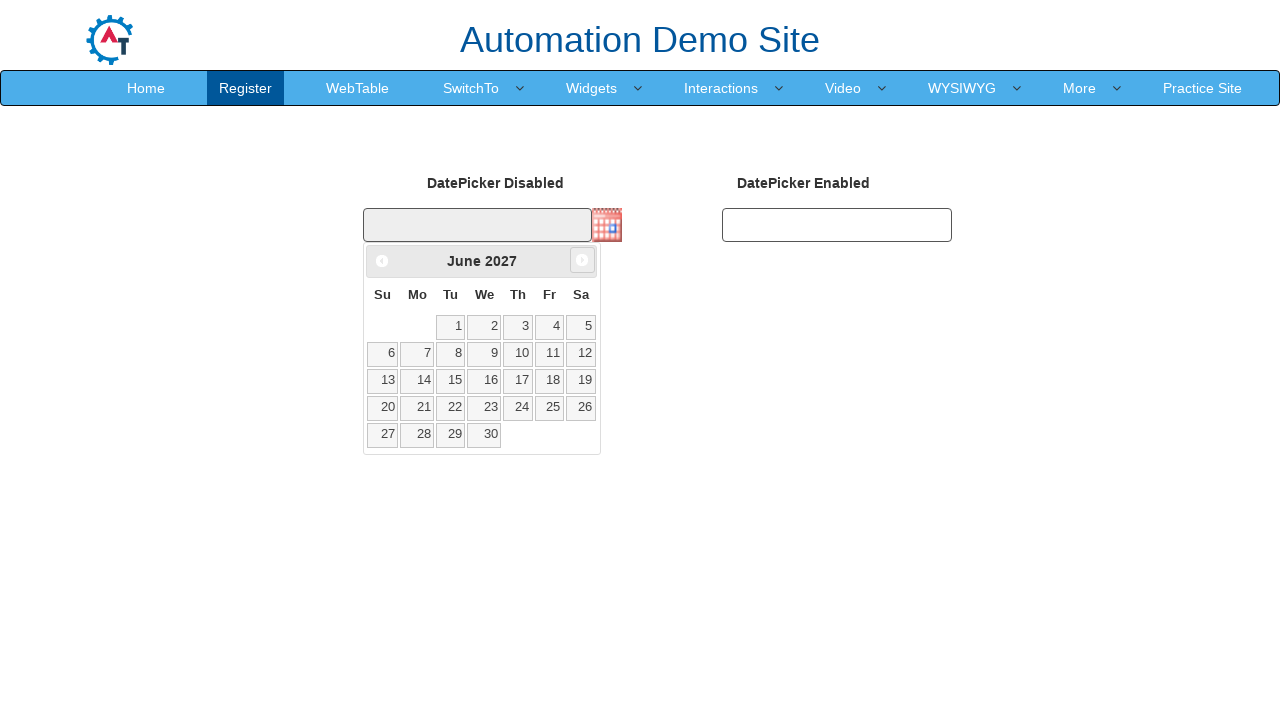

Retrieved current year from calendar
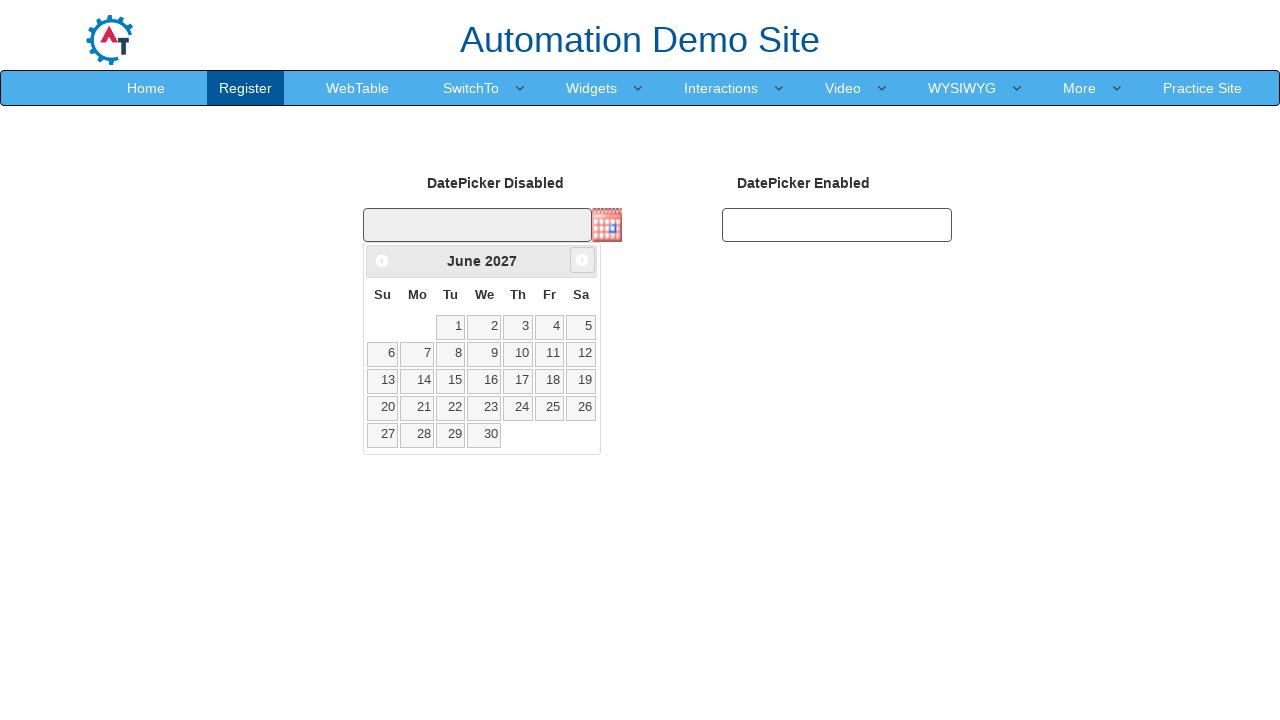

Clicked next month button to navigate forward in calendar at (582, 260) on span.ui-icon.ui-icon-circle-triangle-e
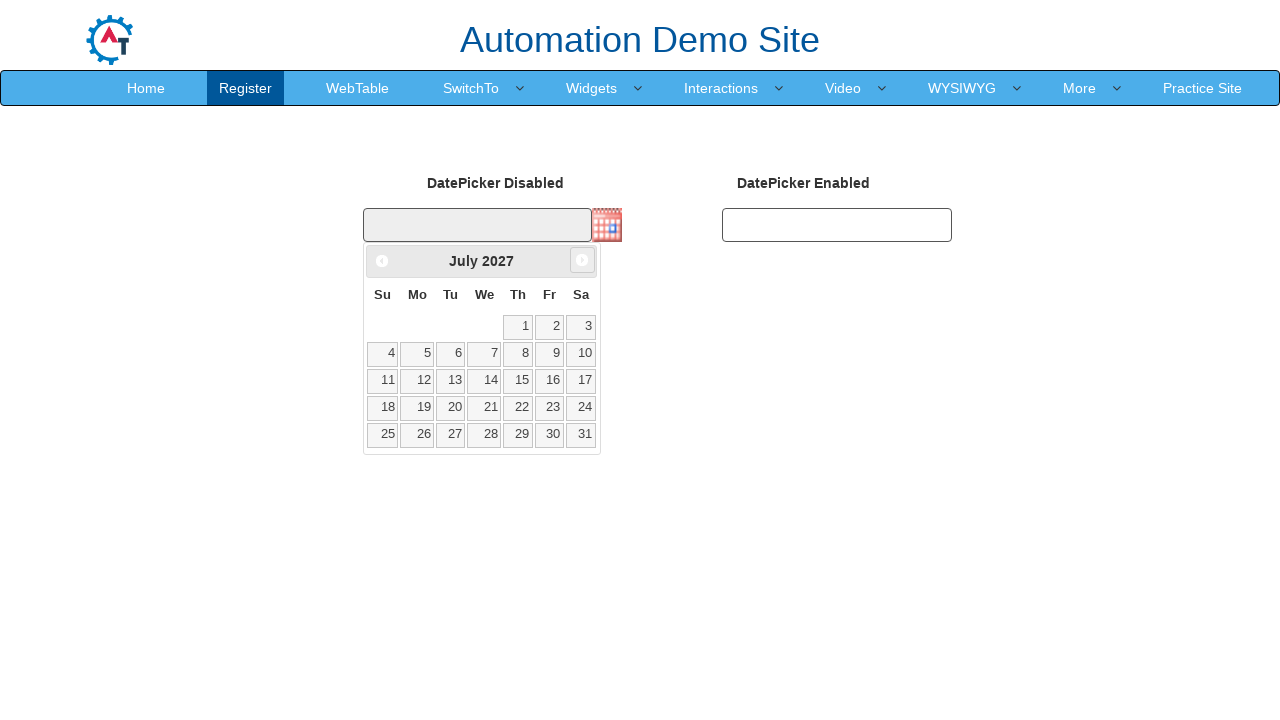

Retrieved current month from calendar
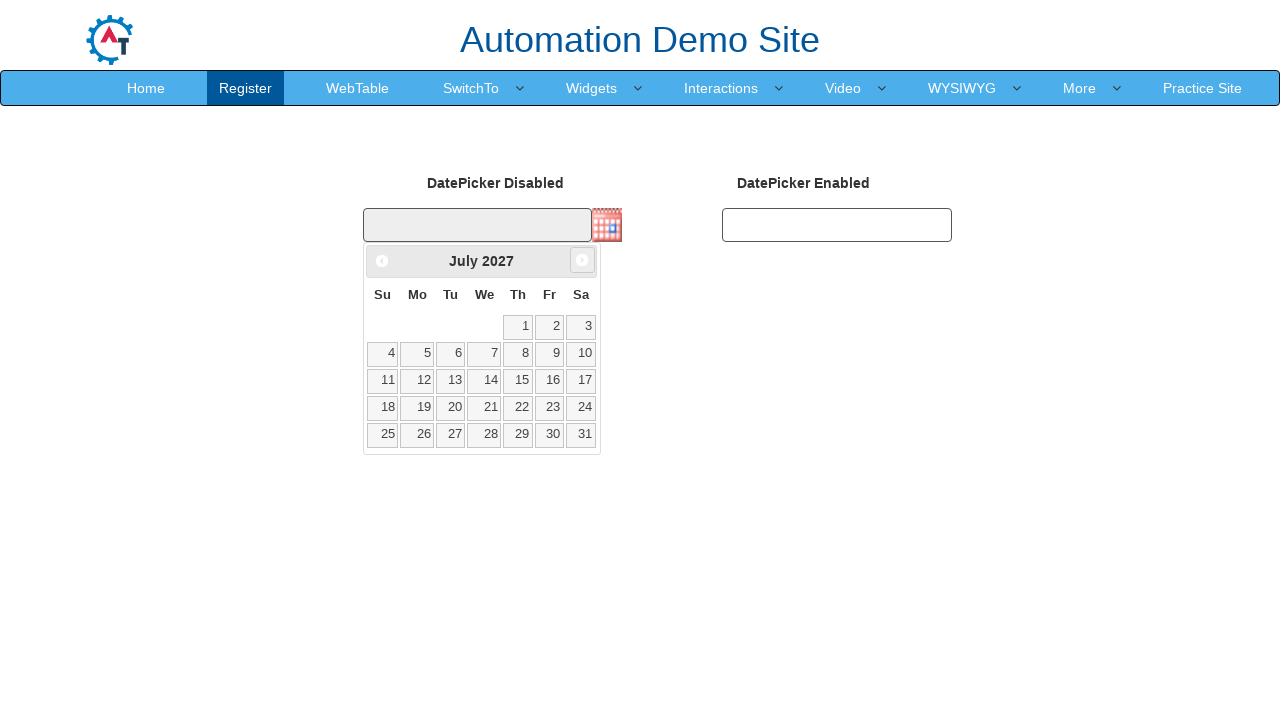

Retrieved current year from calendar
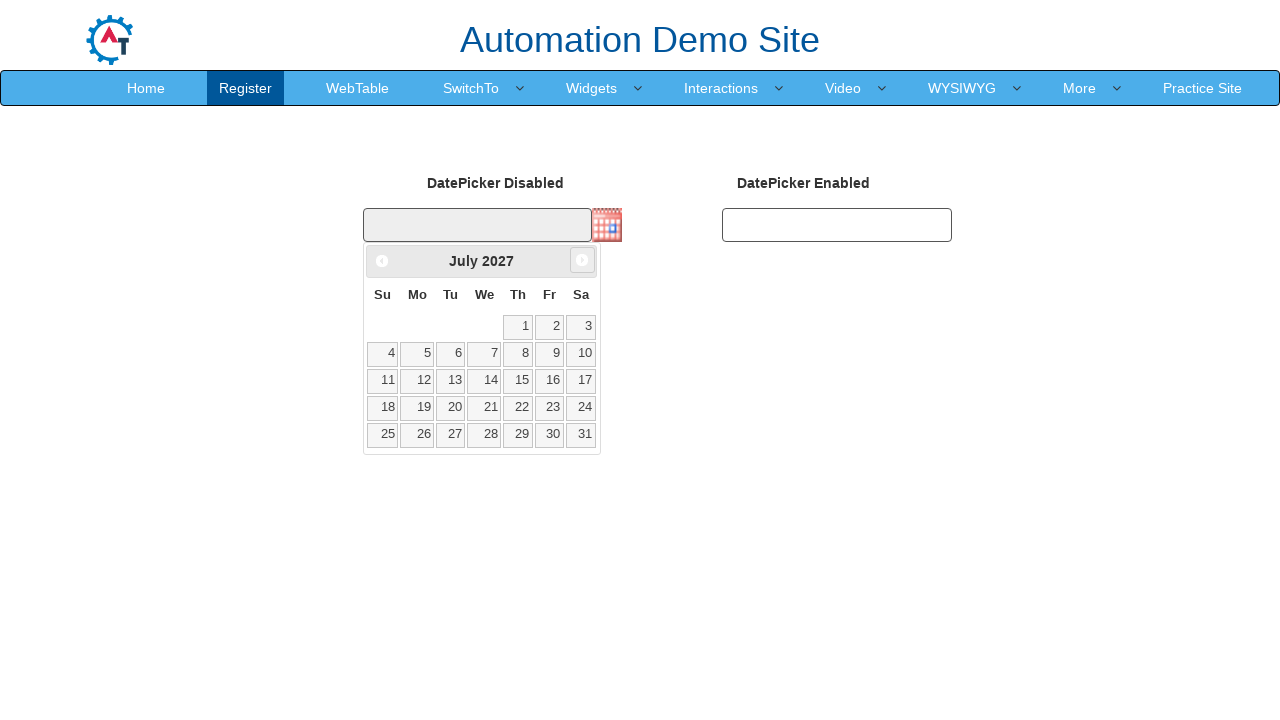

Clicked next month button to navigate forward in calendar at (582, 260) on span.ui-icon.ui-icon-circle-triangle-e
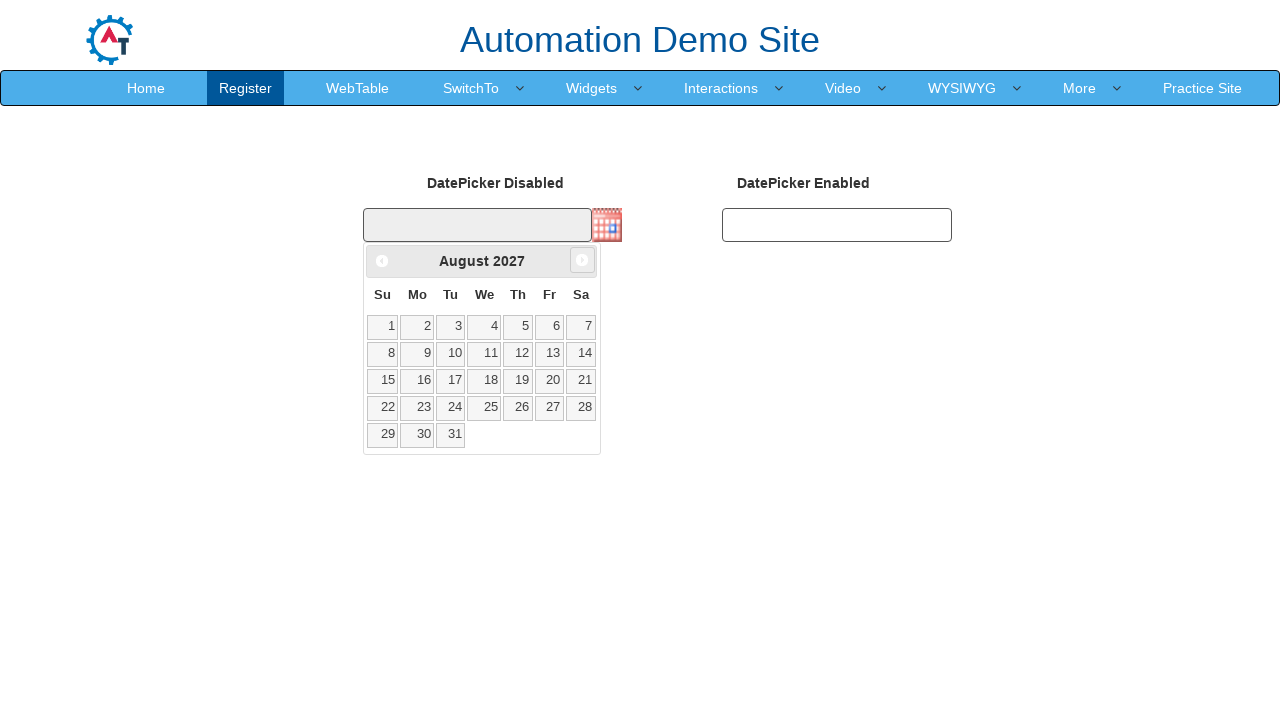

Retrieved current month from calendar
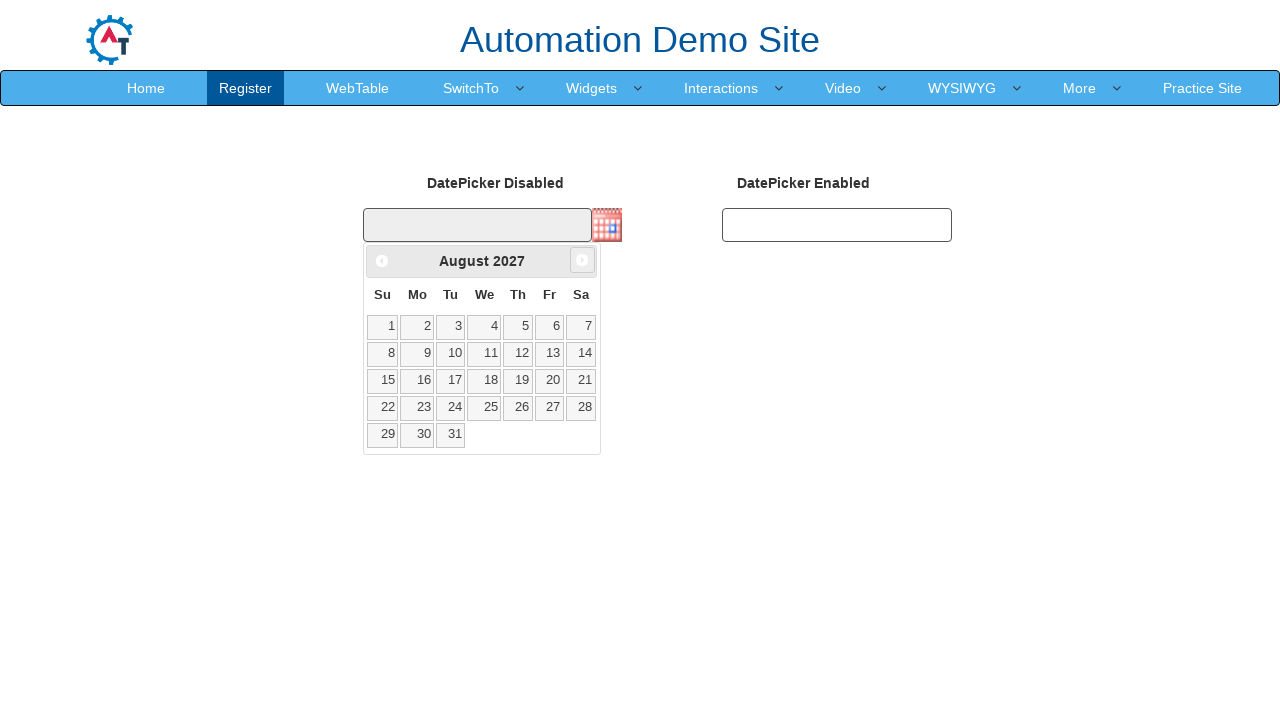

Retrieved current year from calendar
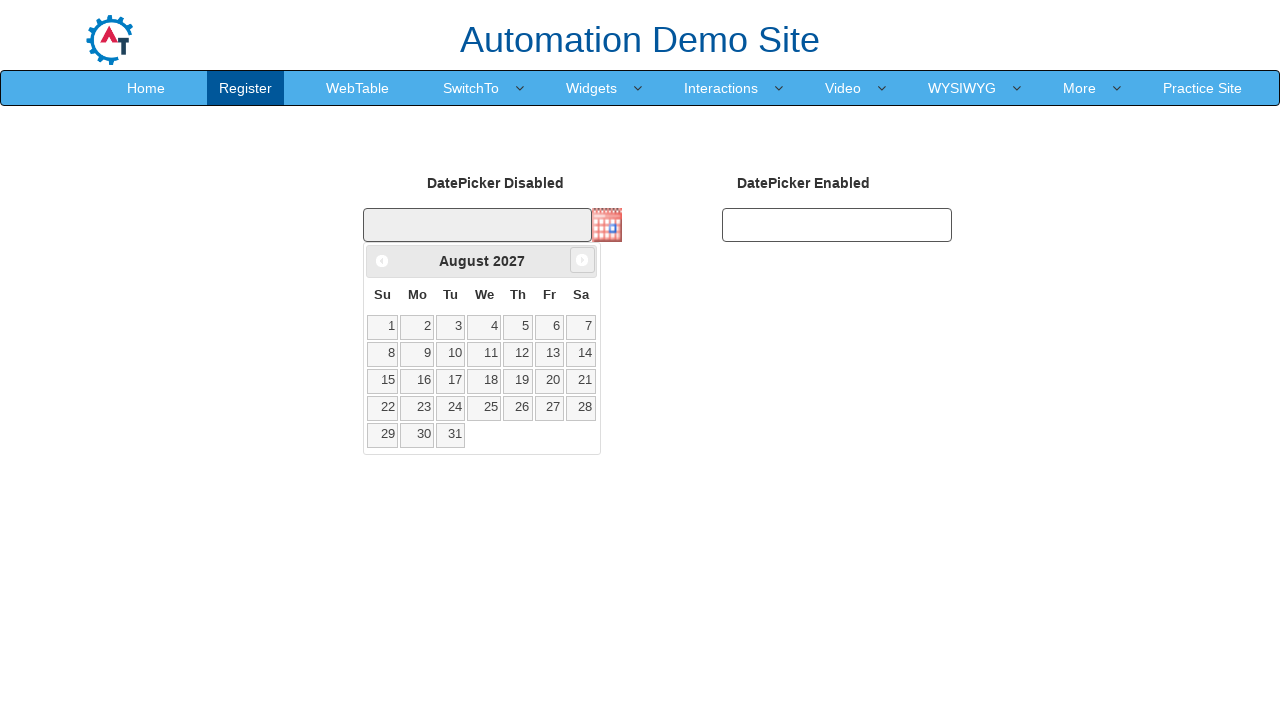

Clicked next month button to navigate forward in calendar at (582, 260) on span.ui-icon.ui-icon-circle-triangle-e
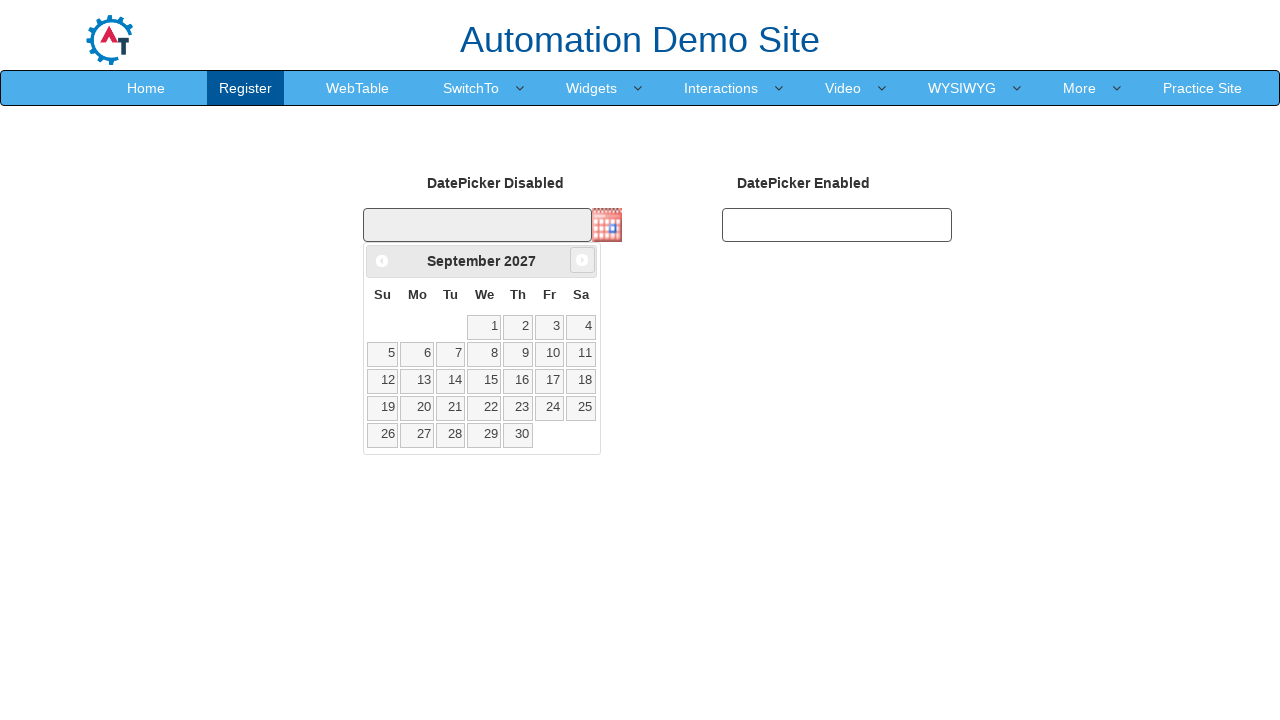

Retrieved current month from calendar
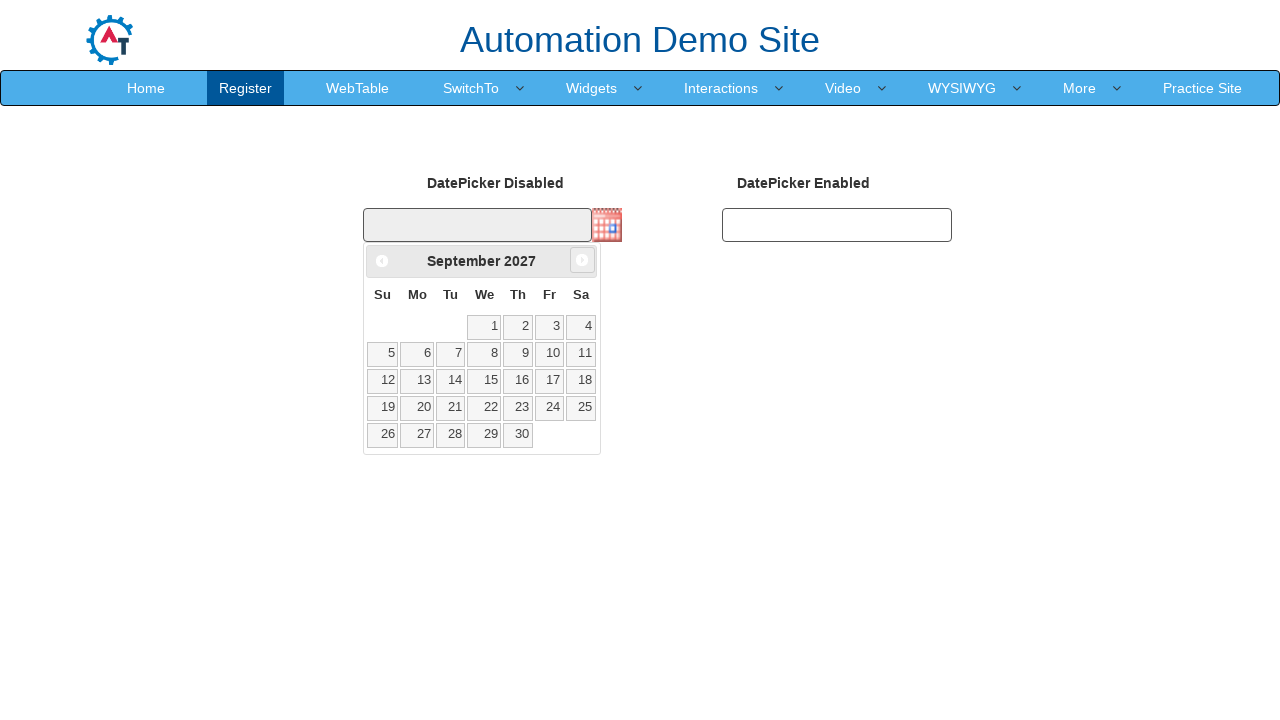

Retrieved current year from calendar
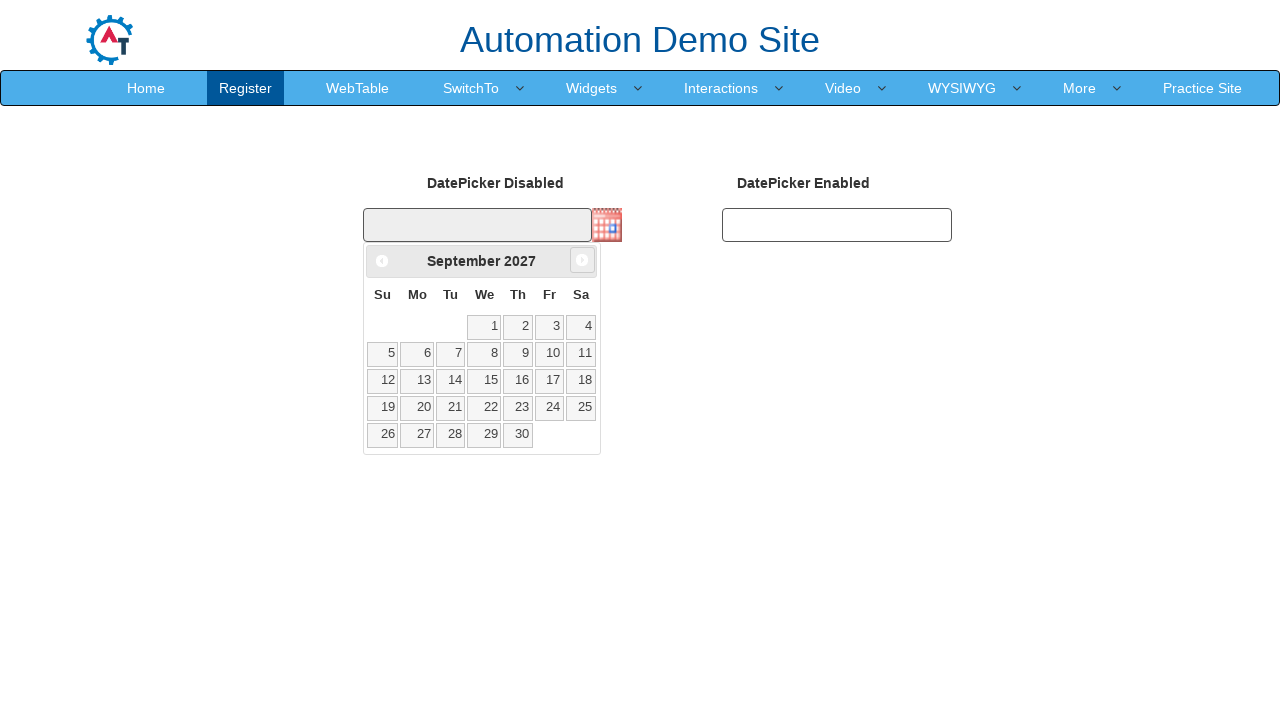

Clicked next month button to navigate forward in calendar at (582, 260) on span.ui-icon.ui-icon-circle-triangle-e
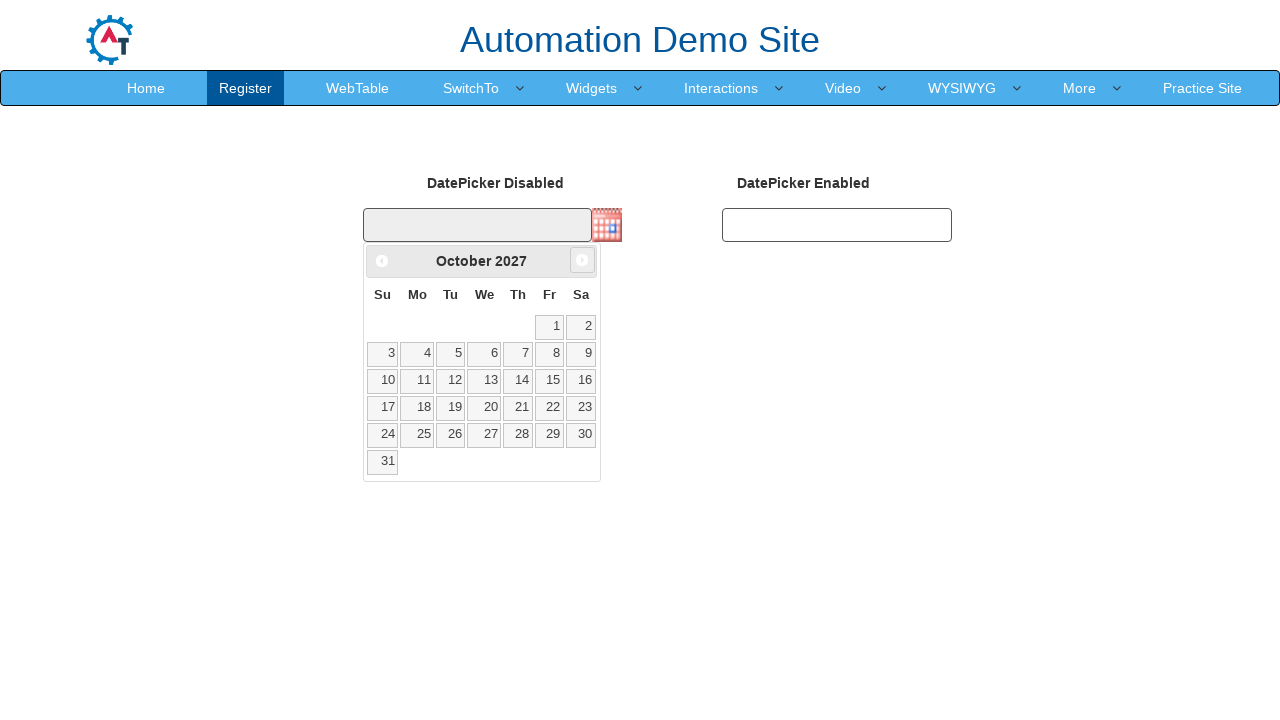

Retrieved current month from calendar
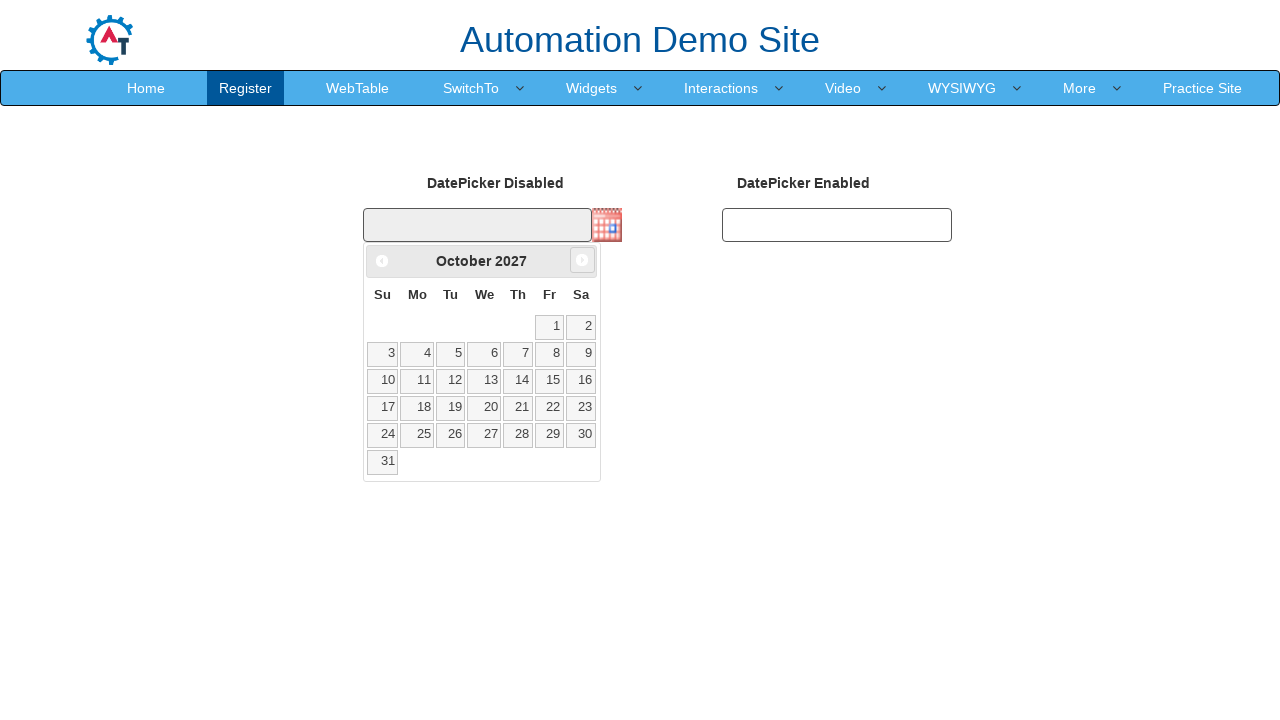

Retrieved current year from calendar
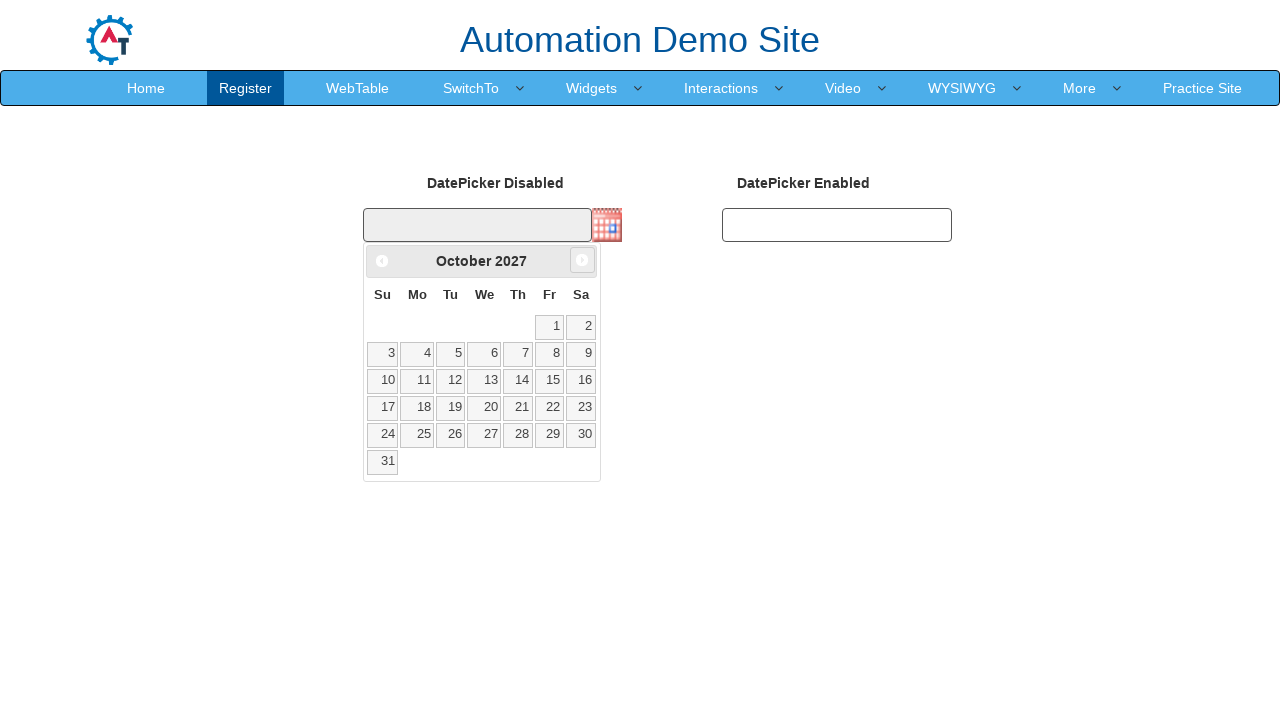

Clicked next month button to navigate forward in calendar at (582, 260) on span.ui-icon.ui-icon-circle-triangle-e
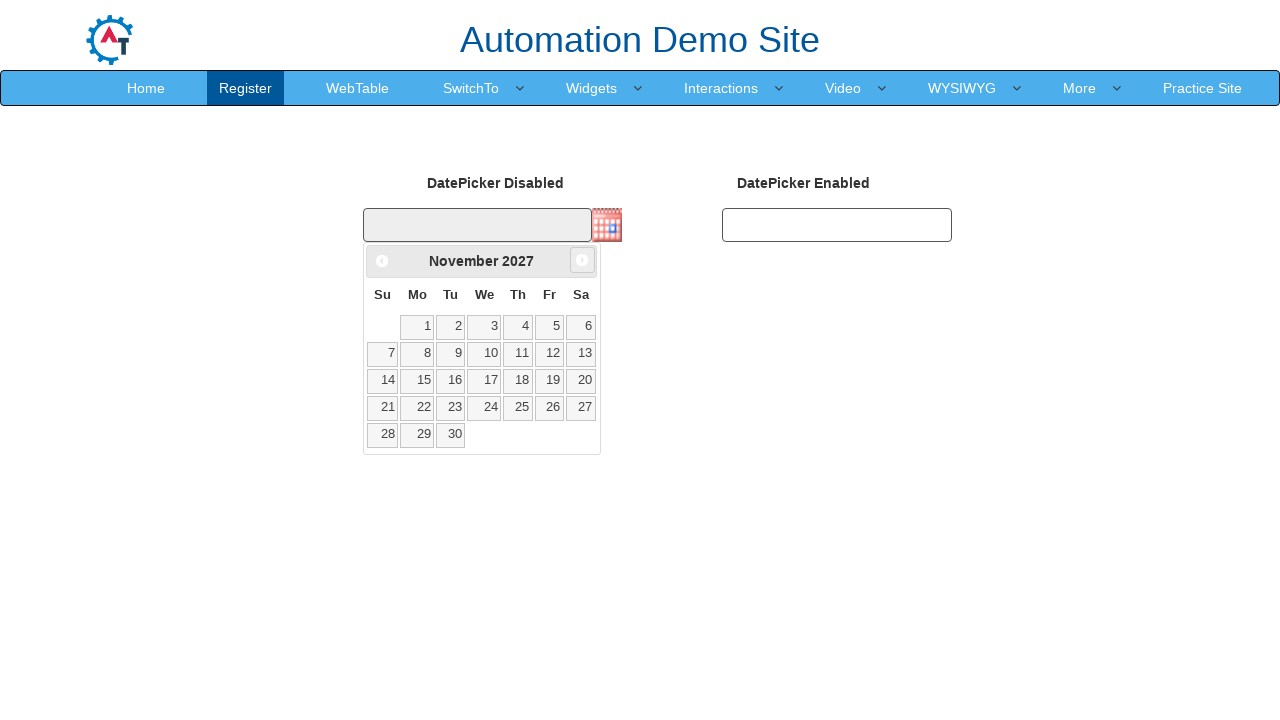

Retrieved current month from calendar
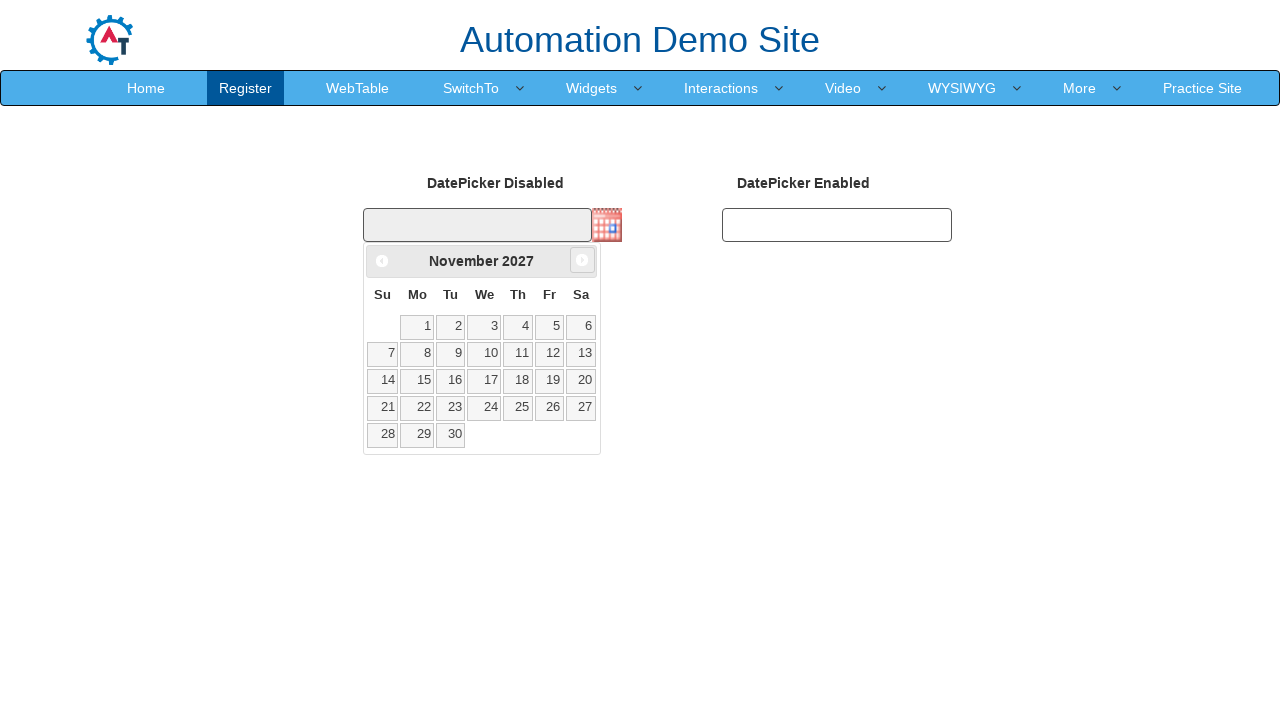

Retrieved current year from calendar
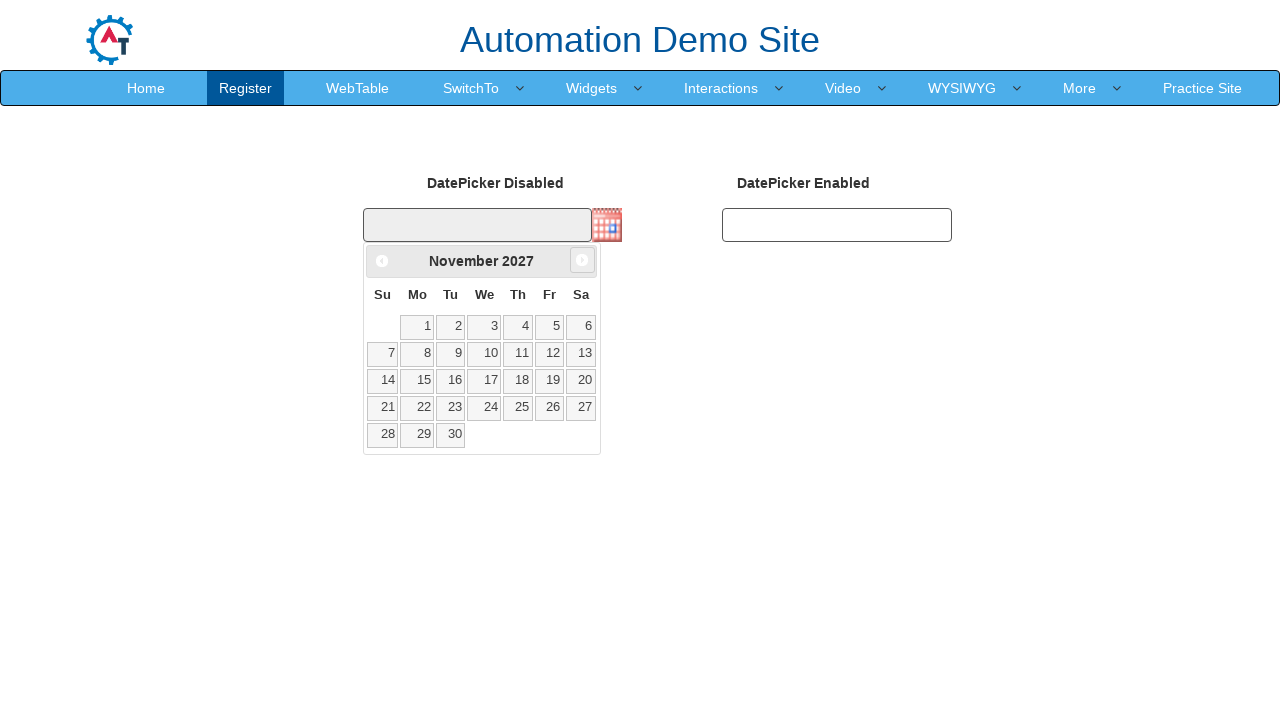

Clicked next month button to navigate forward in calendar at (582, 260) on span.ui-icon.ui-icon-circle-triangle-e
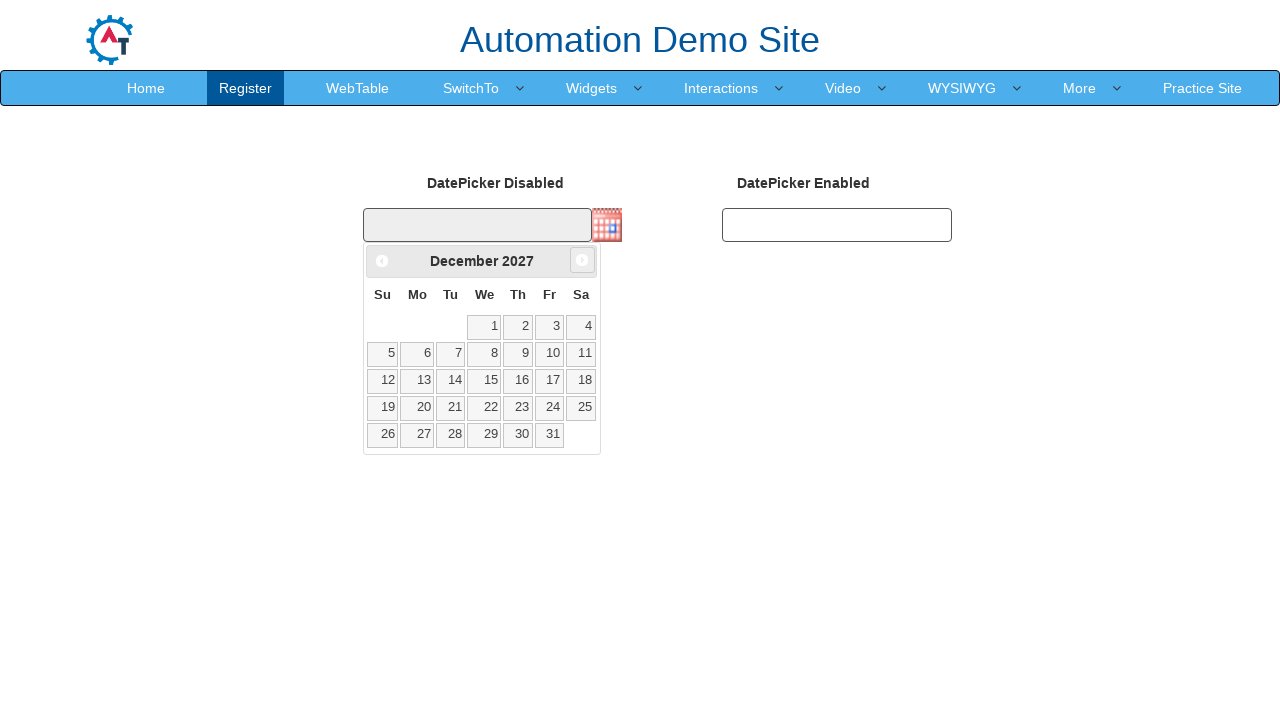

Retrieved current month from calendar
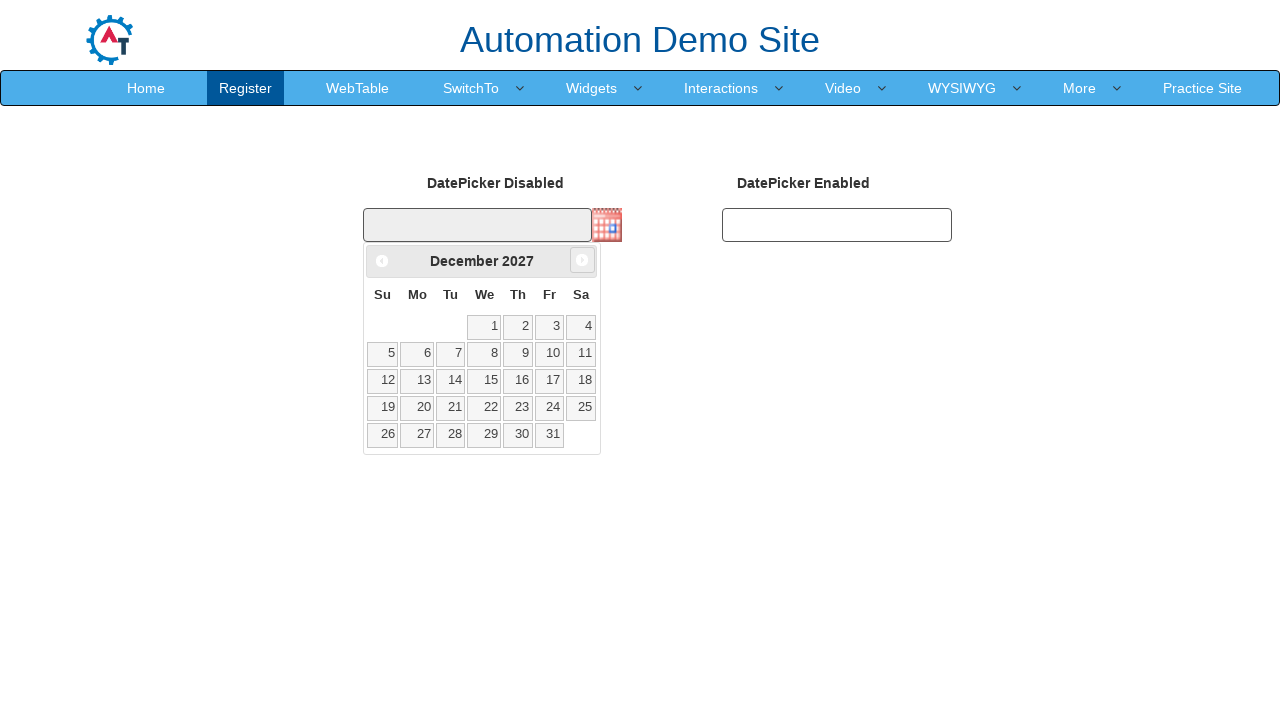

Retrieved current year from calendar
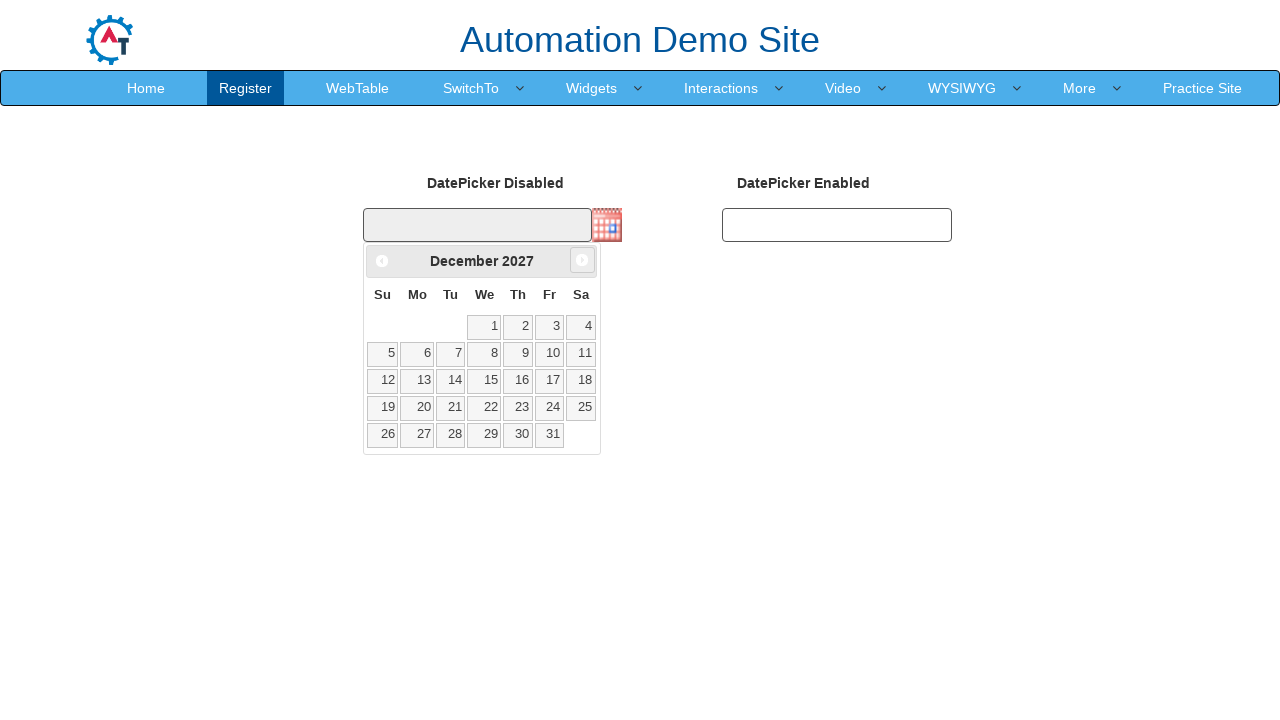

Clicked next month button to navigate forward in calendar at (582, 260) on span.ui-icon.ui-icon-circle-triangle-e
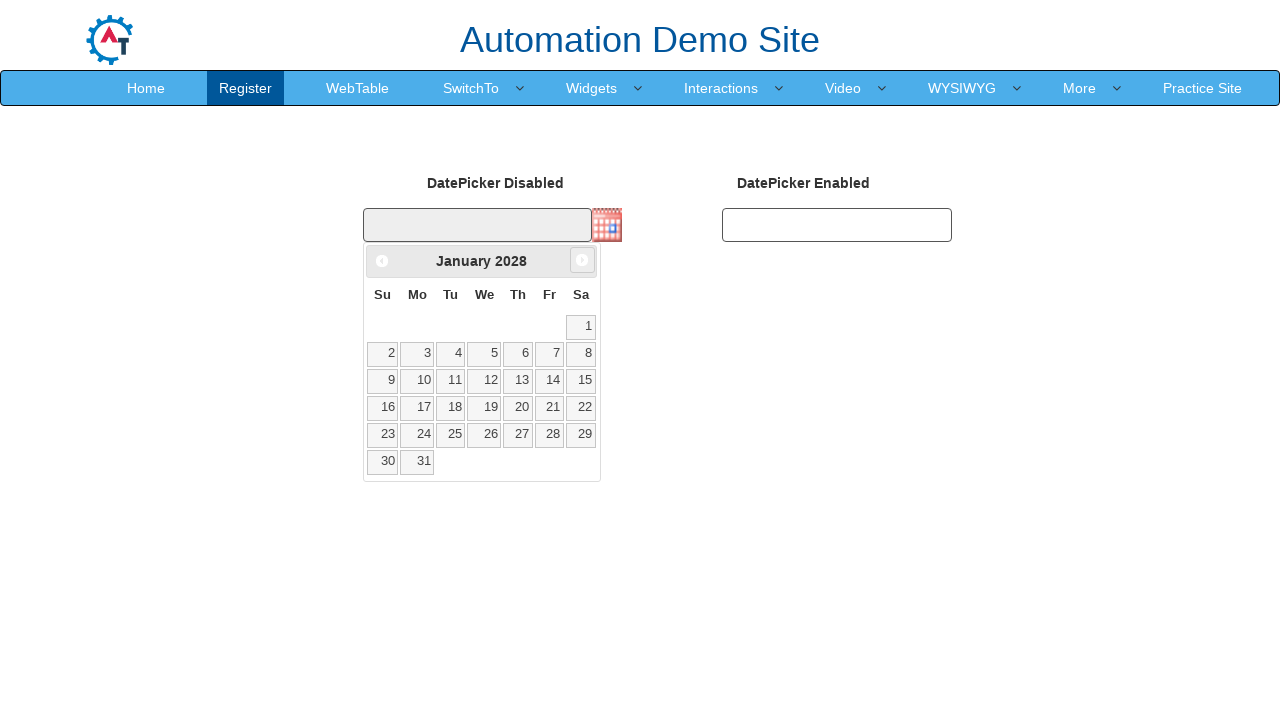

Retrieved current month from calendar
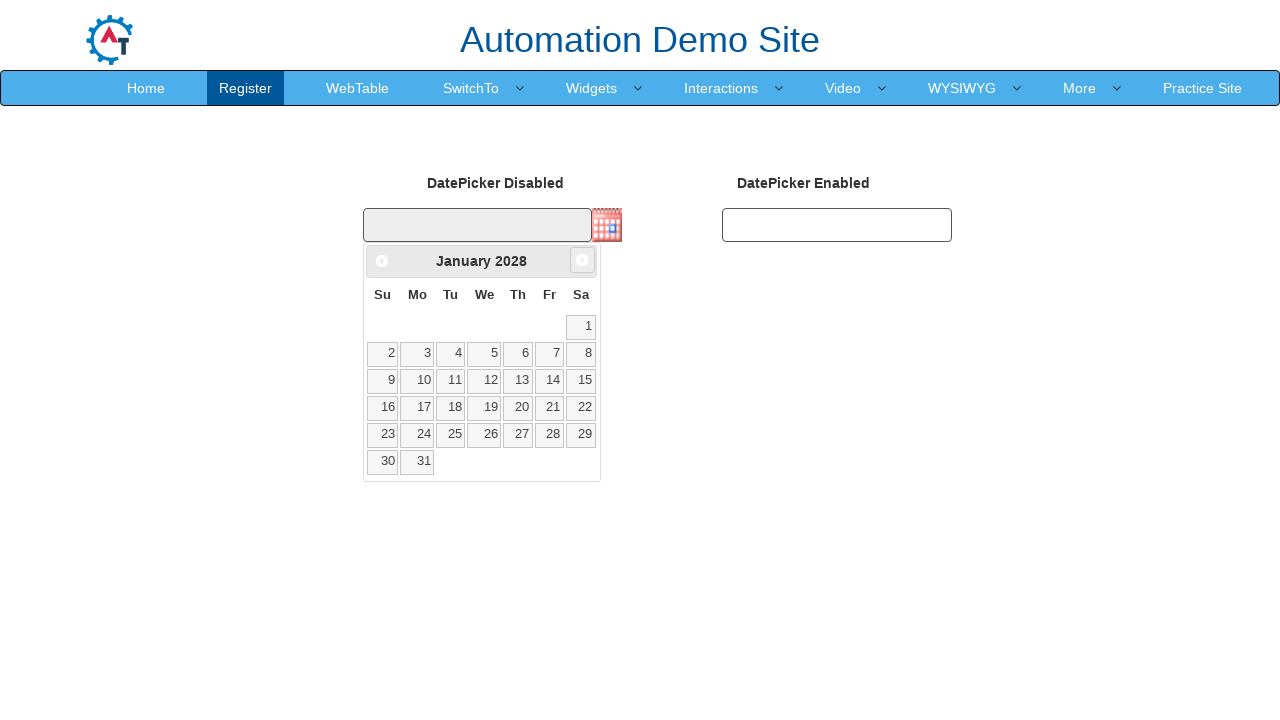

Retrieved current year from calendar
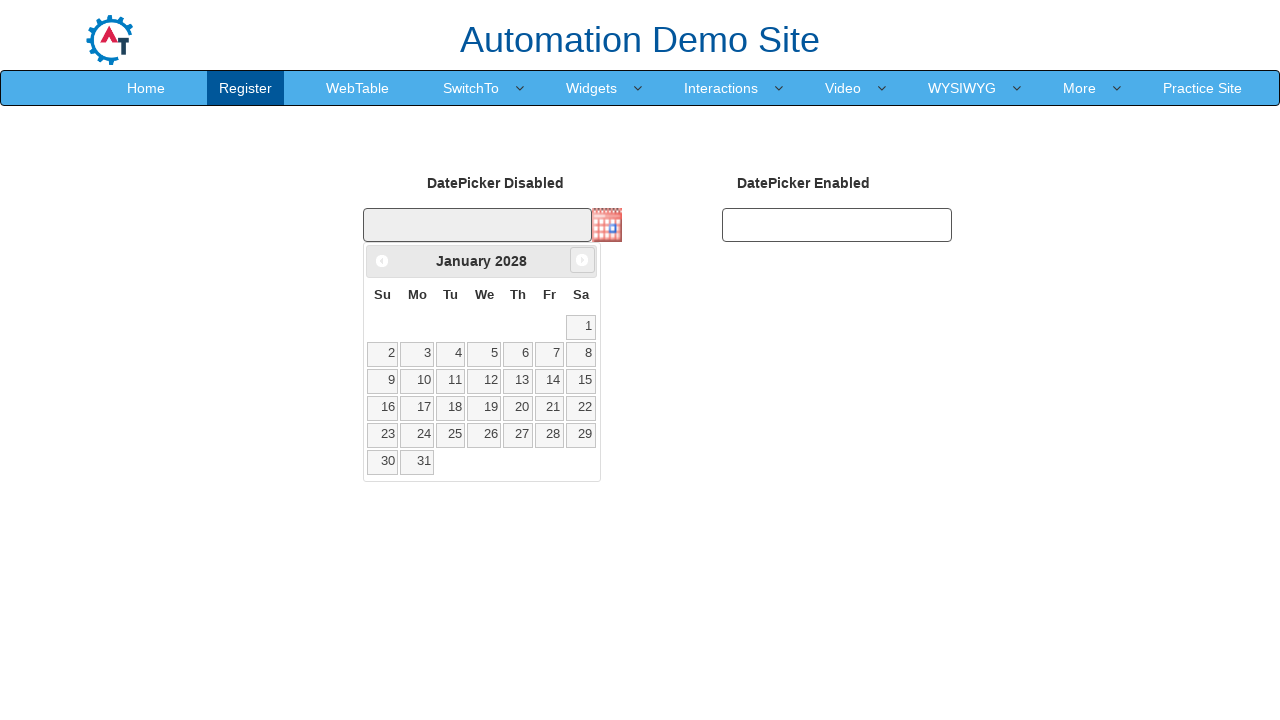

Clicked next month button to navigate forward in calendar at (582, 260) on span.ui-icon.ui-icon-circle-triangle-e
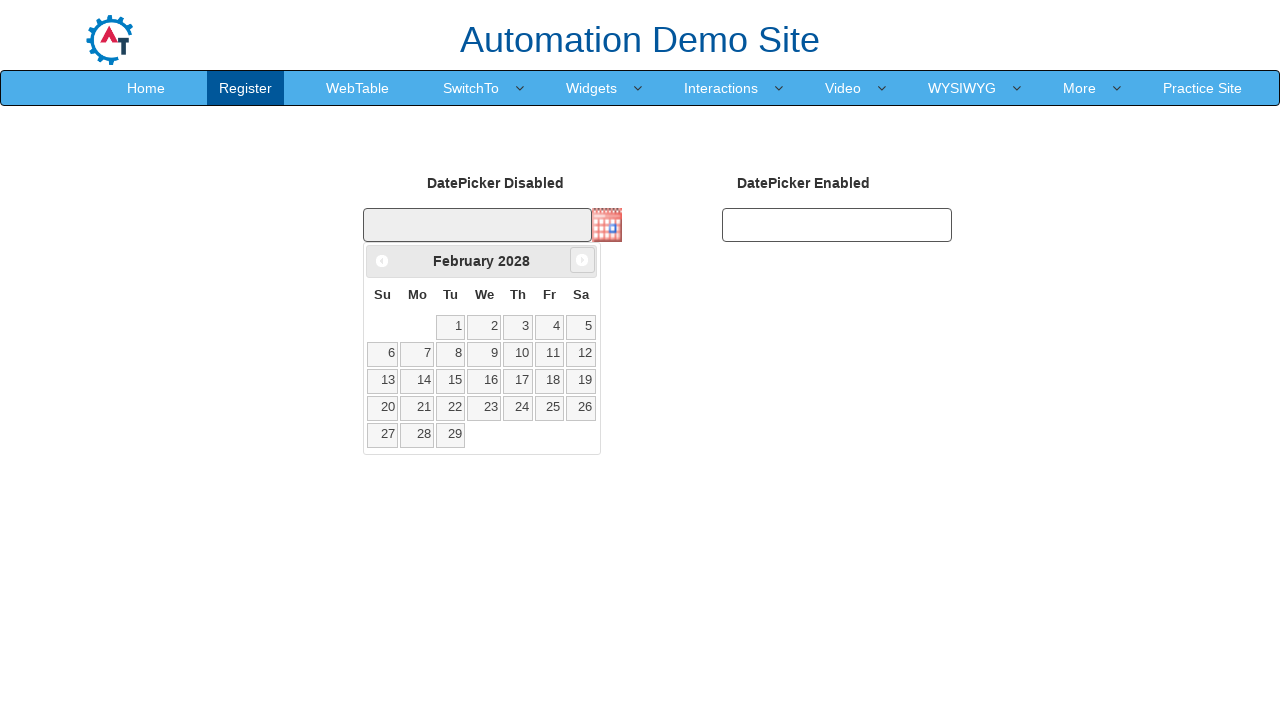

Retrieved current month from calendar
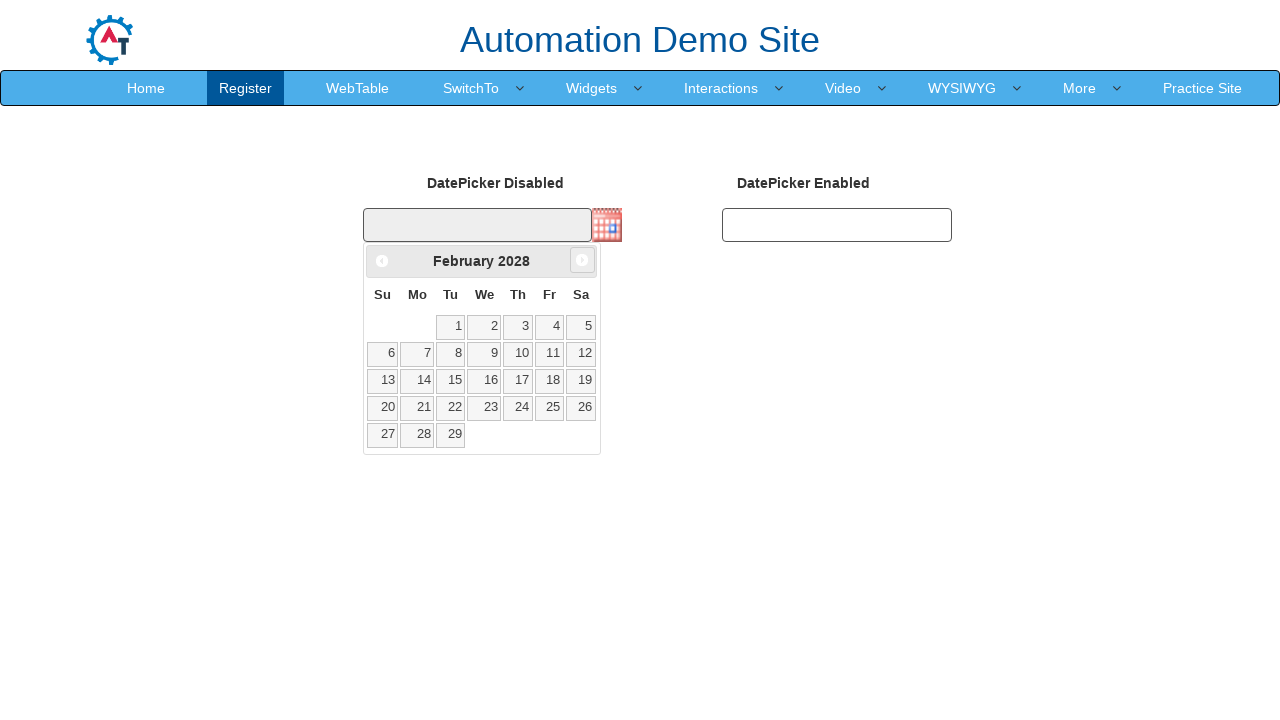

Retrieved current year from calendar
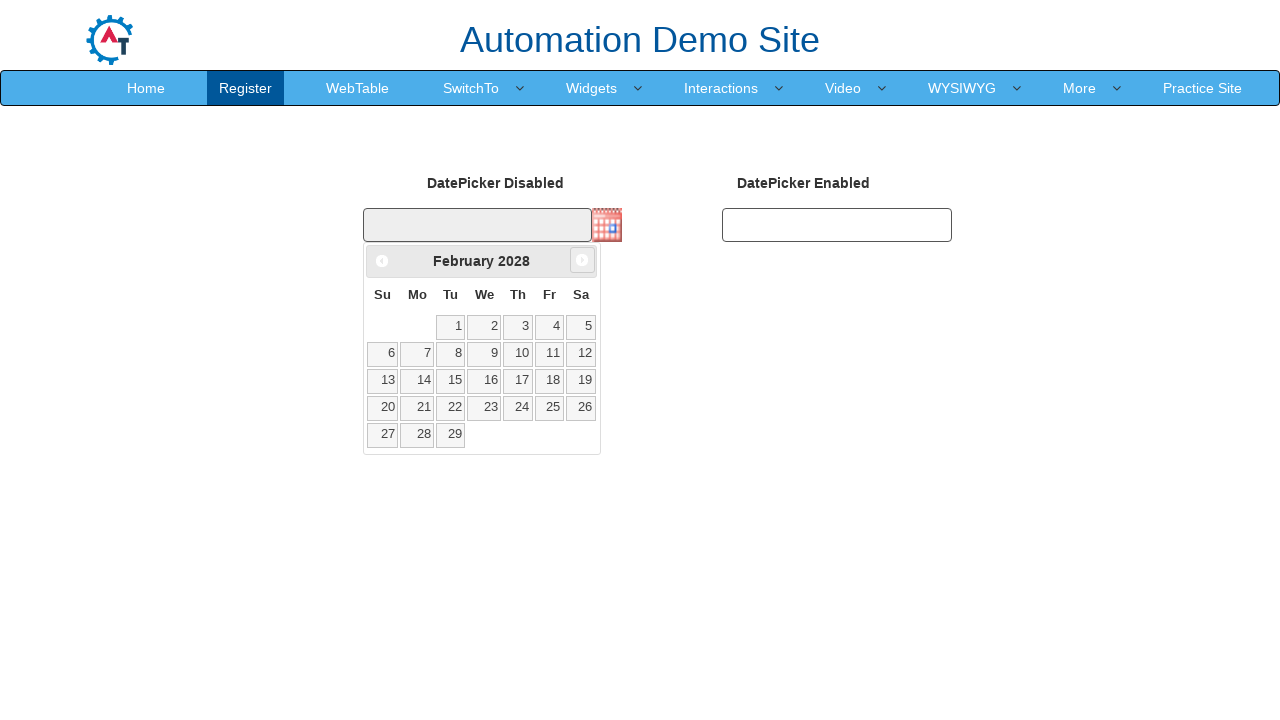

Clicked next month button to navigate forward in calendar at (582, 260) on span.ui-icon.ui-icon-circle-triangle-e
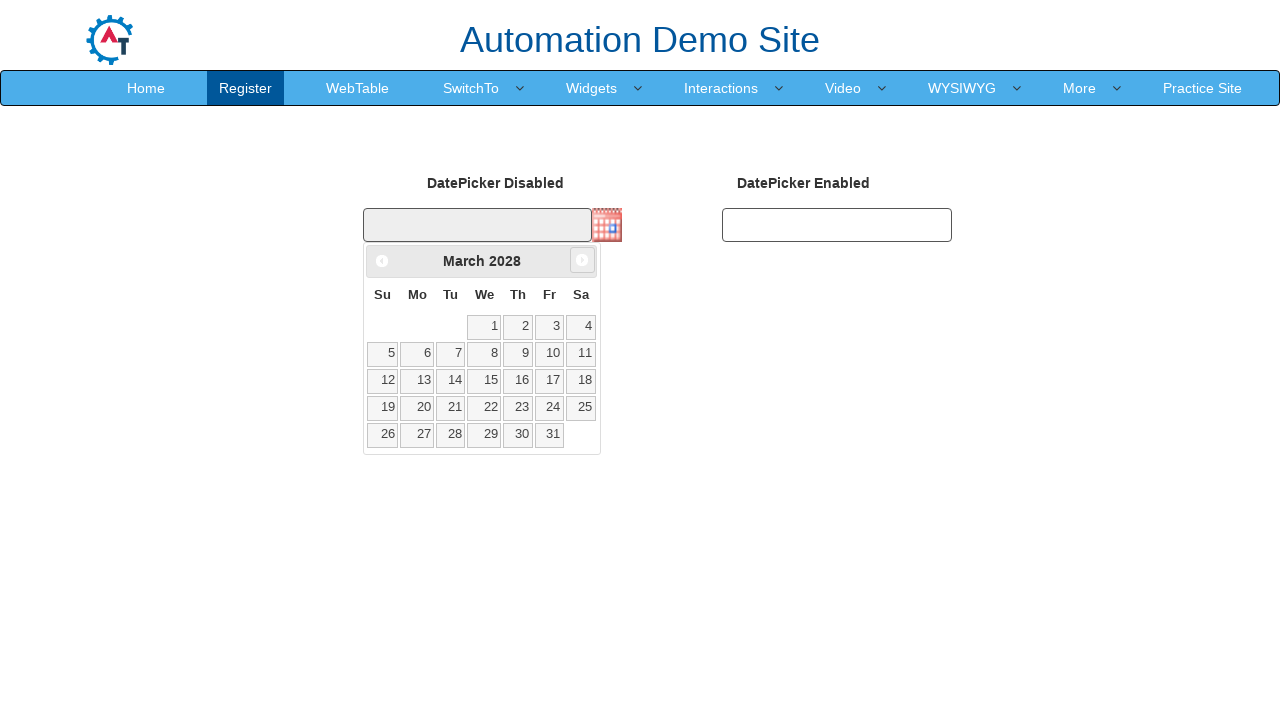

Retrieved current month from calendar
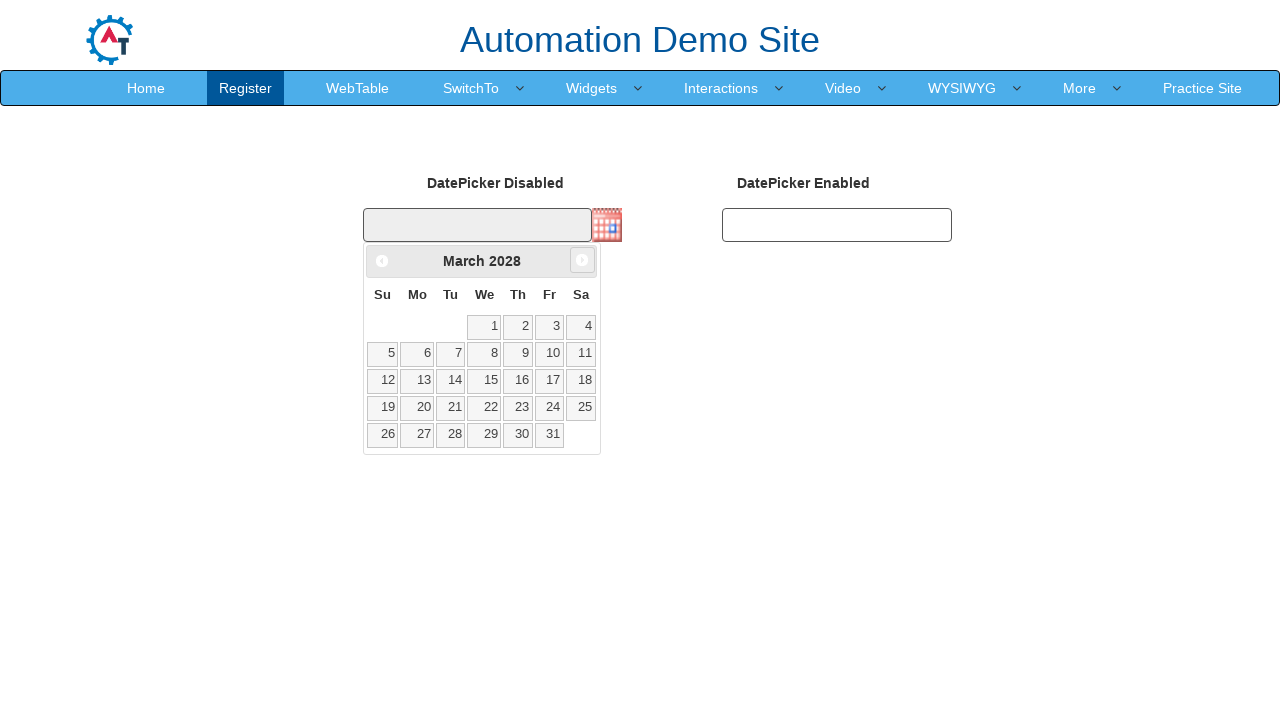

Retrieved current year from calendar
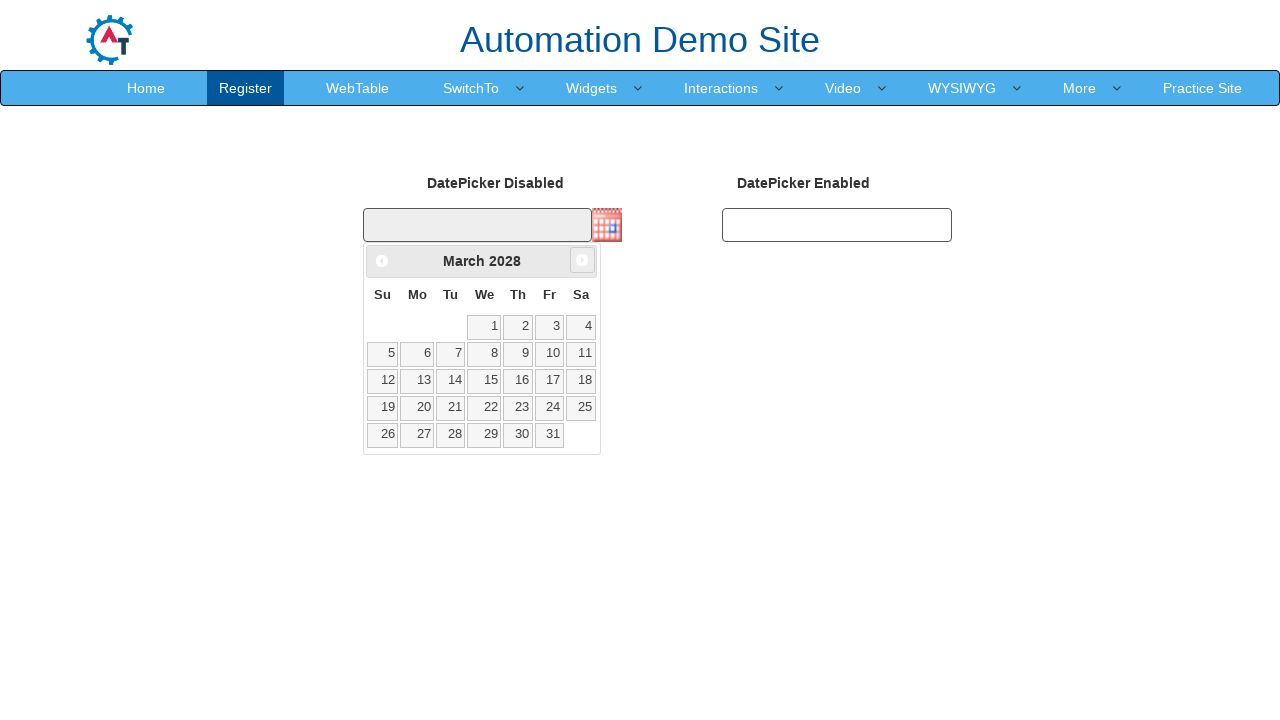

Clicked next month button to navigate forward in calendar at (582, 260) on span.ui-icon.ui-icon-circle-triangle-e
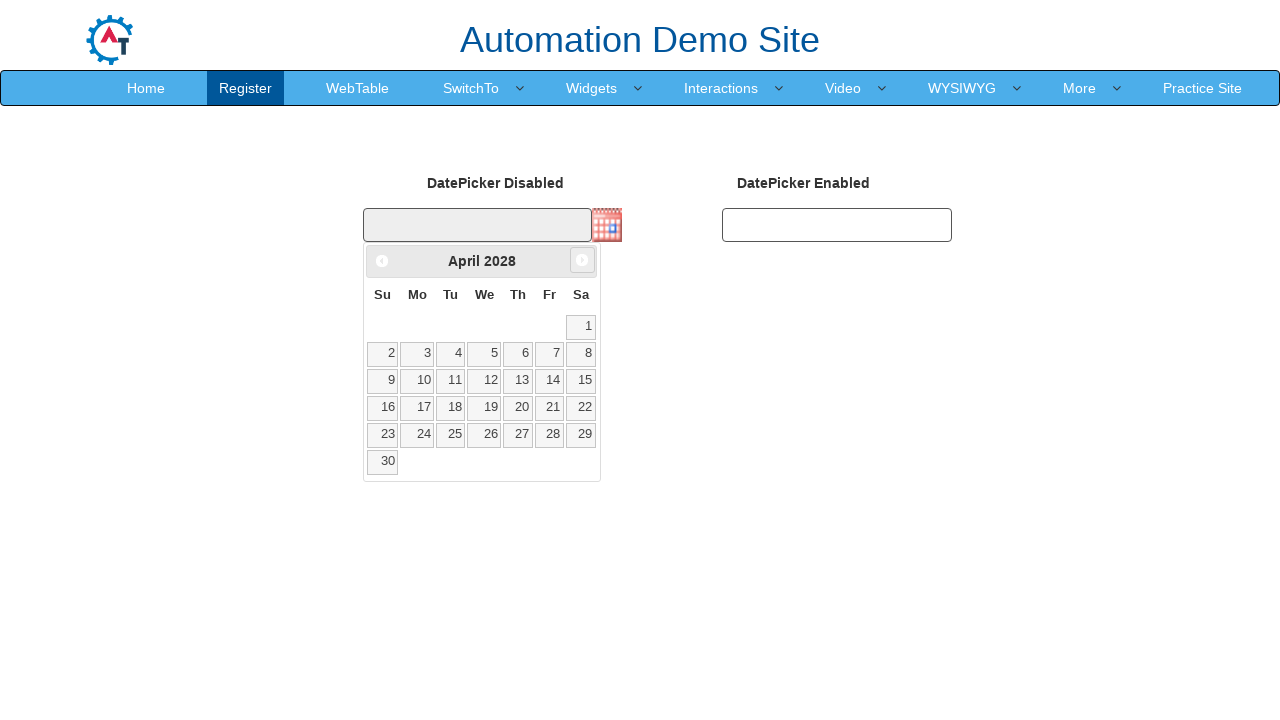

Retrieved current month from calendar
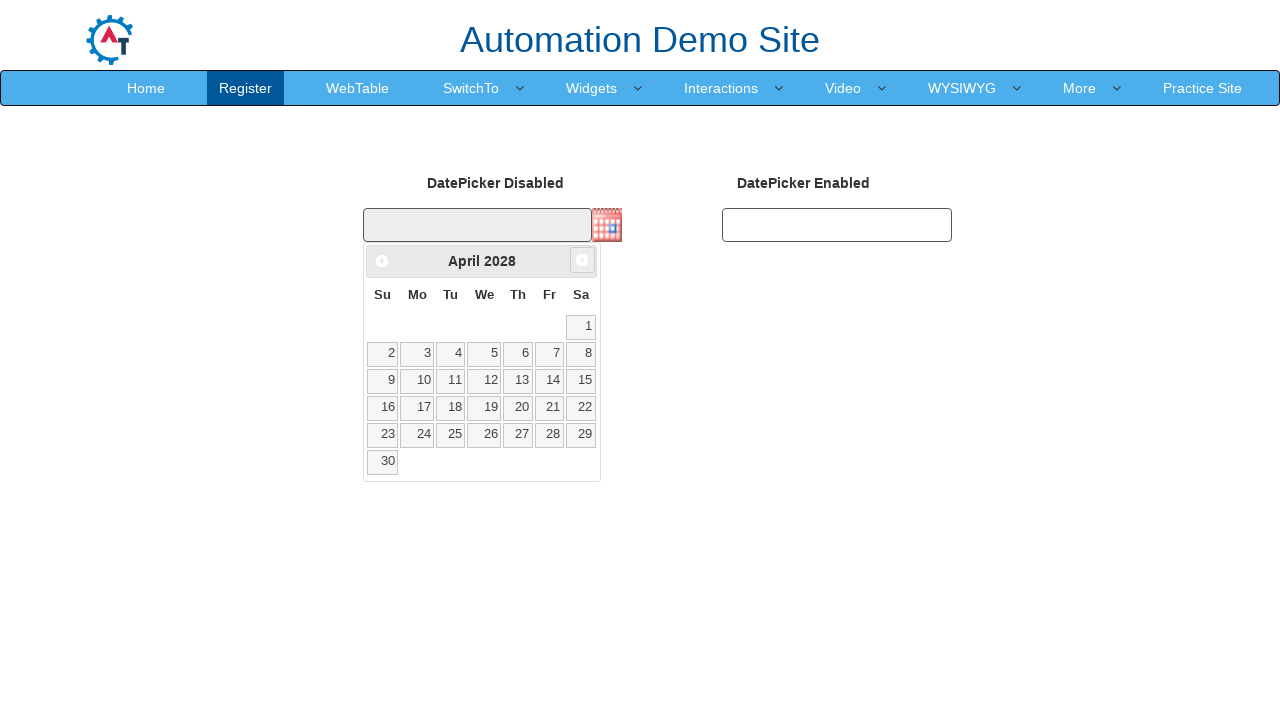

Retrieved current year from calendar
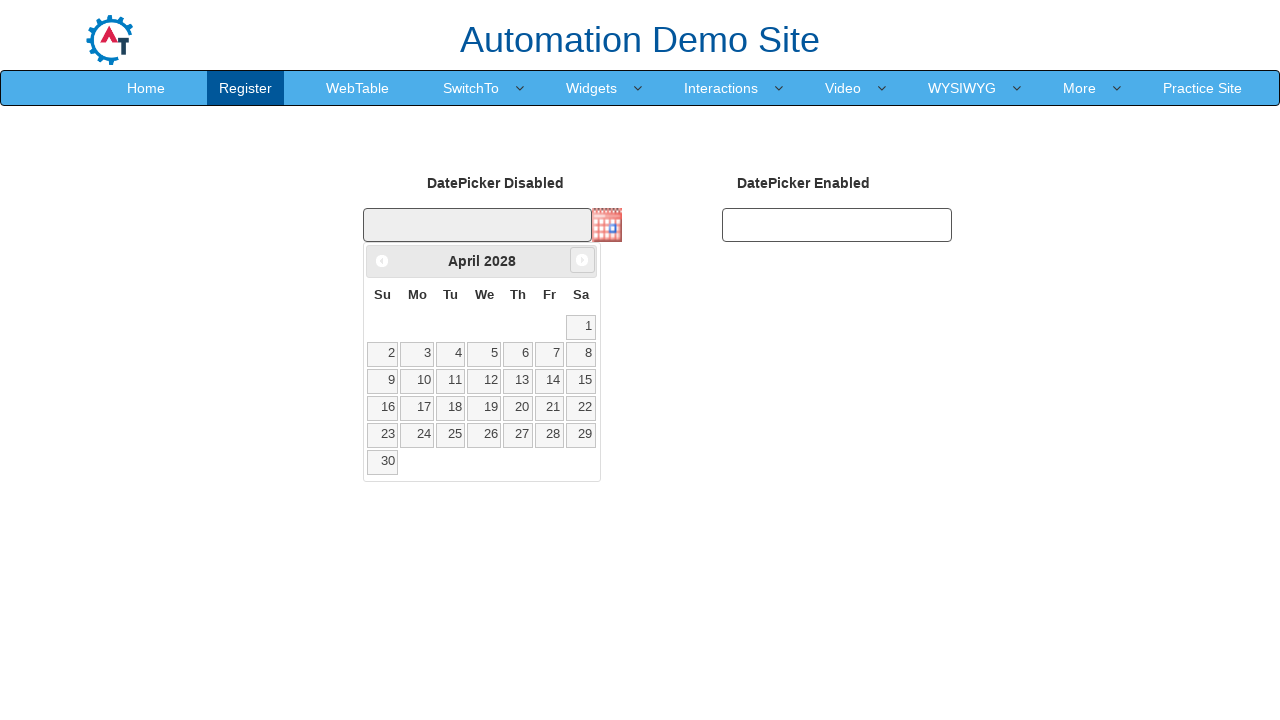

Clicked next month button to navigate forward in calendar at (582, 260) on span.ui-icon.ui-icon-circle-triangle-e
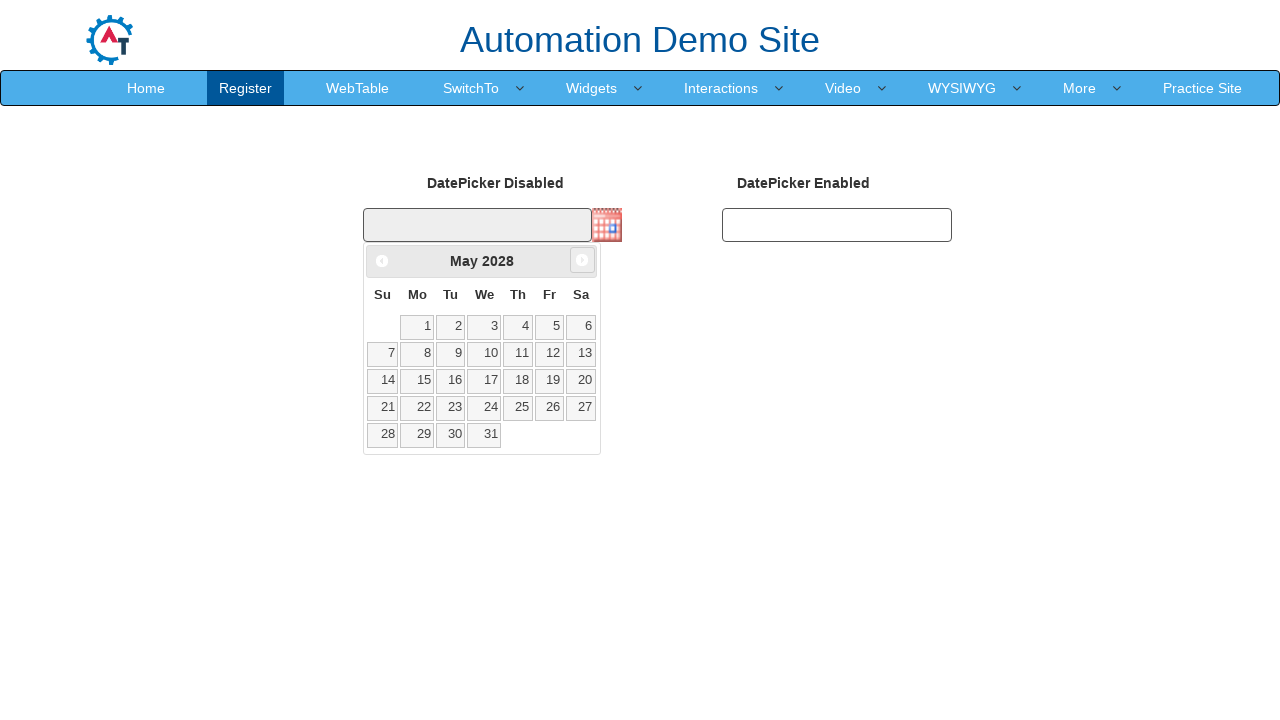

Retrieved current month from calendar
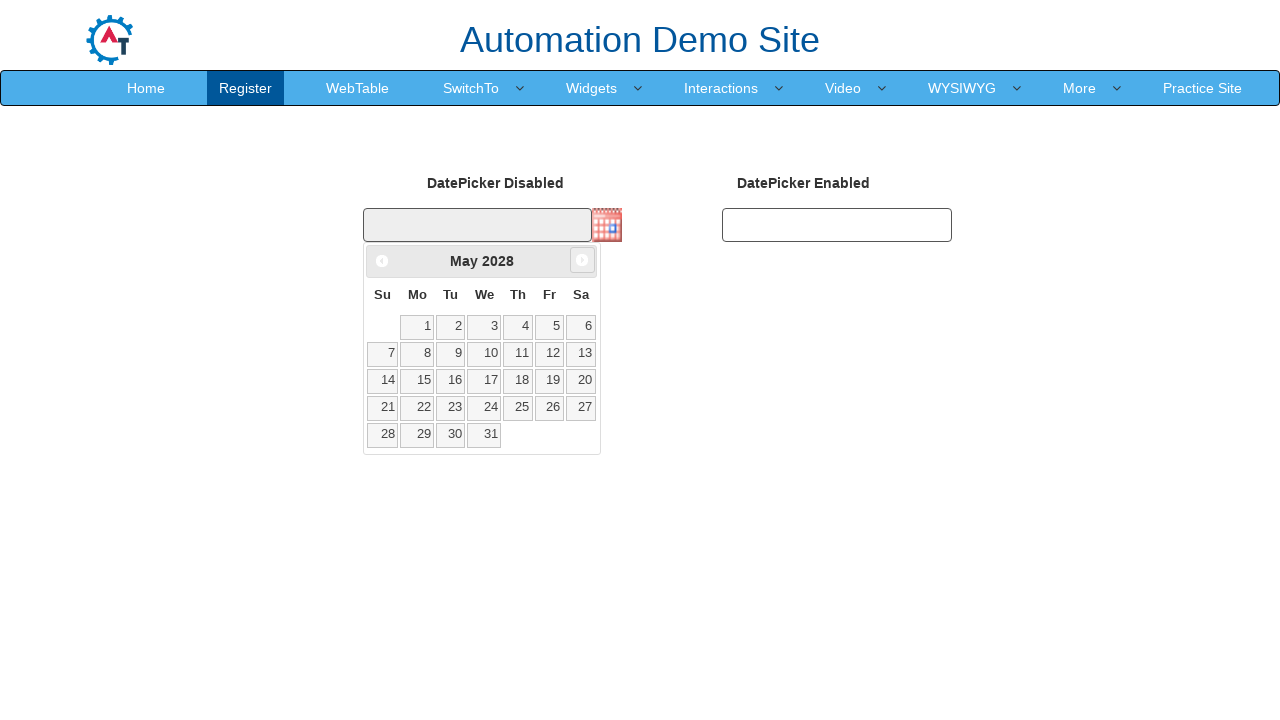

Retrieved current year from calendar
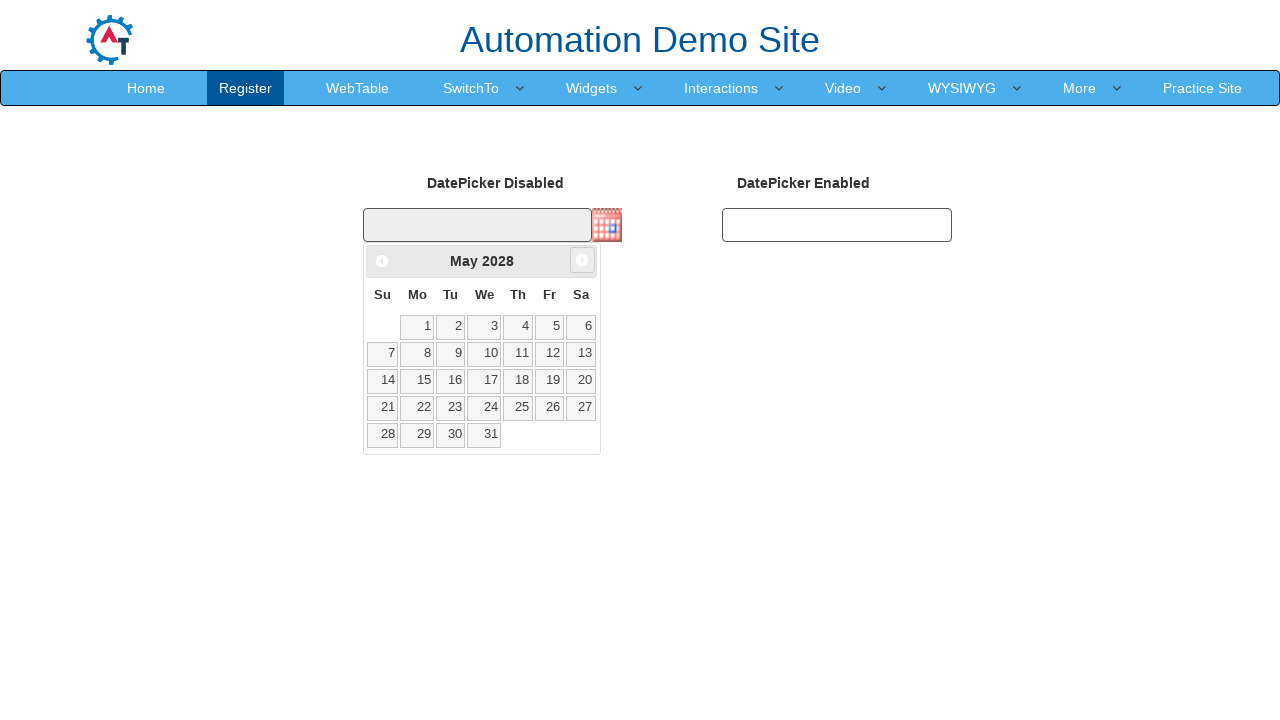

Clicked next month button to navigate forward in calendar at (582, 260) on span.ui-icon.ui-icon-circle-triangle-e
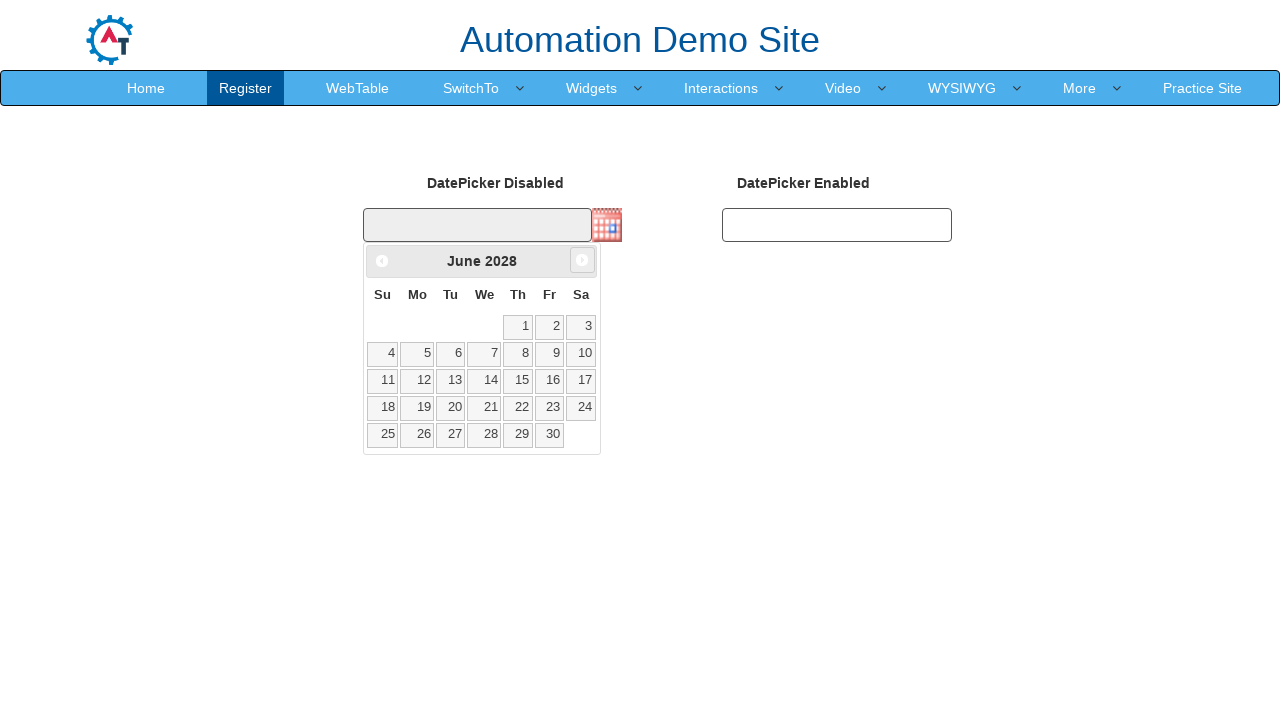

Retrieved current month from calendar
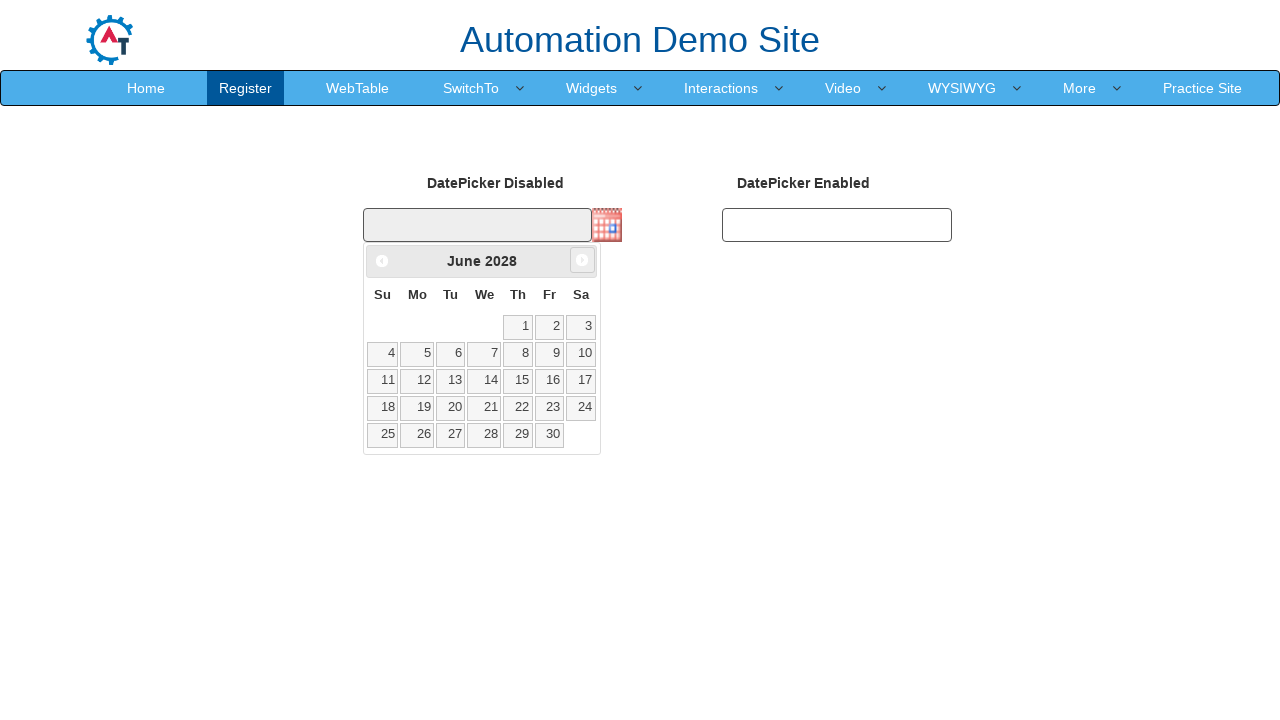

Retrieved current year from calendar
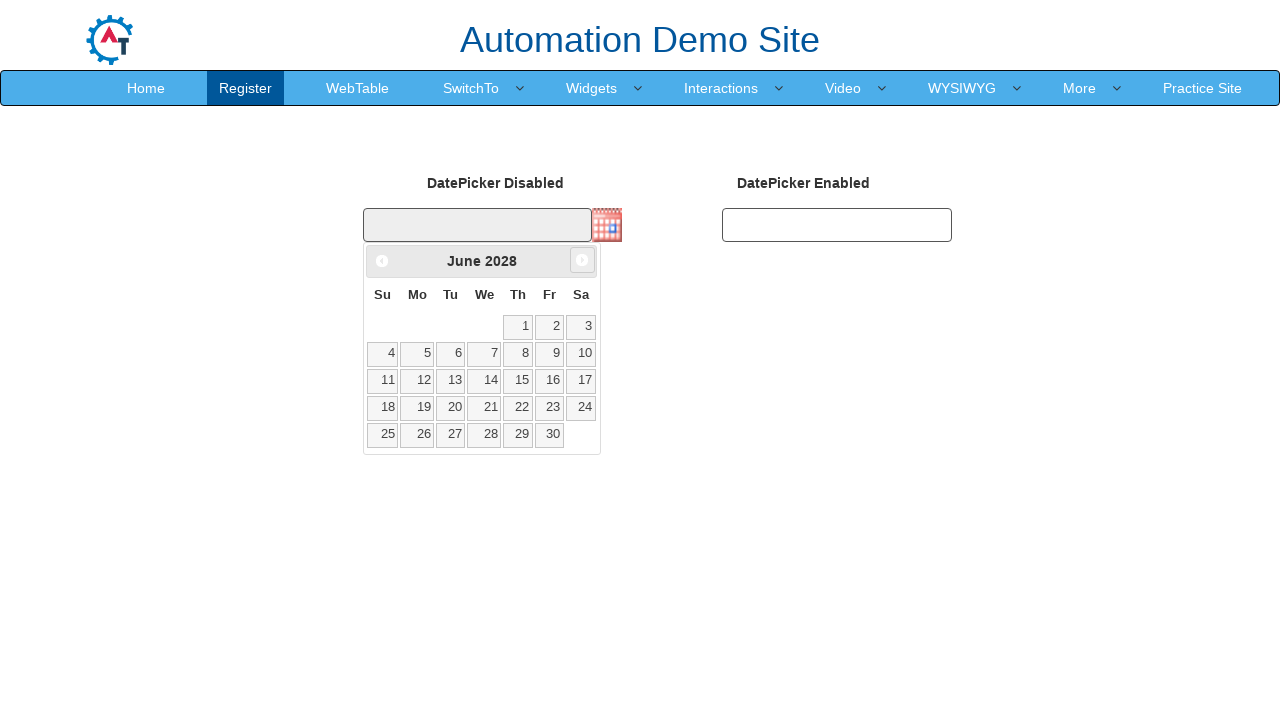

Clicked next month button to navigate forward in calendar at (582, 260) on span.ui-icon.ui-icon-circle-triangle-e
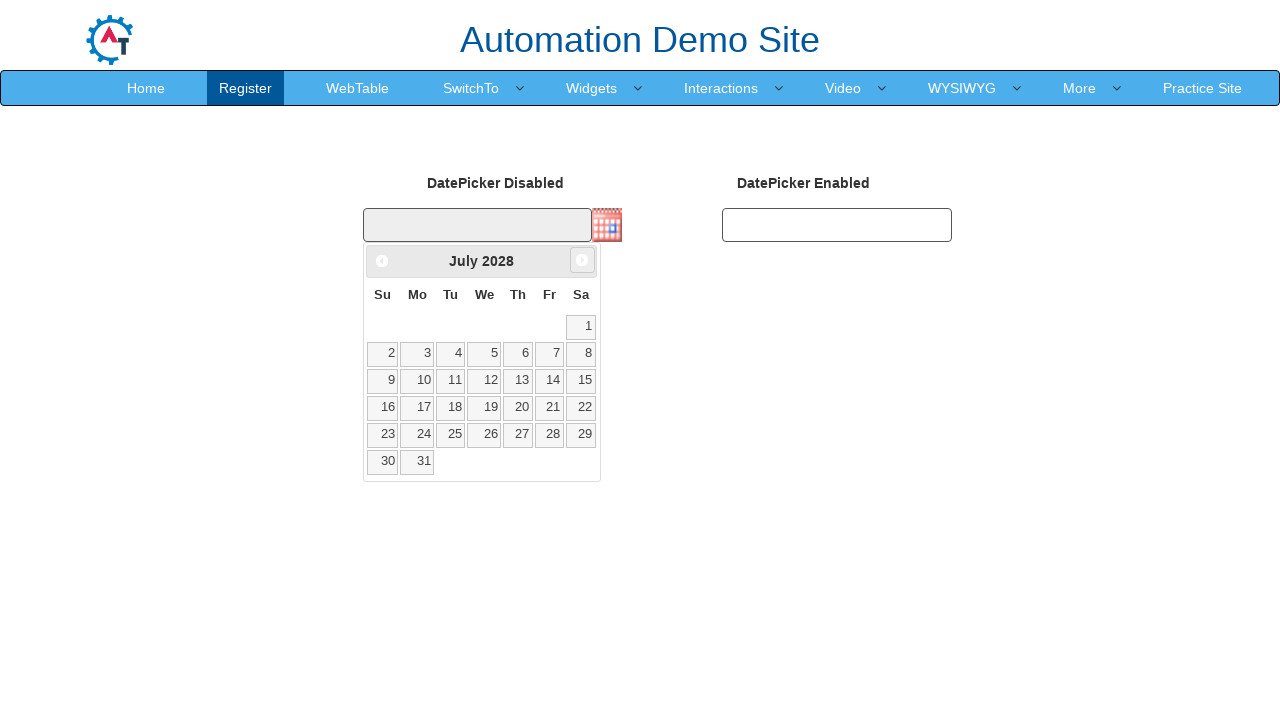

Retrieved current month from calendar
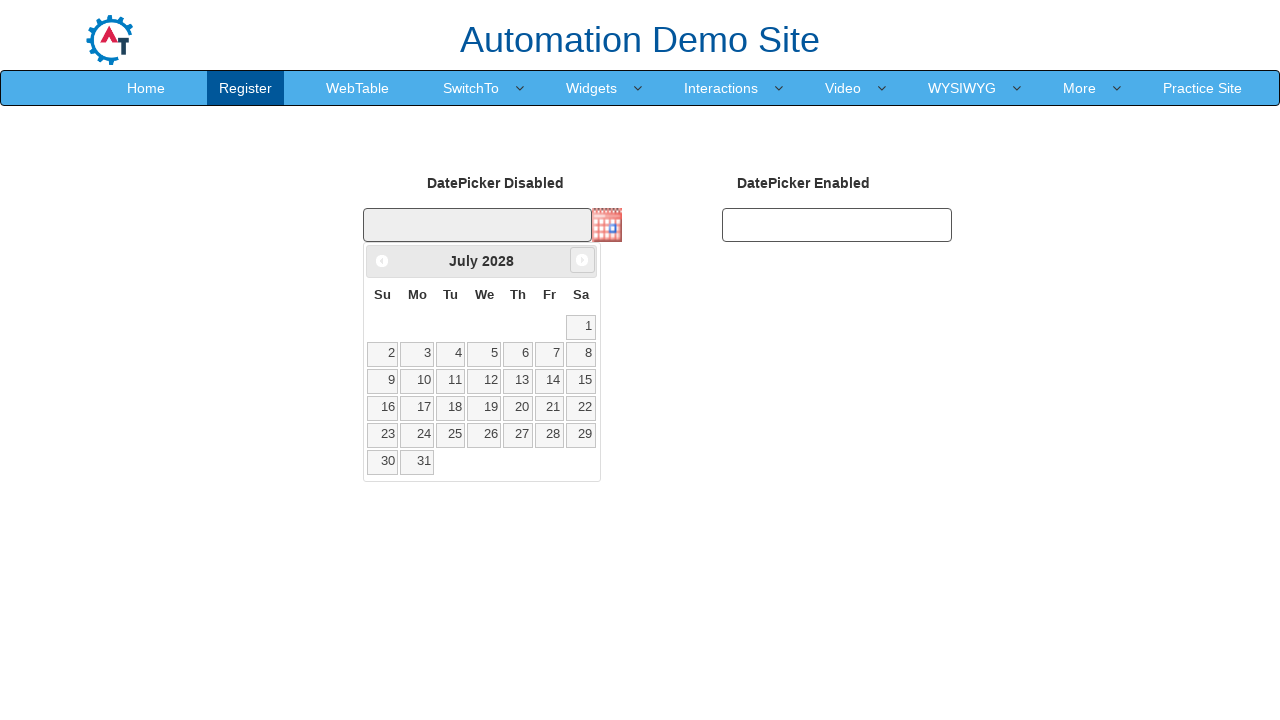

Retrieved current year from calendar
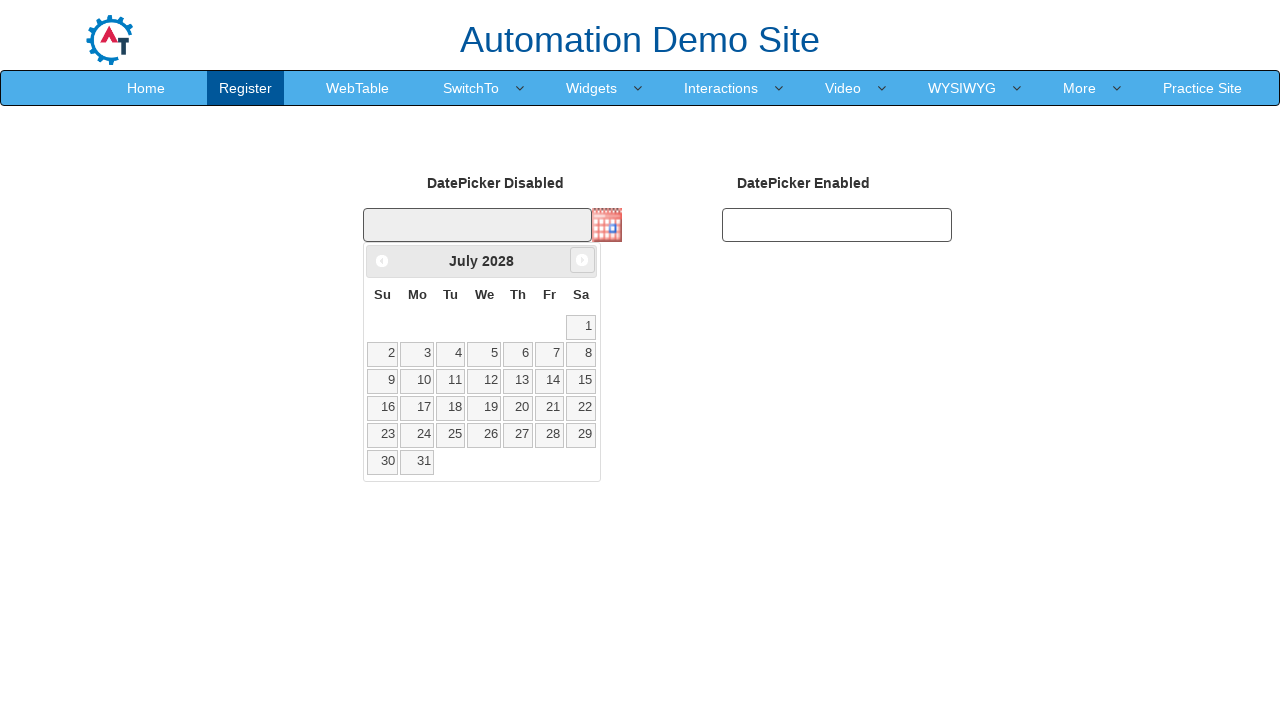

Clicked next month button to navigate forward in calendar at (582, 260) on span.ui-icon.ui-icon-circle-triangle-e
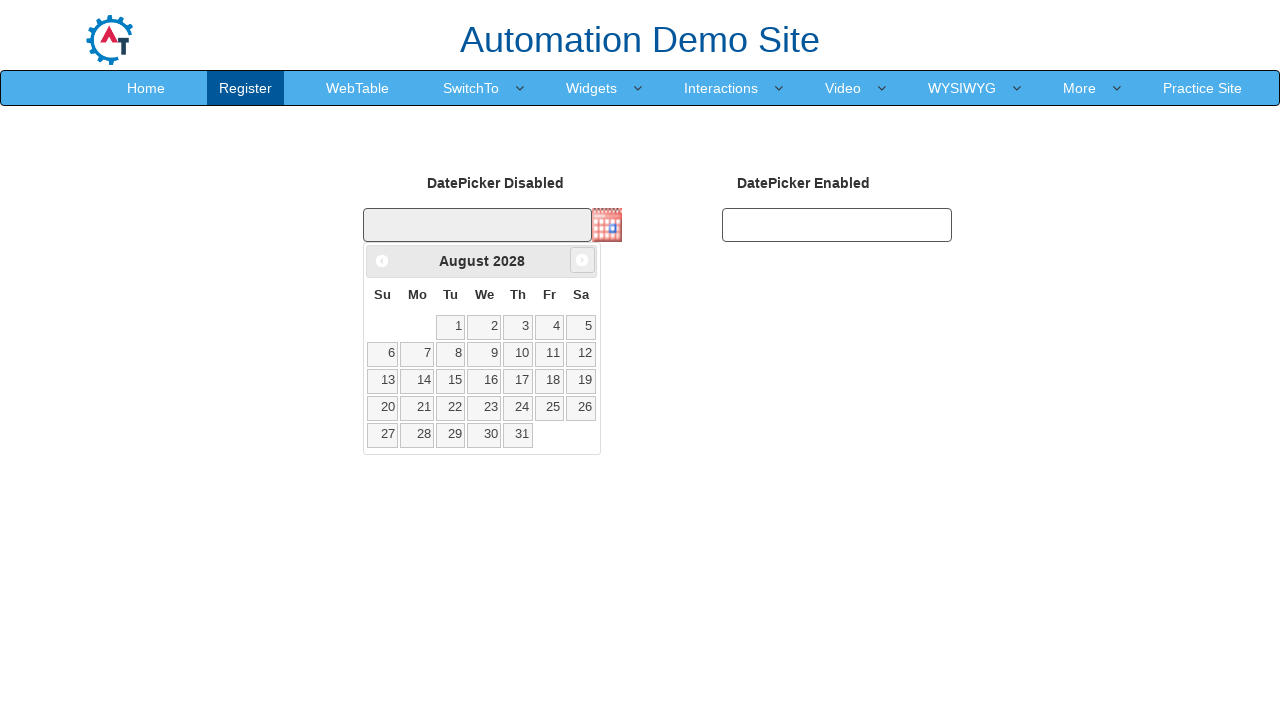

Retrieved current month from calendar
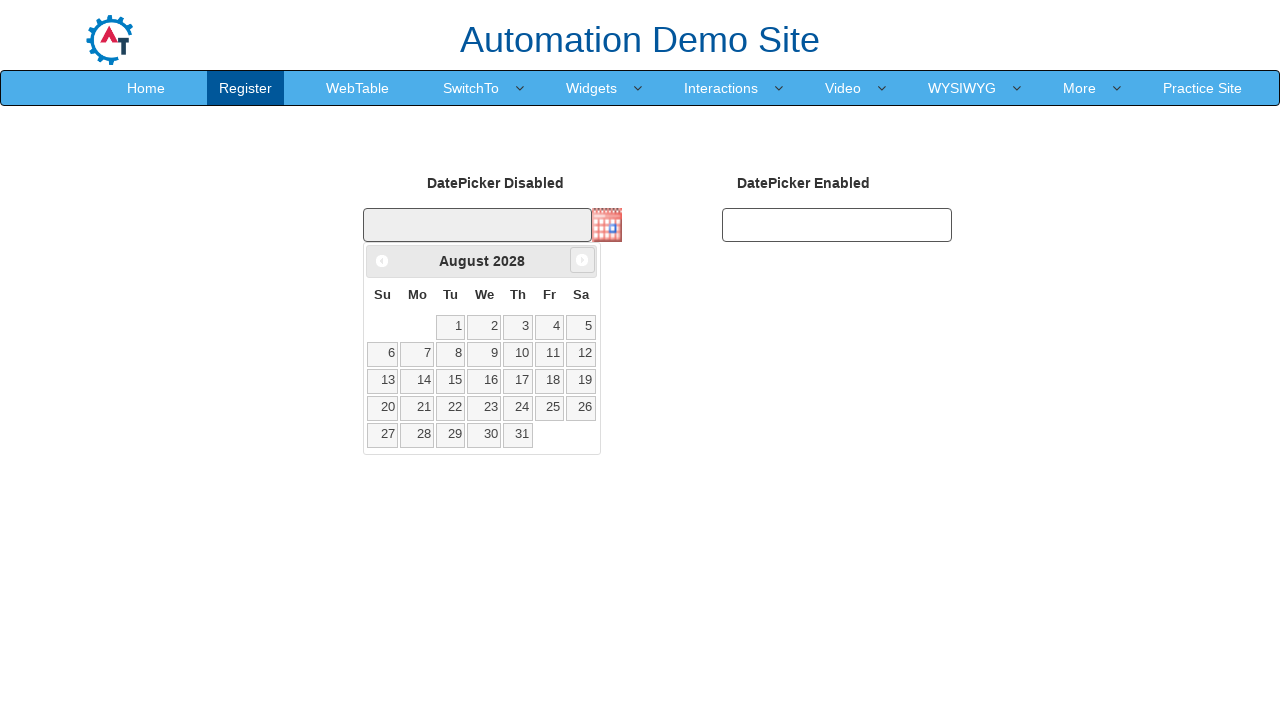

Retrieved current year from calendar
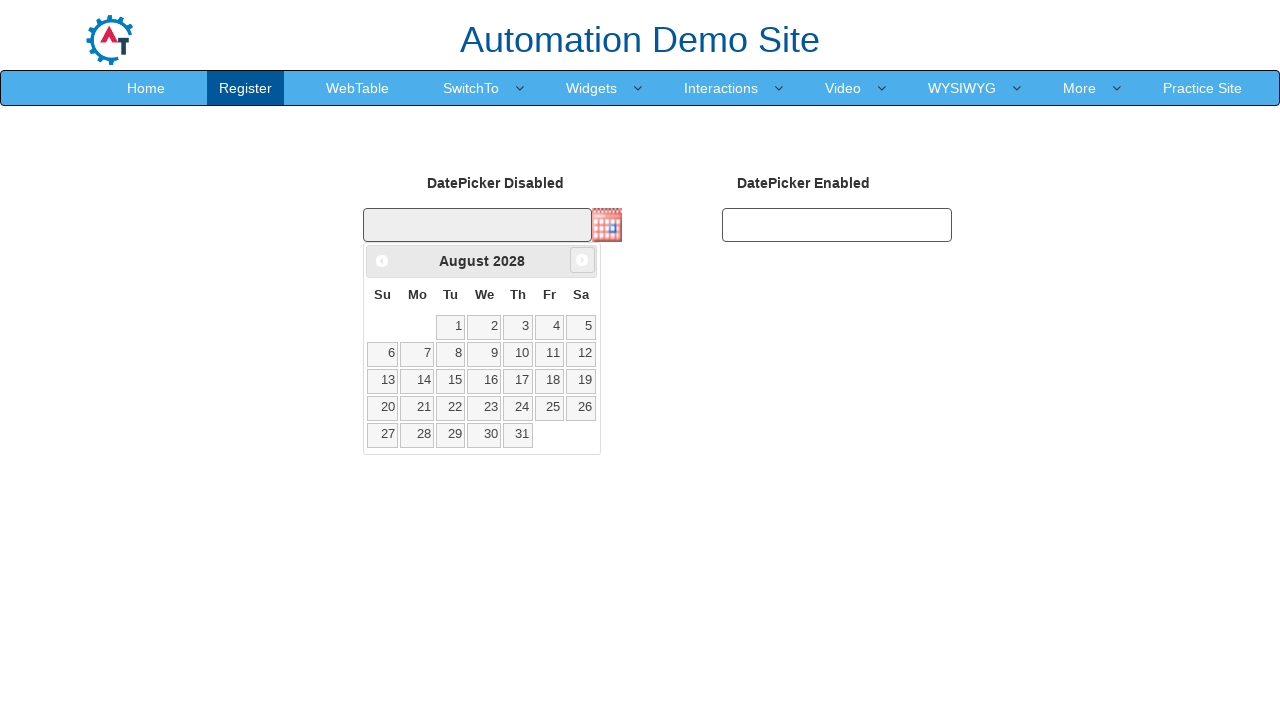

Clicked next month button to navigate forward in calendar at (582, 260) on span.ui-icon.ui-icon-circle-triangle-e
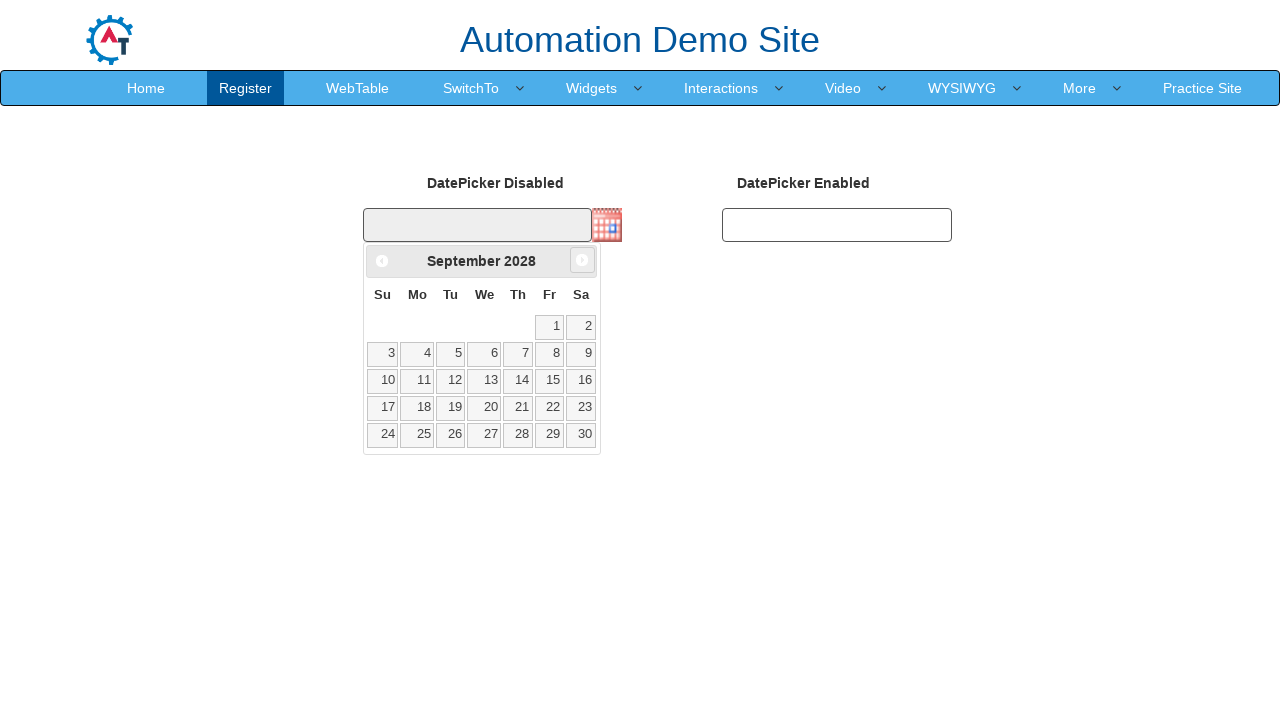

Retrieved current month from calendar
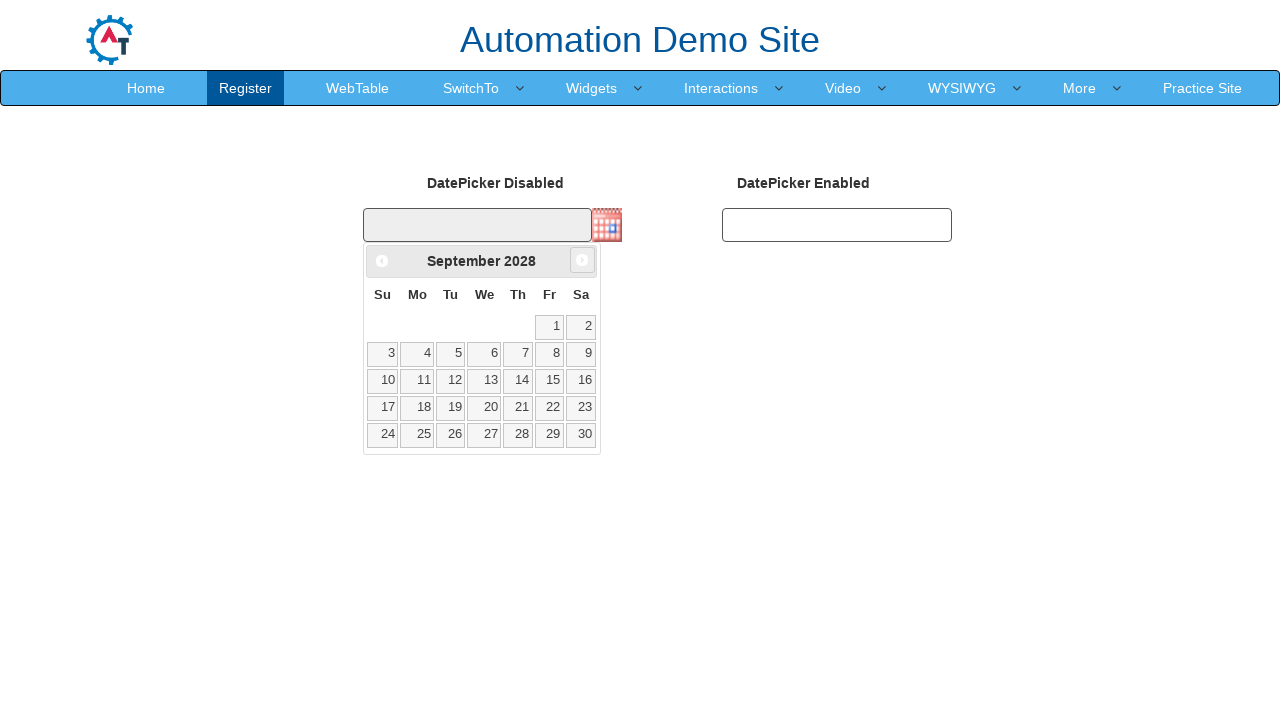

Retrieved current year from calendar
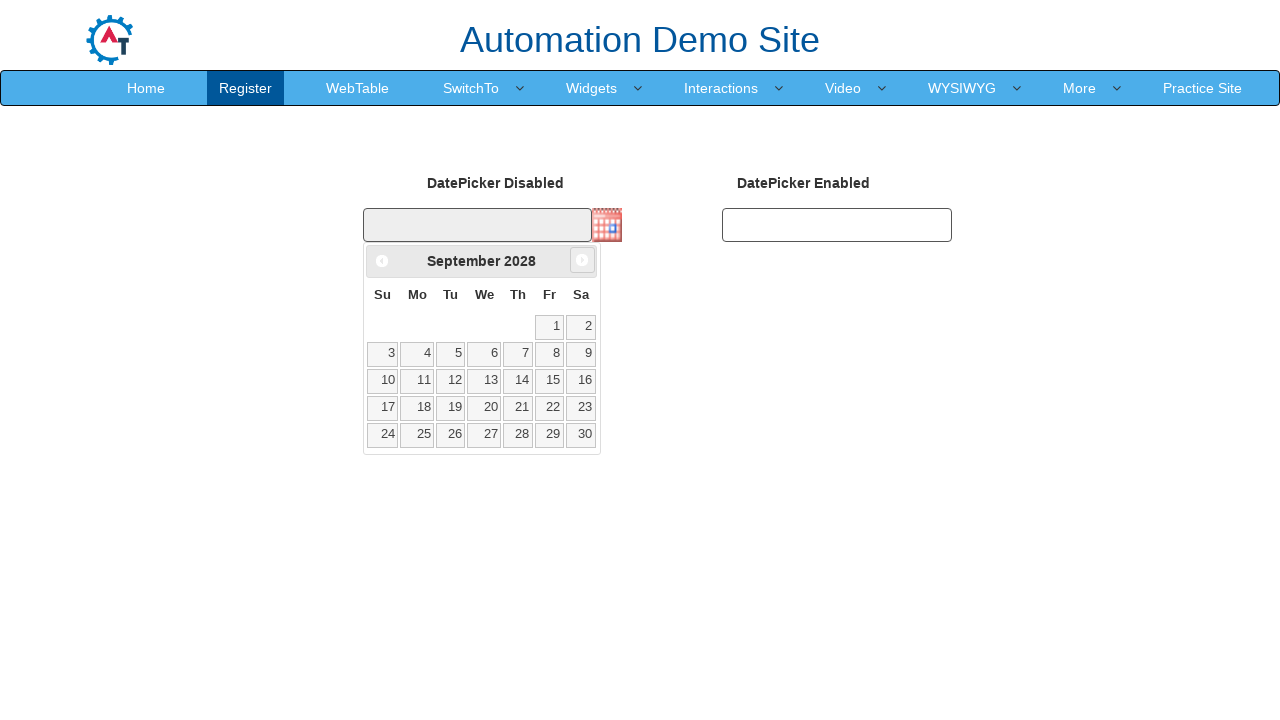

Clicked next month button to navigate forward in calendar at (582, 260) on span.ui-icon.ui-icon-circle-triangle-e
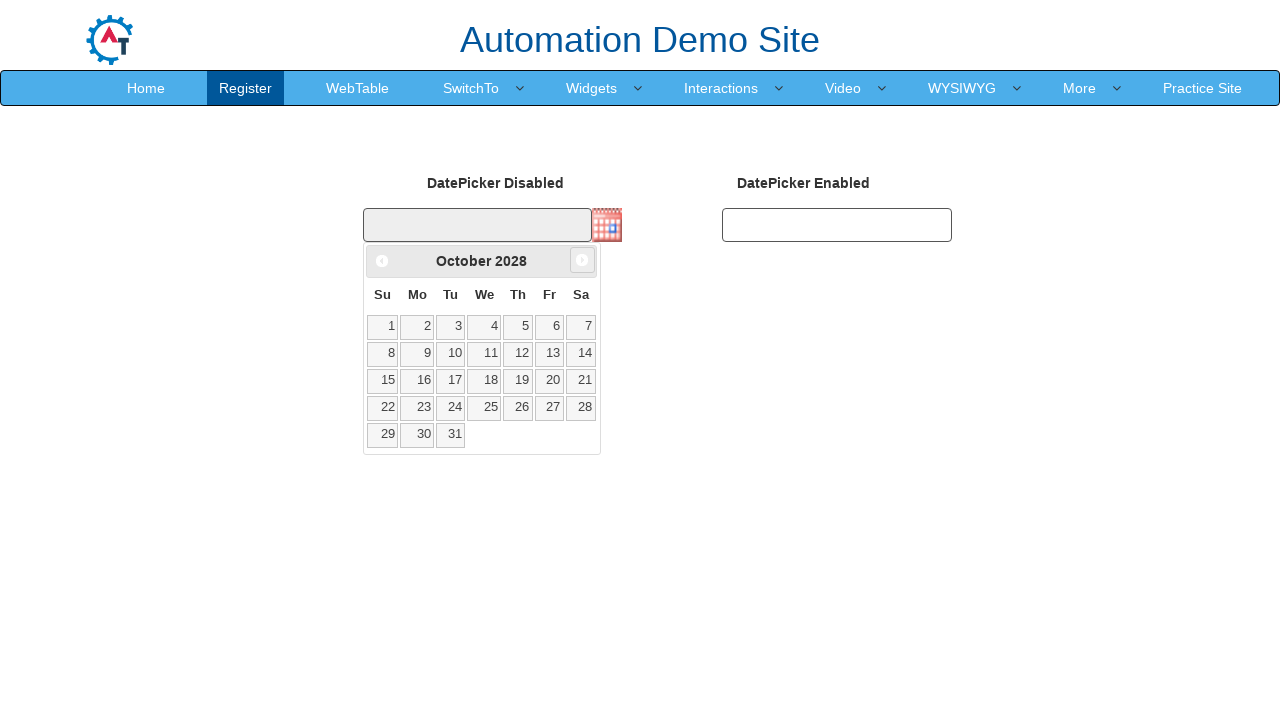

Retrieved current month from calendar
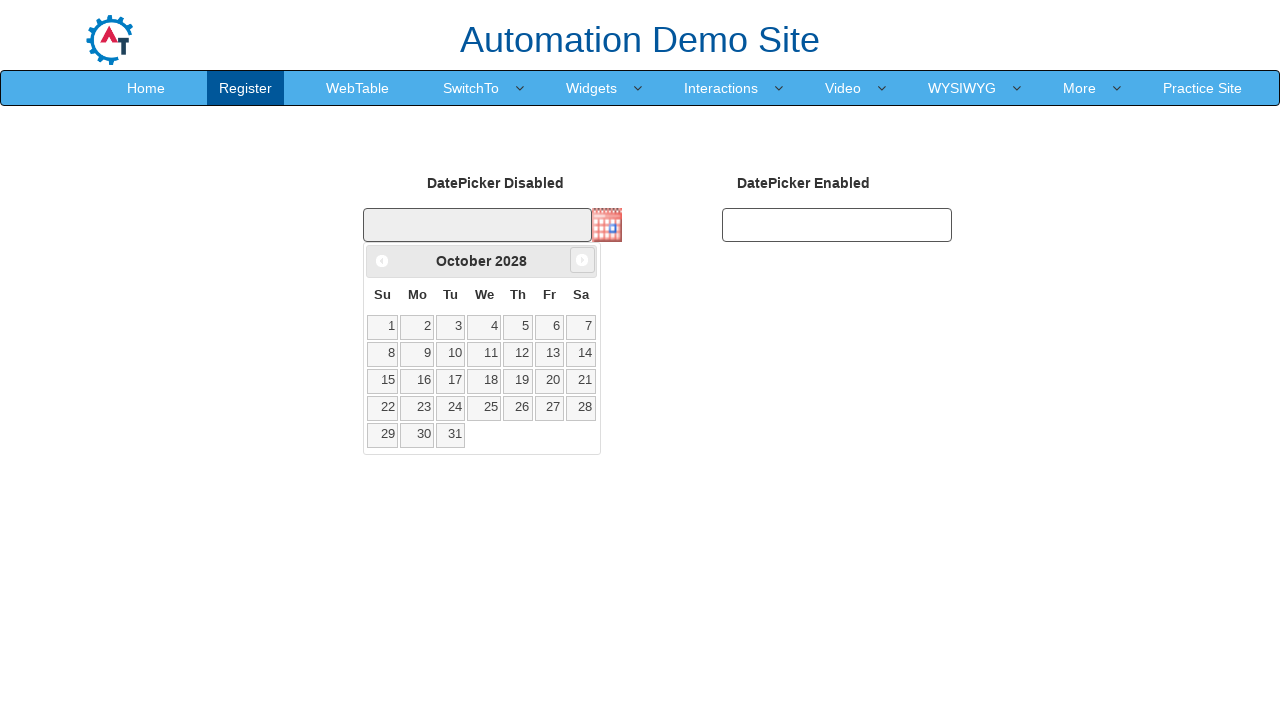

Retrieved current year from calendar
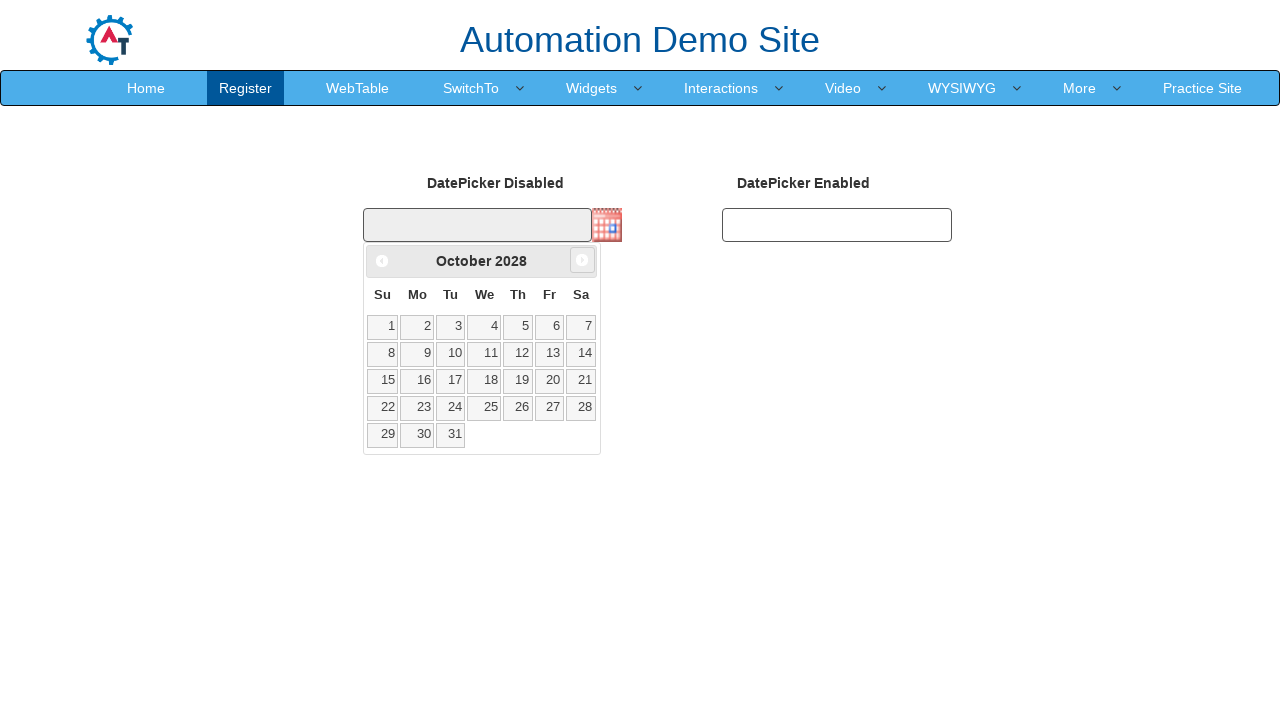

Clicked next month button to navigate forward in calendar at (582, 260) on span.ui-icon.ui-icon-circle-triangle-e
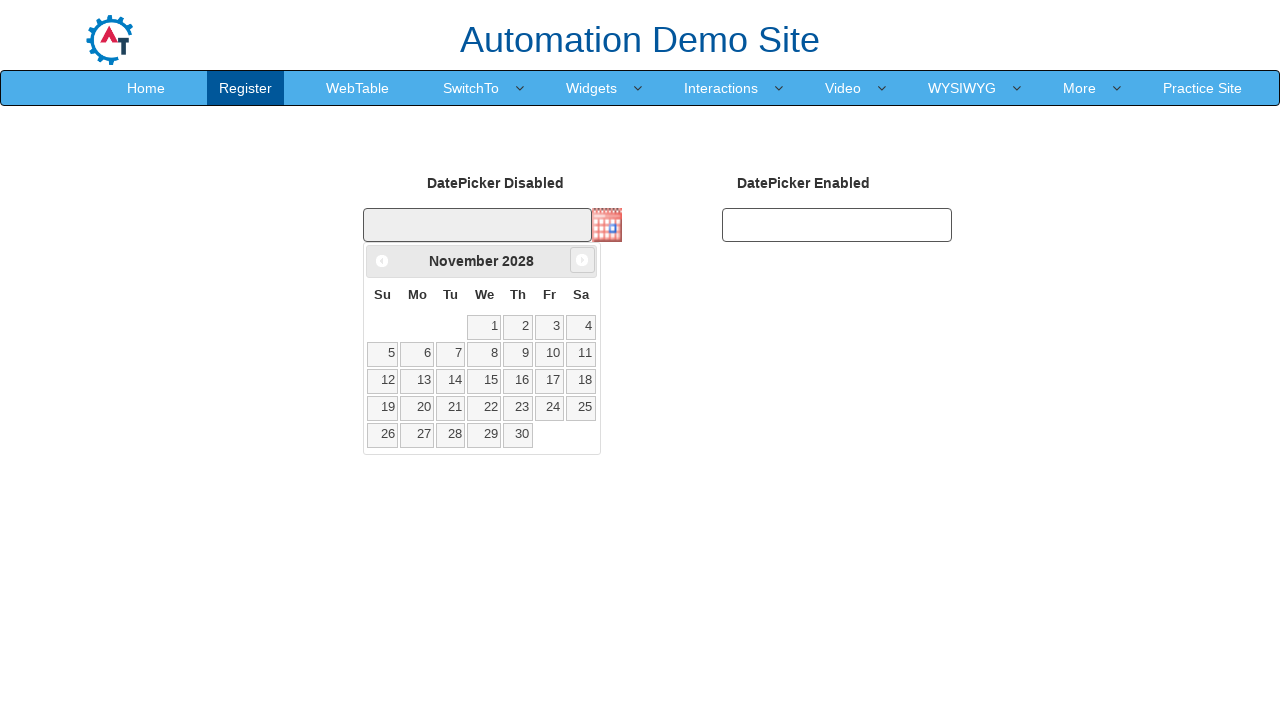

Retrieved current month from calendar
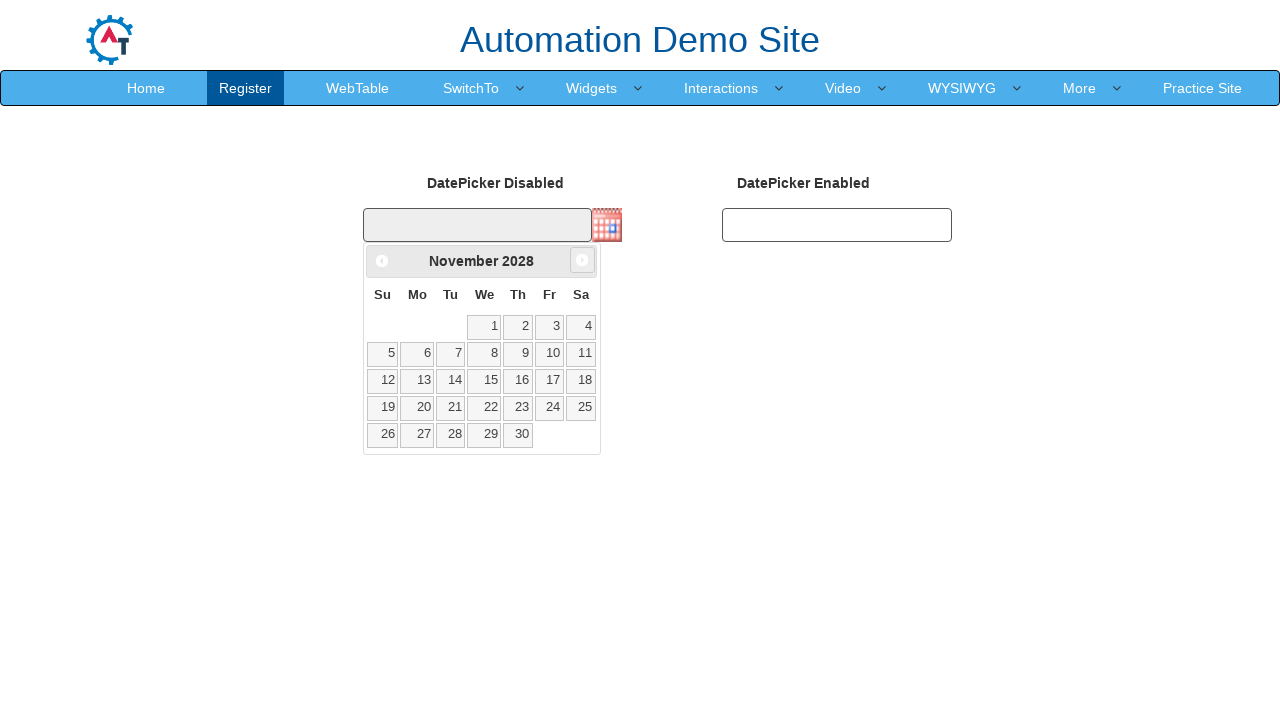

Retrieved current year from calendar
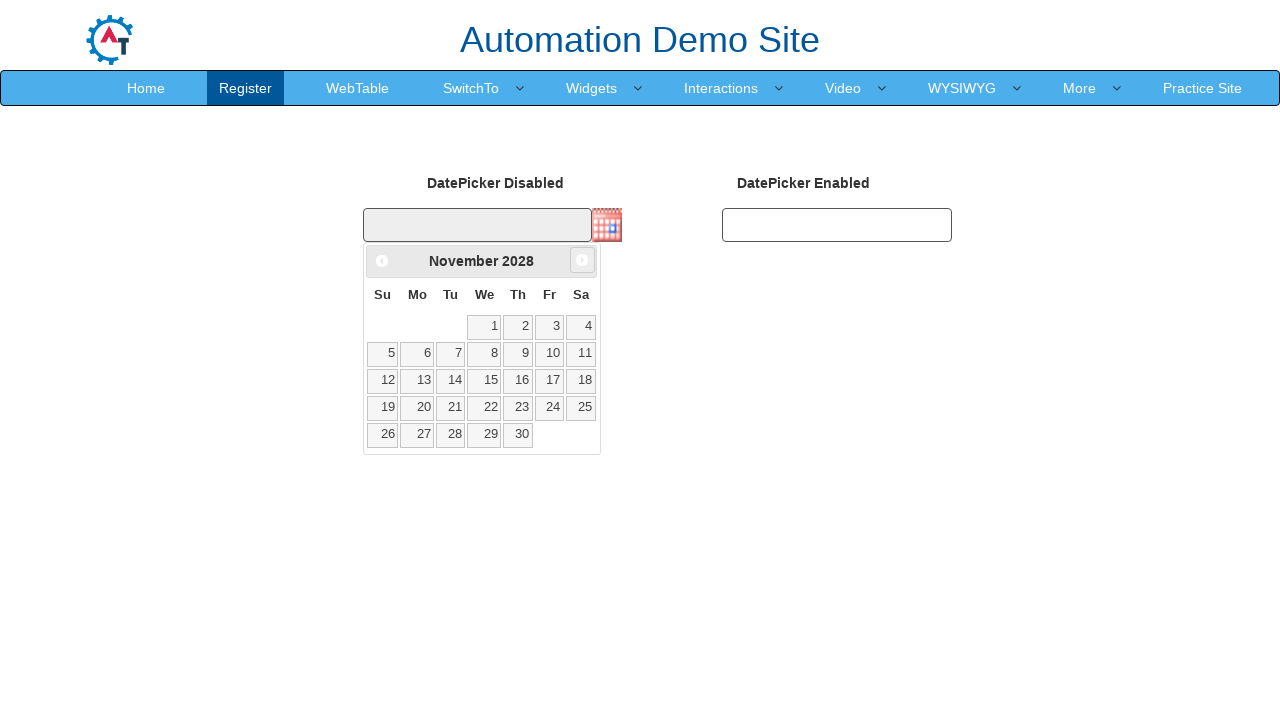

Clicked next month button to navigate forward in calendar at (582, 260) on span.ui-icon.ui-icon-circle-triangle-e
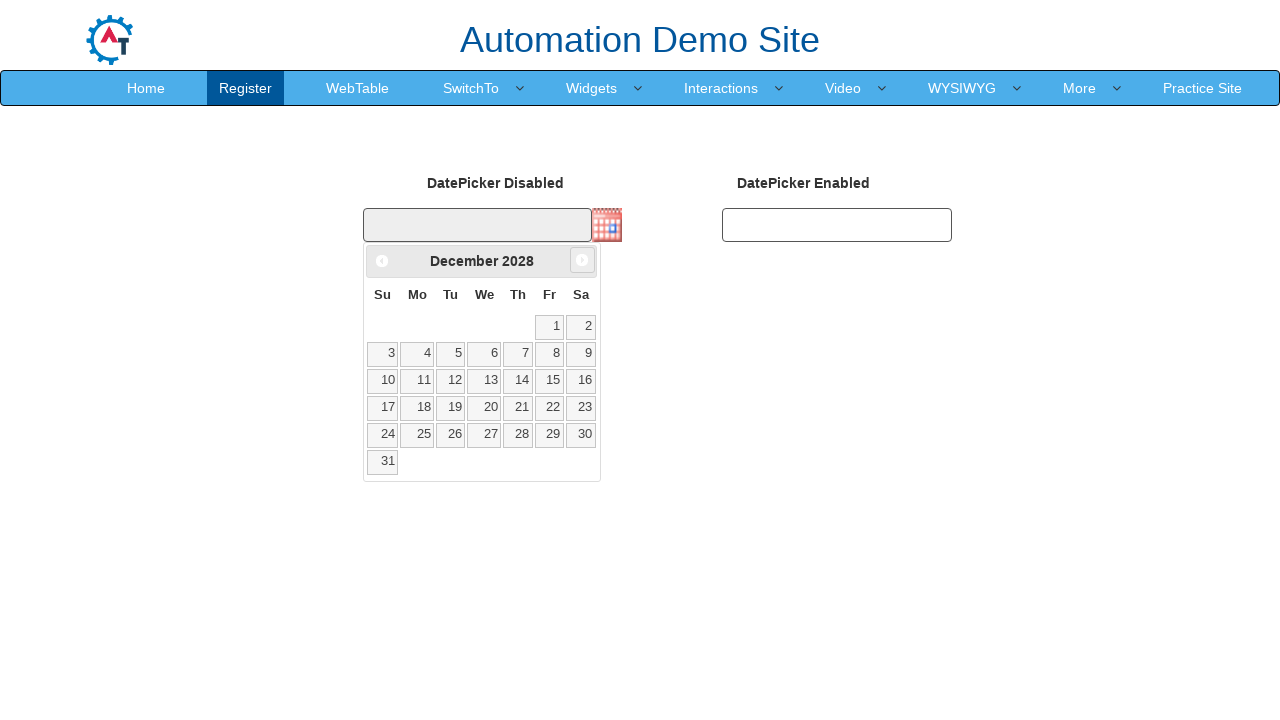

Retrieved current month from calendar
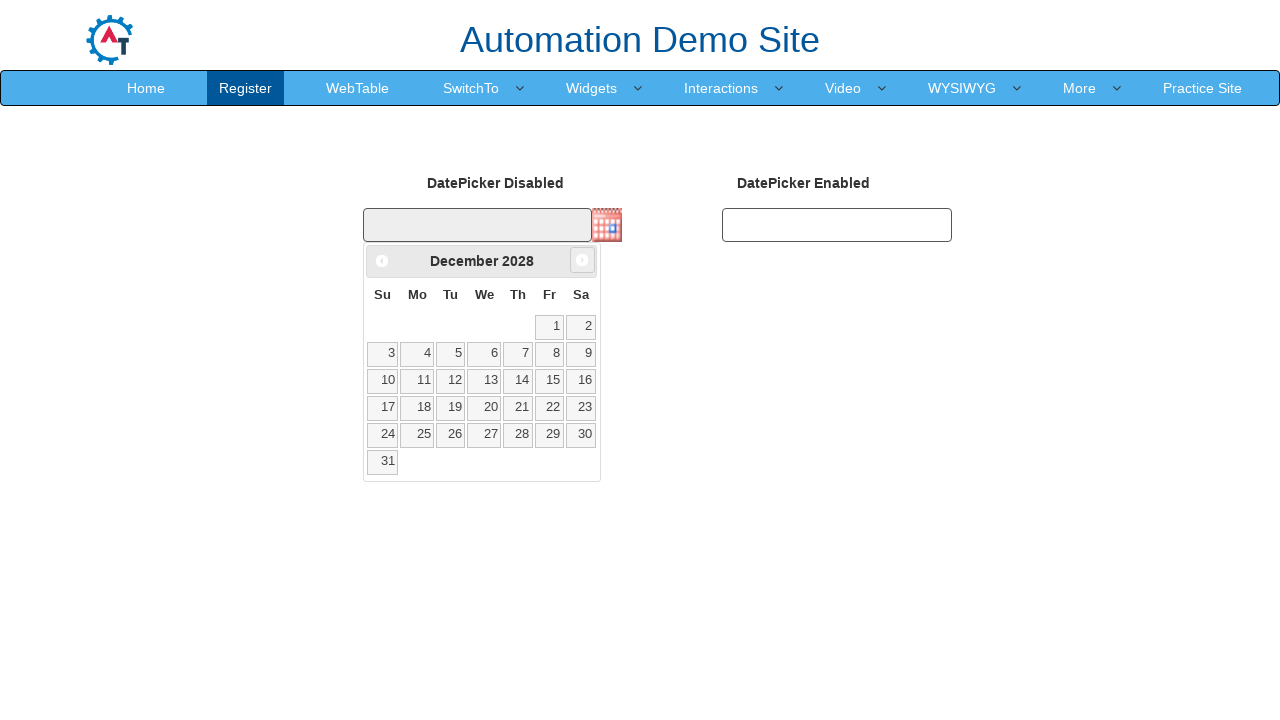

Retrieved current year from calendar
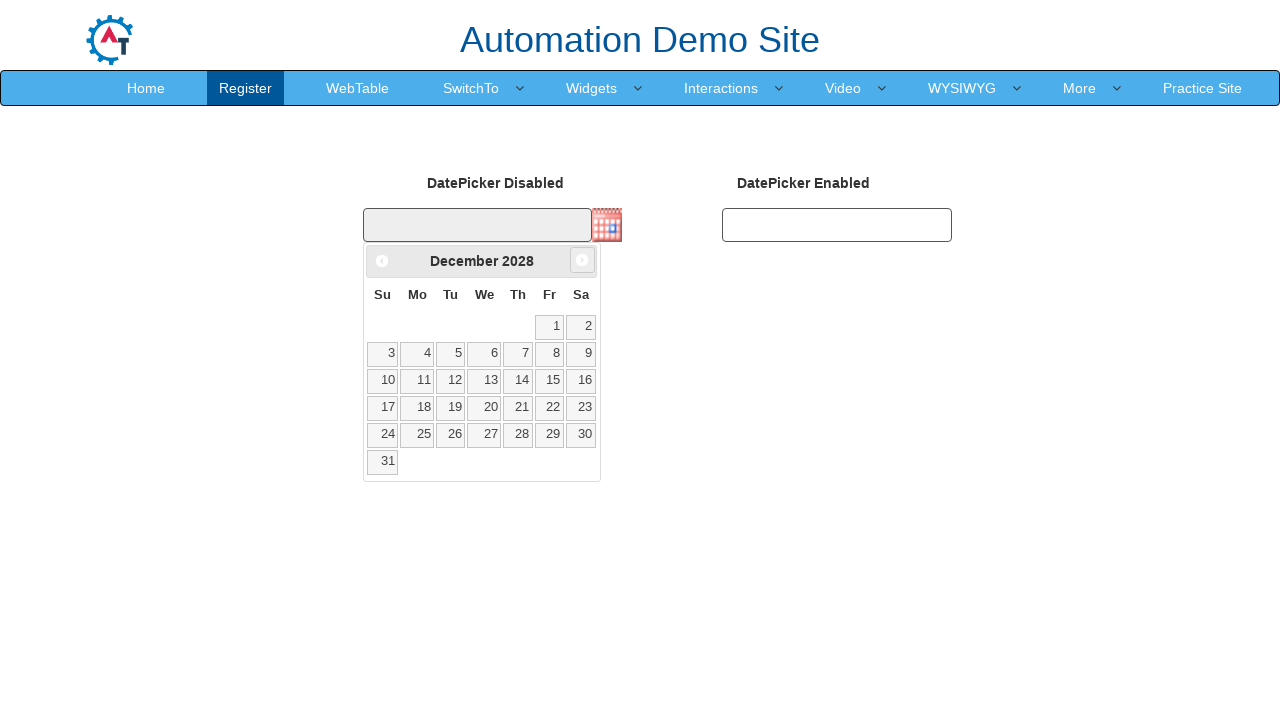

Clicked next month button to navigate forward in calendar at (582, 260) on span.ui-icon.ui-icon-circle-triangle-e
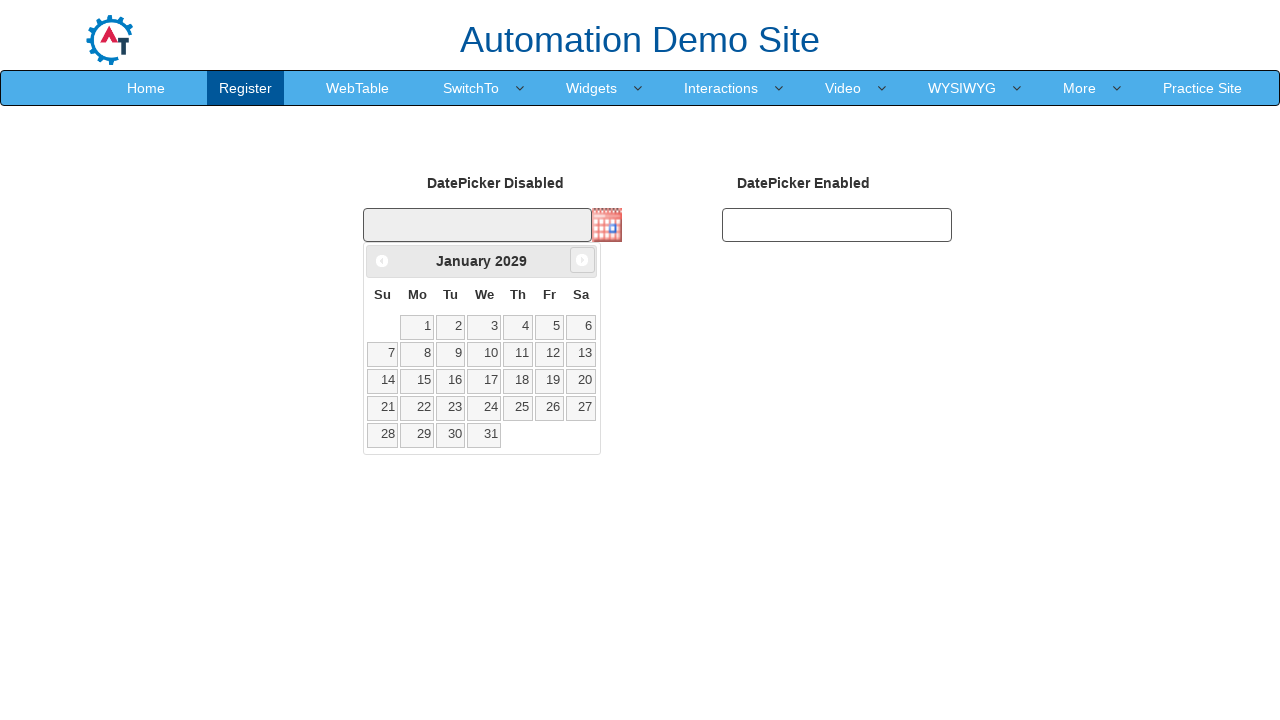

Retrieved current month from calendar
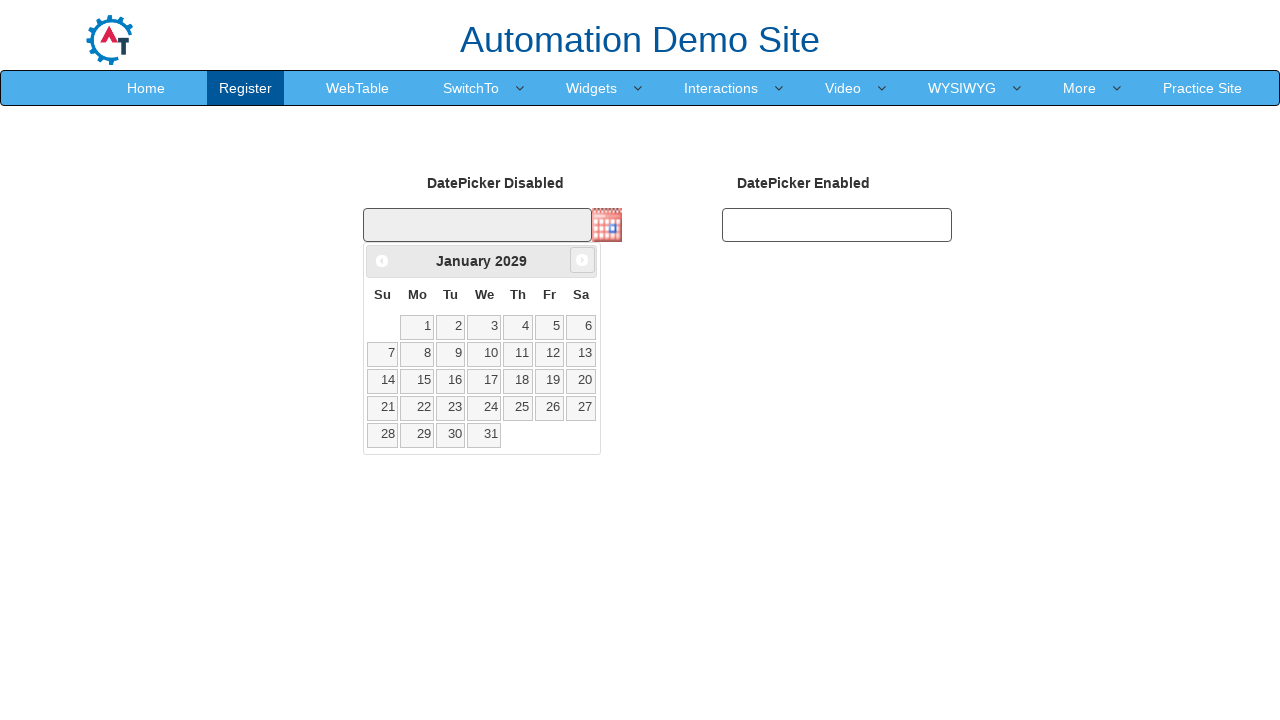

Retrieved current year from calendar
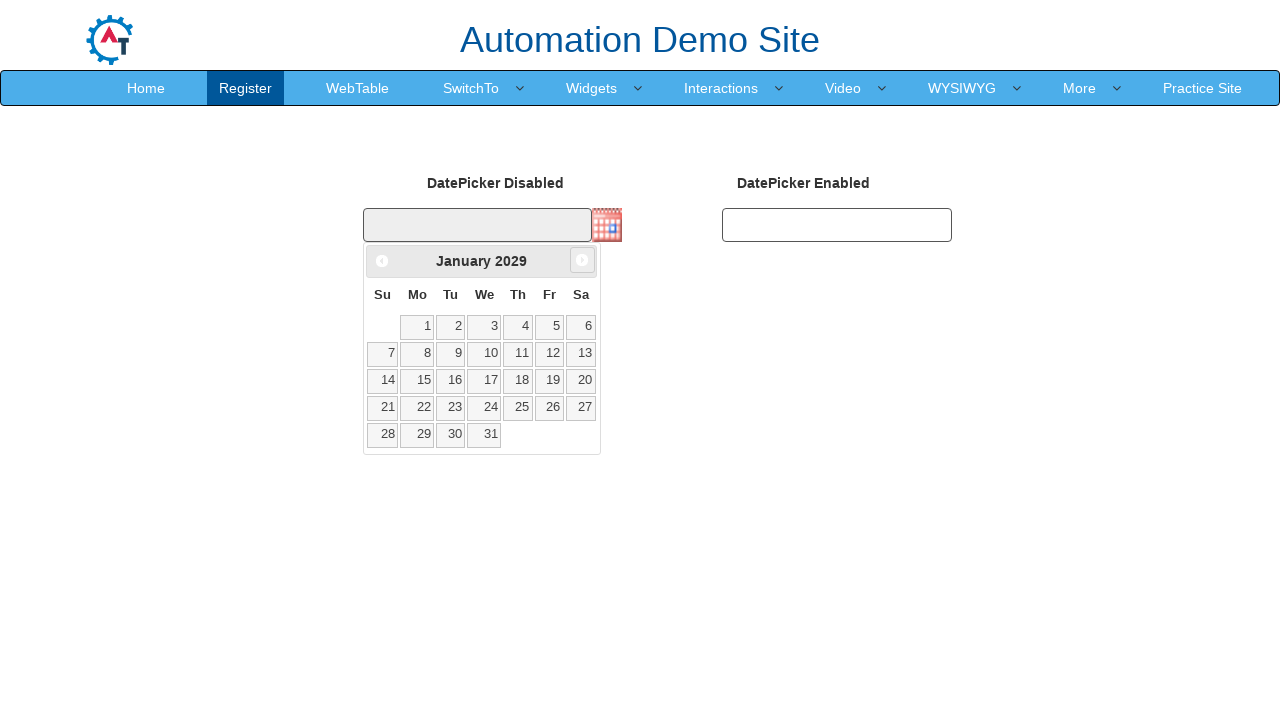

Clicked next month button to navigate forward in calendar at (582, 260) on span.ui-icon.ui-icon-circle-triangle-e
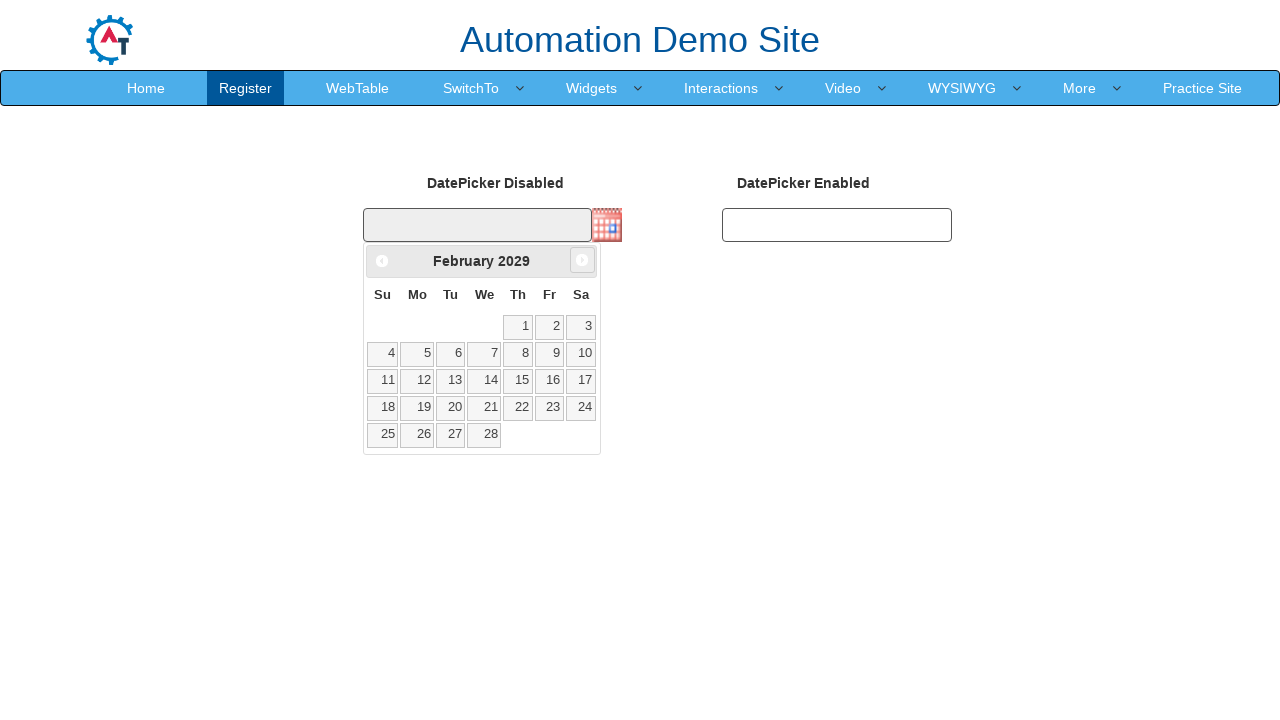

Retrieved current month from calendar
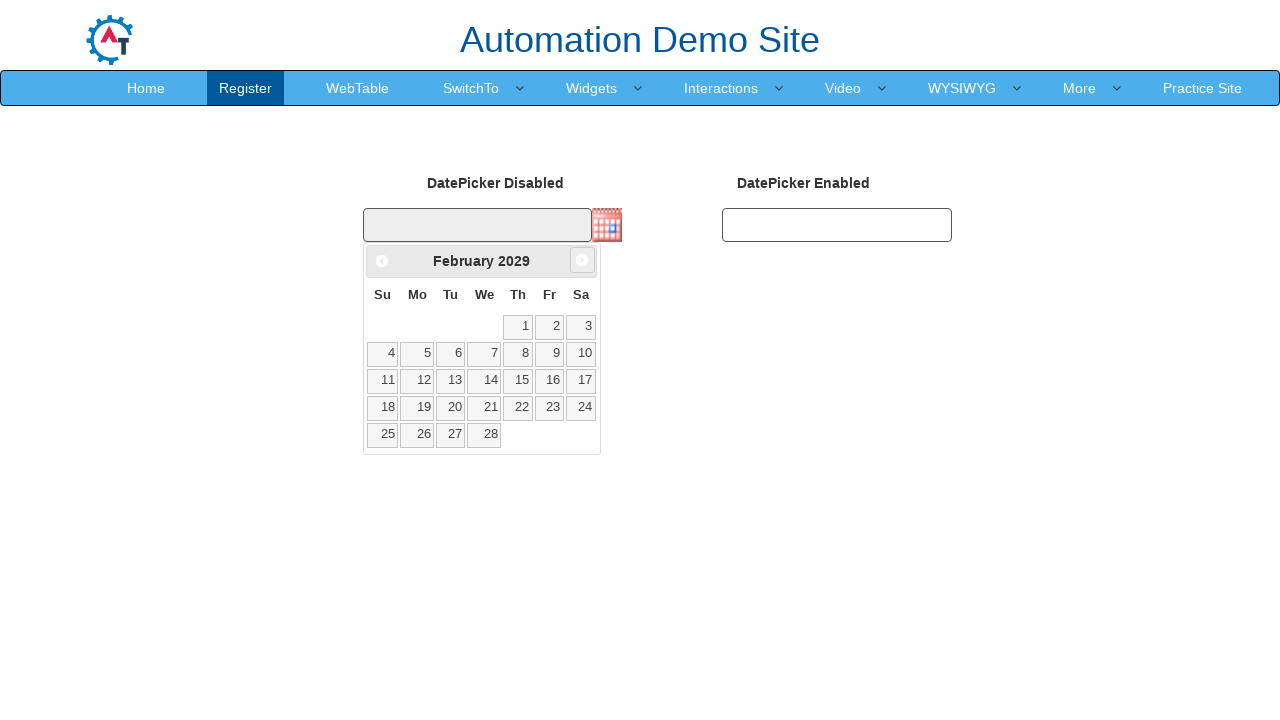

Retrieved current year from calendar
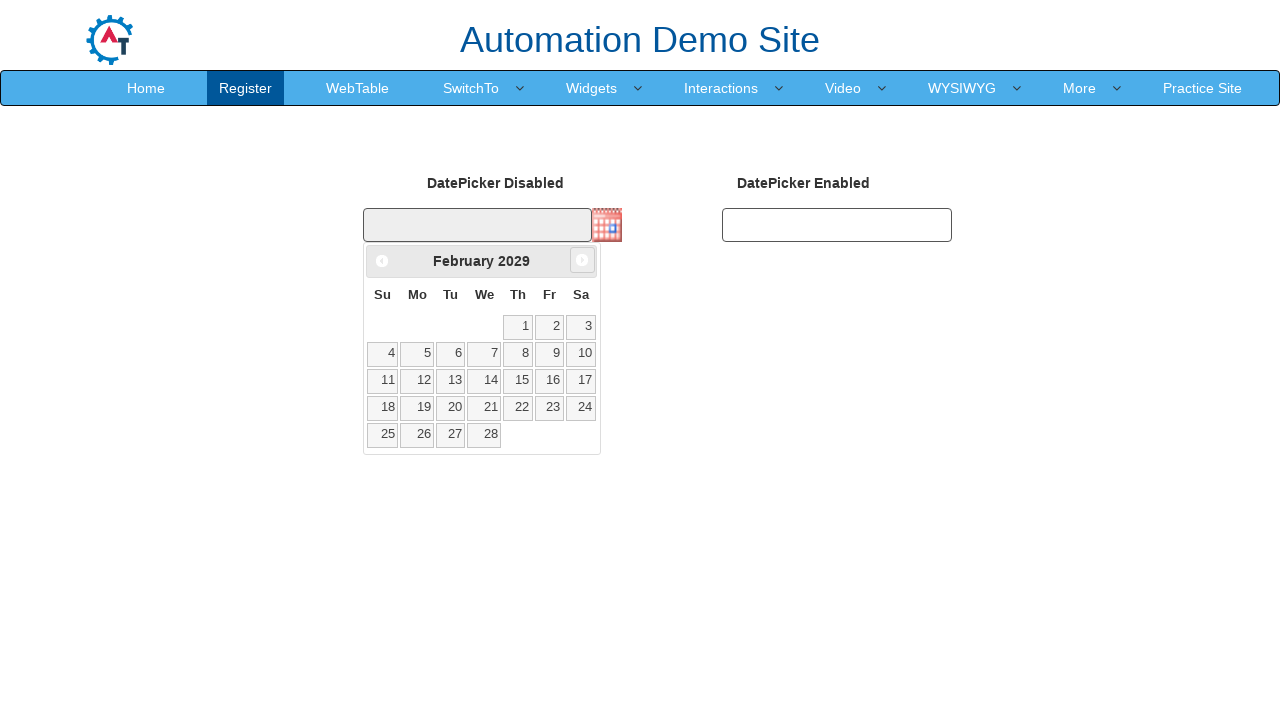

Clicked next month button to navigate forward in calendar at (582, 260) on span.ui-icon.ui-icon-circle-triangle-e
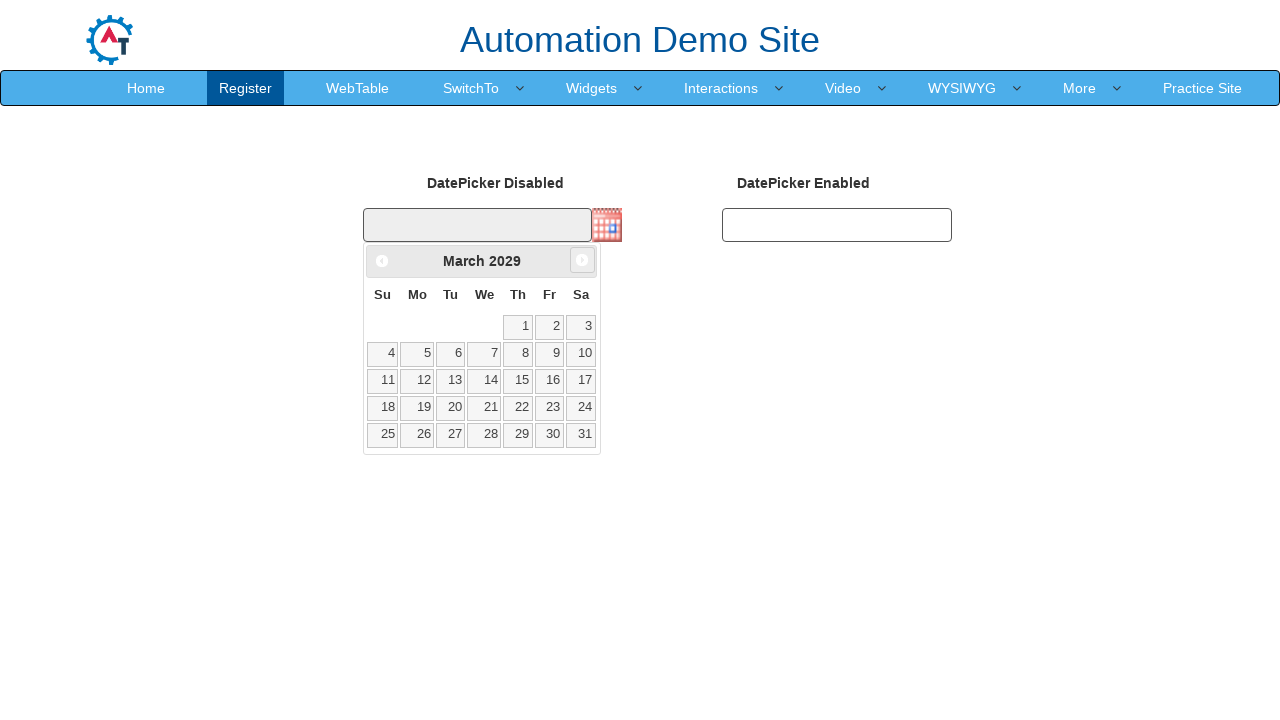

Retrieved current month from calendar
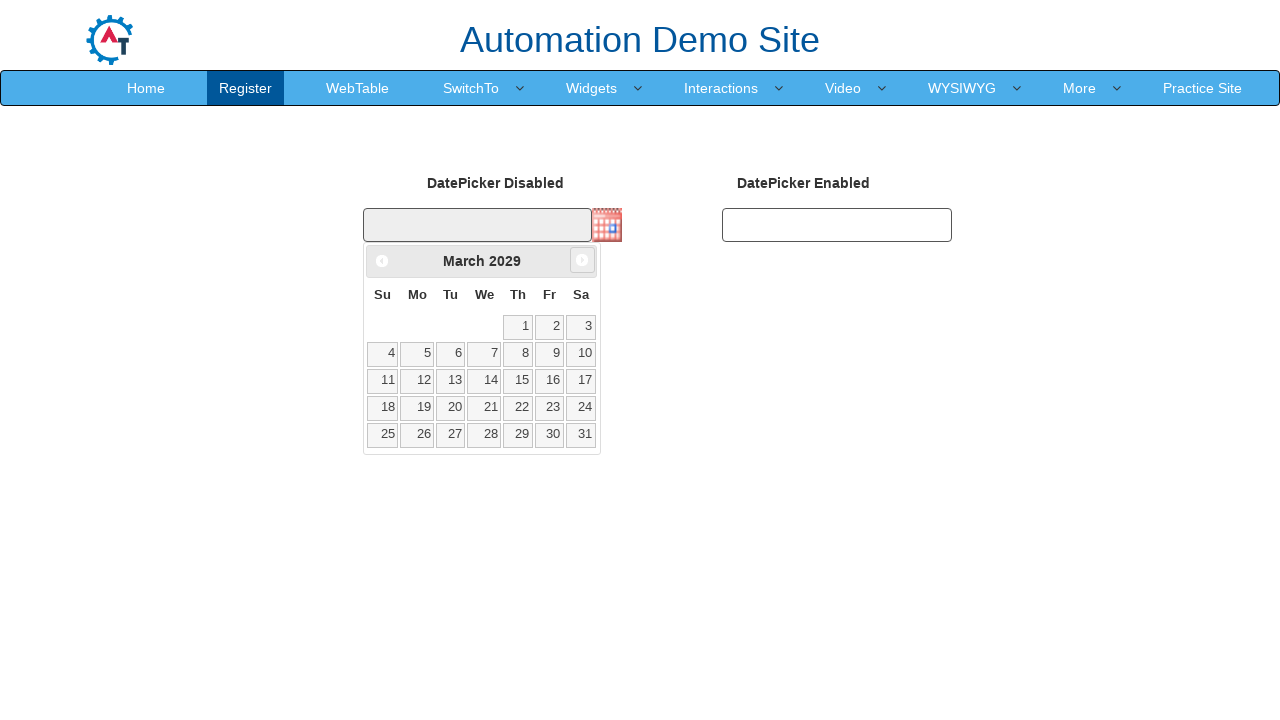

Retrieved current year from calendar
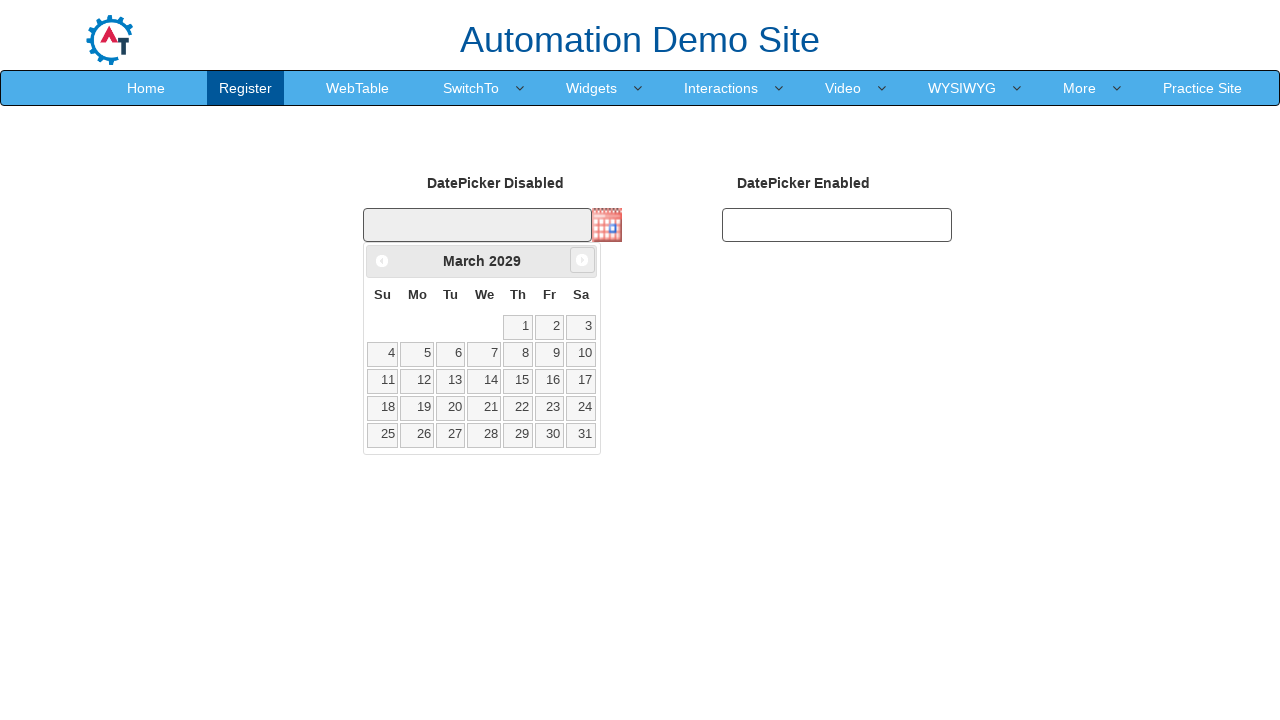

Clicked next month button to navigate forward in calendar at (582, 260) on span.ui-icon.ui-icon-circle-triangle-e
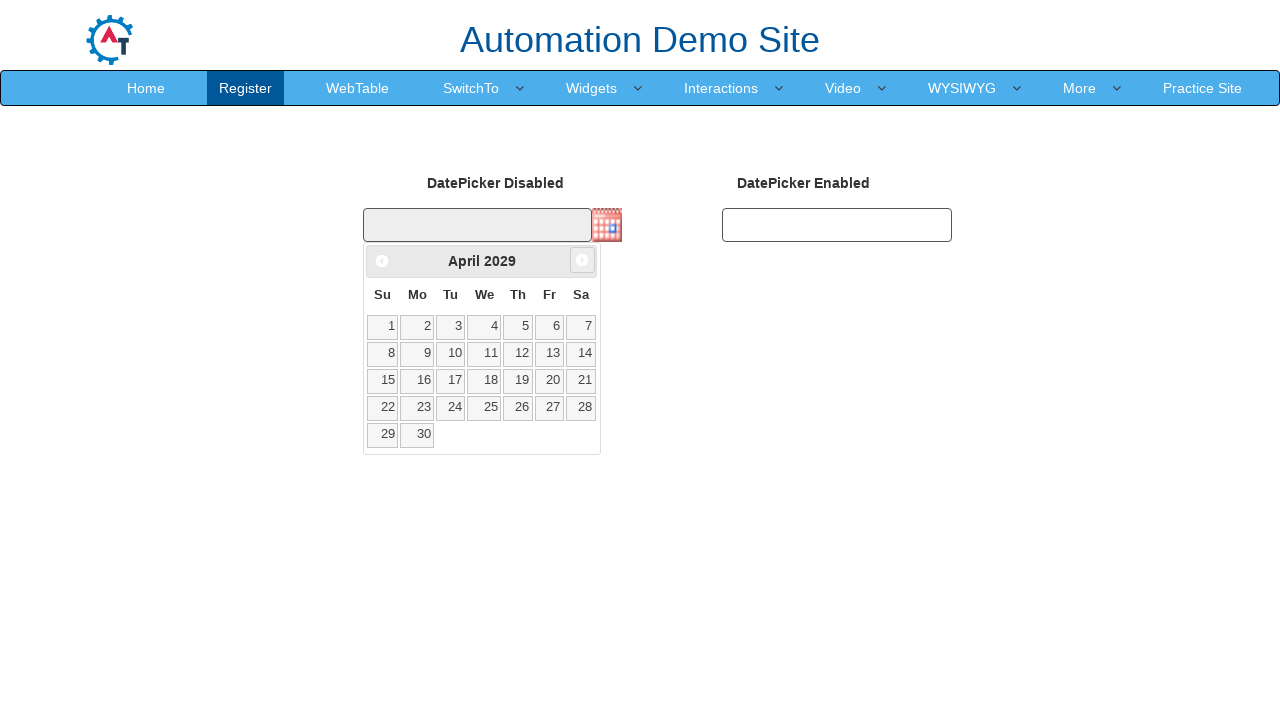

Retrieved current month from calendar
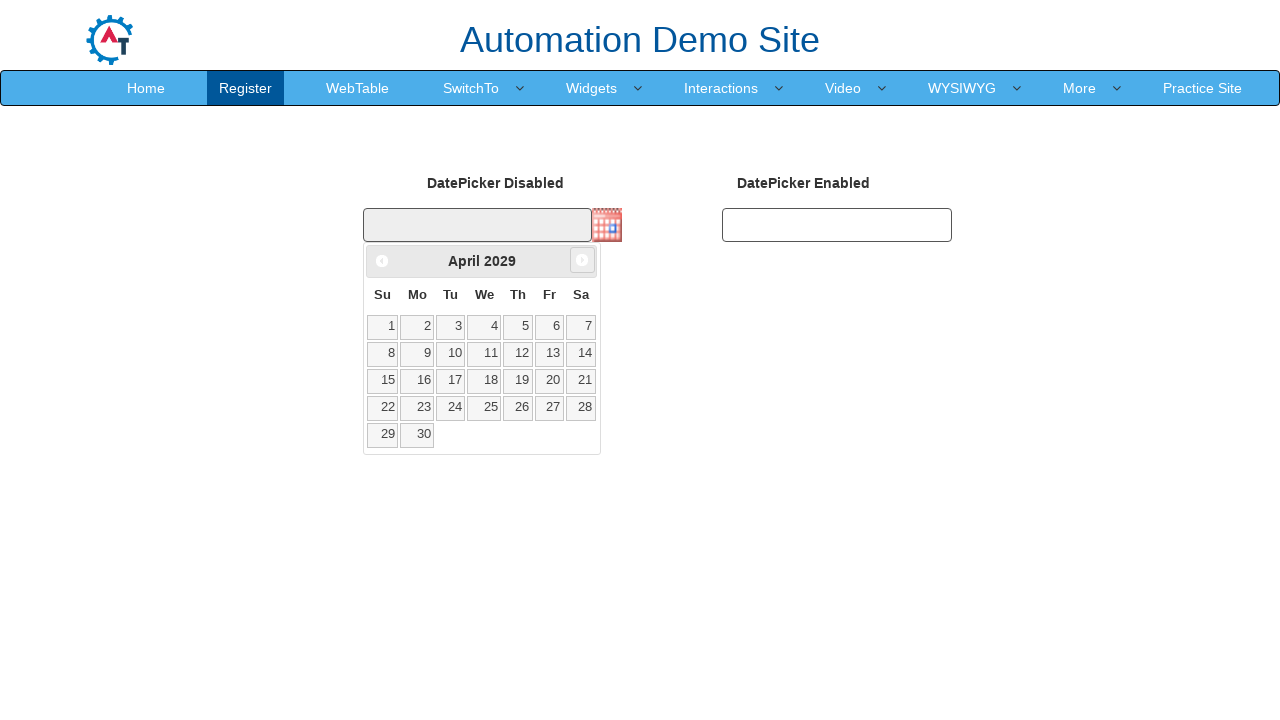

Retrieved current year from calendar
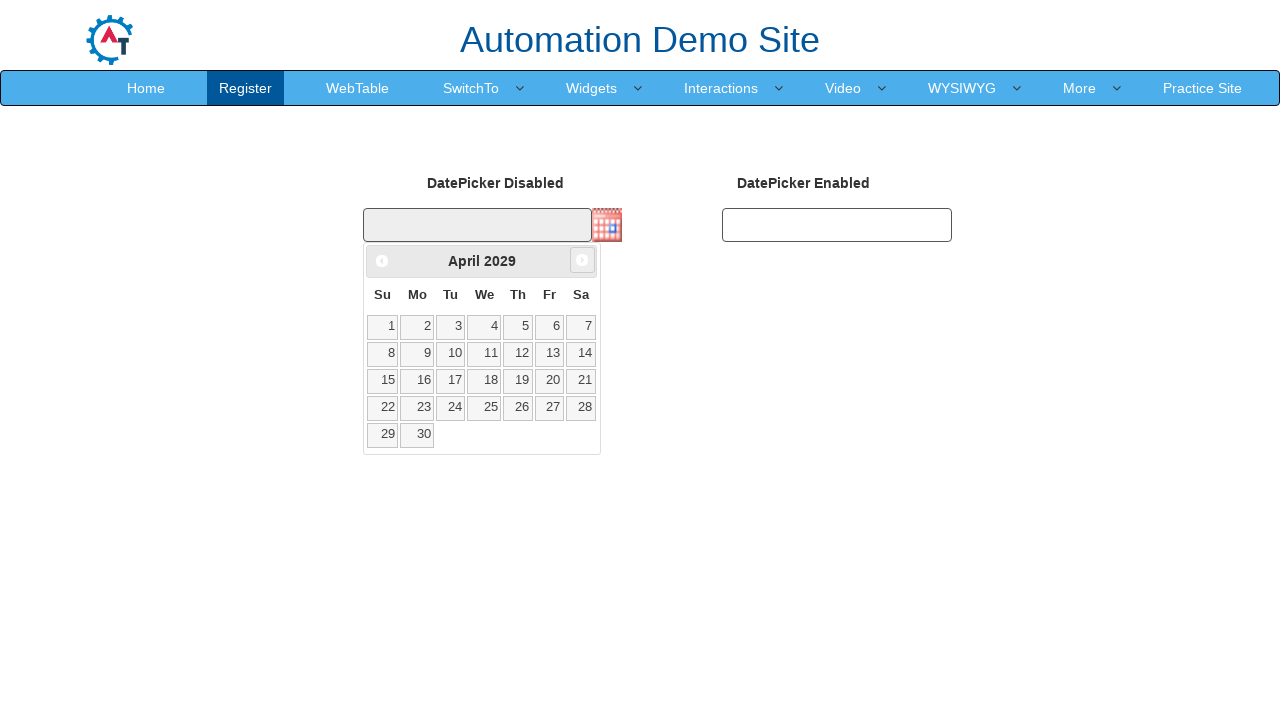

Clicked next month button to navigate forward in calendar at (582, 260) on span.ui-icon.ui-icon-circle-triangle-e
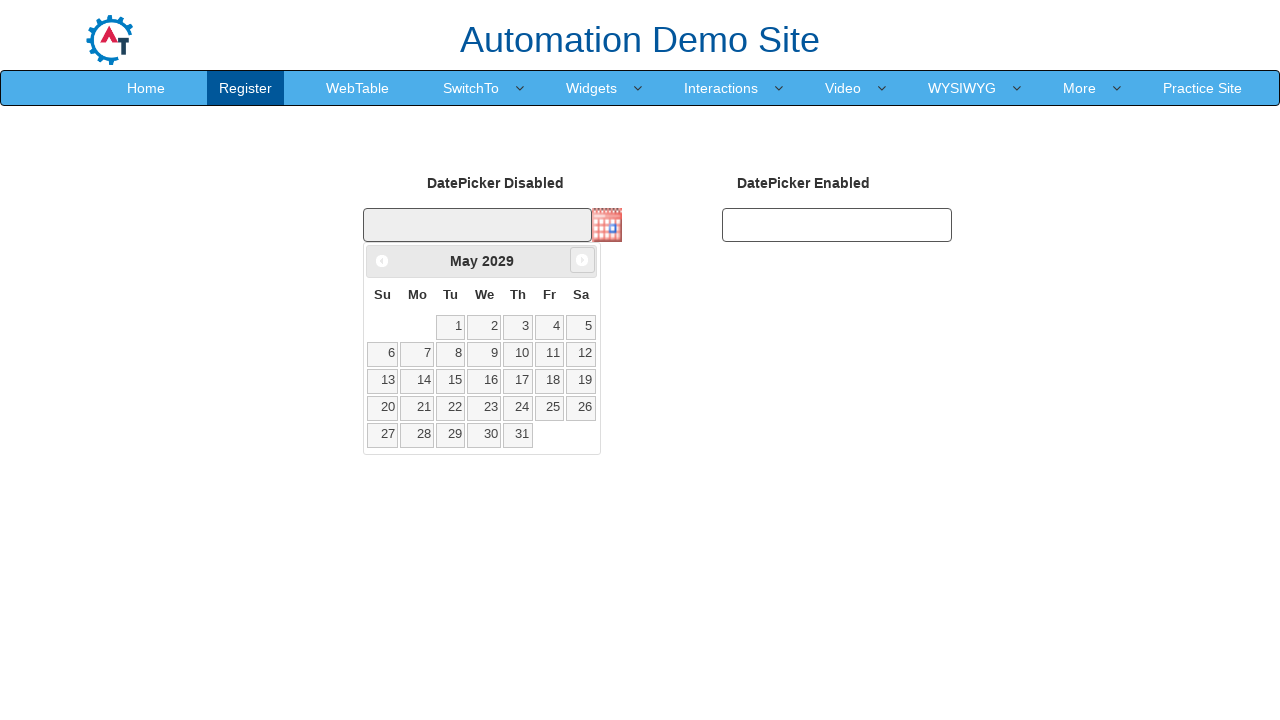

Retrieved current month from calendar
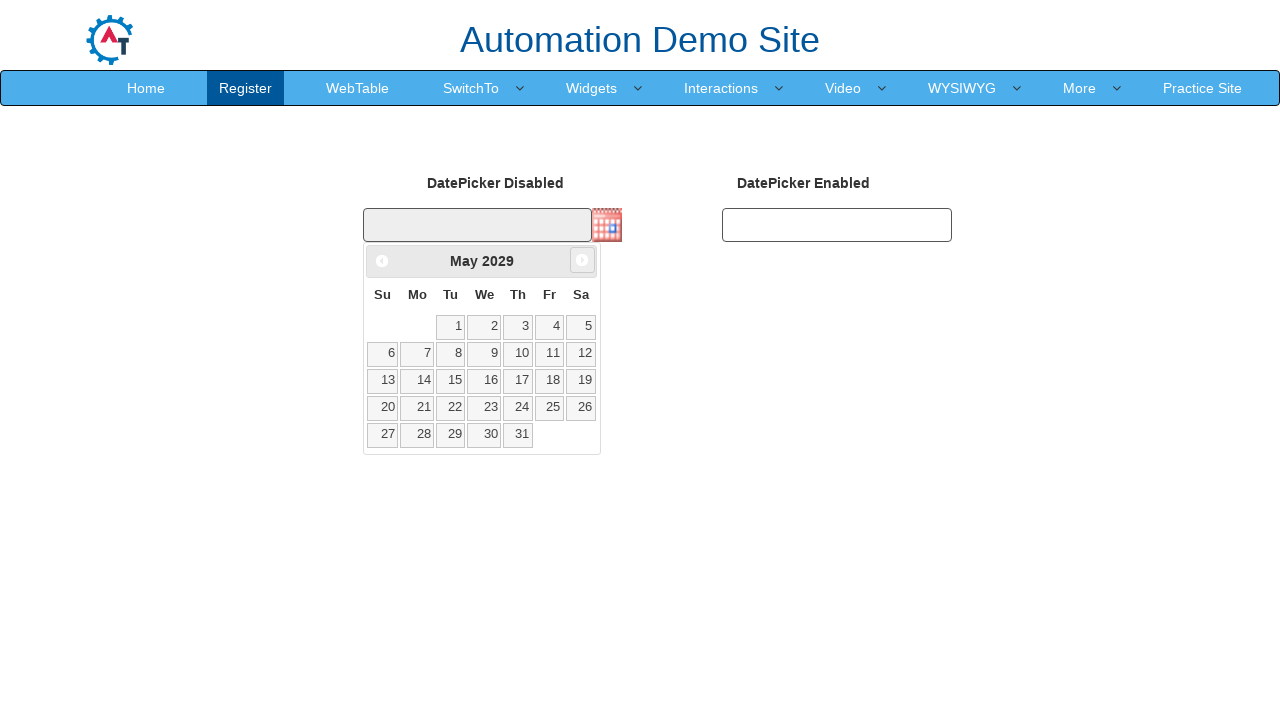

Retrieved current year from calendar
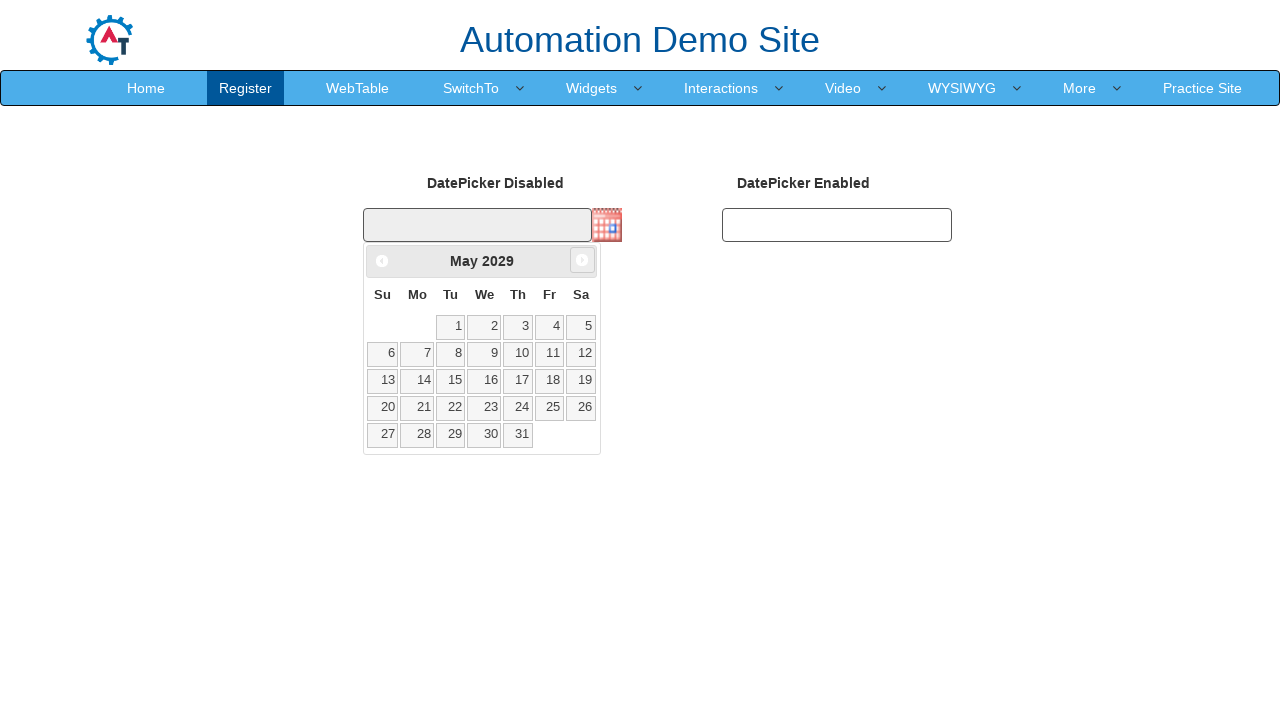

Clicked next month button to navigate forward in calendar at (582, 260) on span.ui-icon.ui-icon-circle-triangle-e
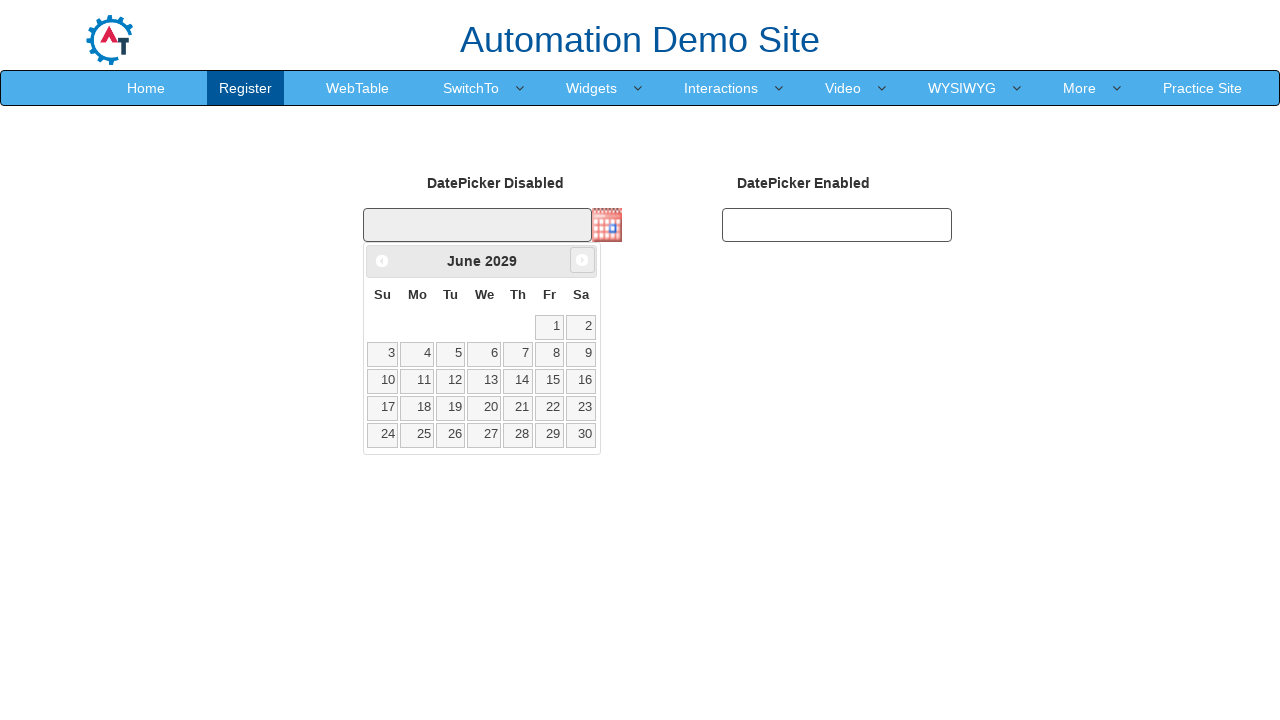

Retrieved current month from calendar
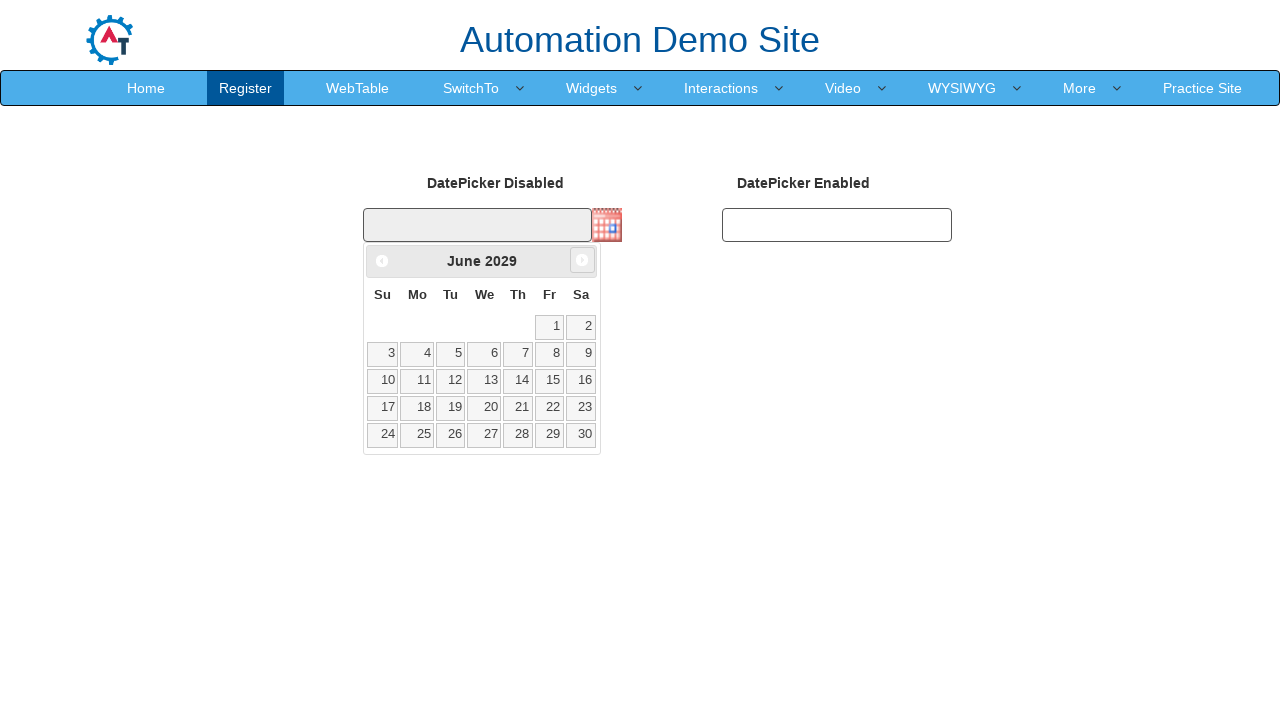

Retrieved current year from calendar
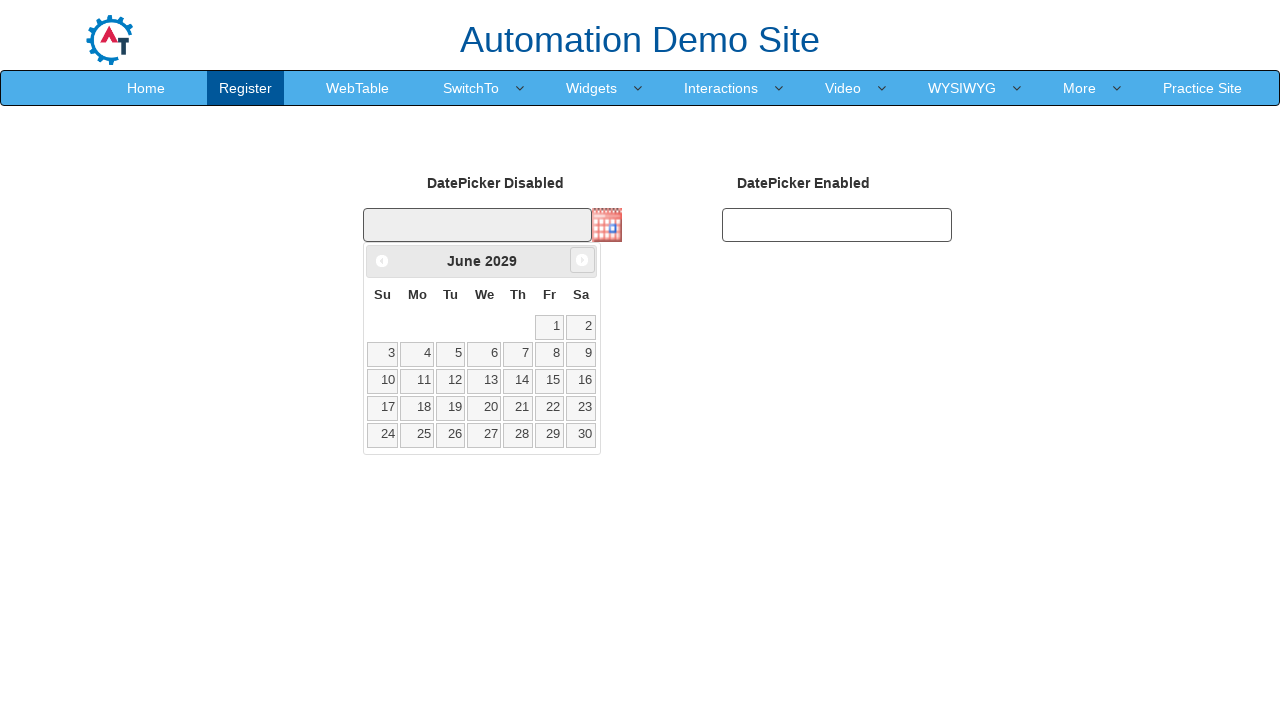

Clicked next month button to navigate forward in calendar at (582, 260) on span.ui-icon.ui-icon-circle-triangle-e
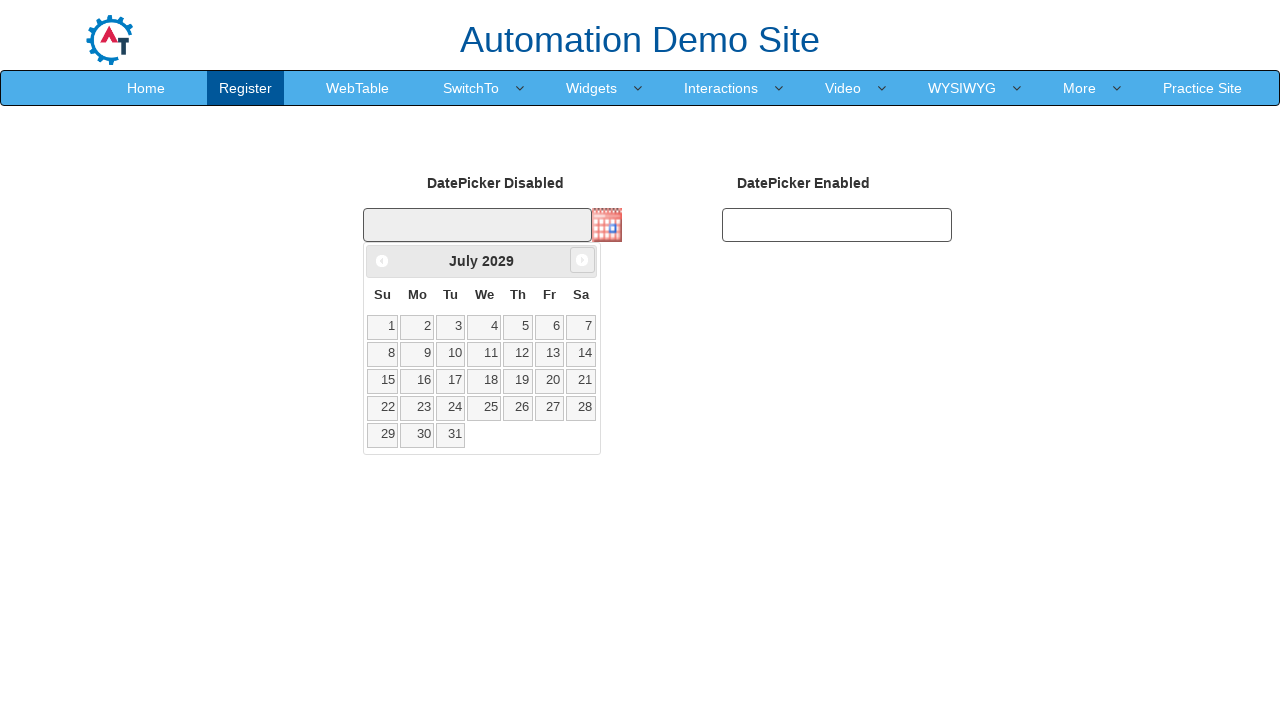

Retrieved current month from calendar
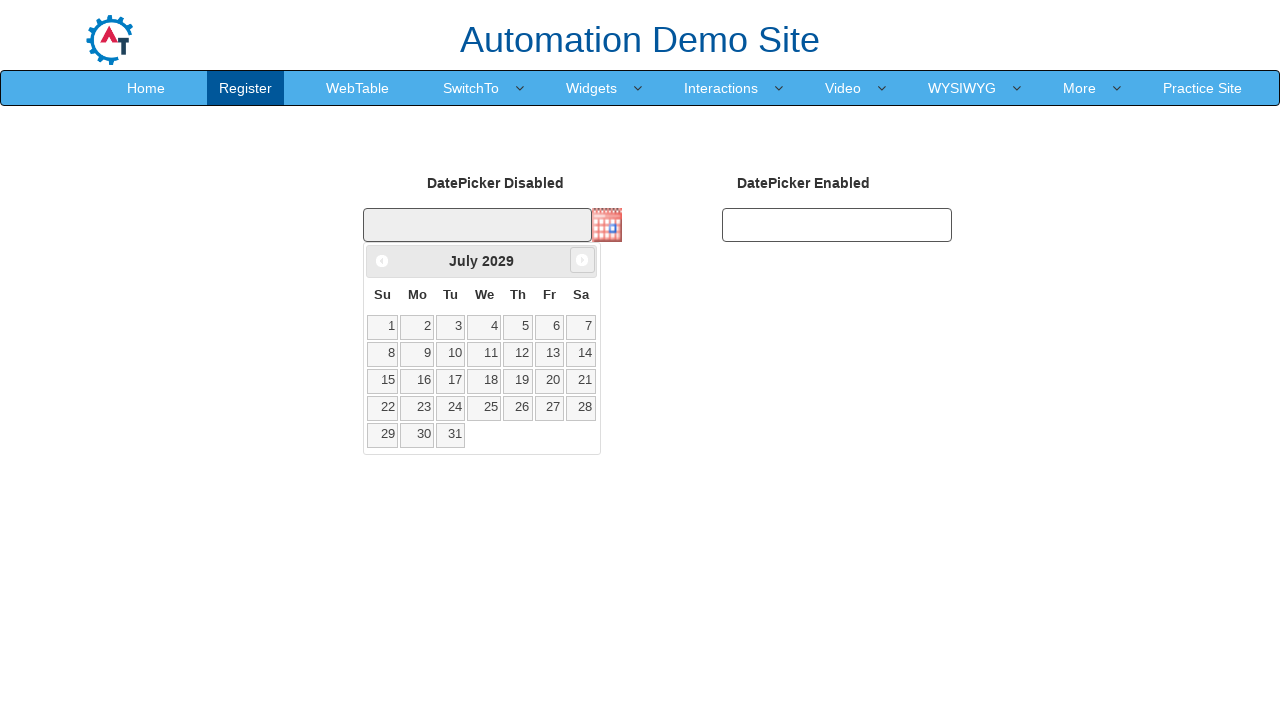

Retrieved current year from calendar
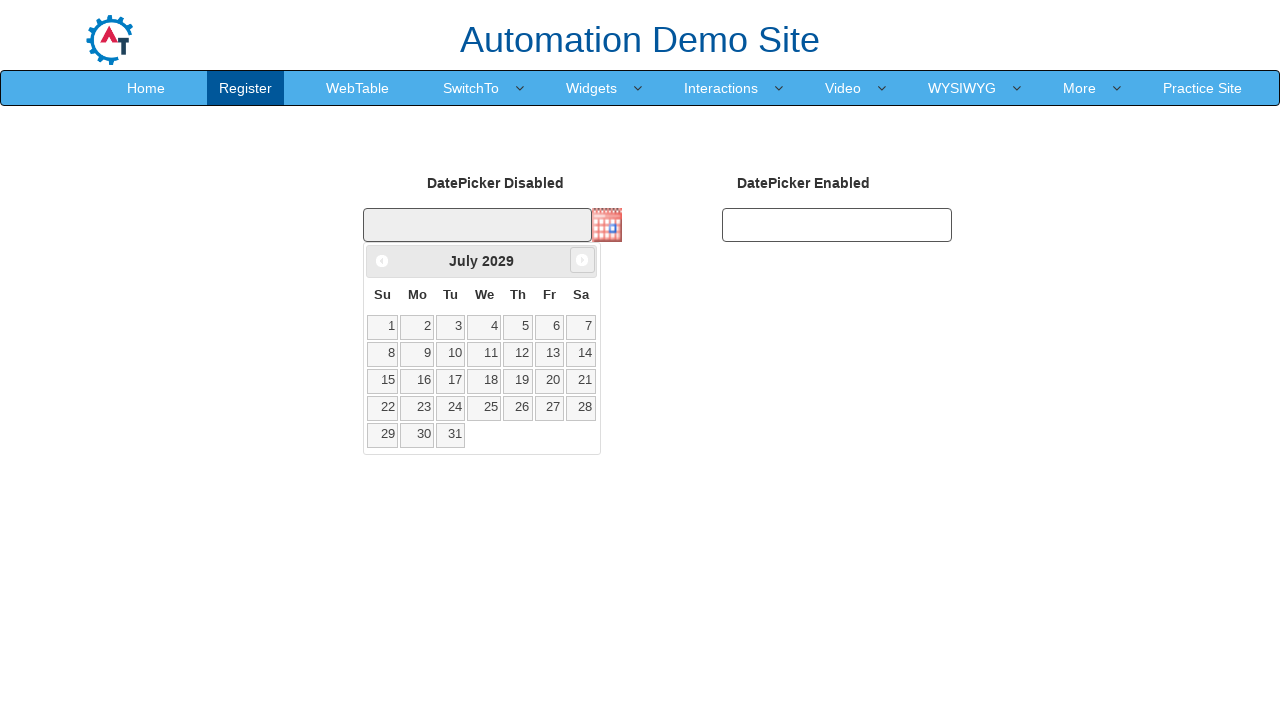

Clicked next month button to navigate forward in calendar at (582, 260) on span.ui-icon.ui-icon-circle-triangle-e
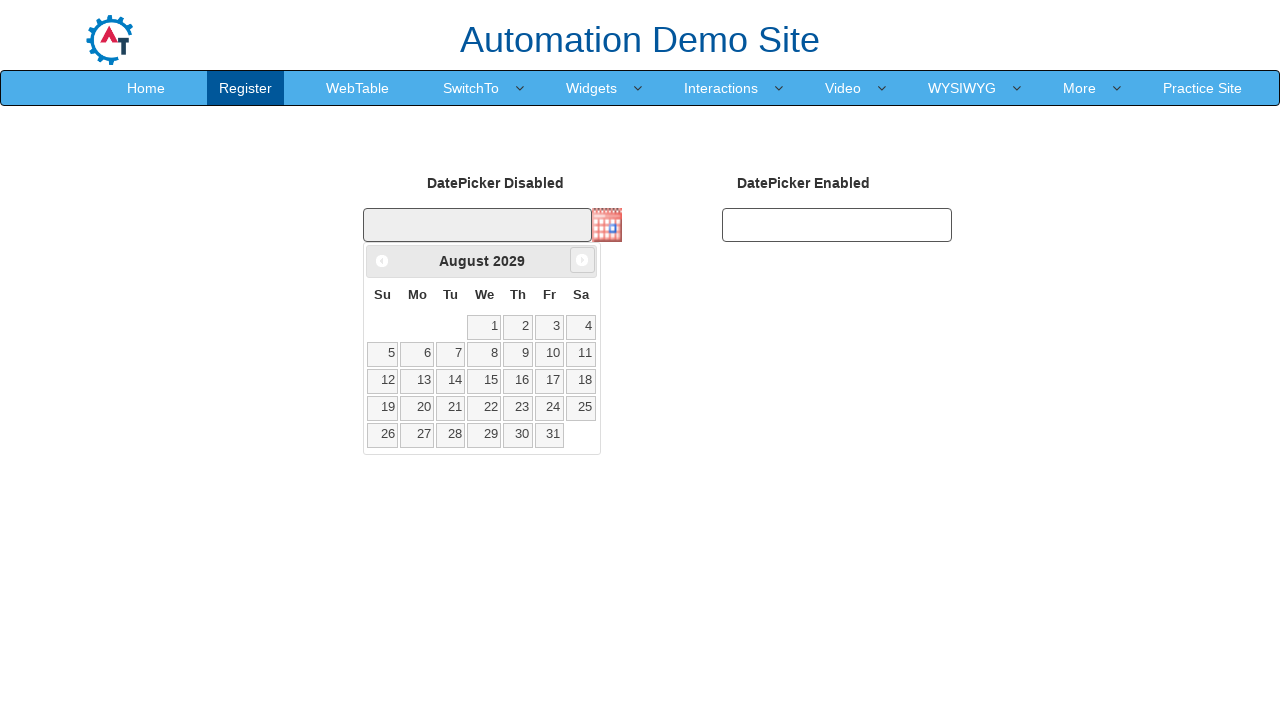

Retrieved current month from calendar
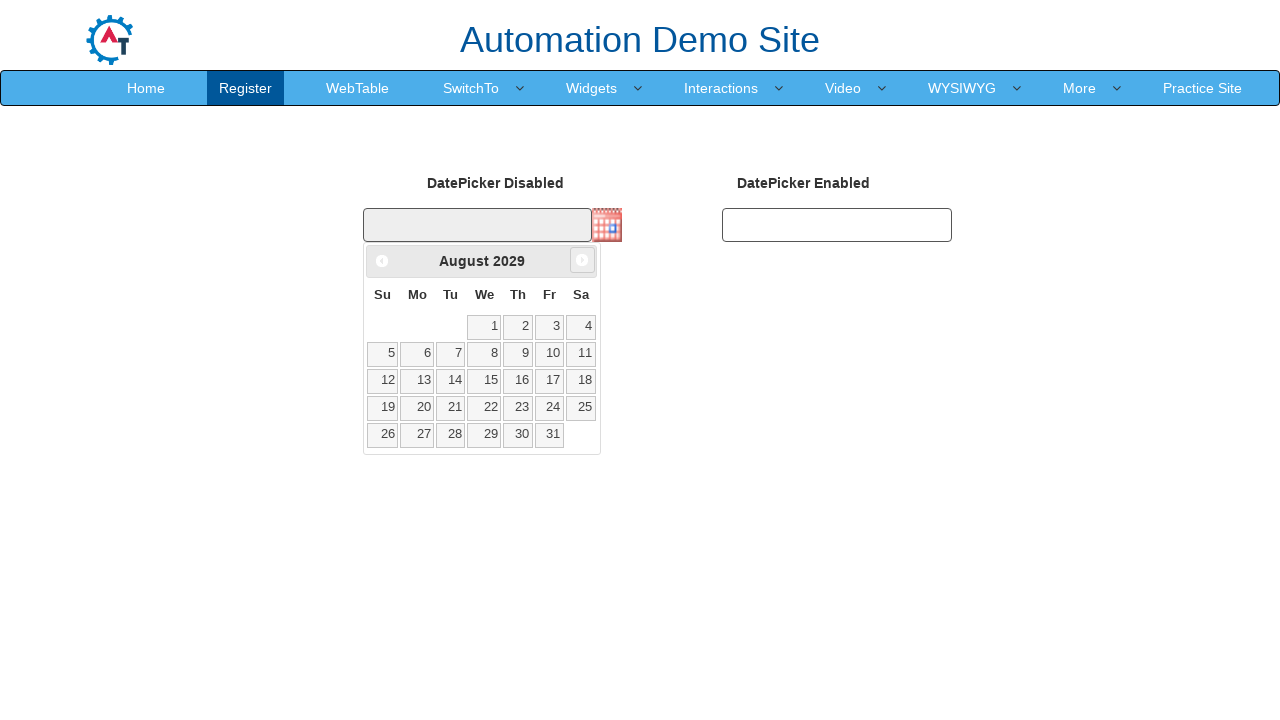

Retrieved current year from calendar
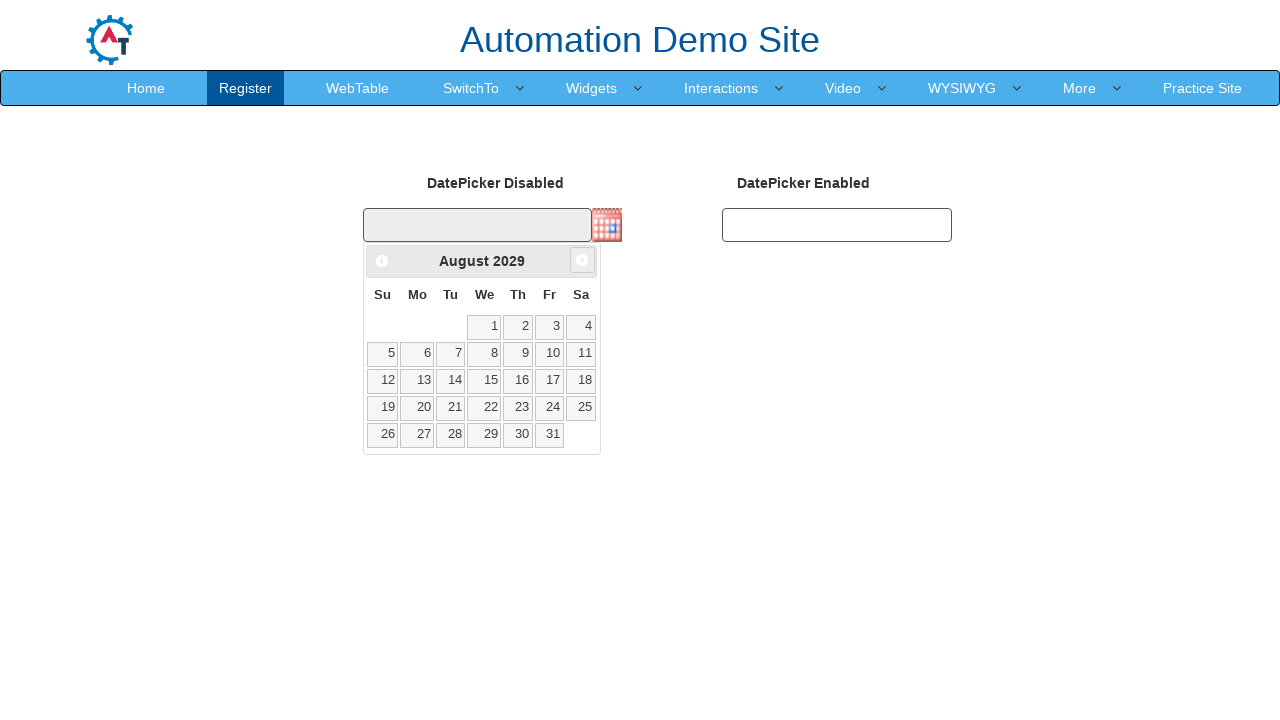

Clicked next month button to navigate forward in calendar at (582, 260) on span.ui-icon.ui-icon-circle-triangle-e
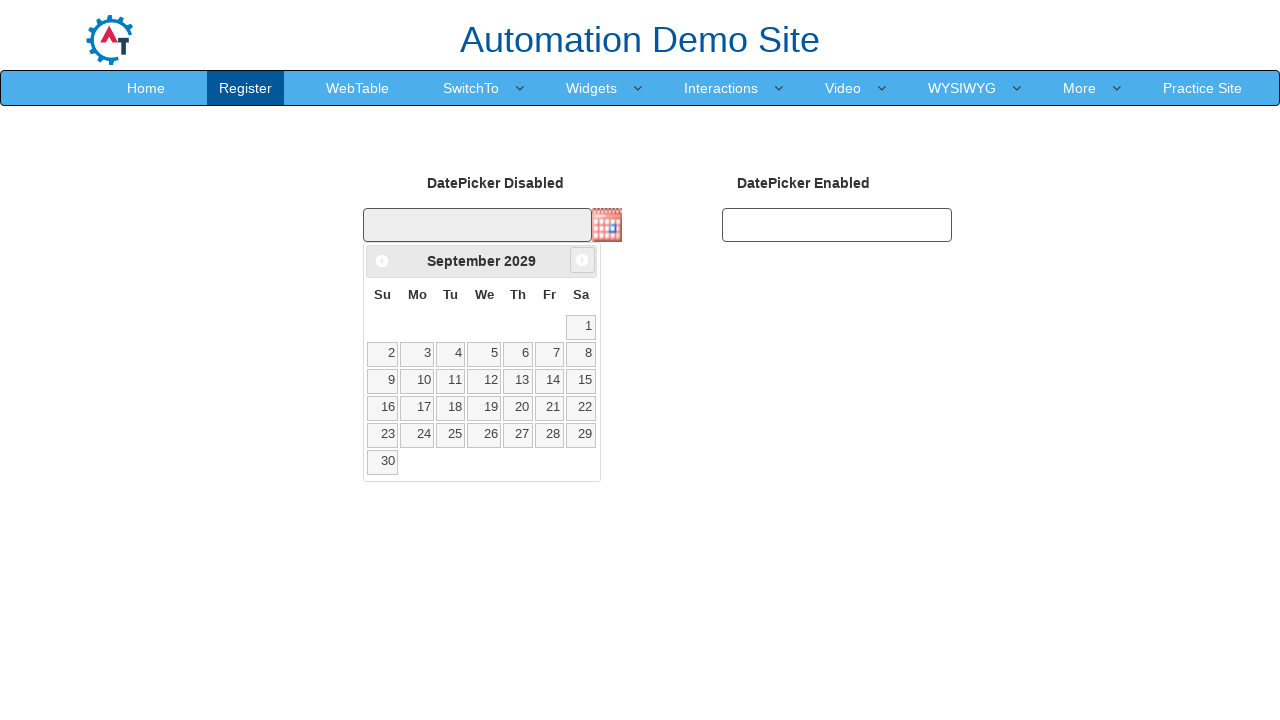

Retrieved current month from calendar
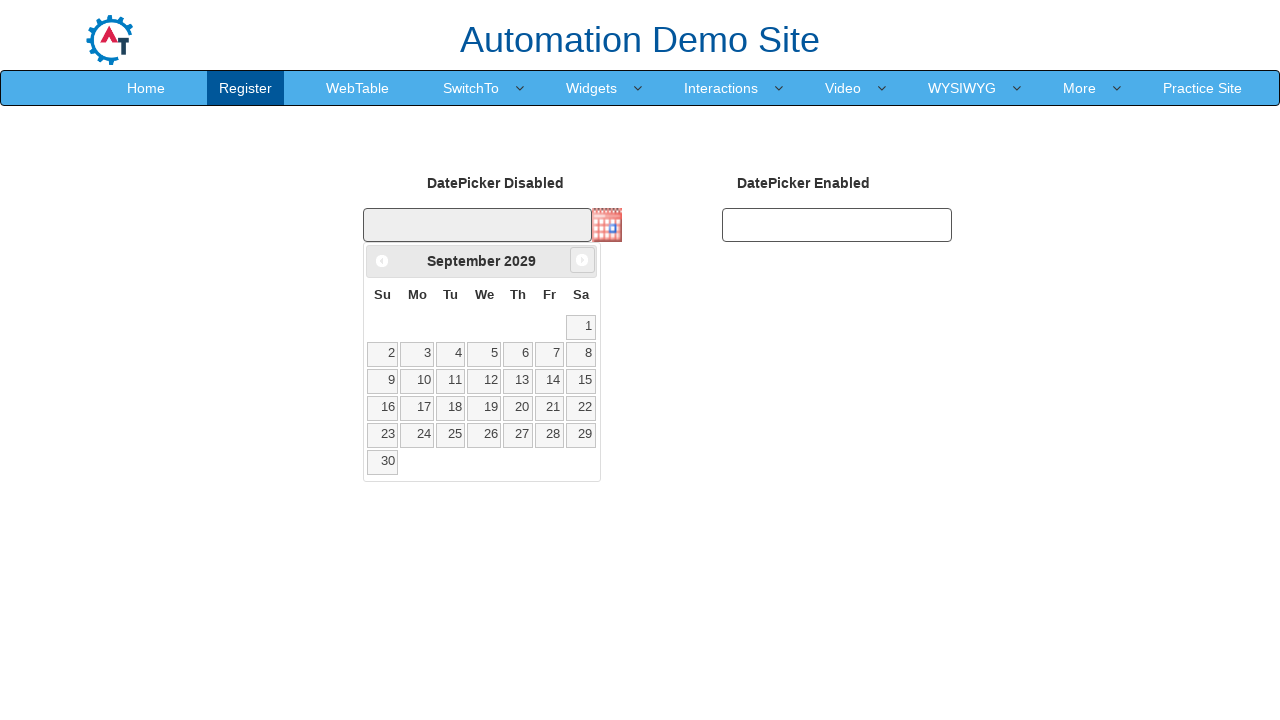

Retrieved current year from calendar
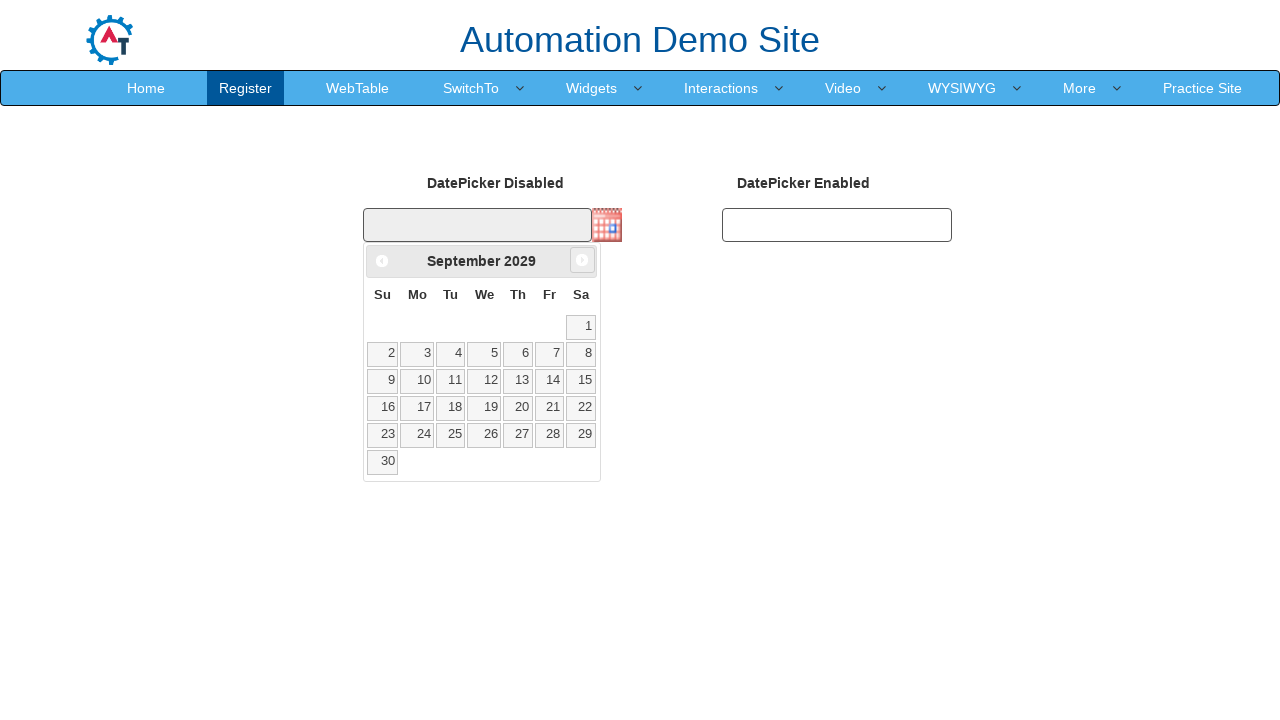

Clicked next month button to navigate forward in calendar at (582, 260) on span.ui-icon.ui-icon-circle-triangle-e
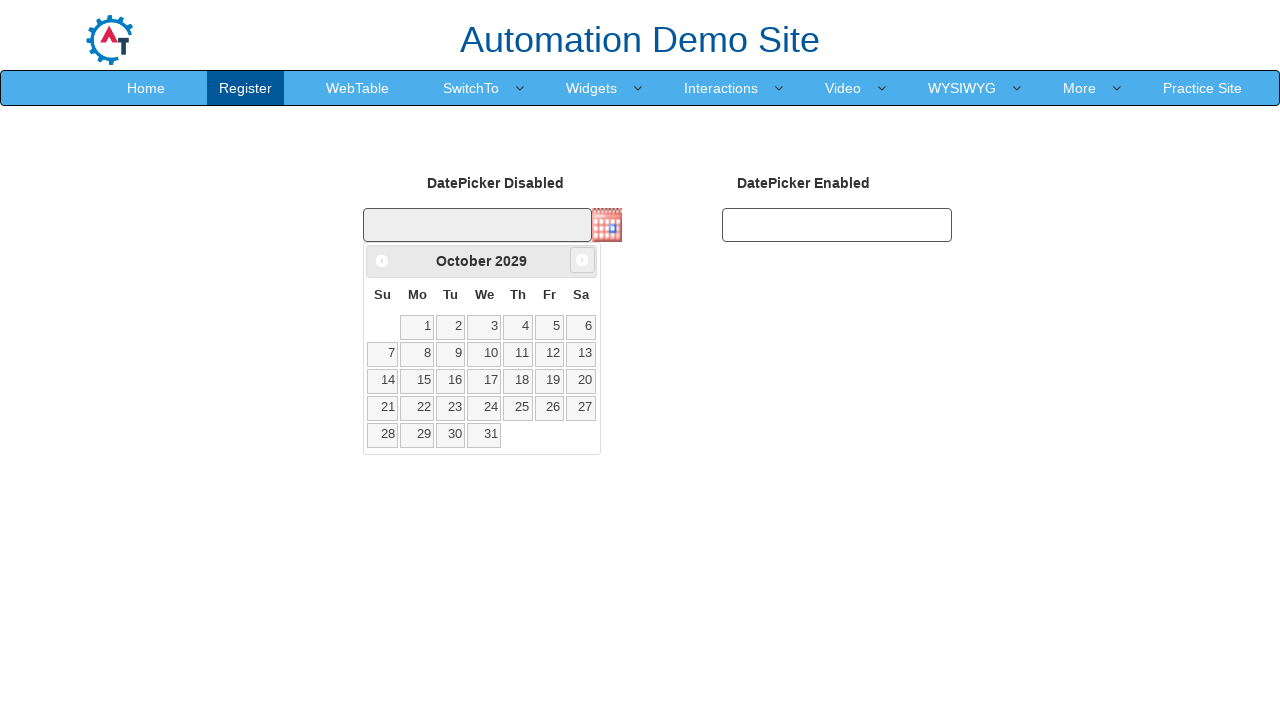

Retrieved current month from calendar
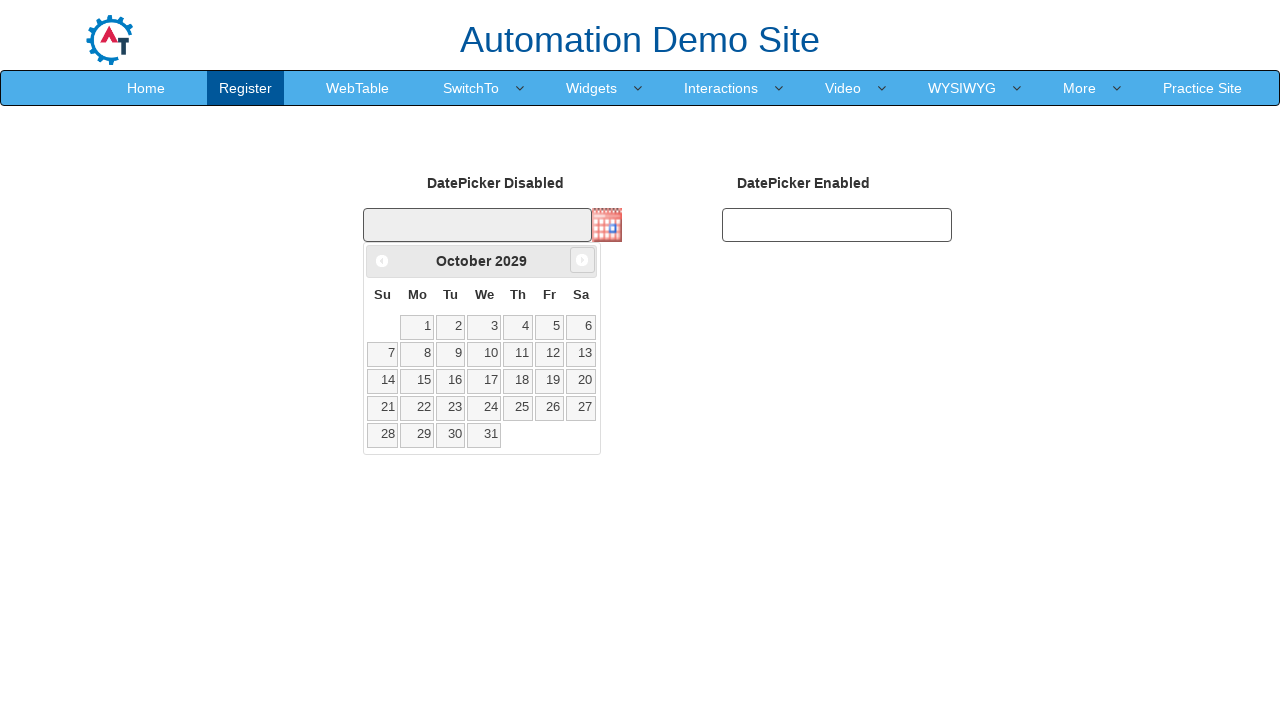

Retrieved current year from calendar
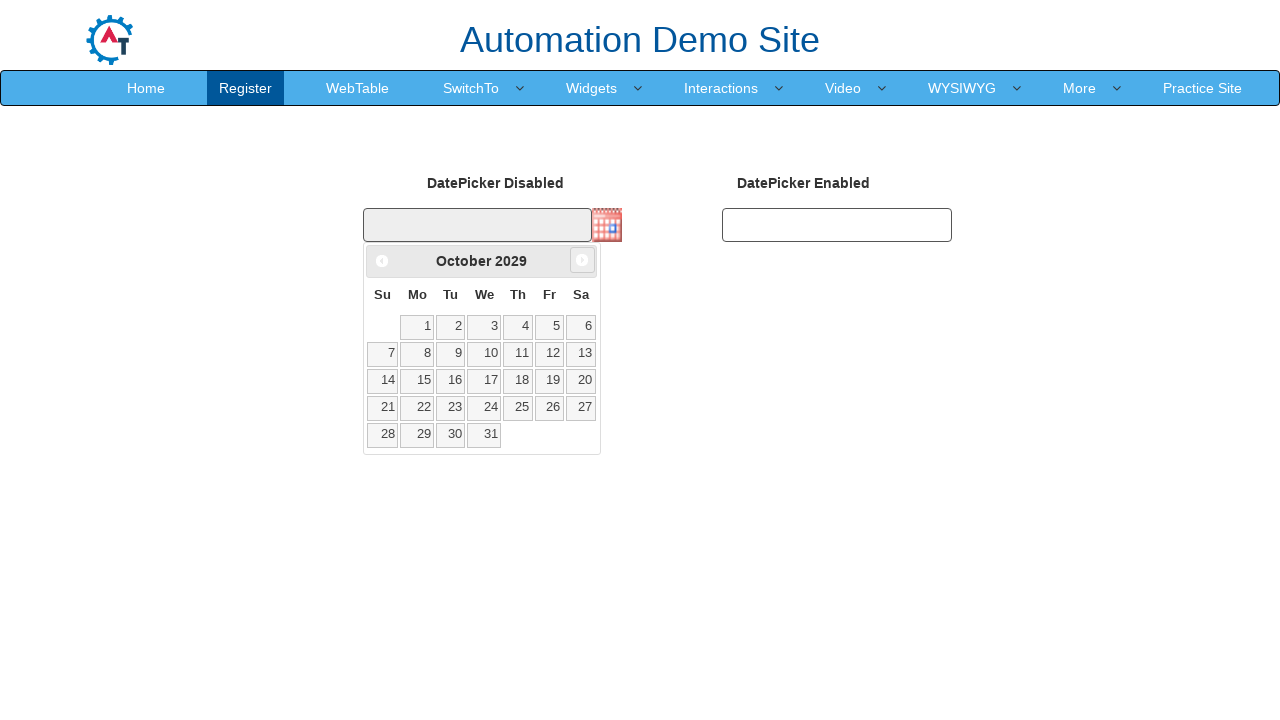

Clicked next month button to navigate forward in calendar at (582, 260) on span.ui-icon.ui-icon-circle-triangle-e
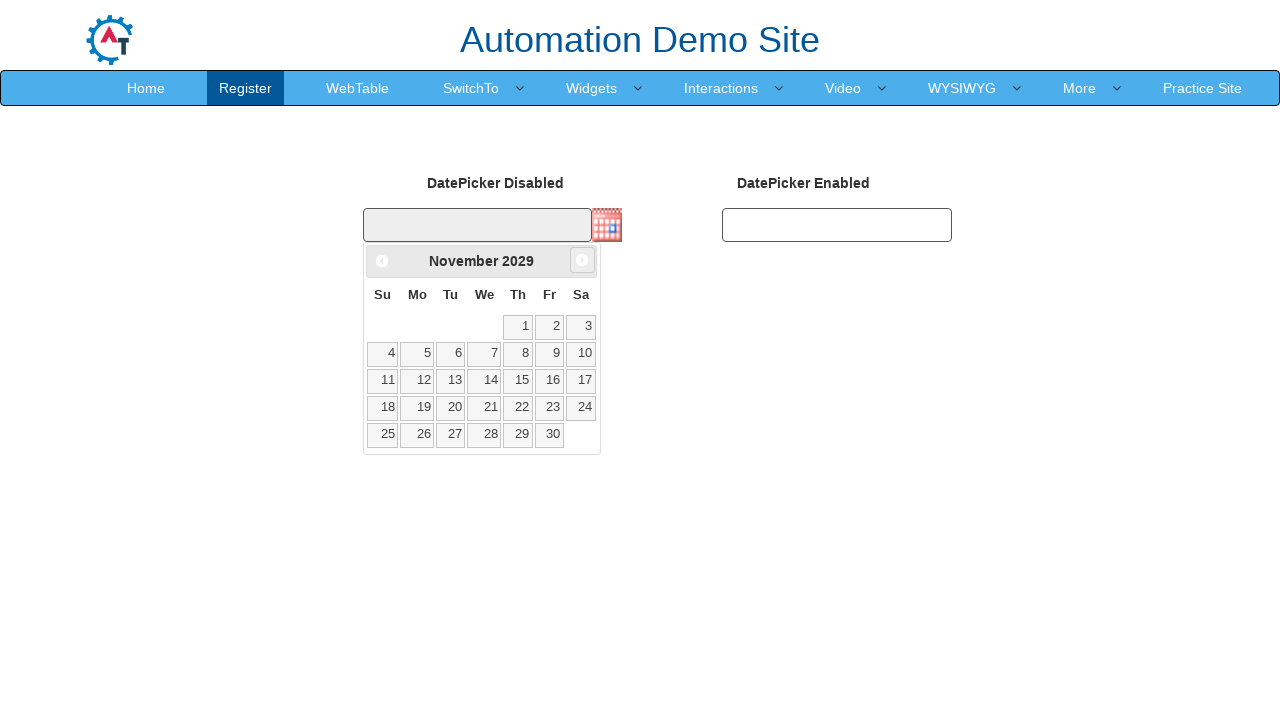

Retrieved current month from calendar
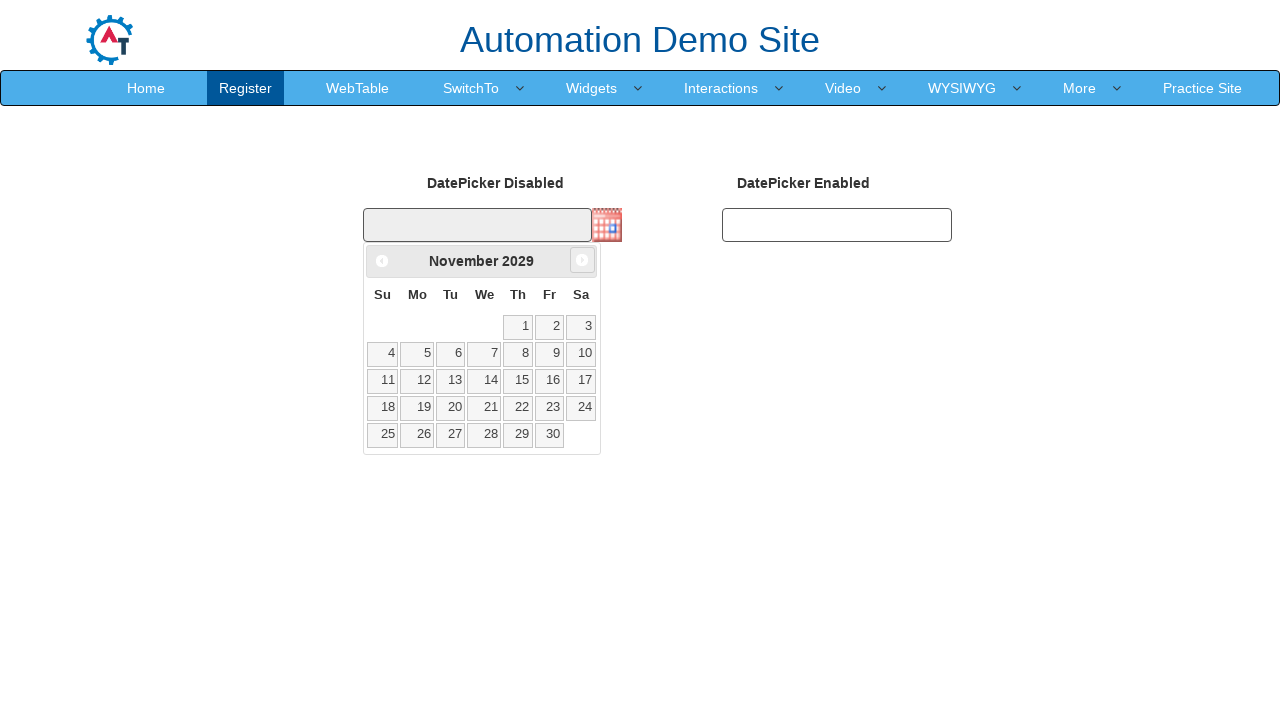

Retrieved current year from calendar
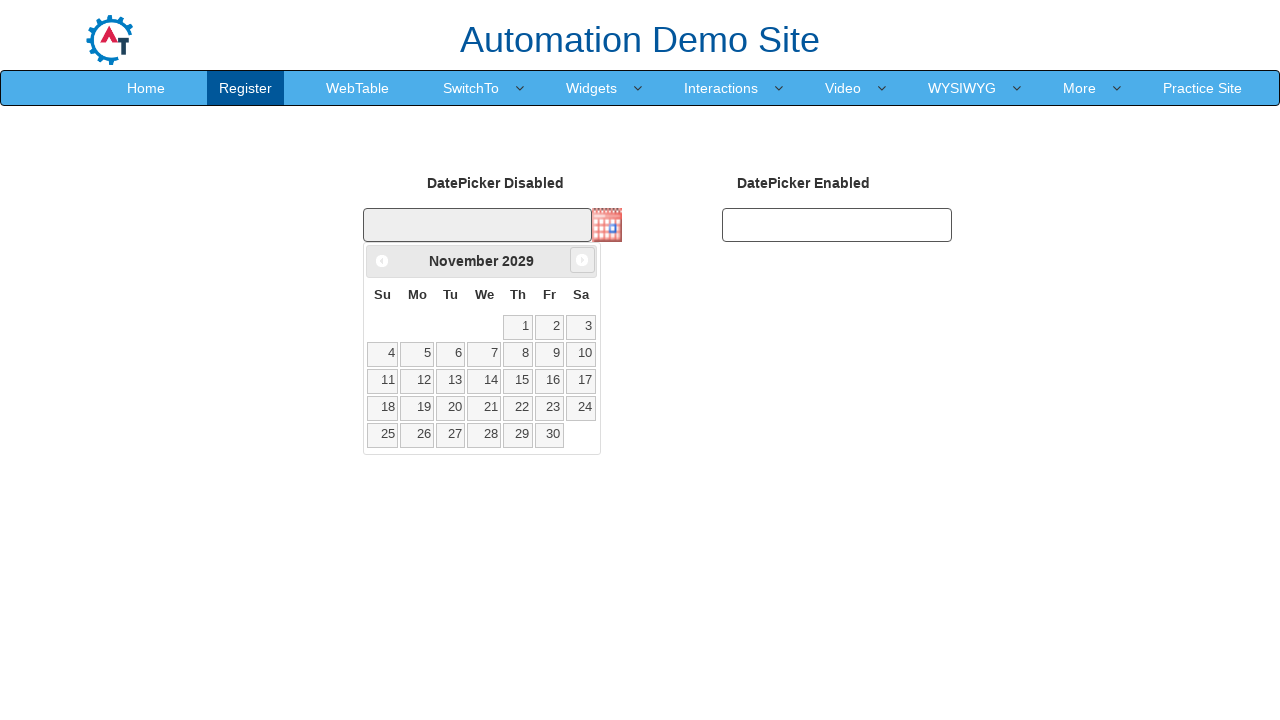

Clicked next month button to navigate forward in calendar at (582, 260) on span.ui-icon.ui-icon-circle-triangle-e
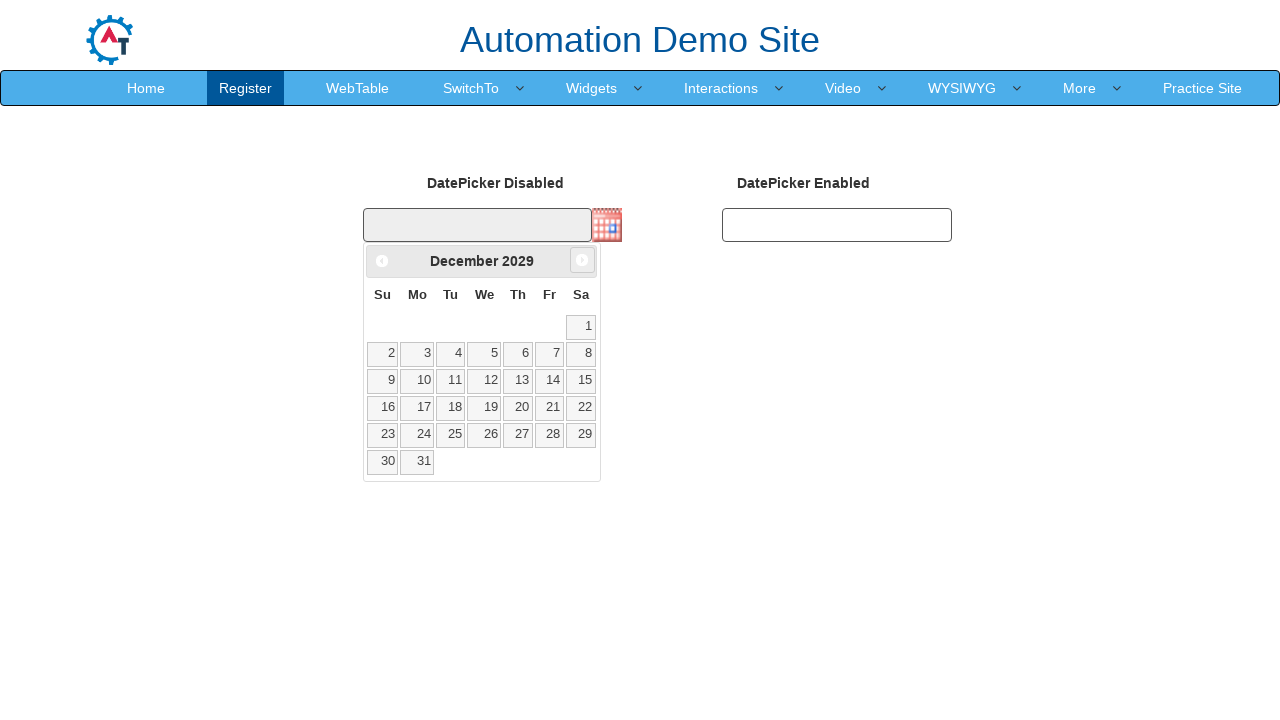

Retrieved current month from calendar
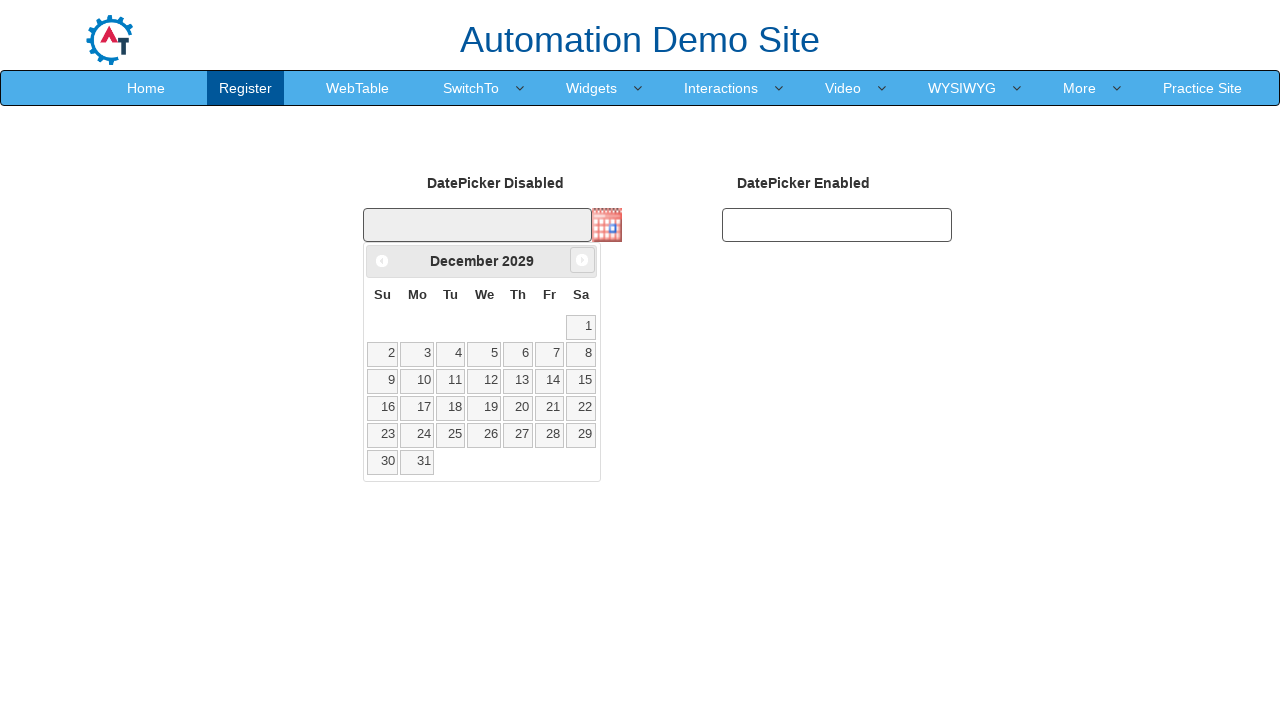

Retrieved current year from calendar
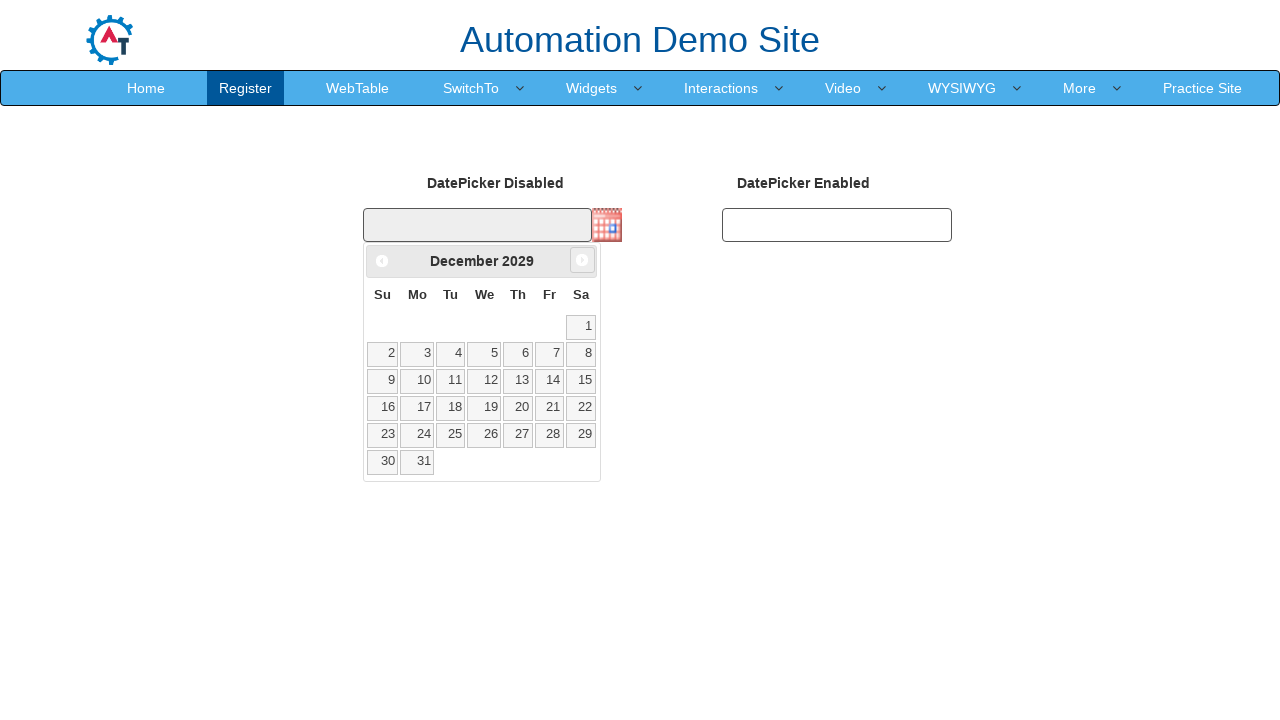

Clicked next month button to navigate forward in calendar at (582, 260) on span.ui-icon.ui-icon-circle-triangle-e
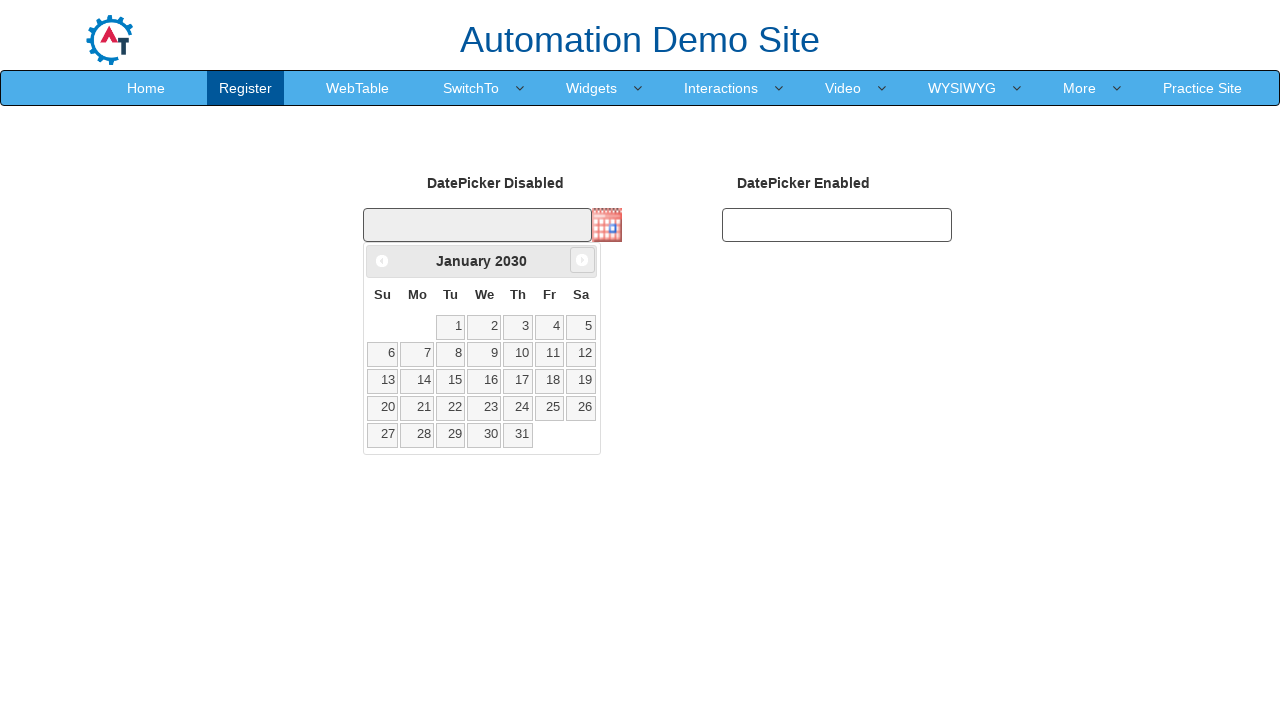

Retrieved current month from calendar
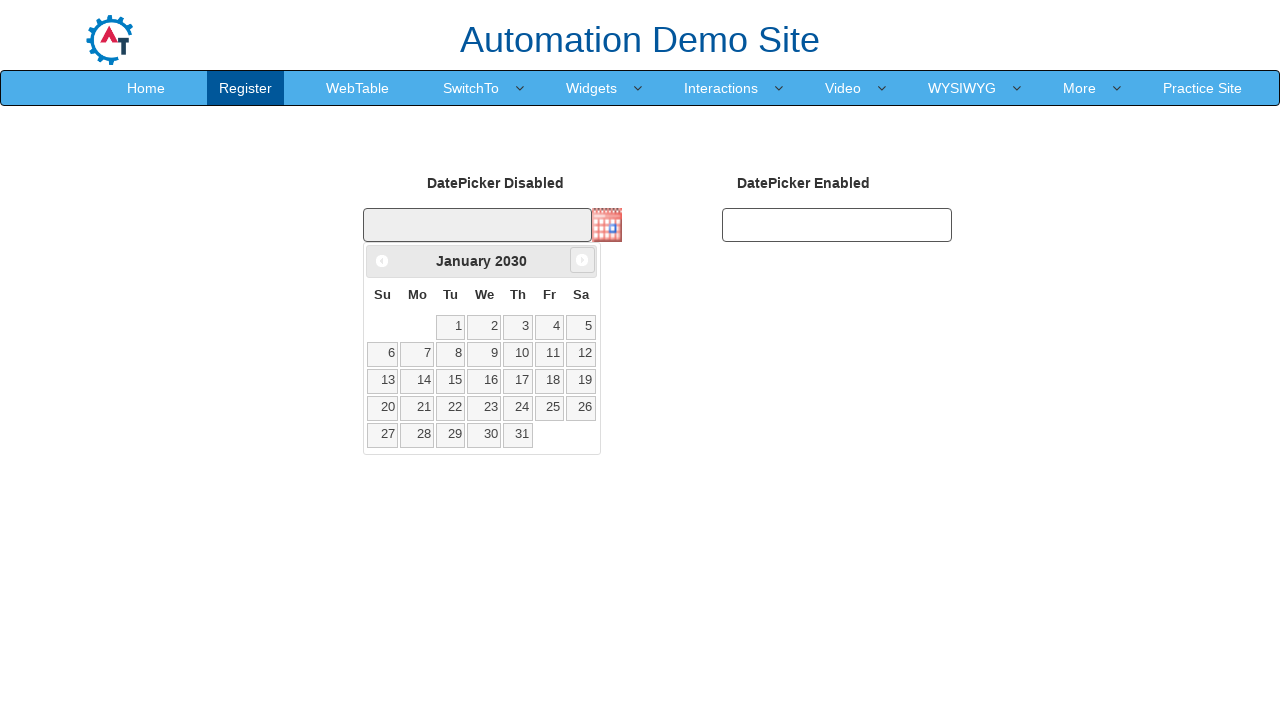

Retrieved current year from calendar
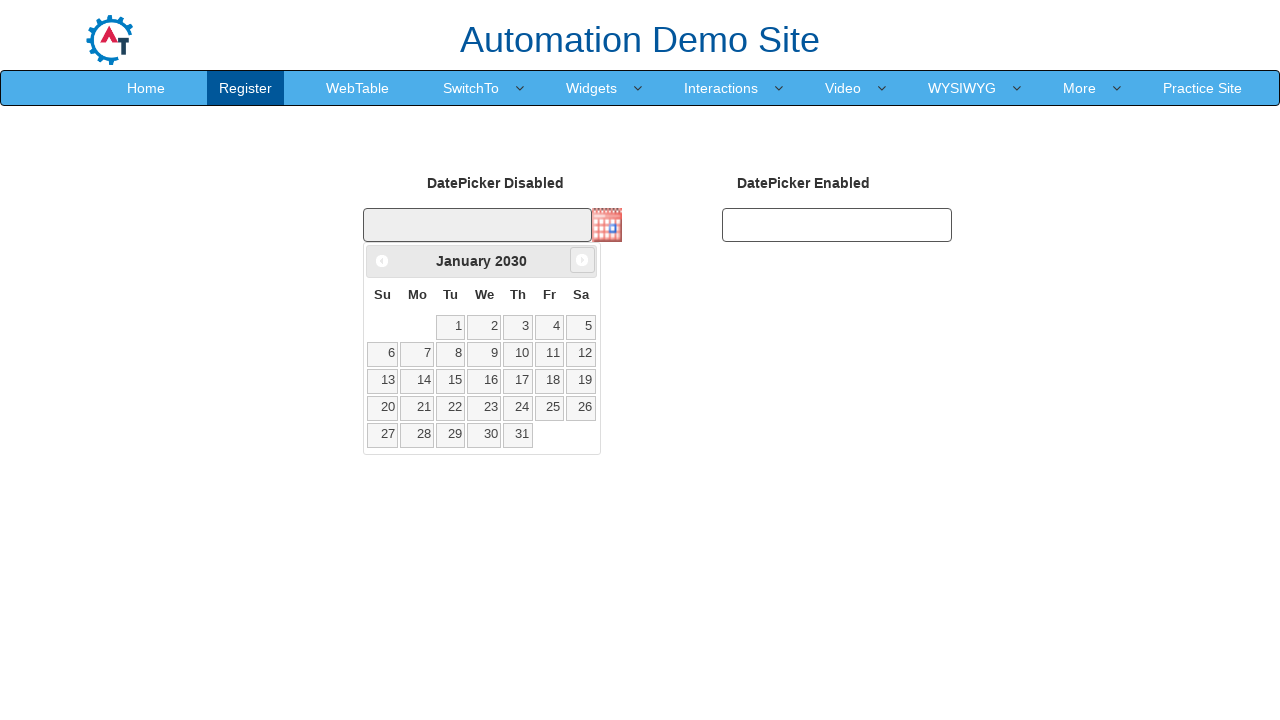

Clicked next month button to navigate forward in calendar at (582, 260) on span.ui-icon.ui-icon-circle-triangle-e
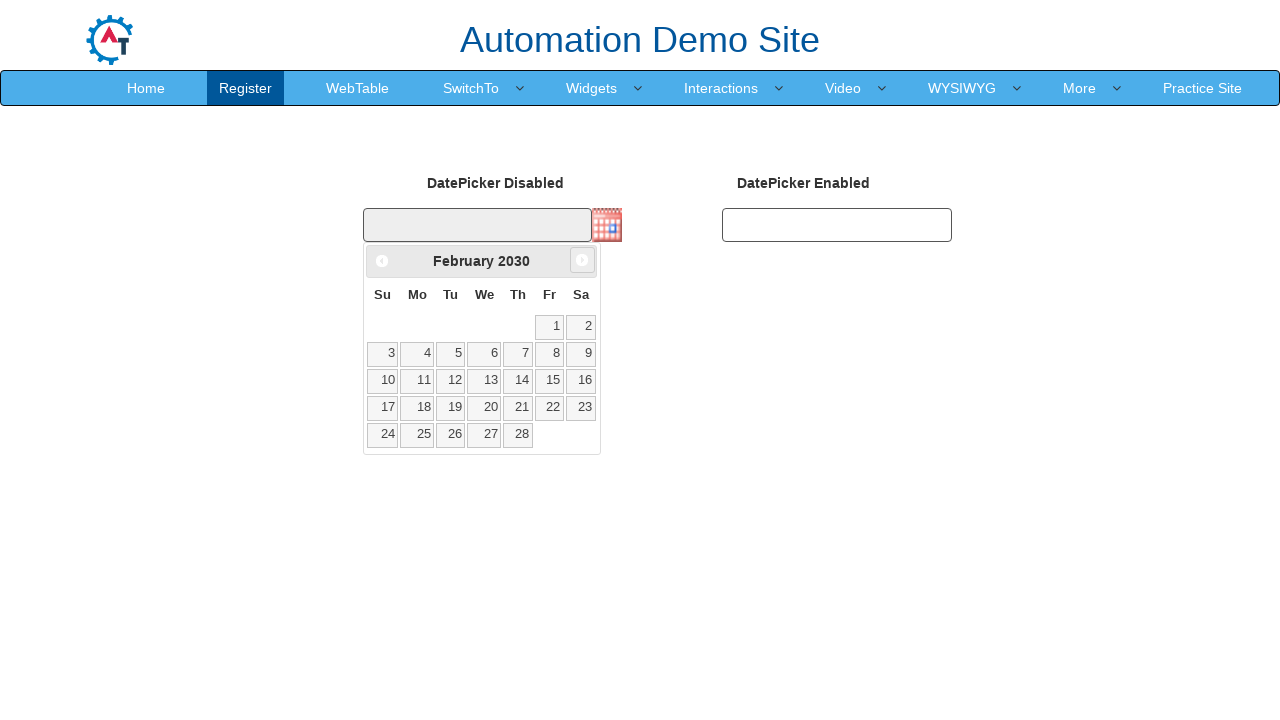

Retrieved current month from calendar
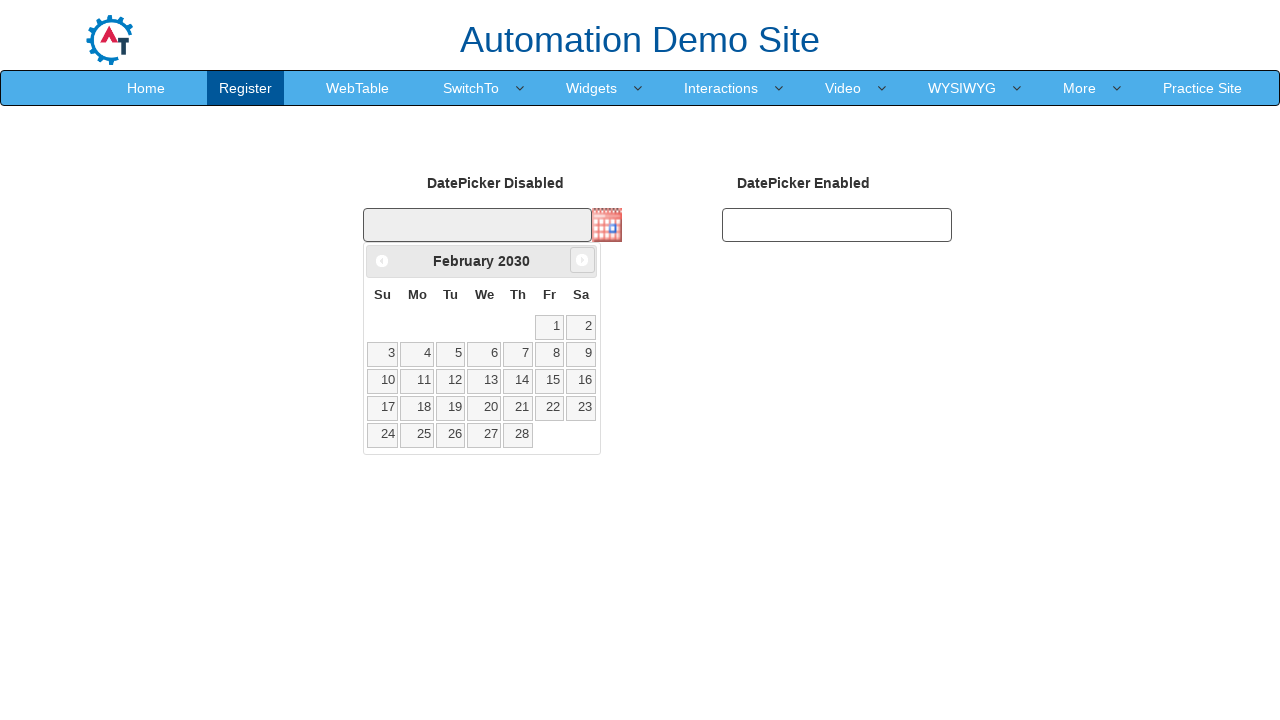

Retrieved current year from calendar
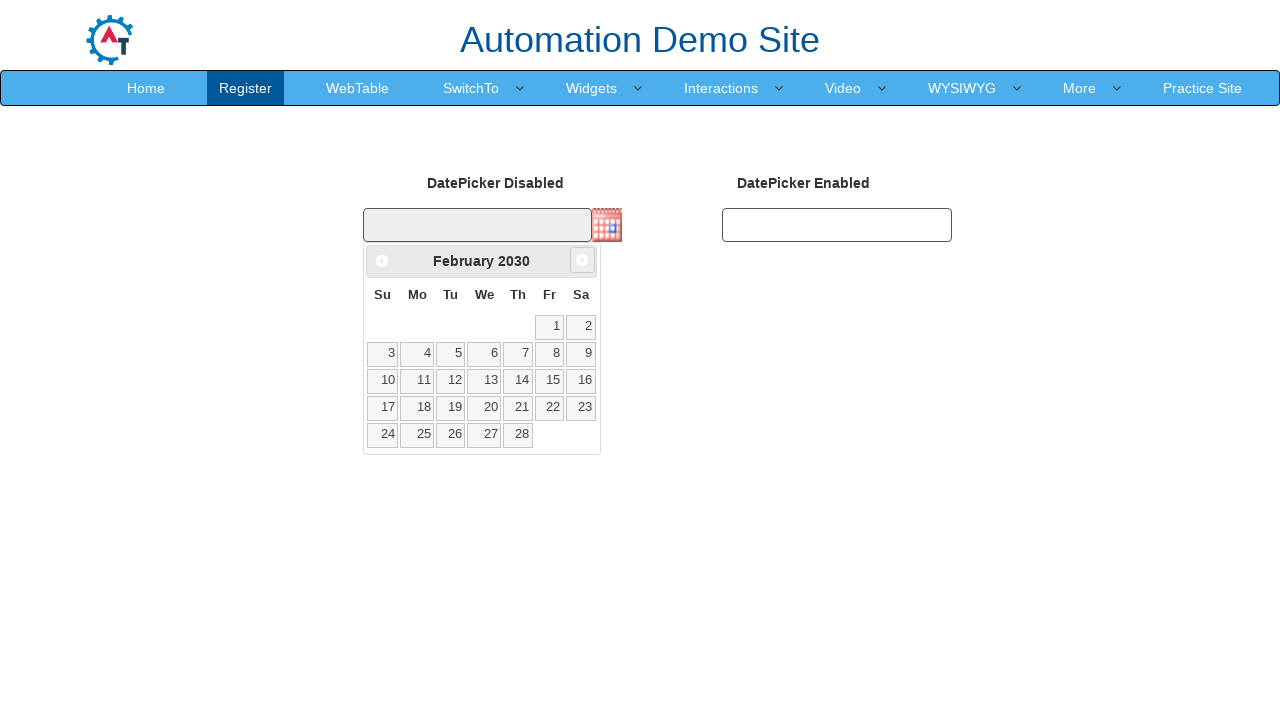

Clicked next month button to navigate forward in calendar at (582, 260) on span.ui-icon.ui-icon-circle-triangle-e
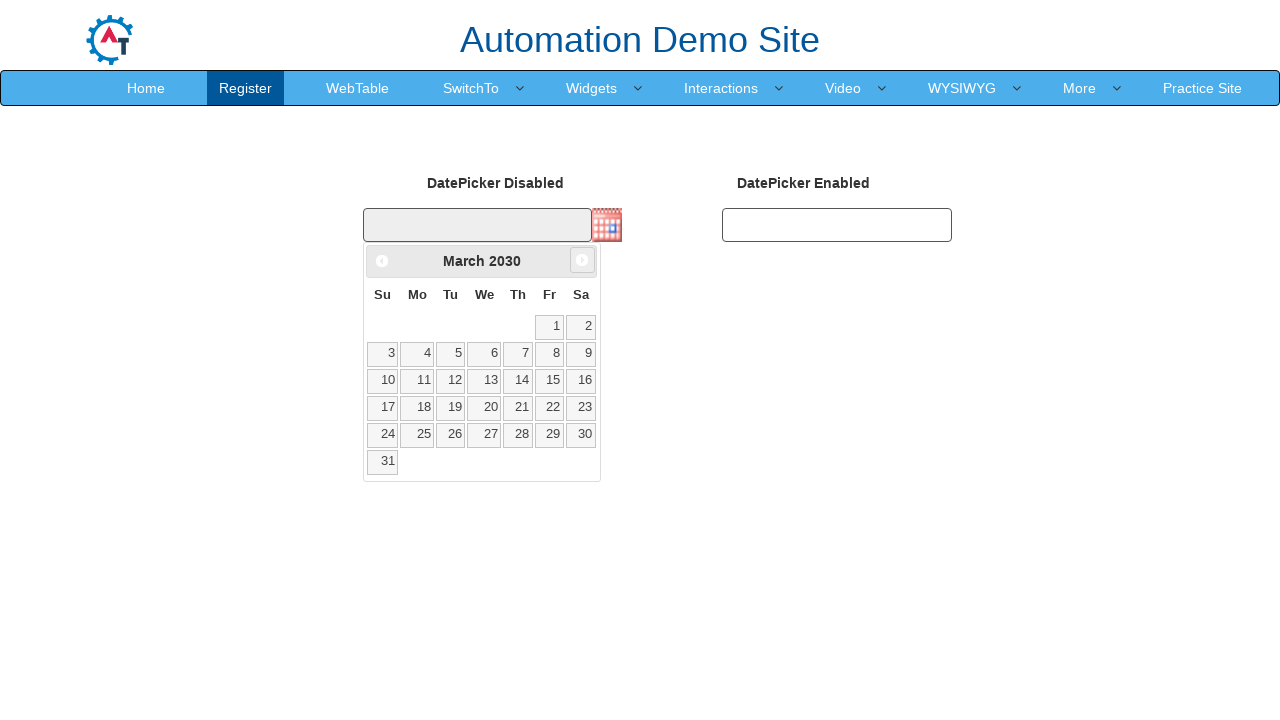

Retrieved current month from calendar
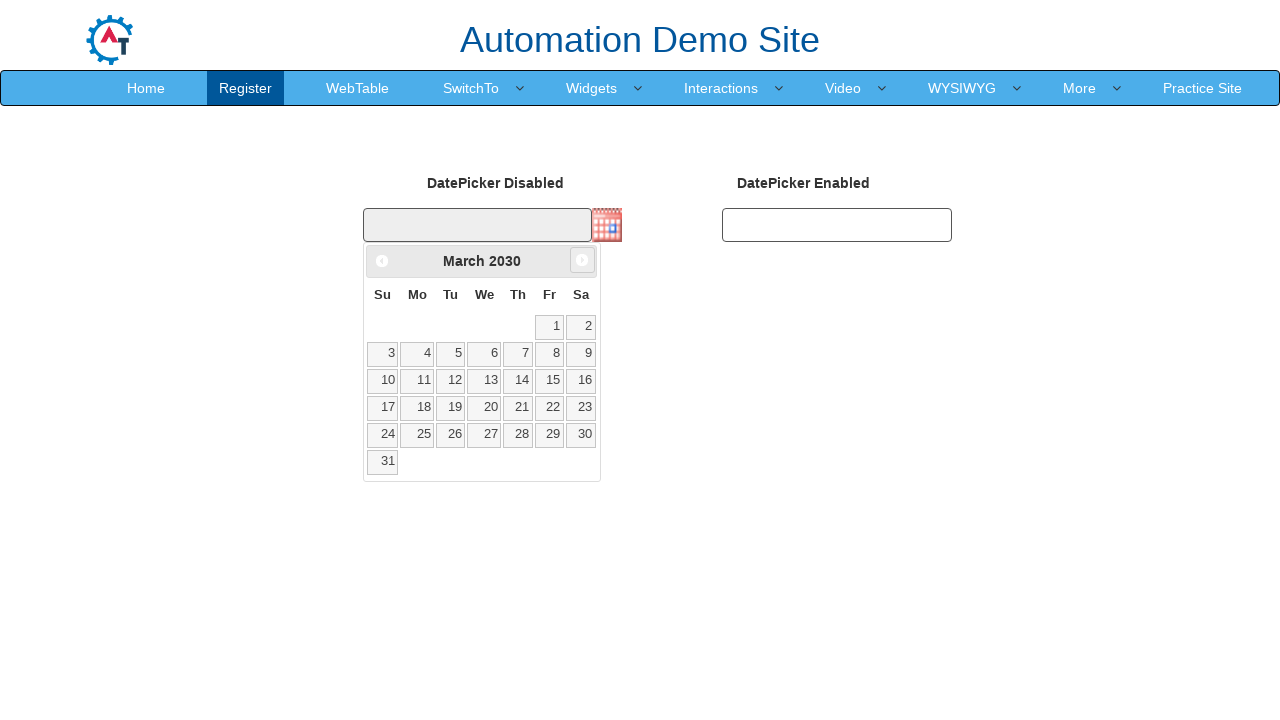

Retrieved current year from calendar
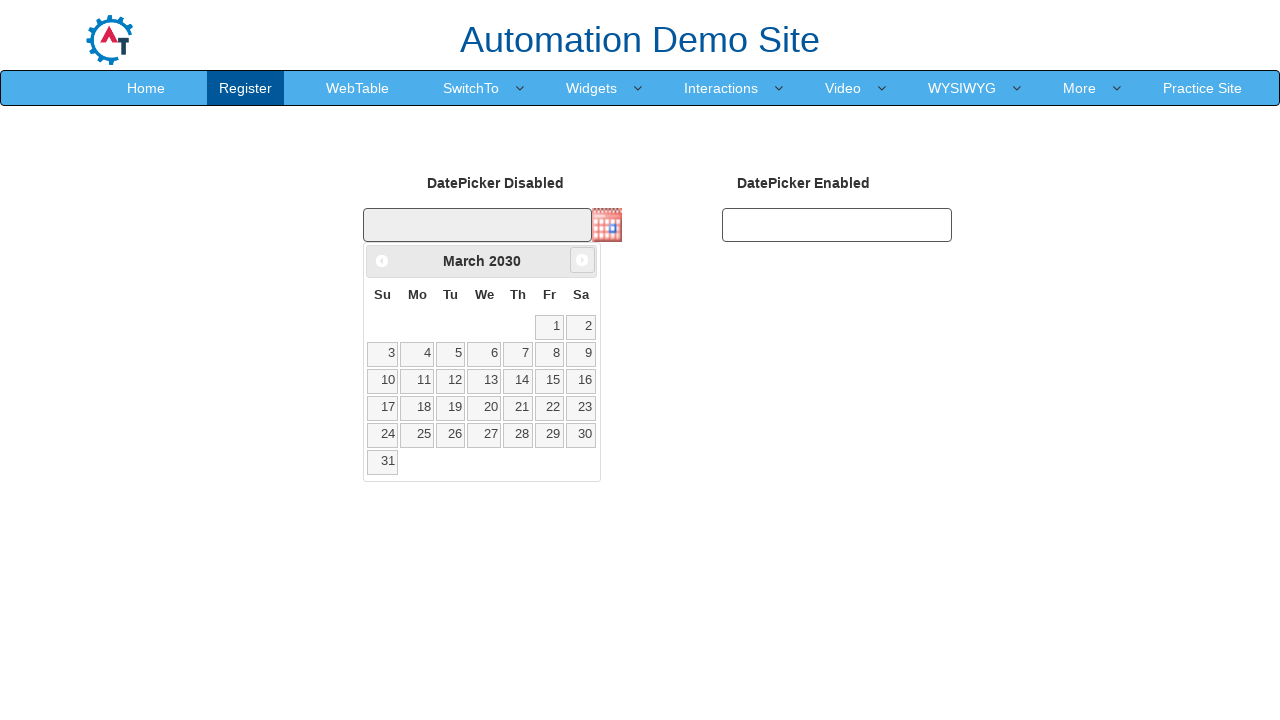

Clicked next month button to navigate forward in calendar at (582, 260) on span.ui-icon.ui-icon-circle-triangle-e
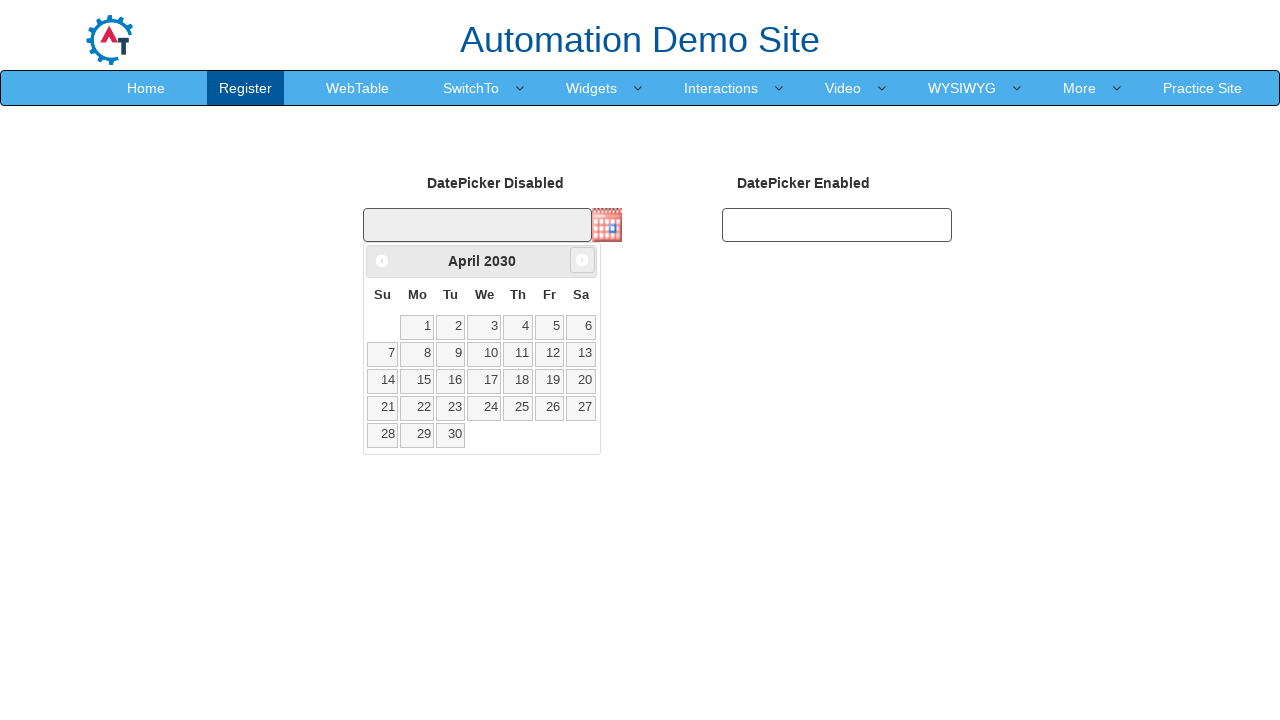

Retrieved current month from calendar
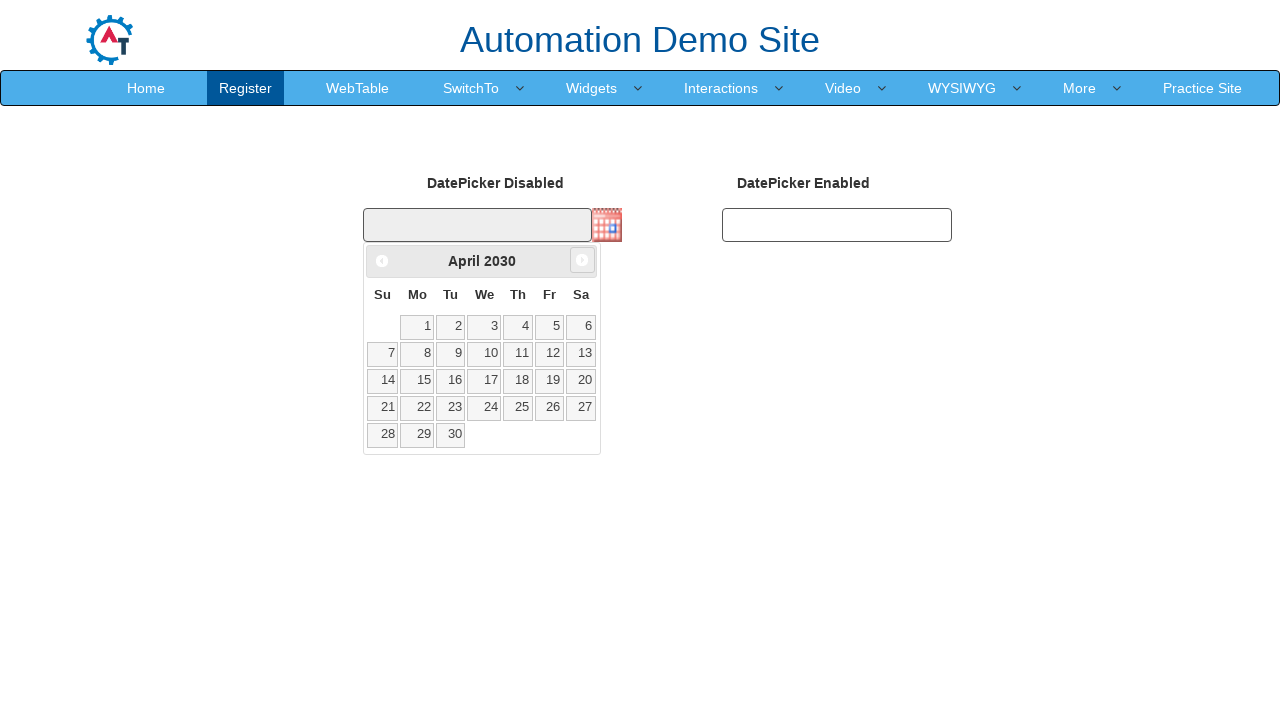

Retrieved current year from calendar
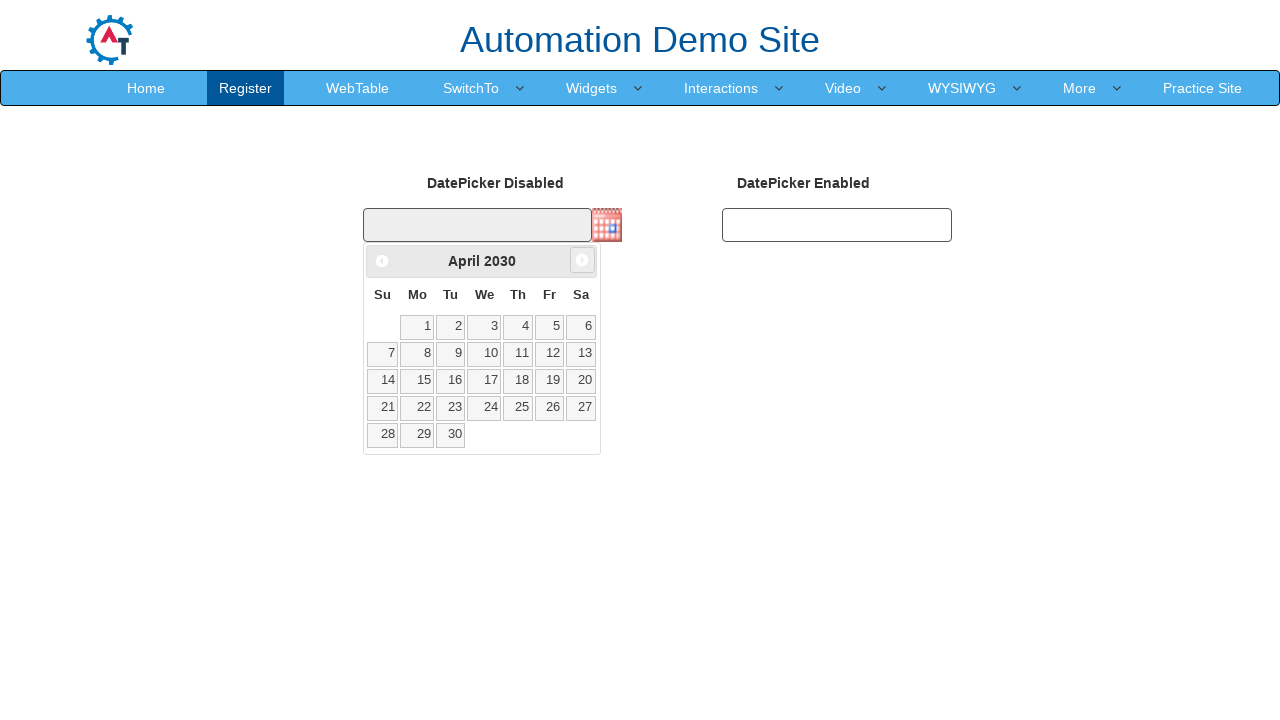

Clicked next month button to navigate forward in calendar at (582, 260) on span.ui-icon.ui-icon-circle-triangle-e
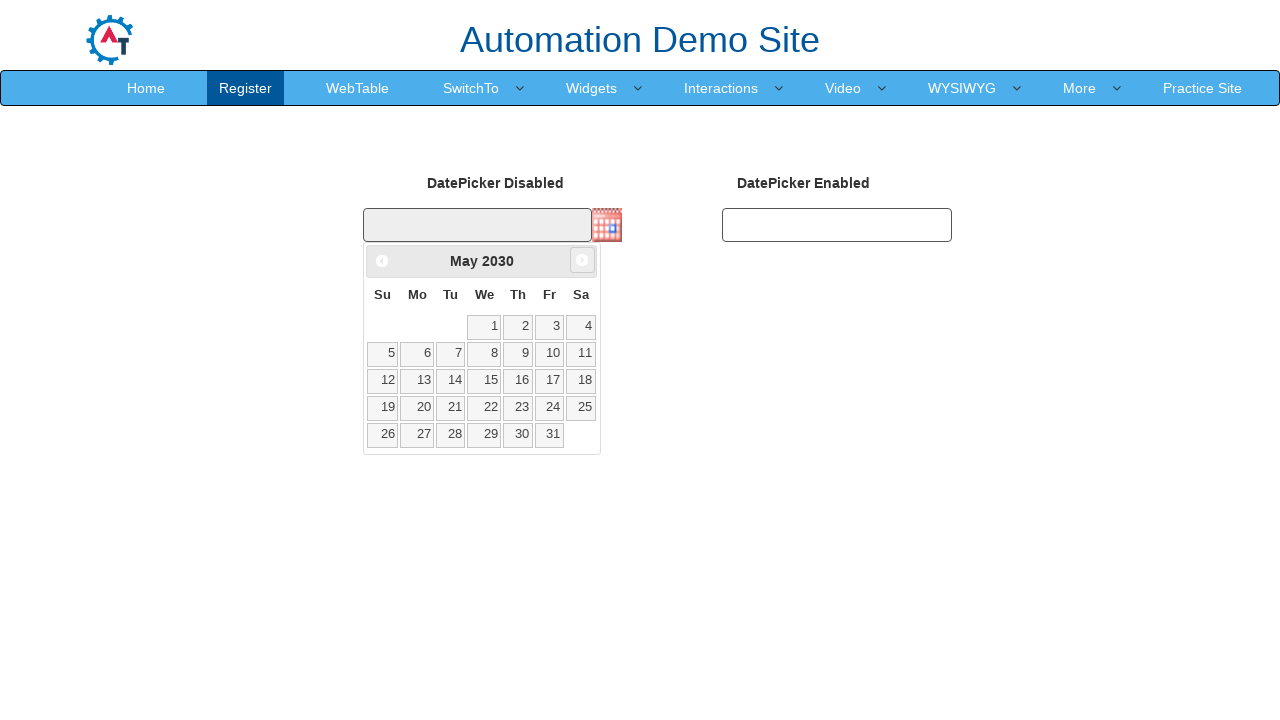

Retrieved current month from calendar
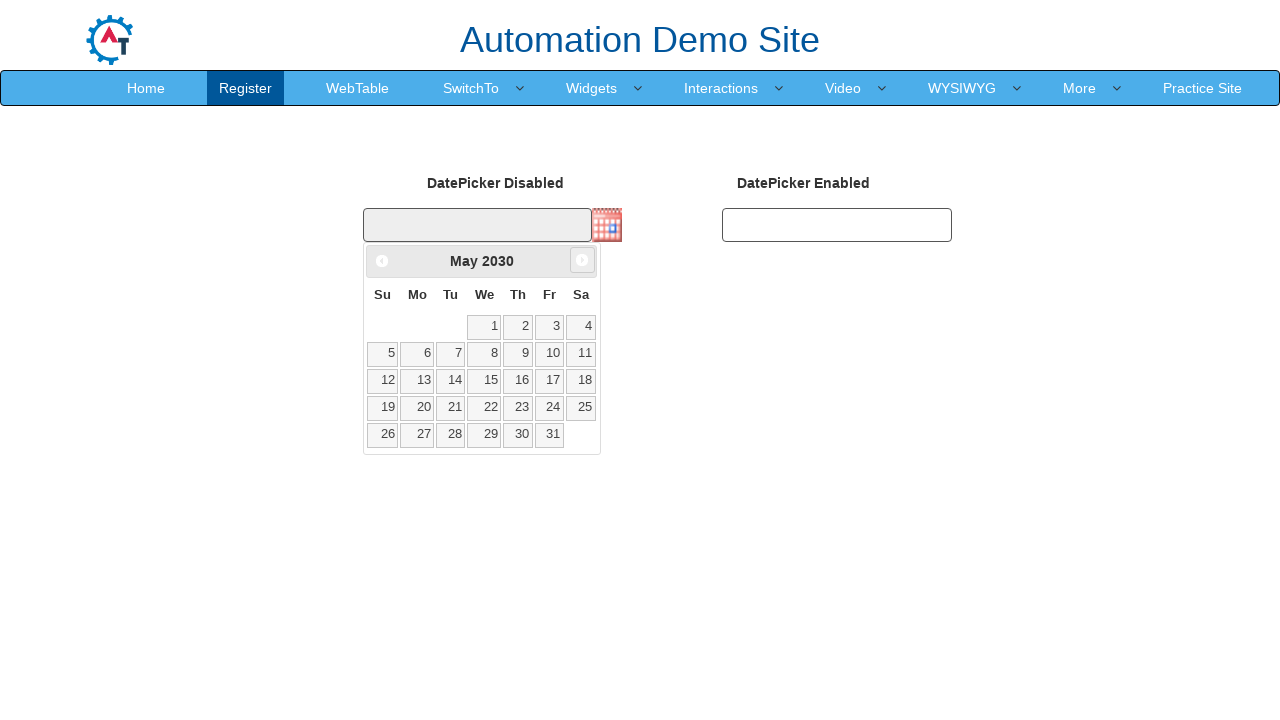

Retrieved current year from calendar
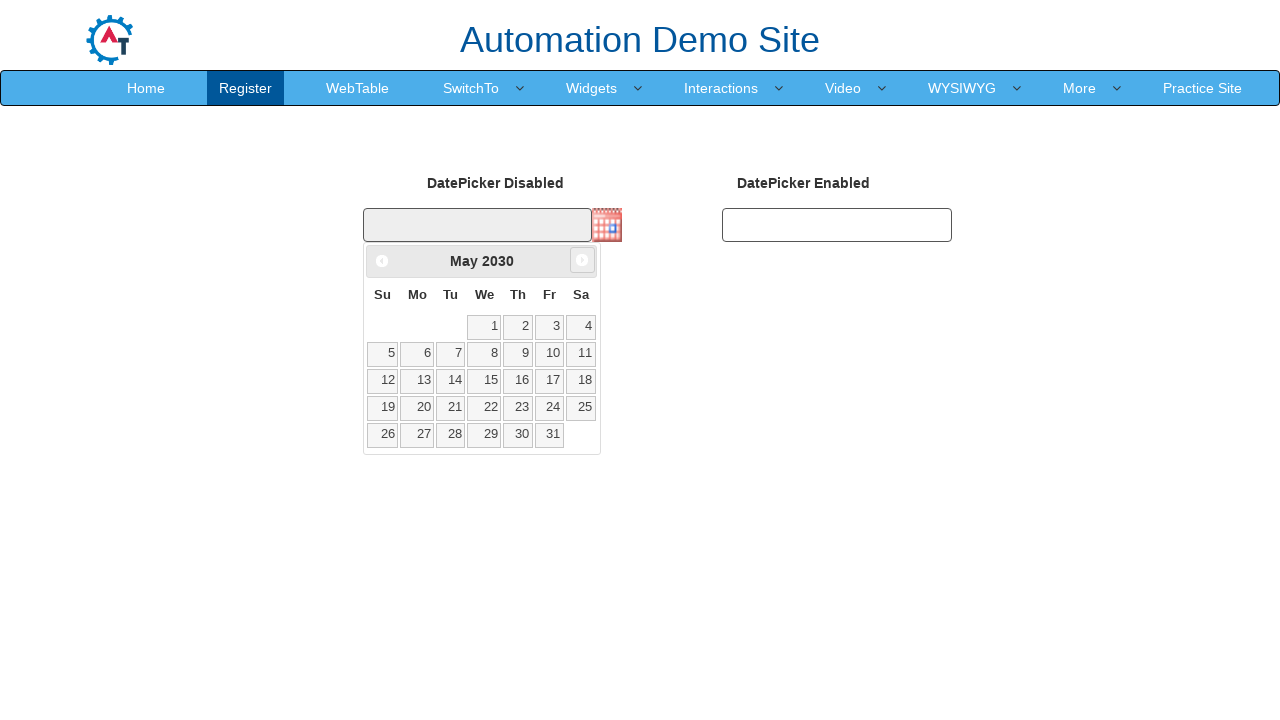

Clicked next month button to navigate forward in calendar at (582, 260) on span.ui-icon.ui-icon-circle-triangle-e
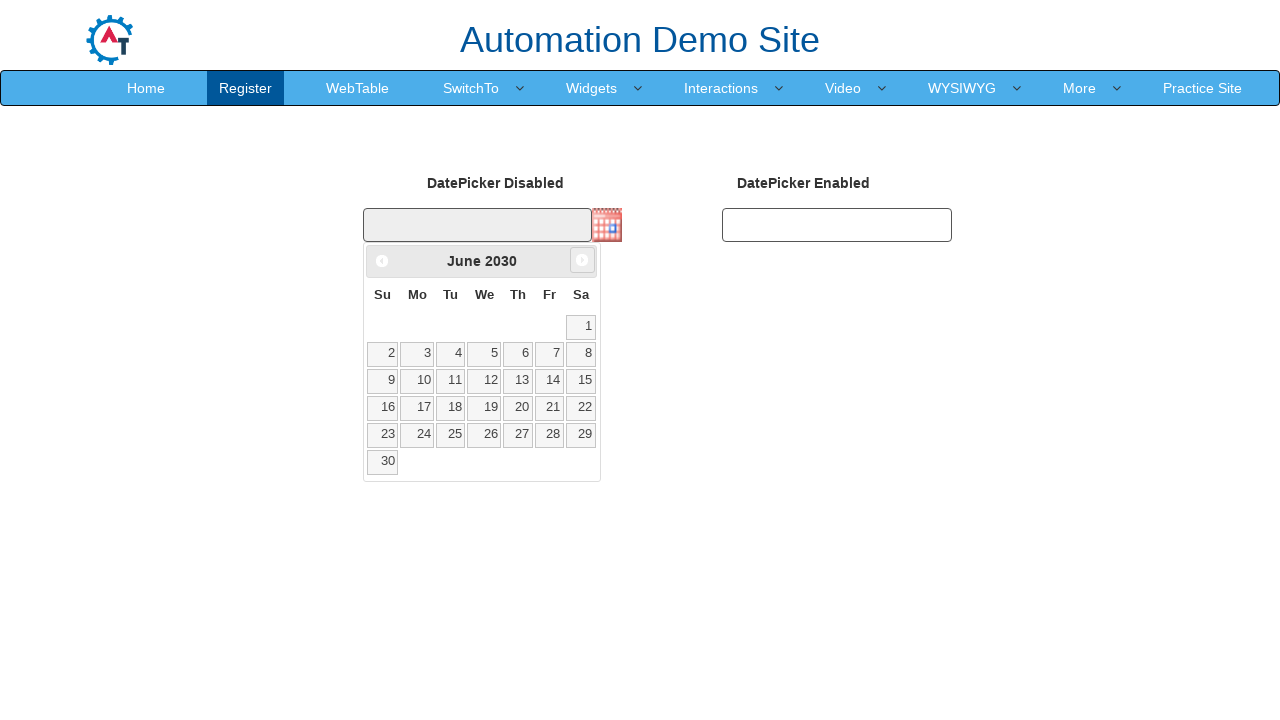

Retrieved current month from calendar
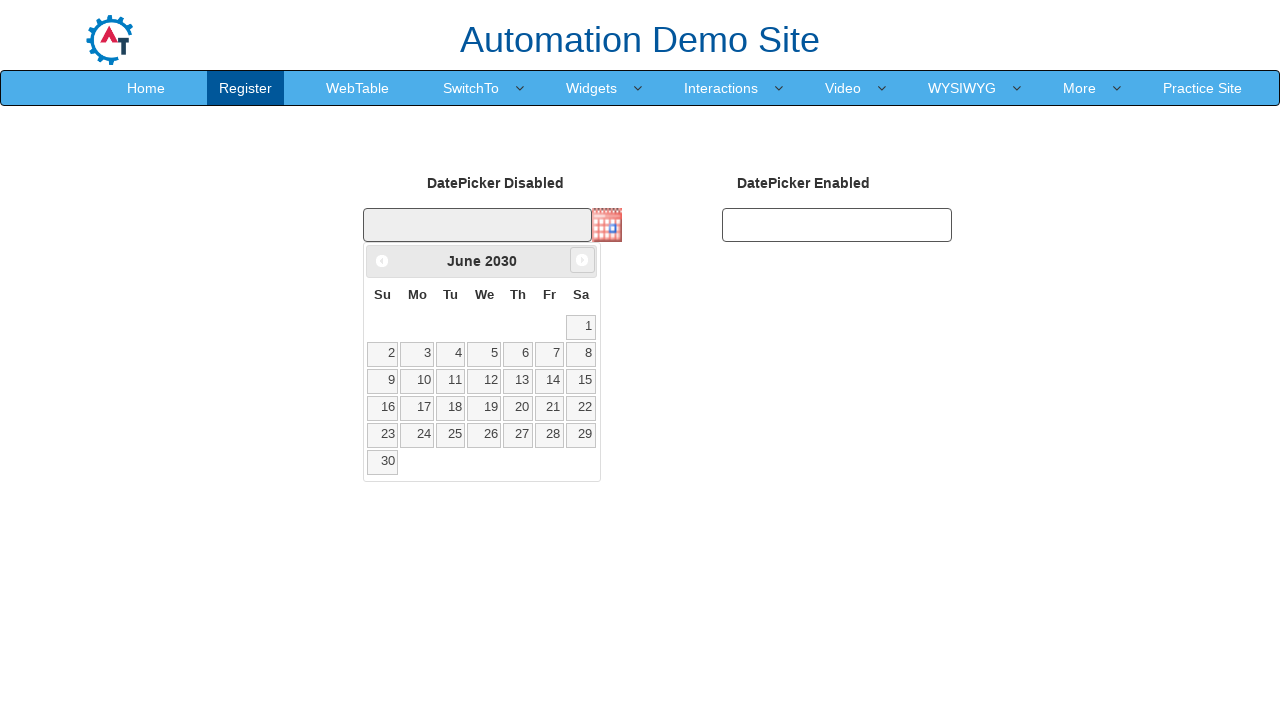

Retrieved current year from calendar
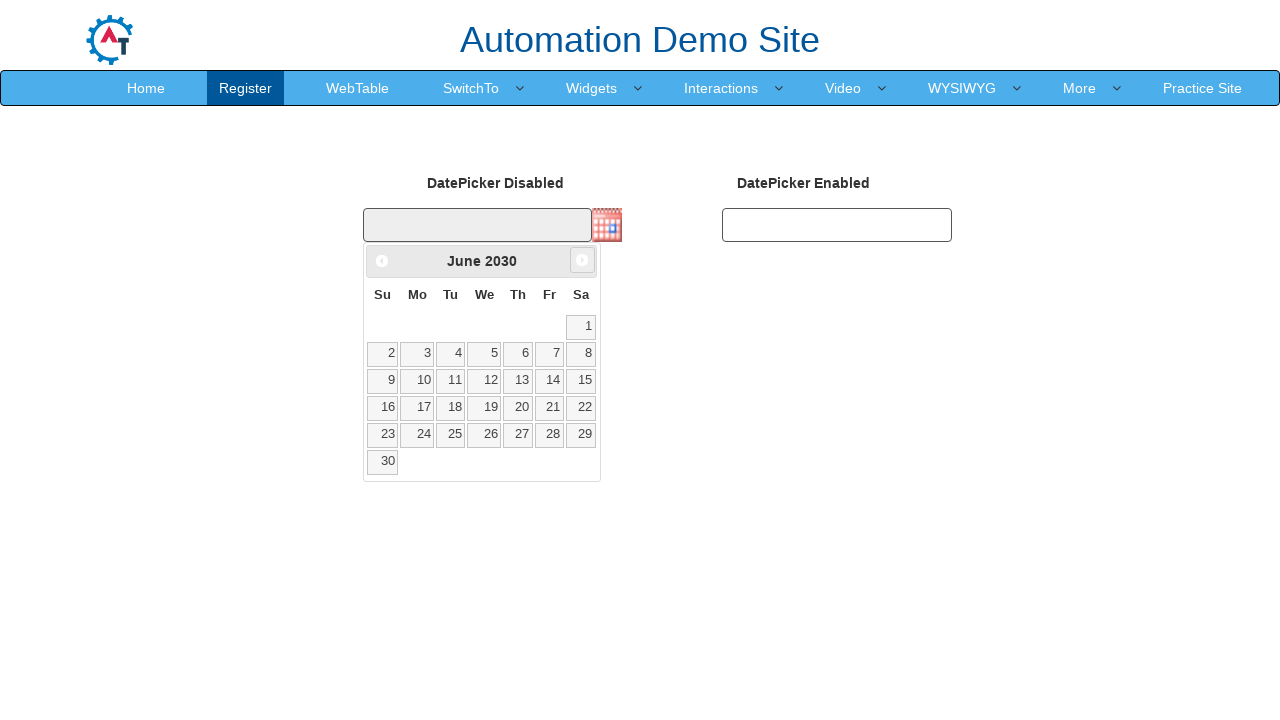

Clicked next month button to navigate forward in calendar at (582, 260) on span.ui-icon.ui-icon-circle-triangle-e
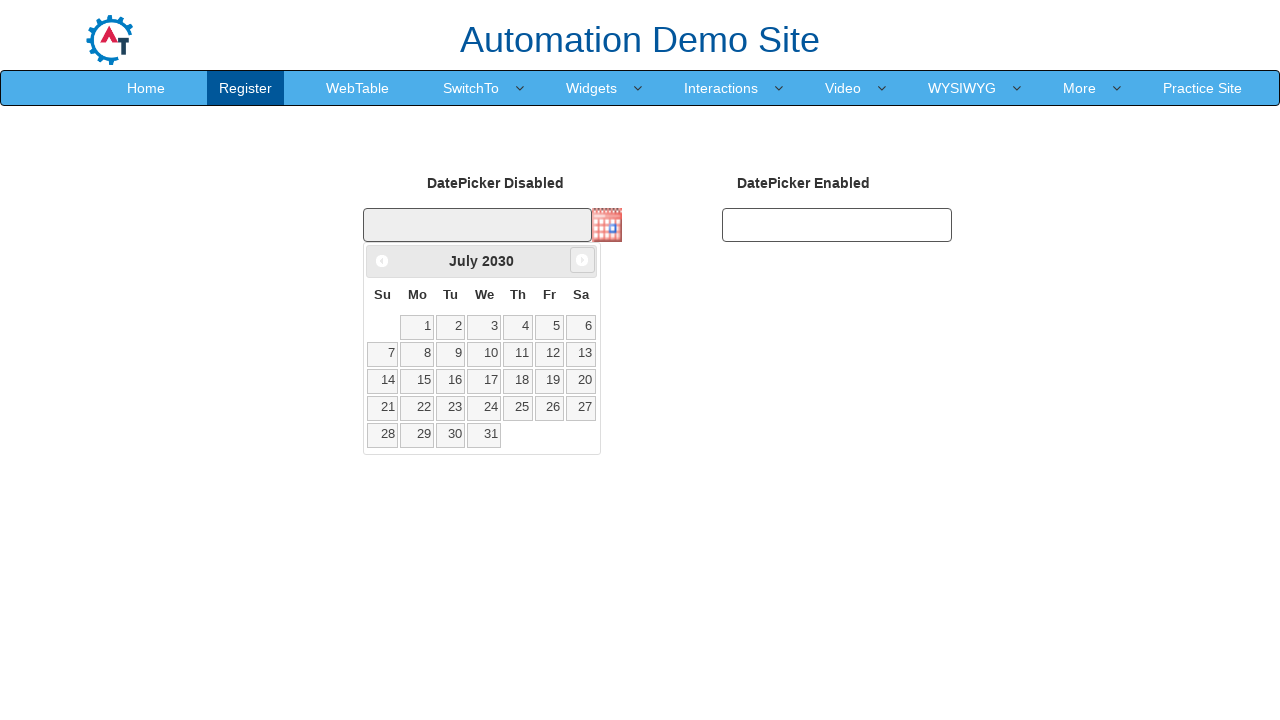

Retrieved current month from calendar
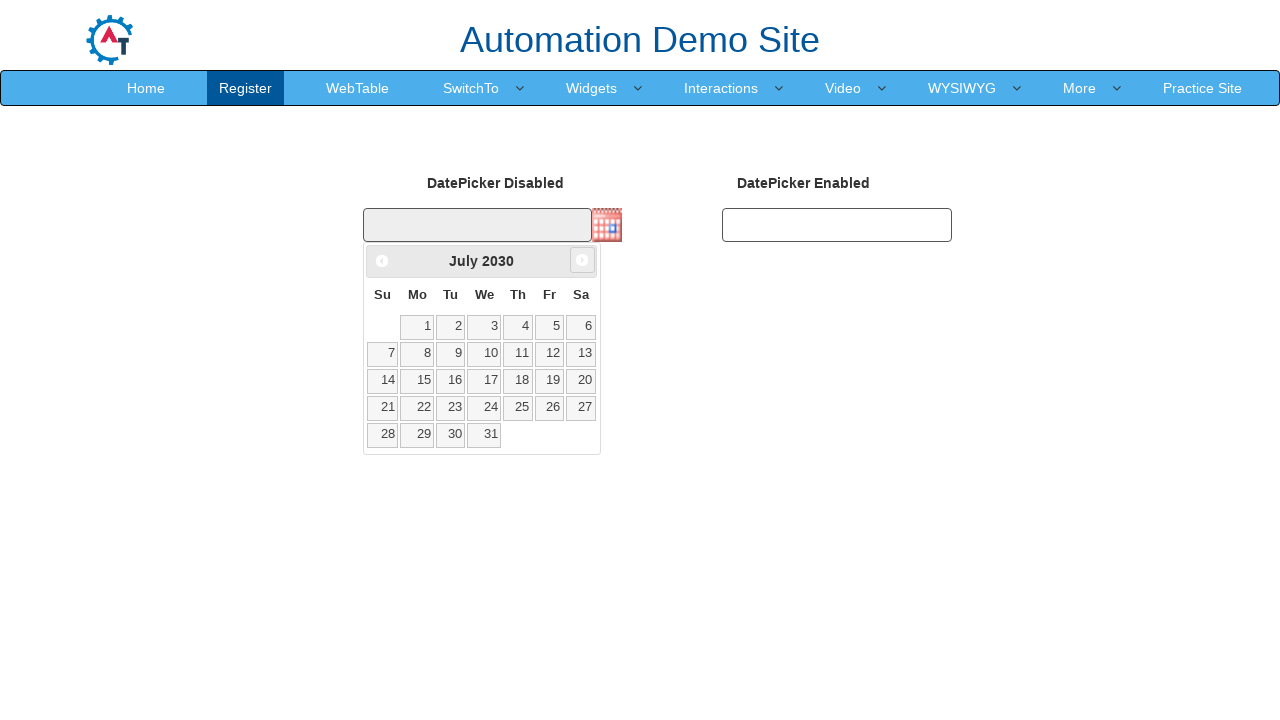

Retrieved current year from calendar
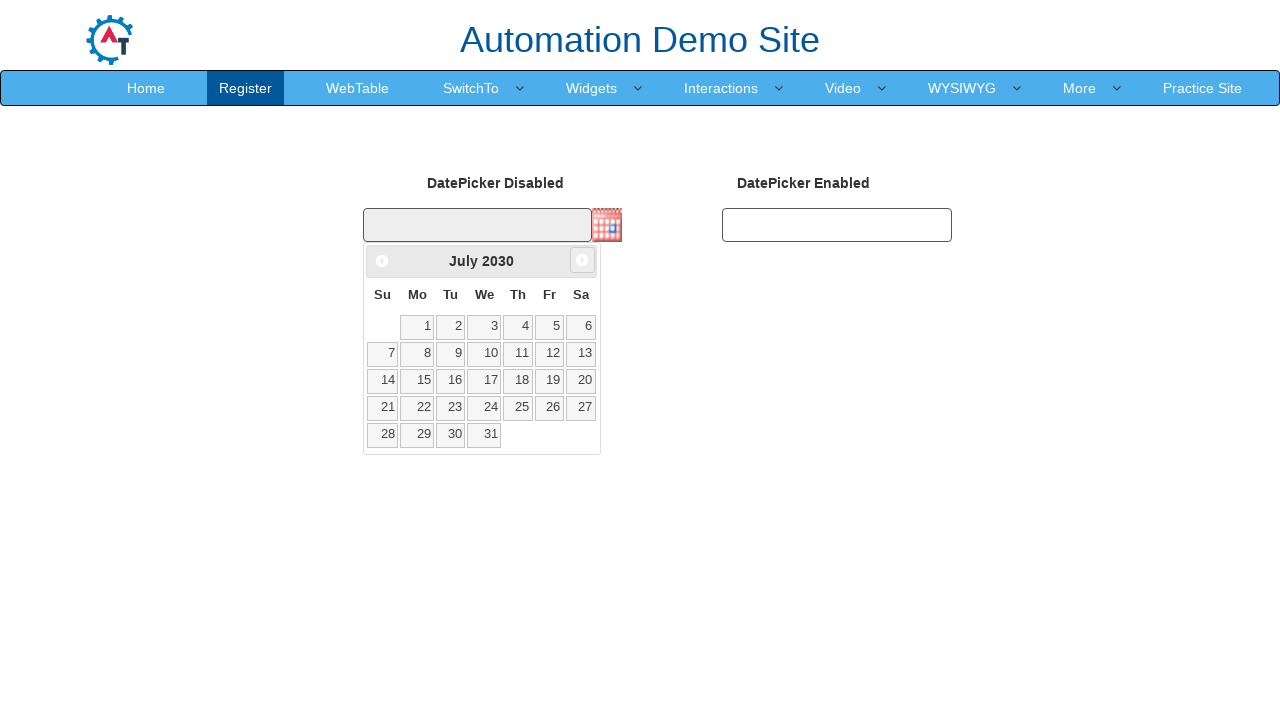

Clicked next month button to navigate forward in calendar at (582, 260) on span.ui-icon.ui-icon-circle-triangle-e
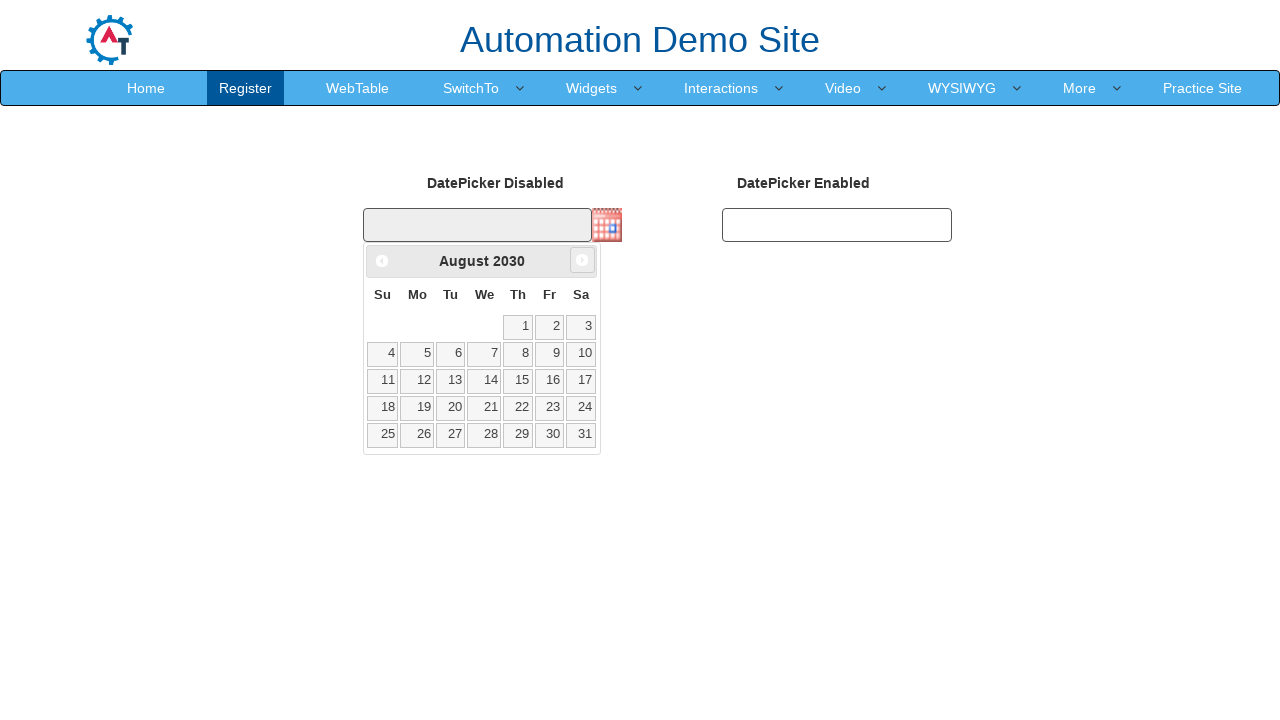

Retrieved current month from calendar
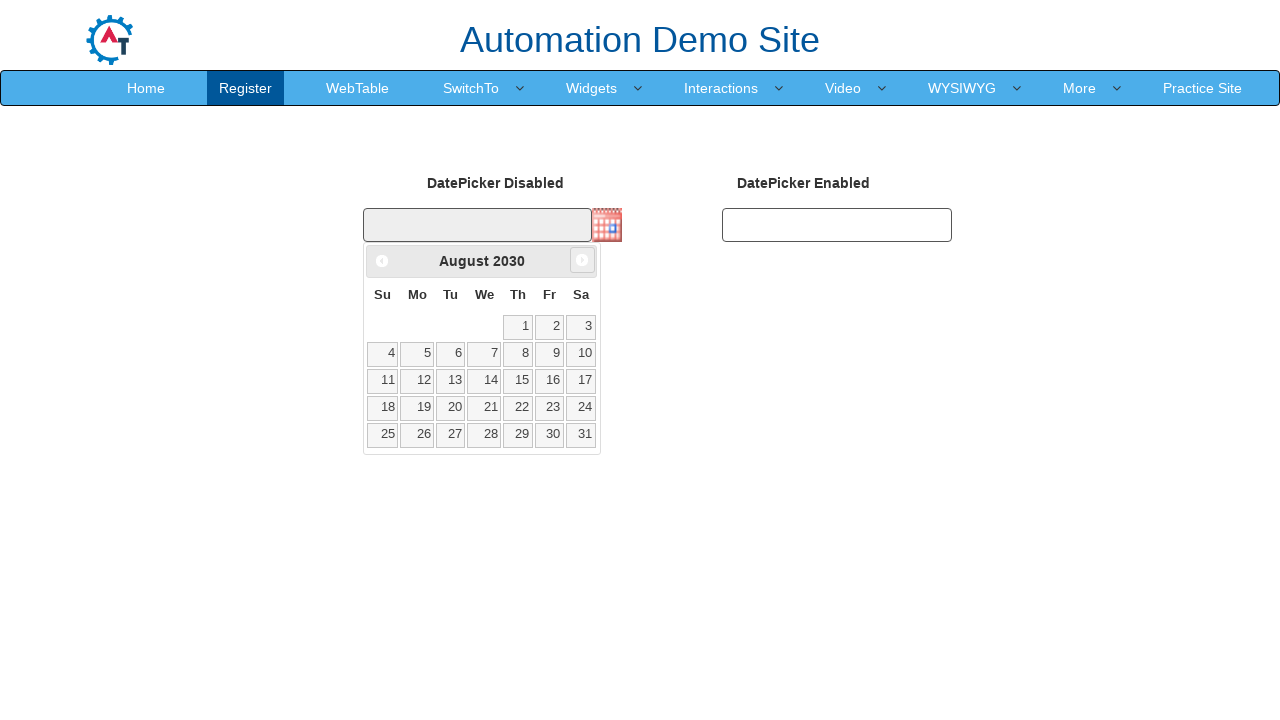

Retrieved current year from calendar
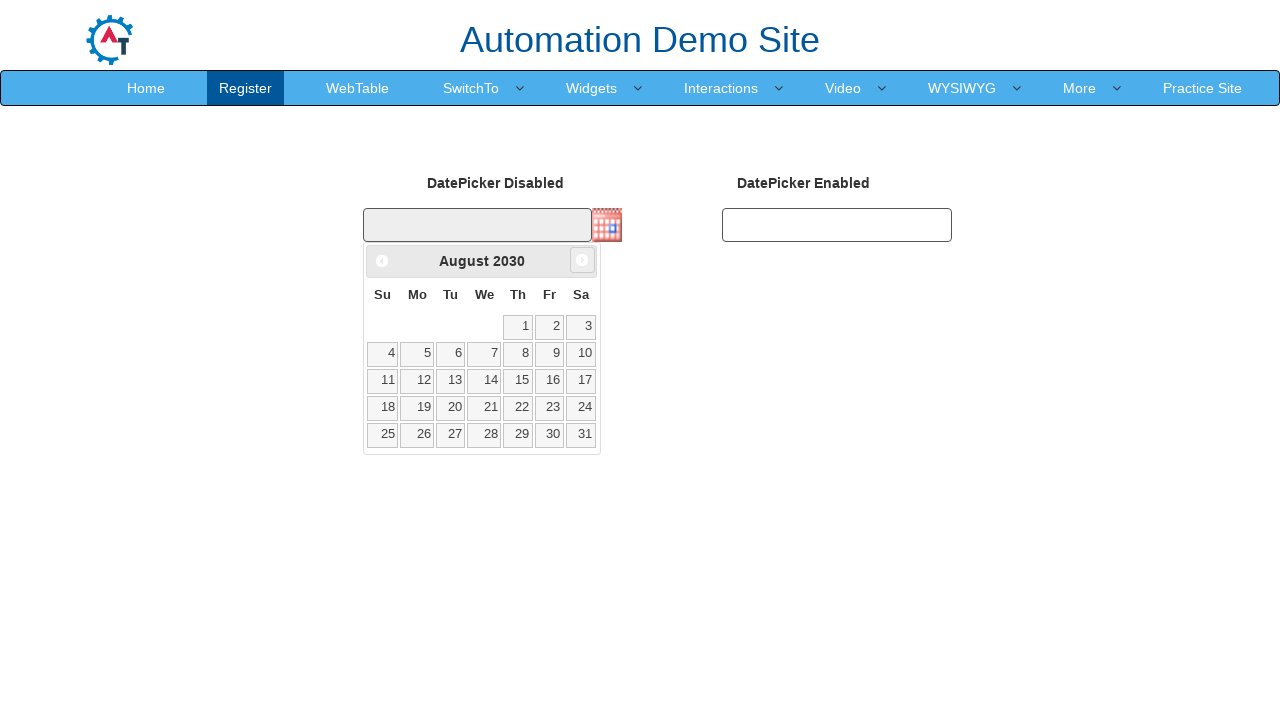

Clicked next month button to navigate forward in calendar at (582, 260) on span.ui-icon.ui-icon-circle-triangle-e
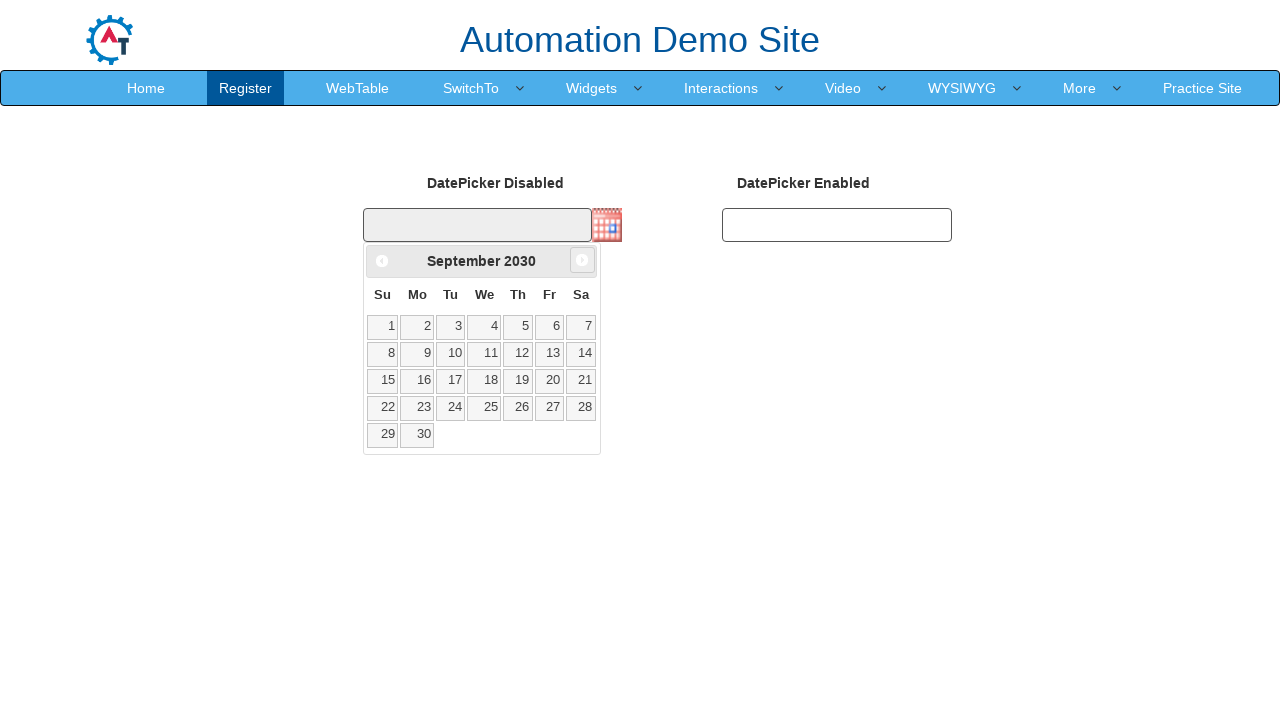

Retrieved current month from calendar
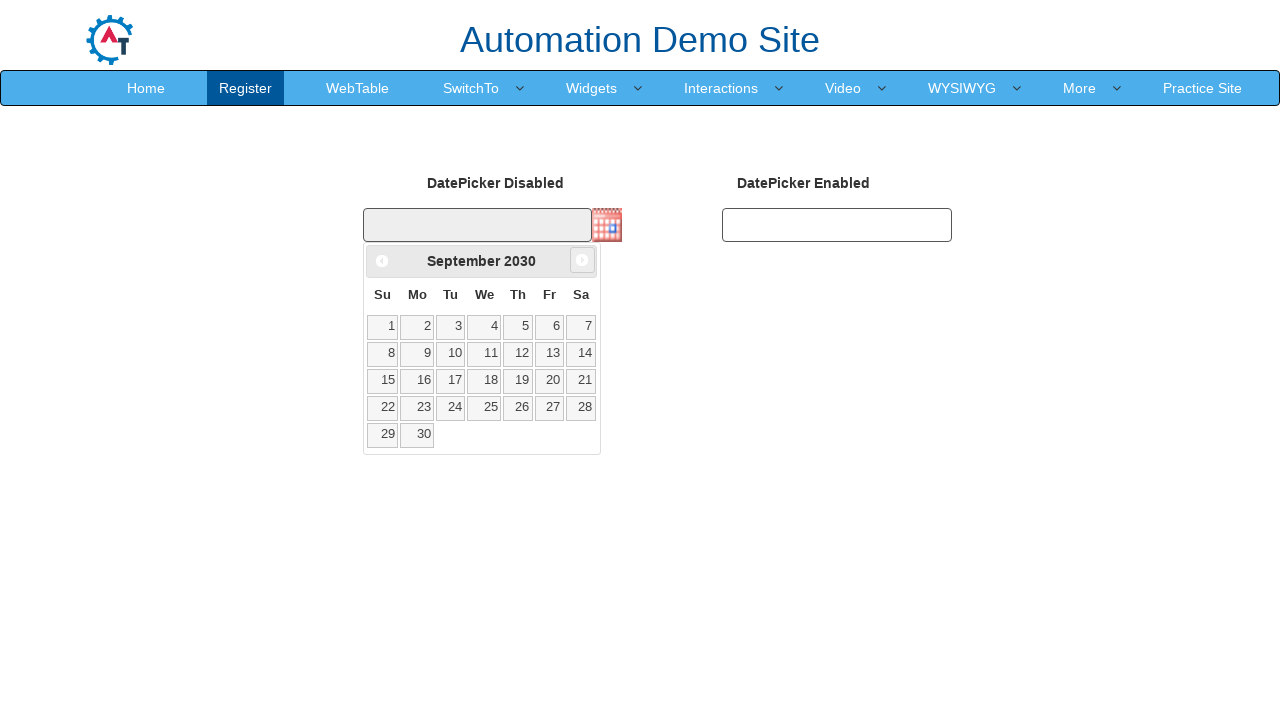

Retrieved current year from calendar
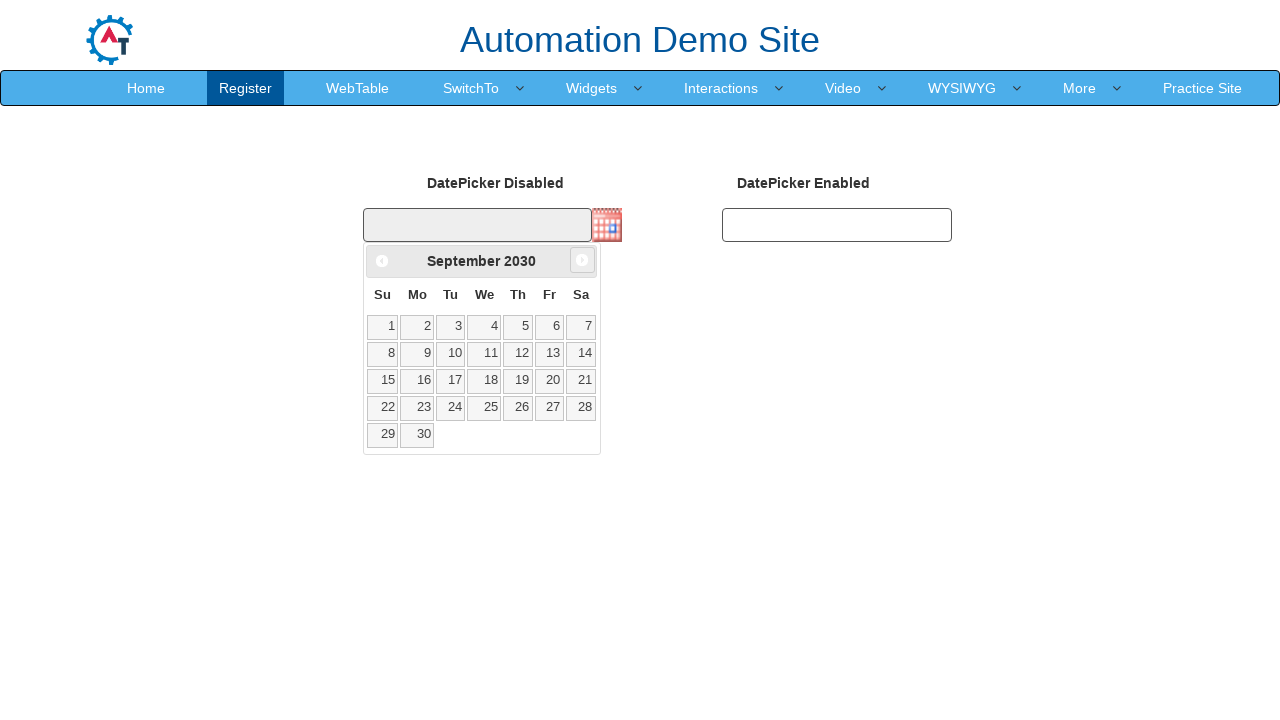

Clicked next month button to navigate forward in calendar at (582, 260) on span.ui-icon.ui-icon-circle-triangle-e
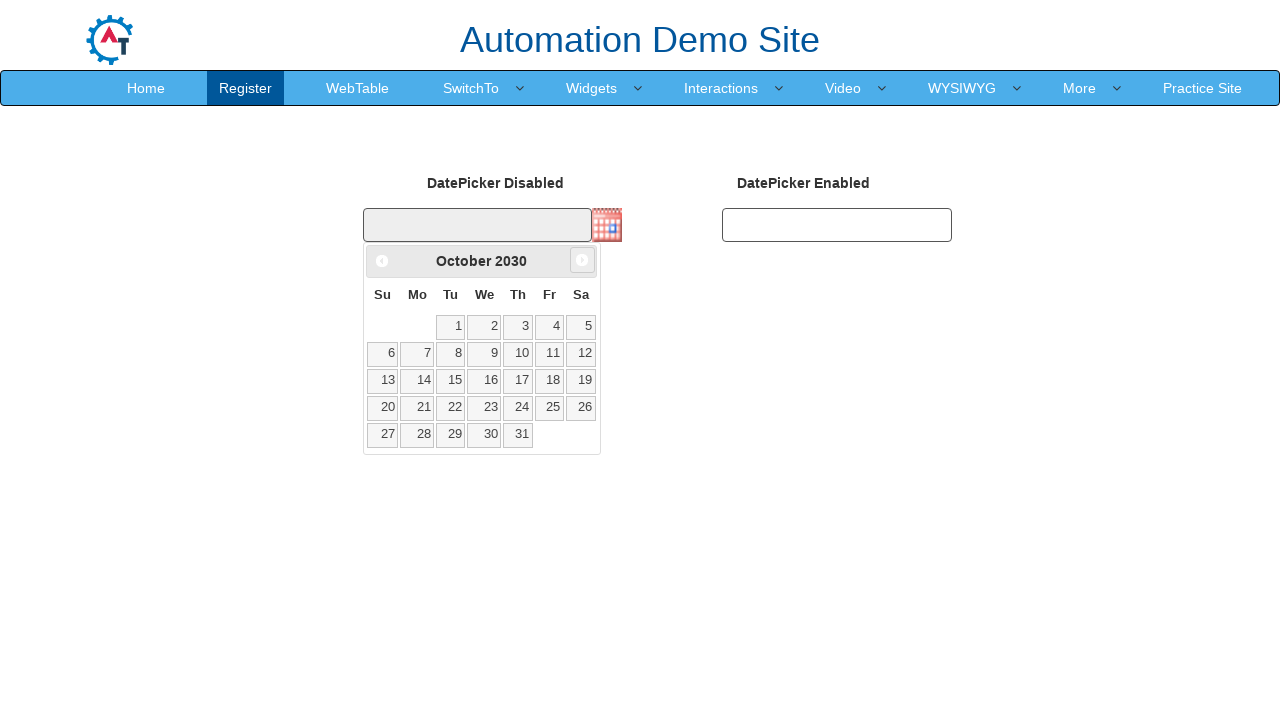

Retrieved current month from calendar
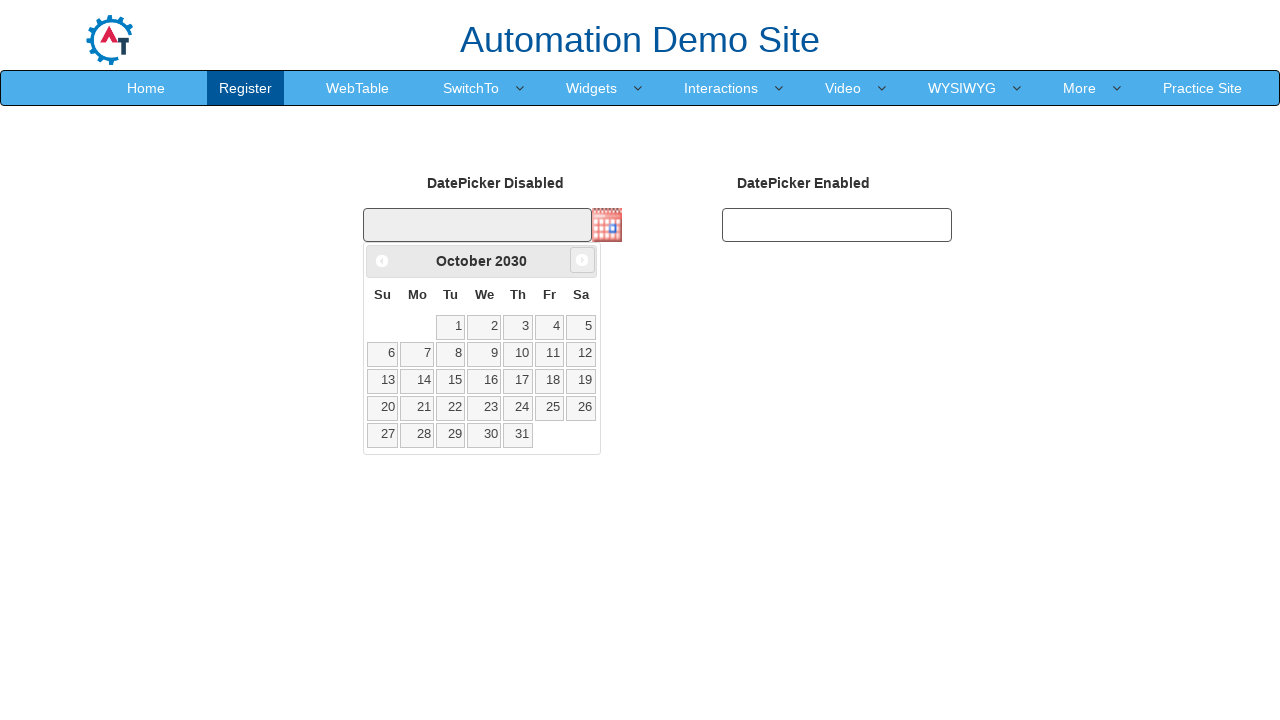

Retrieved current year from calendar
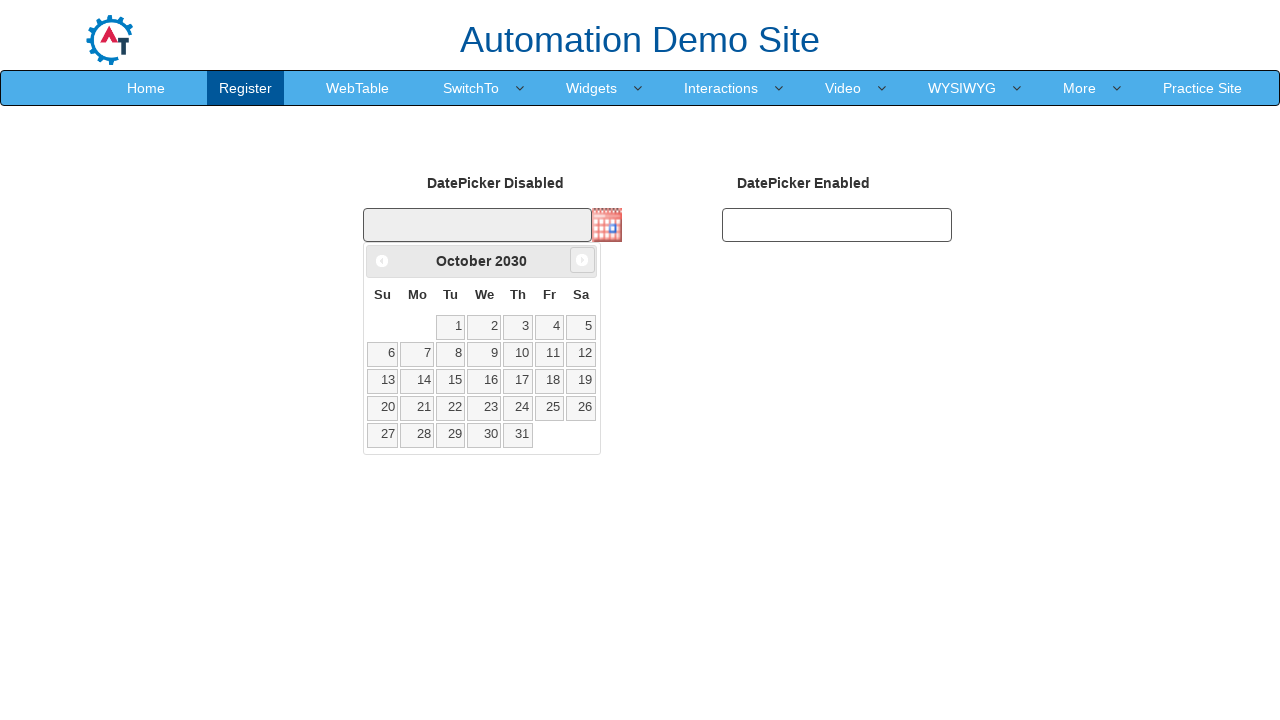

Clicked next month button to navigate forward in calendar at (582, 260) on span.ui-icon.ui-icon-circle-triangle-e
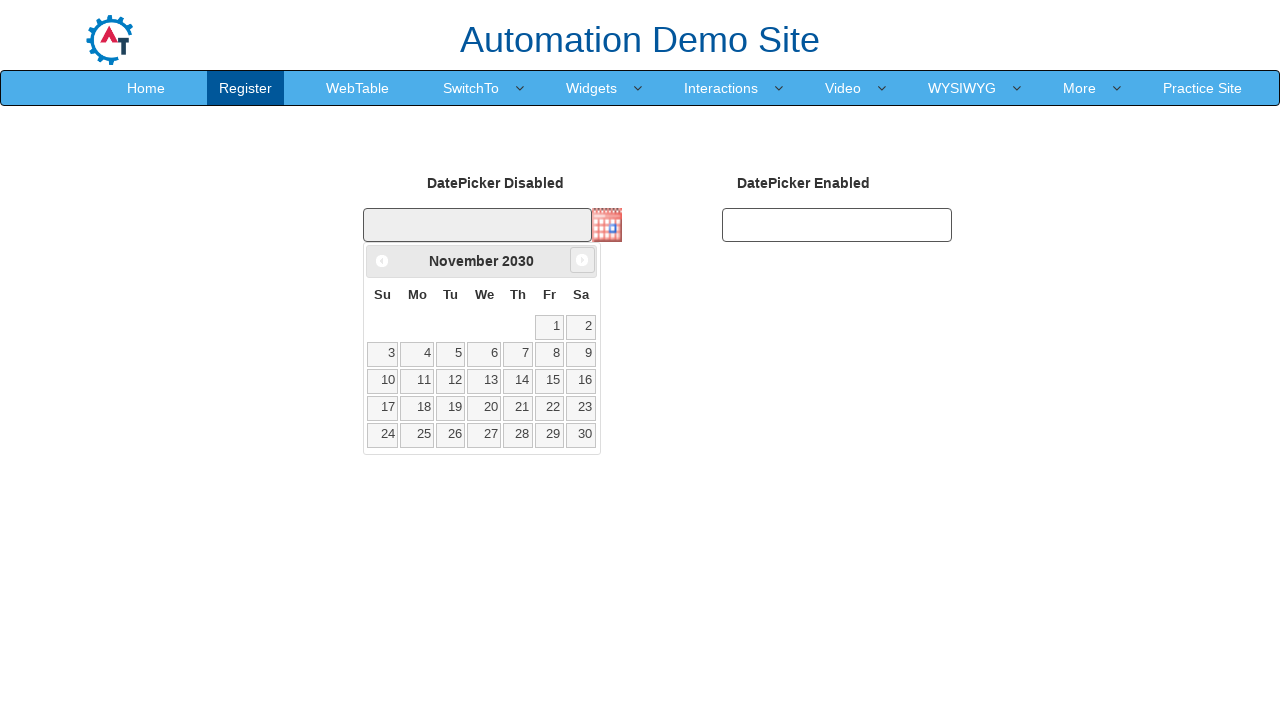

Retrieved current month from calendar
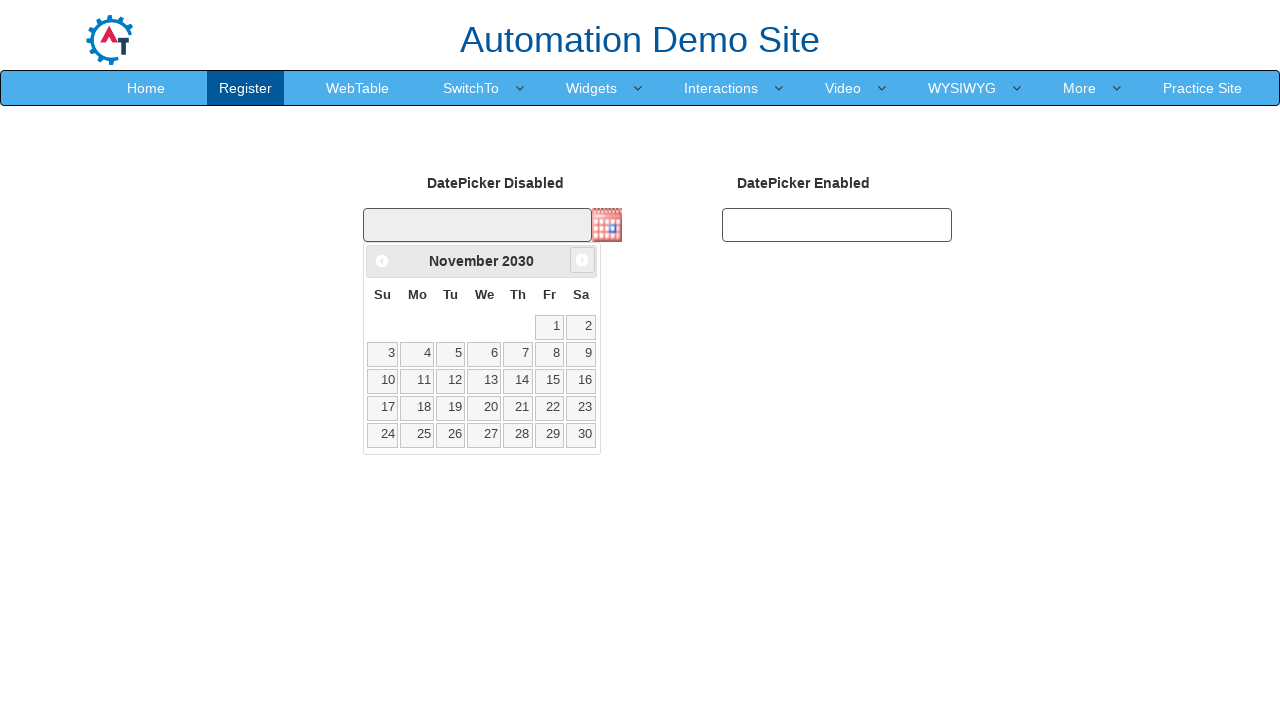

Retrieved current year from calendar
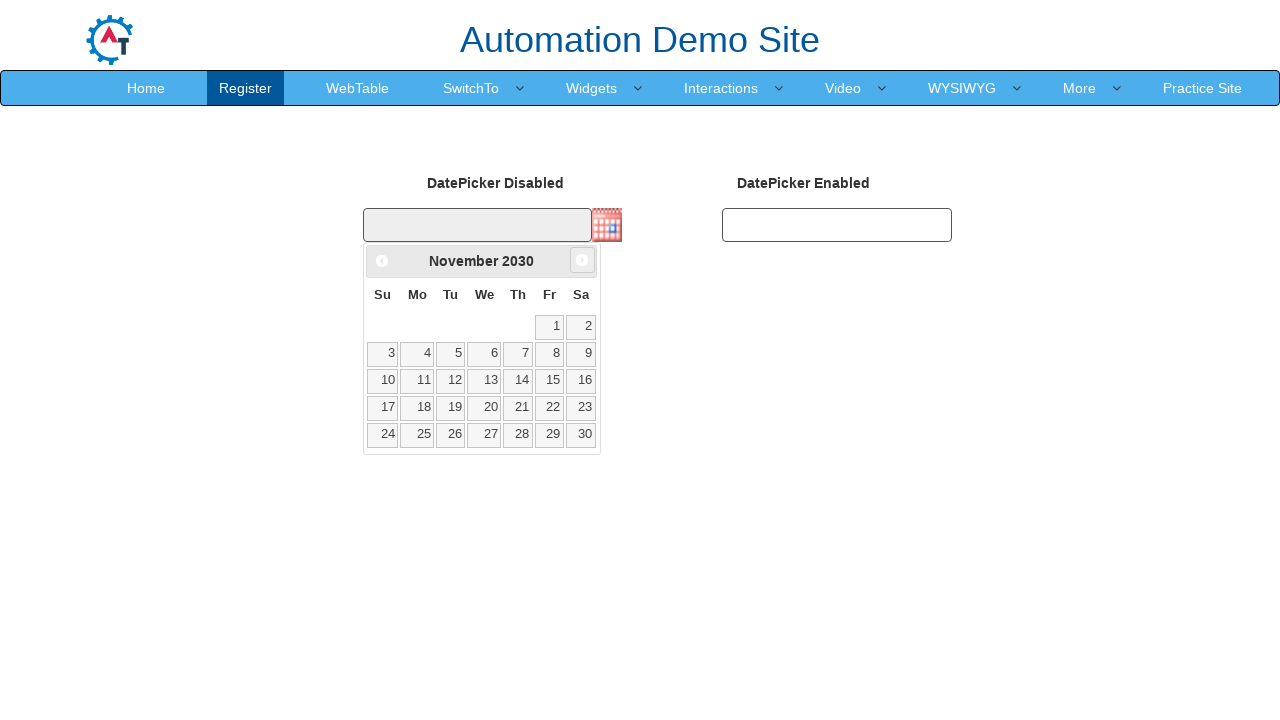

Target date (November 2030) reached
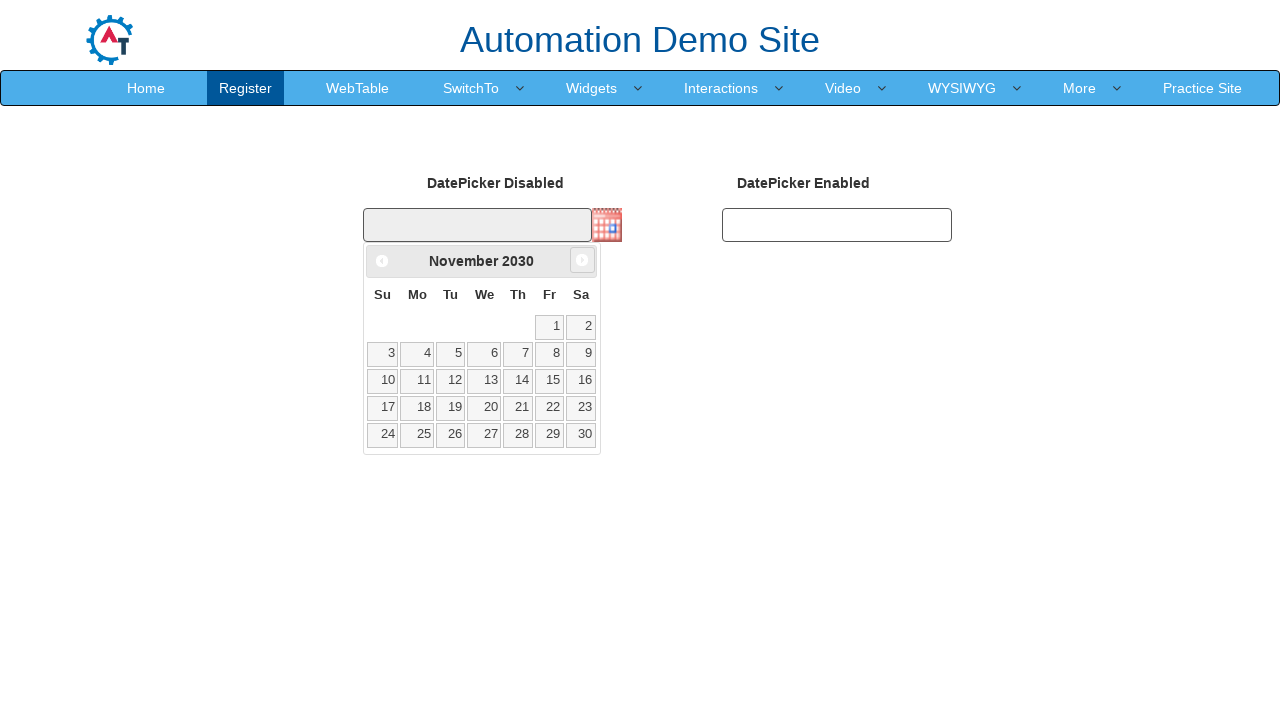

Retrieved all date cells from calendar table
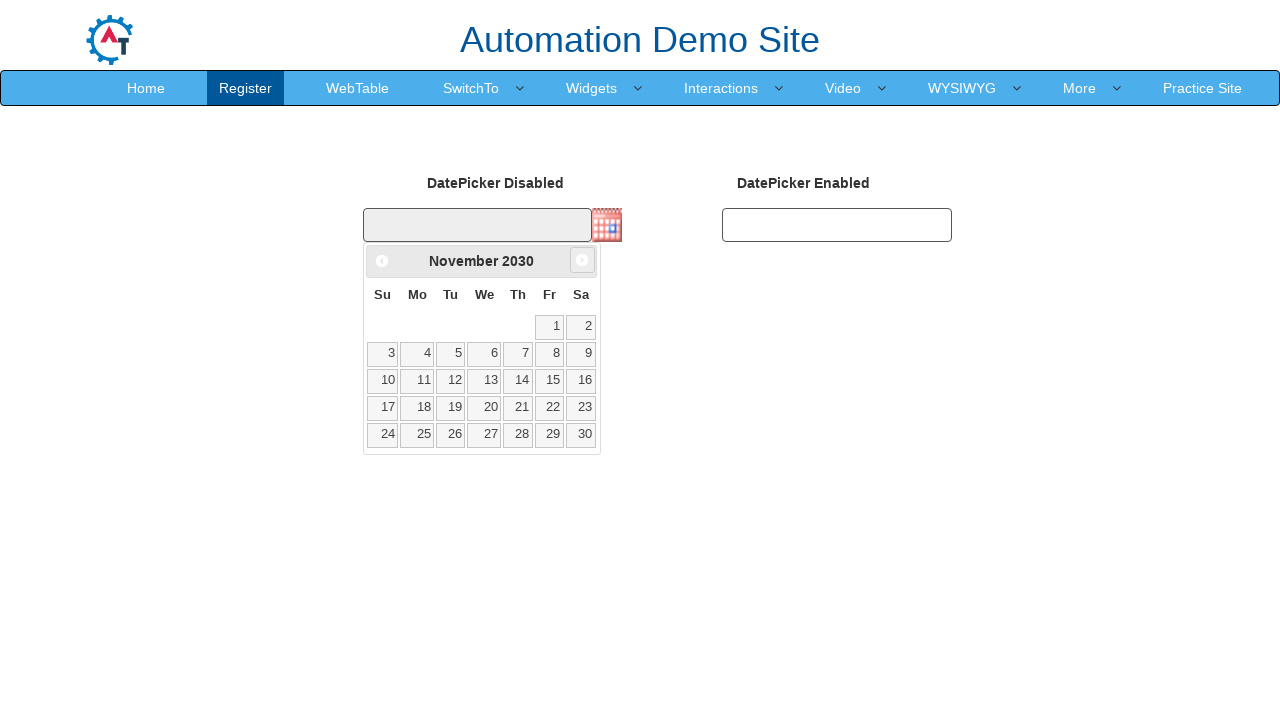

Selected day 6 from the calendar at (484, 354) on table tbody td >> nth=10
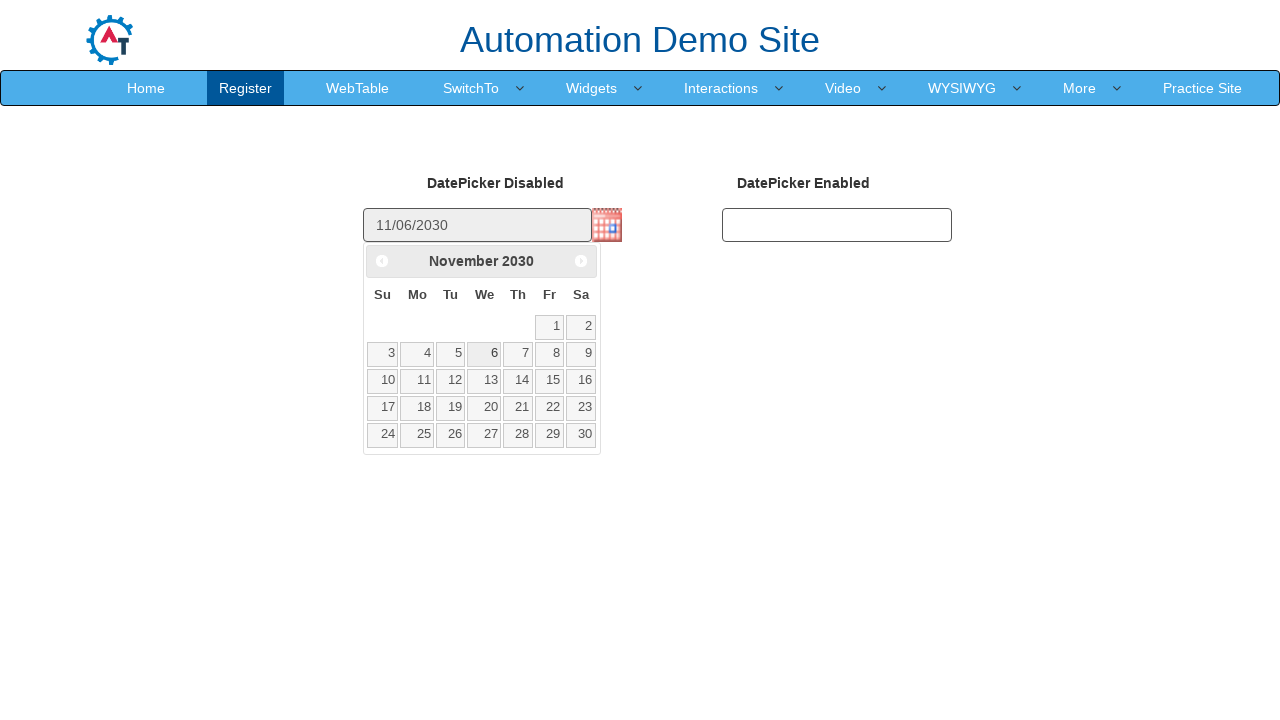

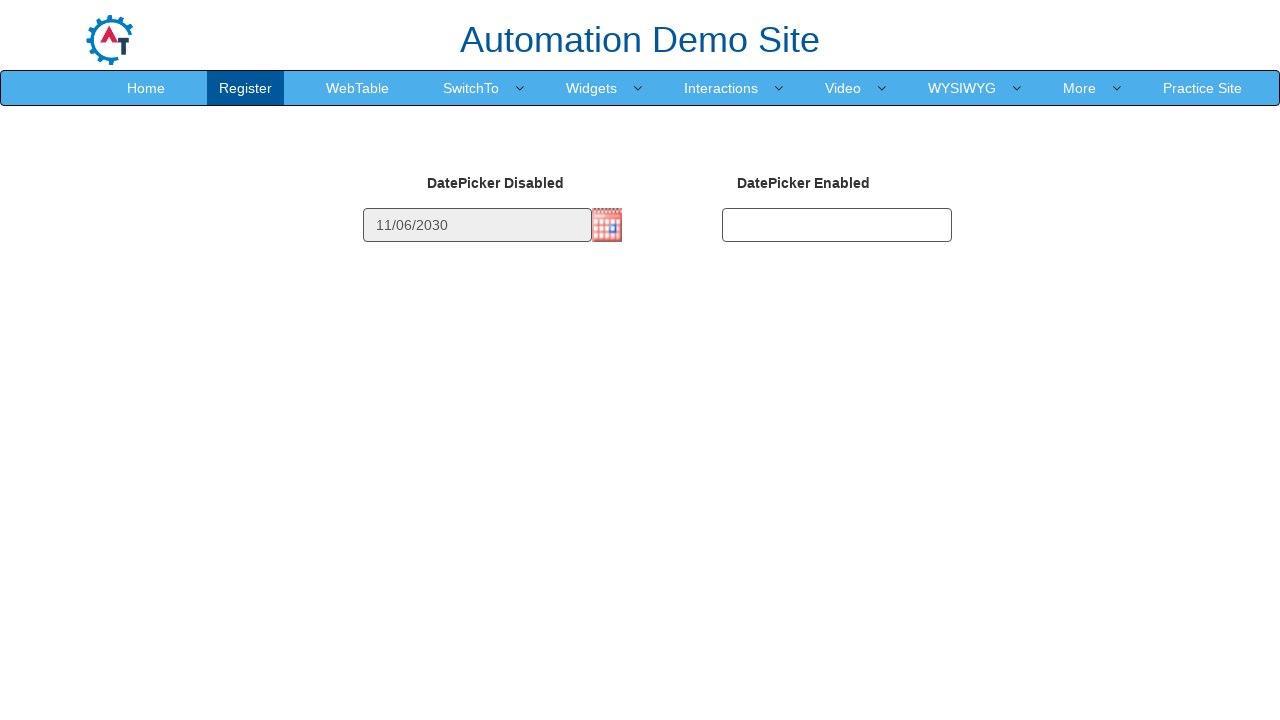